Tests all links on a page by clicking each link and navigating back to verify link functionality

Starting URL: https://bonigarcia.dev/selenium-webdriver-java/

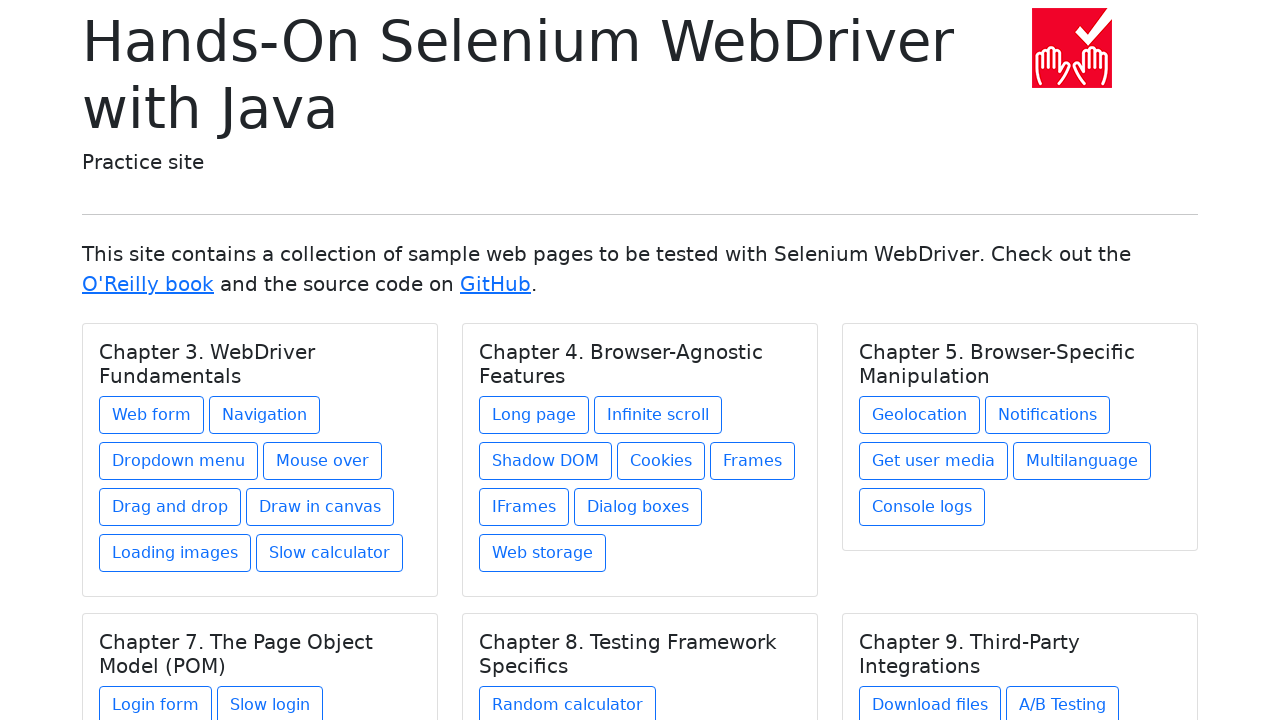

Retrieved all links from the page
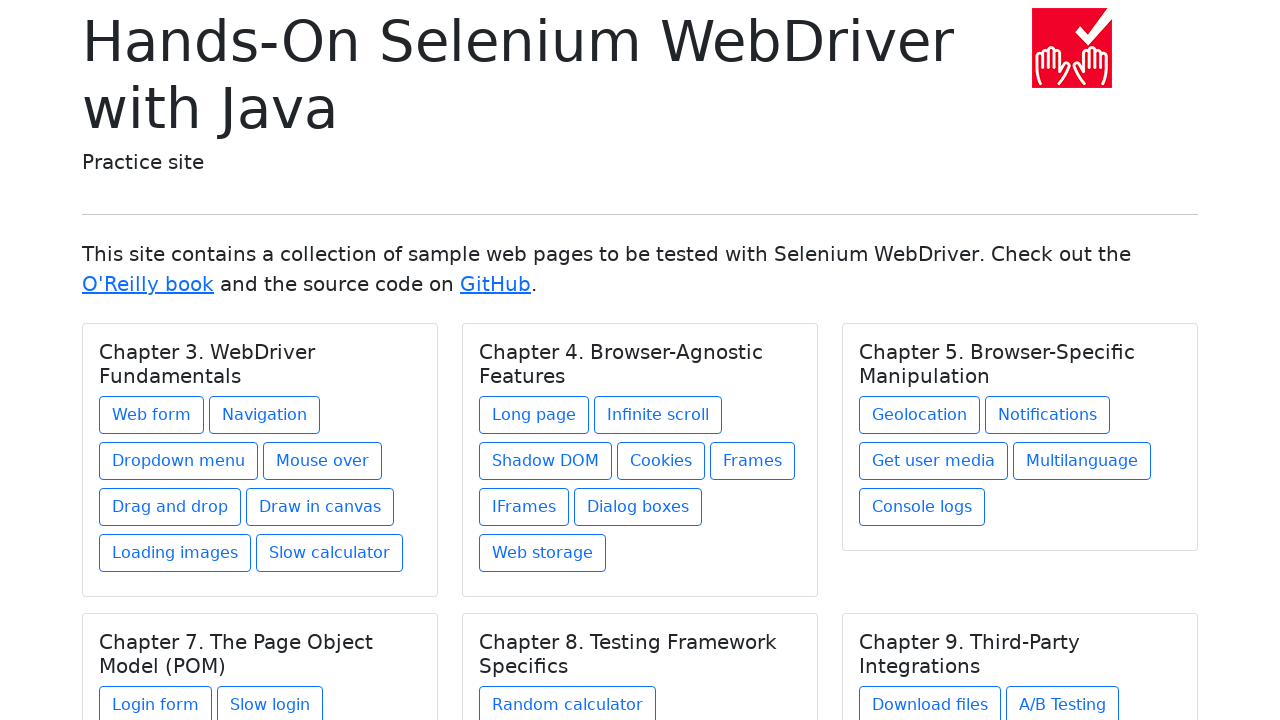

Re-fetched all links on page (iteration 0)
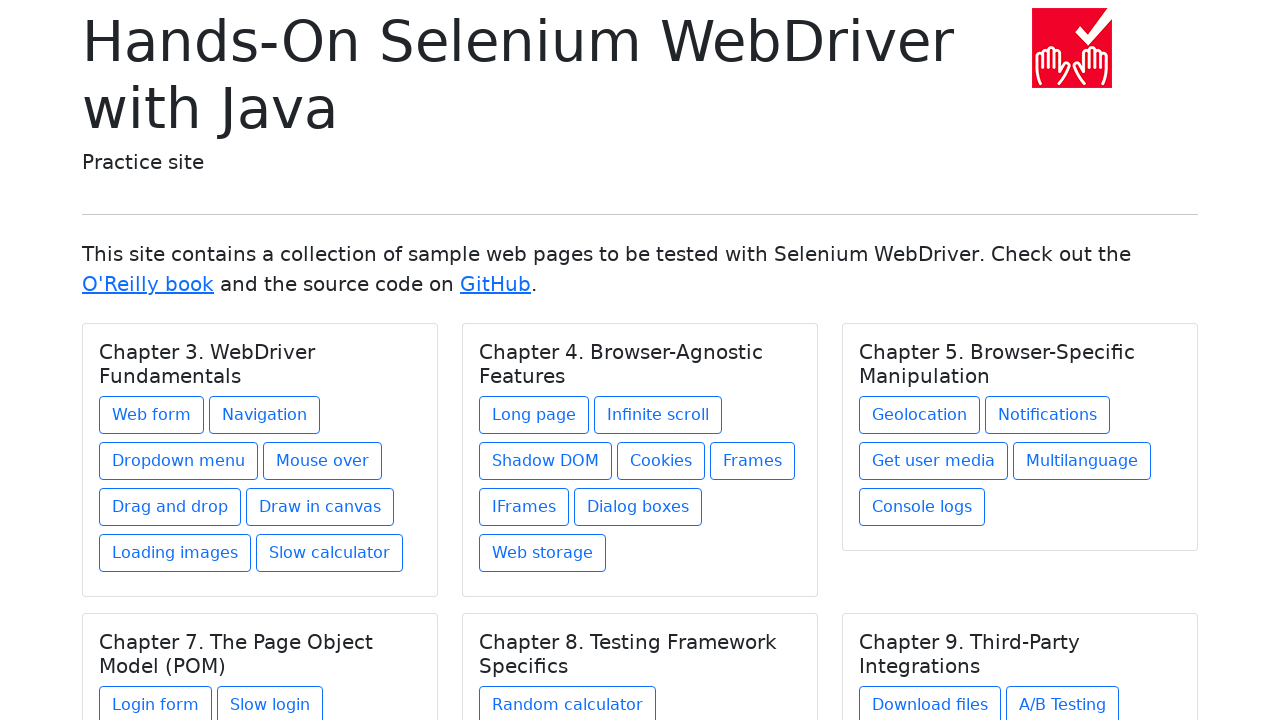

Clicked link 0 at (1072, 48) on a >> nth=0
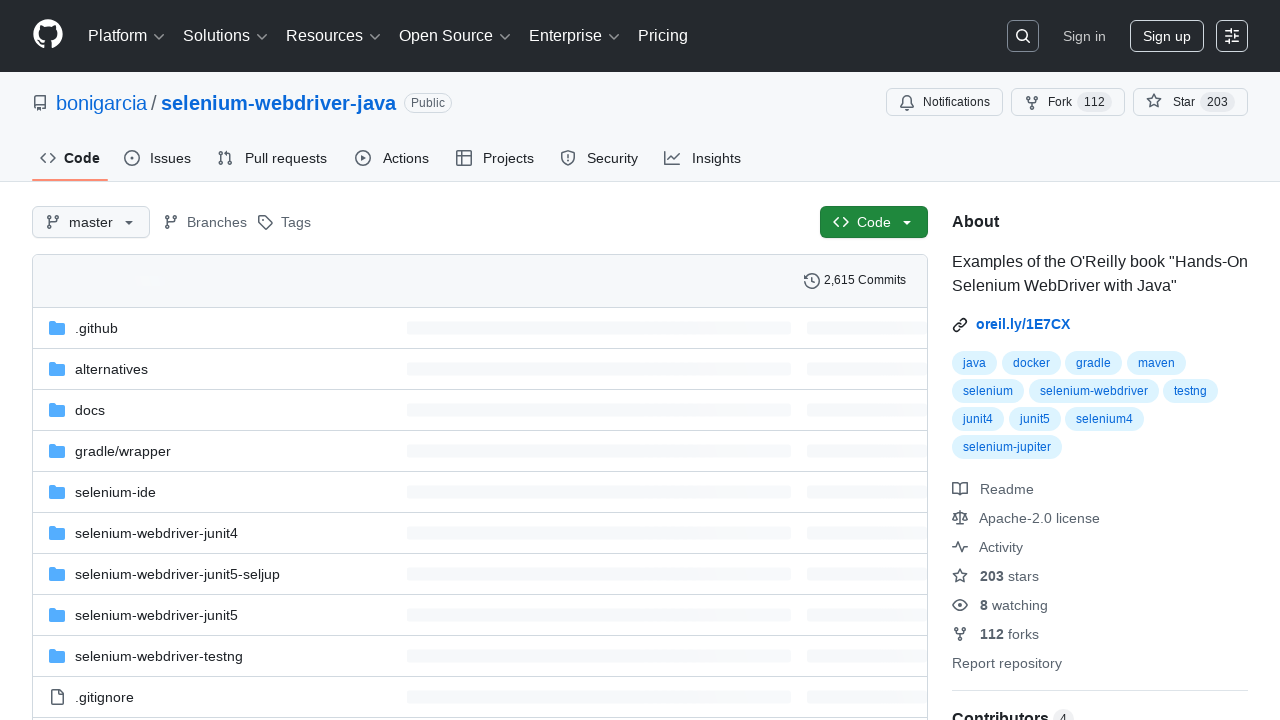

Waited for page load after clicking link 0
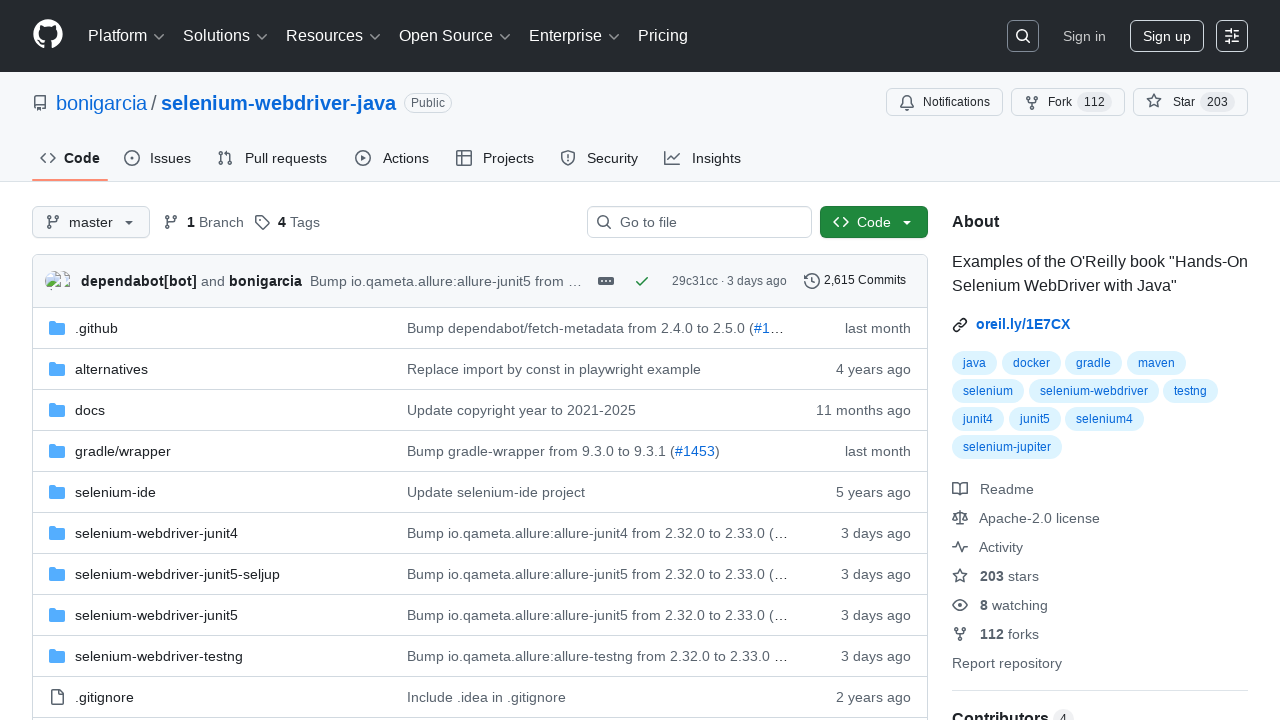

Navigated back from link 0
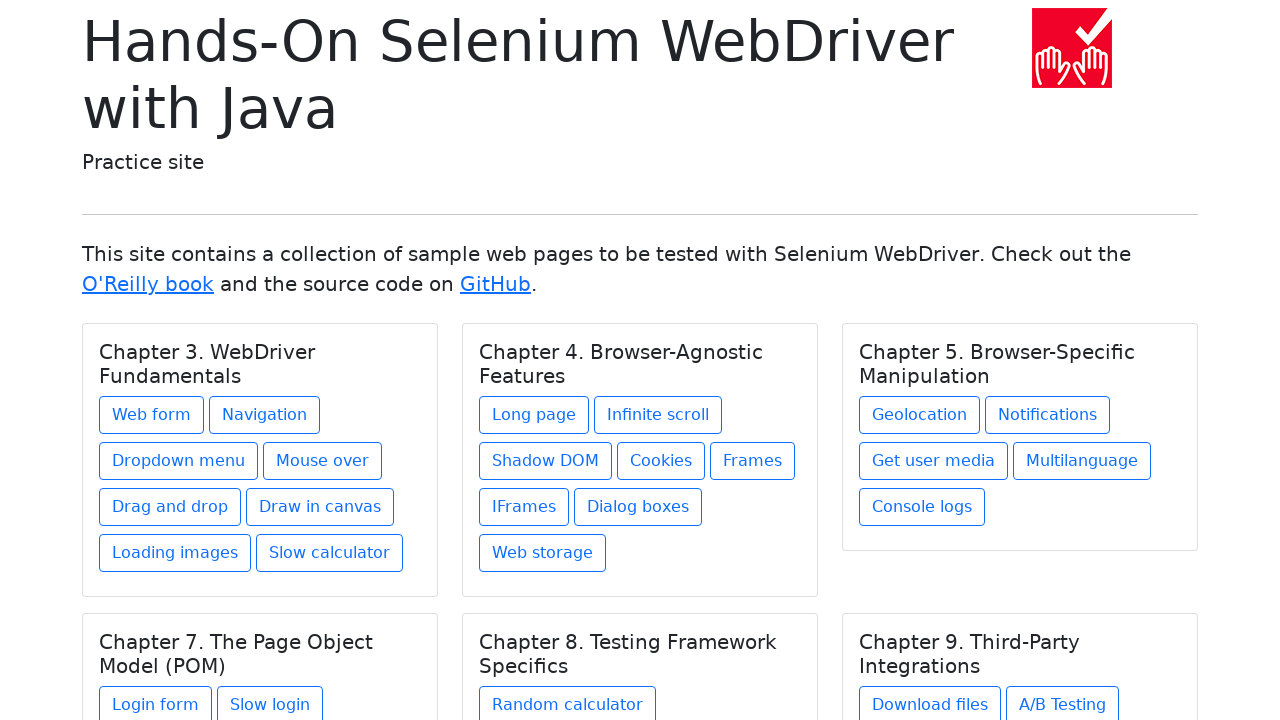

Waited for page load after navigating back from link 0
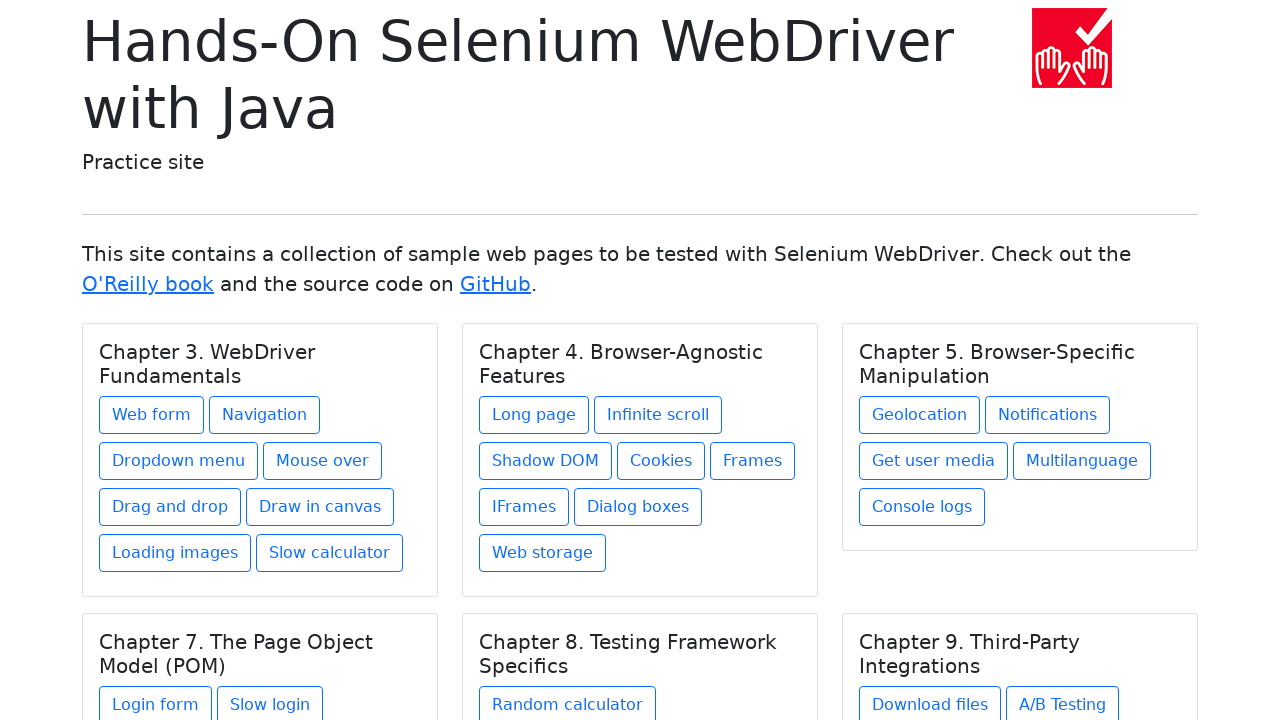

Re-fetched all links on page (iteration 1)
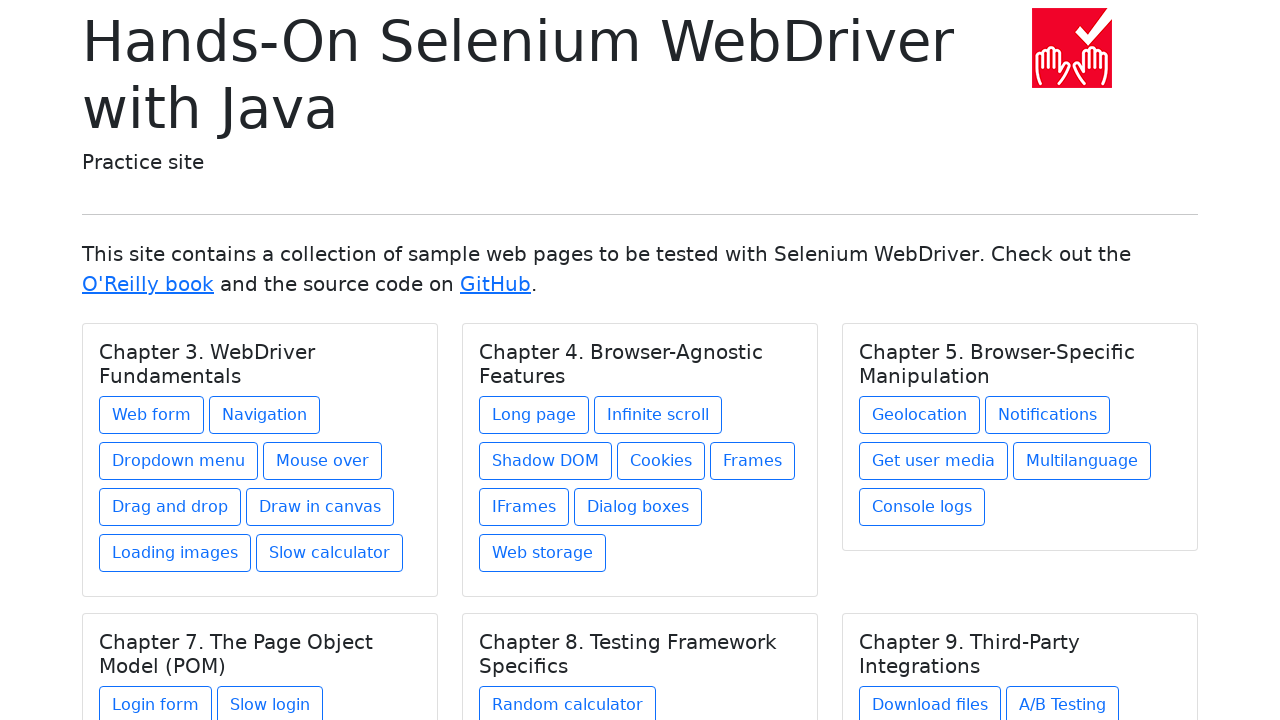

Clicked link 1 at (148, 284) on a >> nth=1
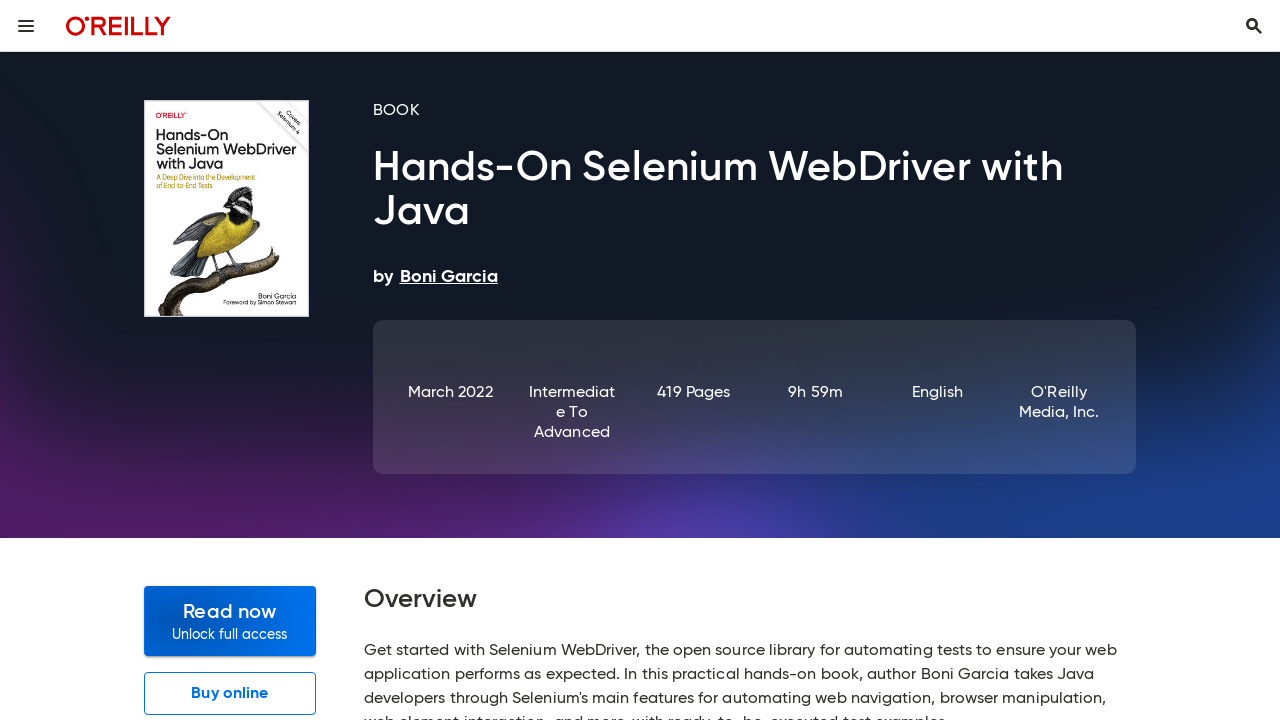

Waited for page load after clicking link 1
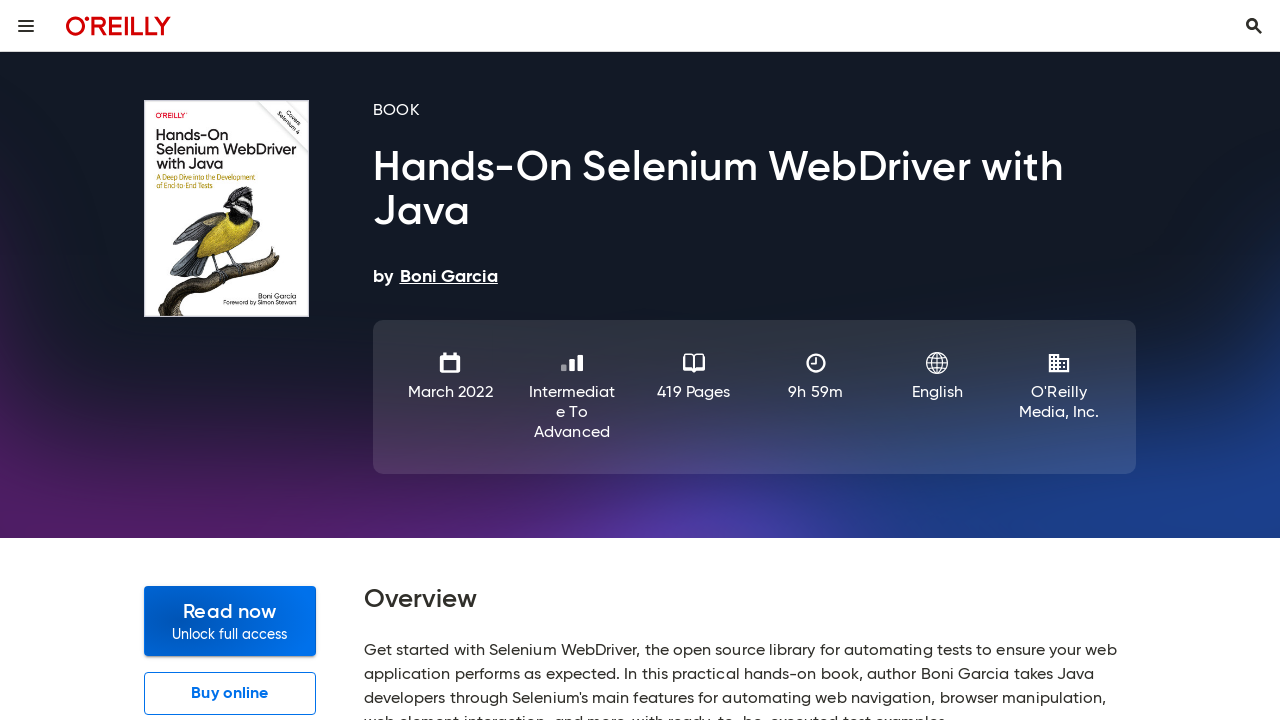

Navigated back from link 1
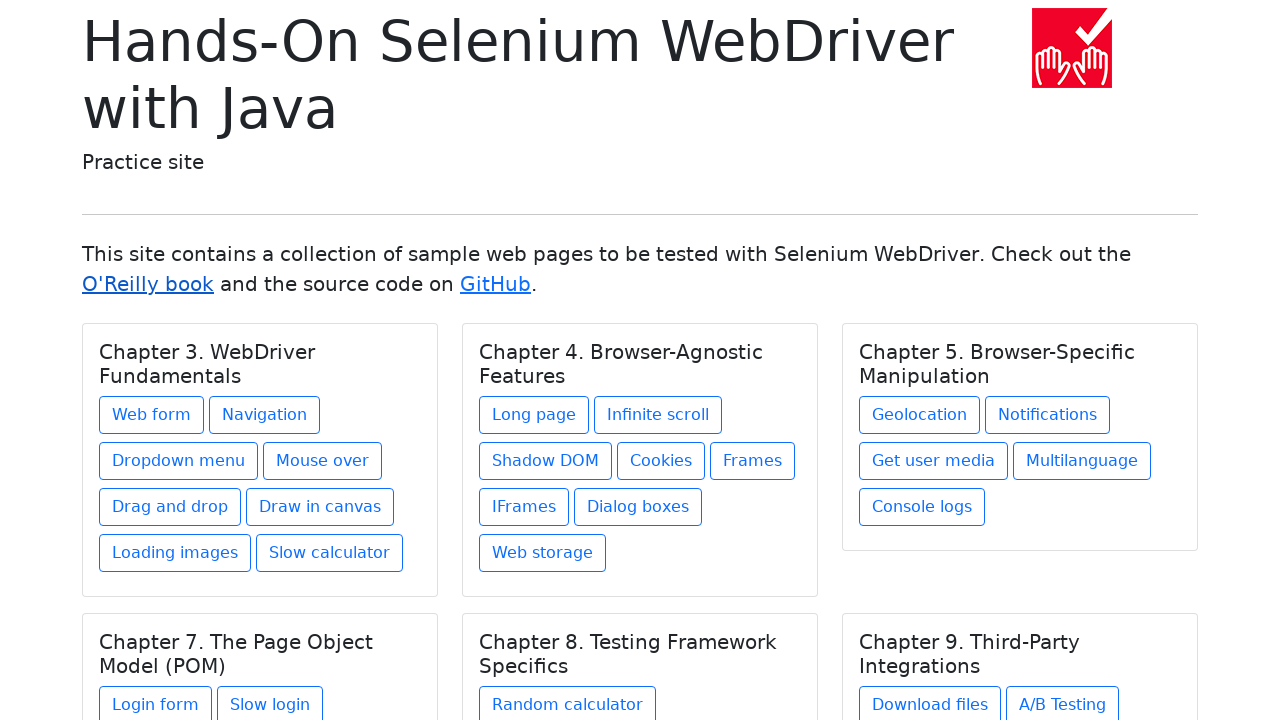

Waited for page load after navigating back from link 1
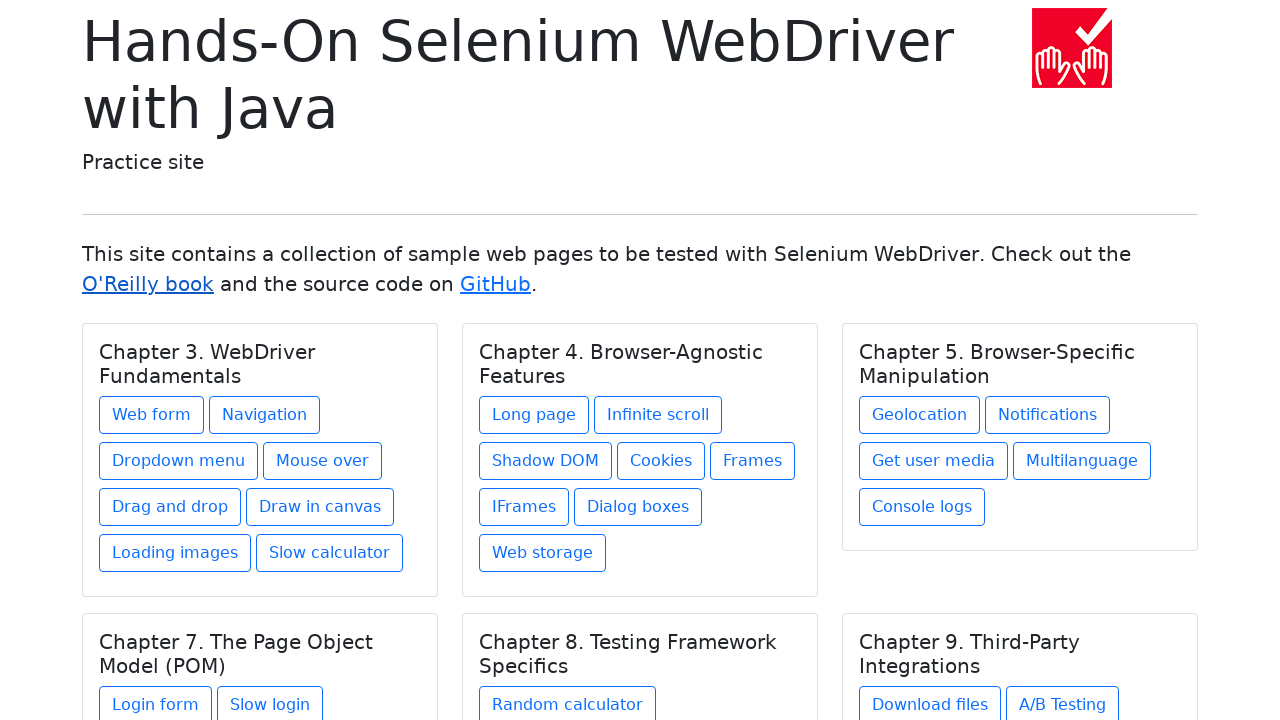

Re-fetched all links on page (iteration 2)
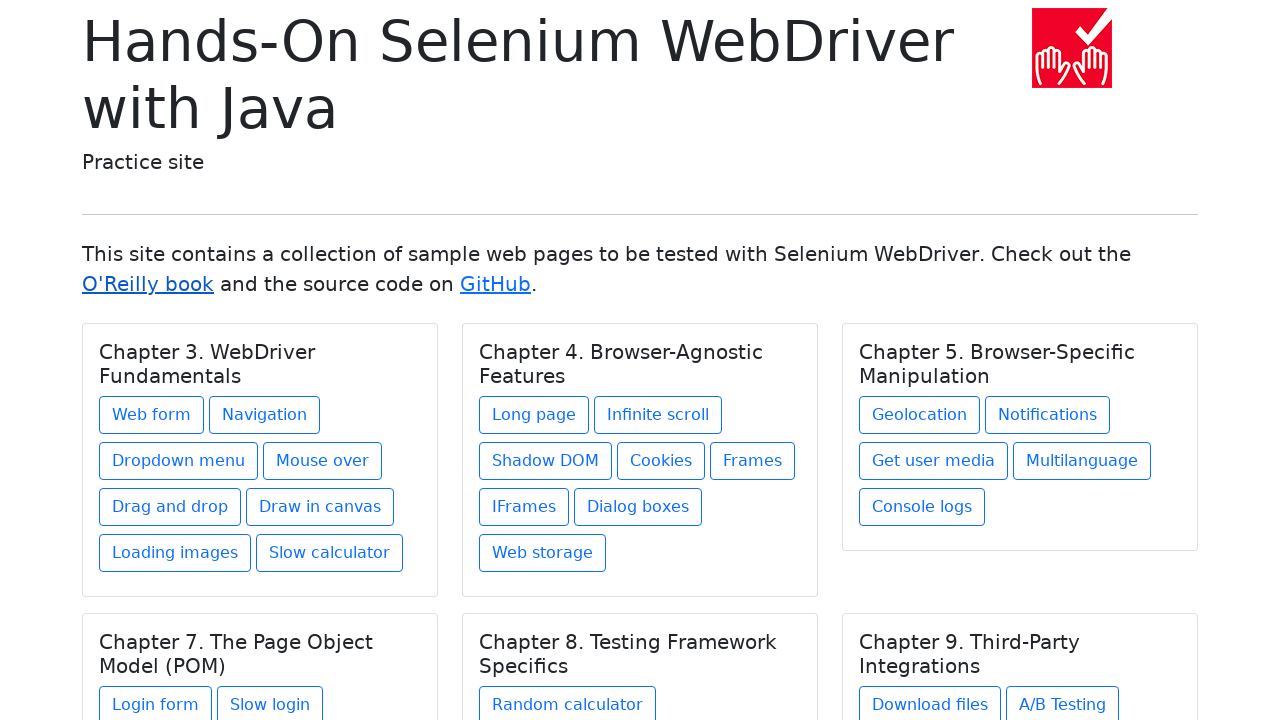

Clicked link 2 at (496, 284) on a >> nth=2
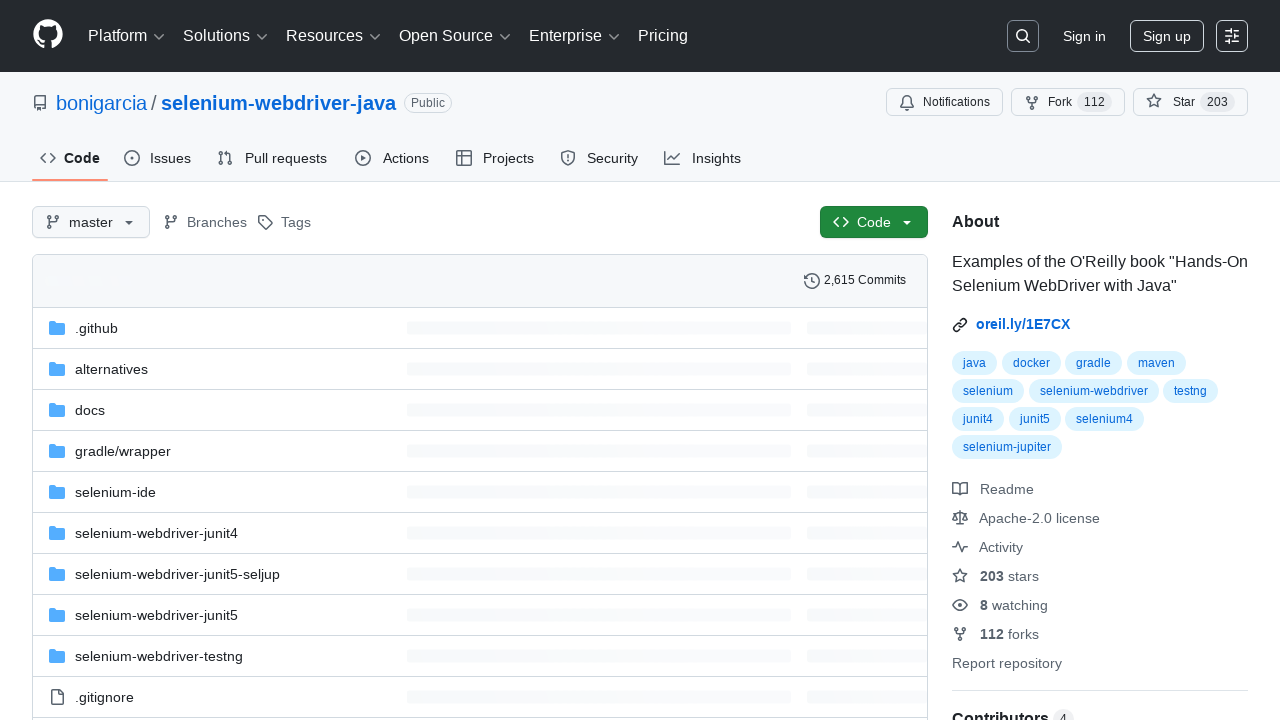

Waited for page load after clicking link 2
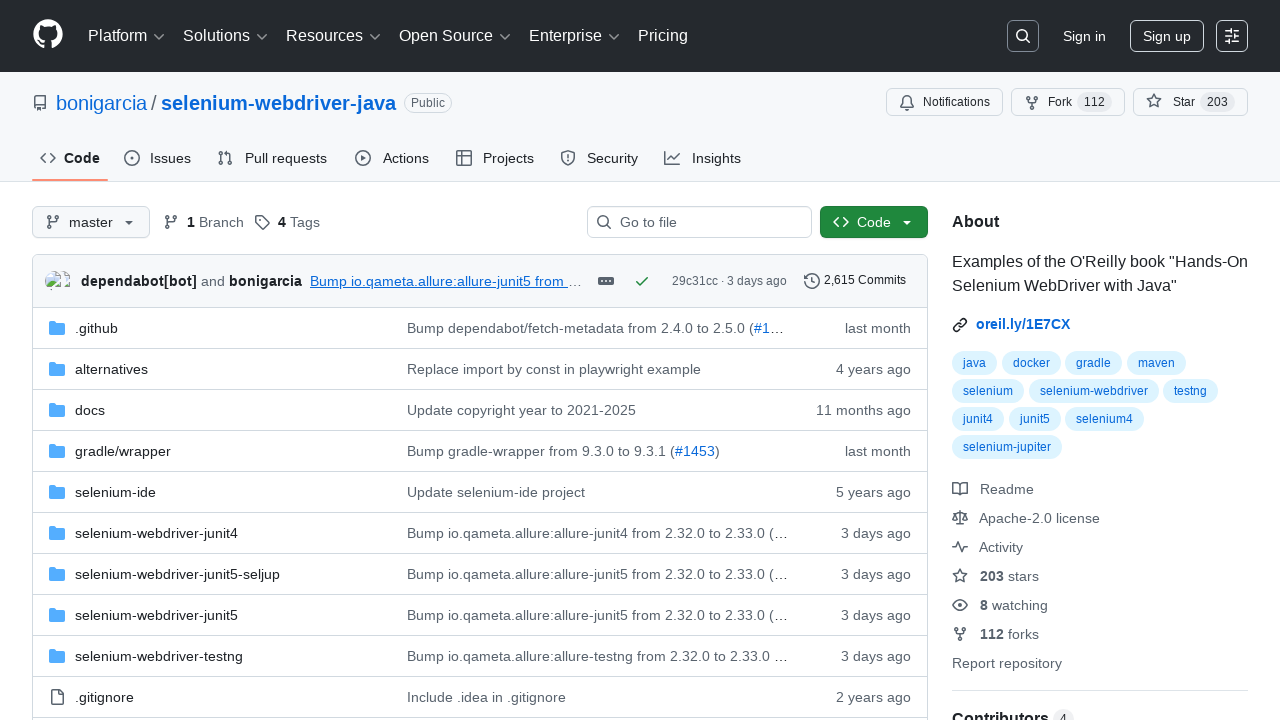

Navigated back from link 2
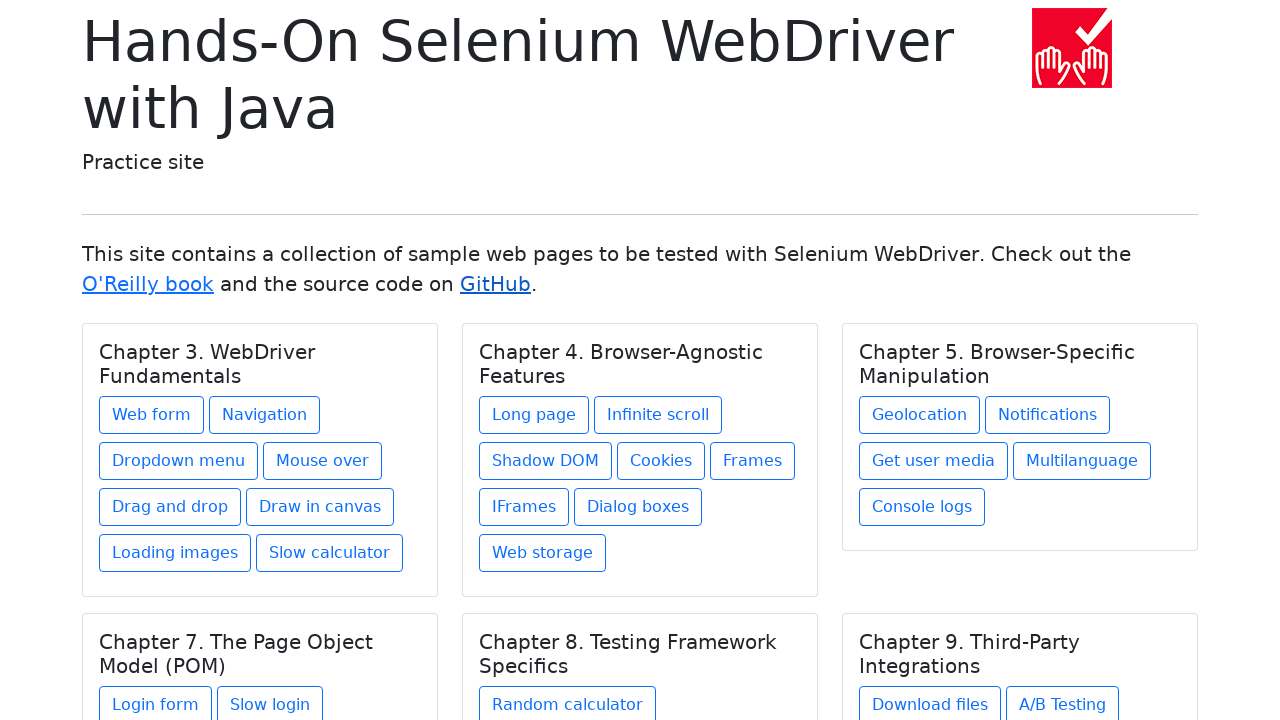

Waited for page load after navigating back from link 2
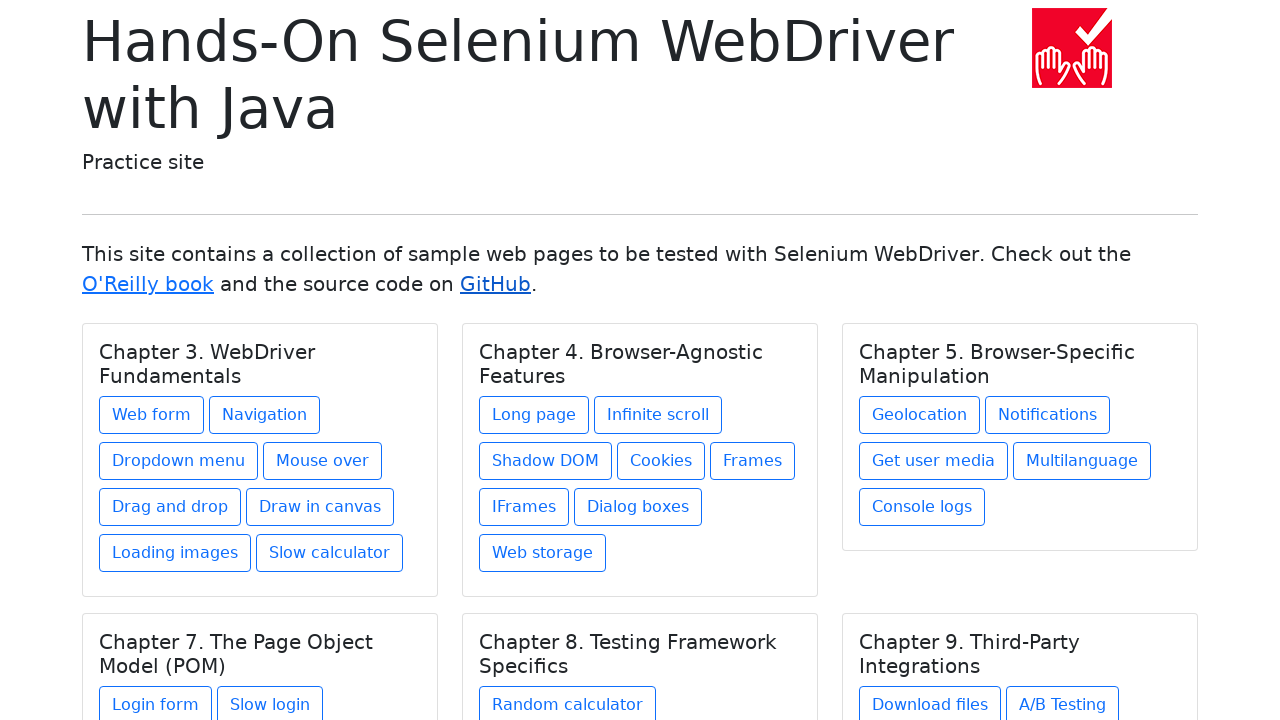

Re-fetched all links on page (iteration 3)
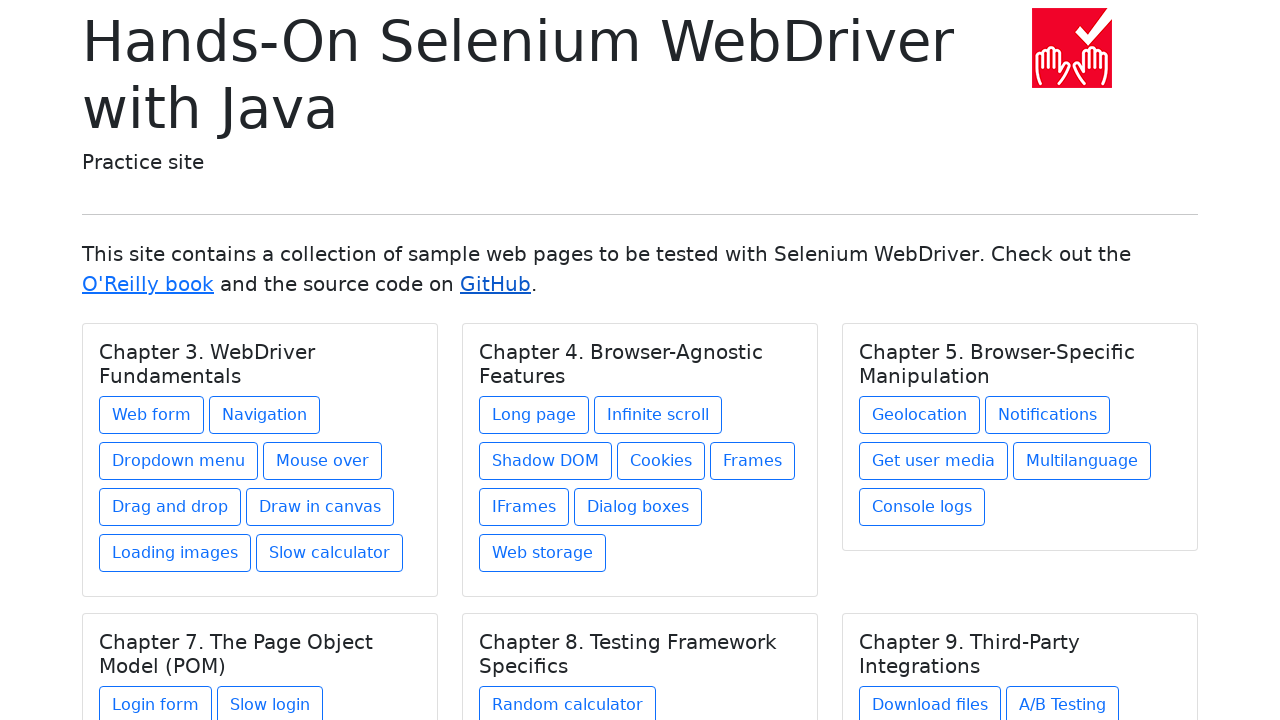

Clicked link 3 at (152, 415) on a >> nth=3
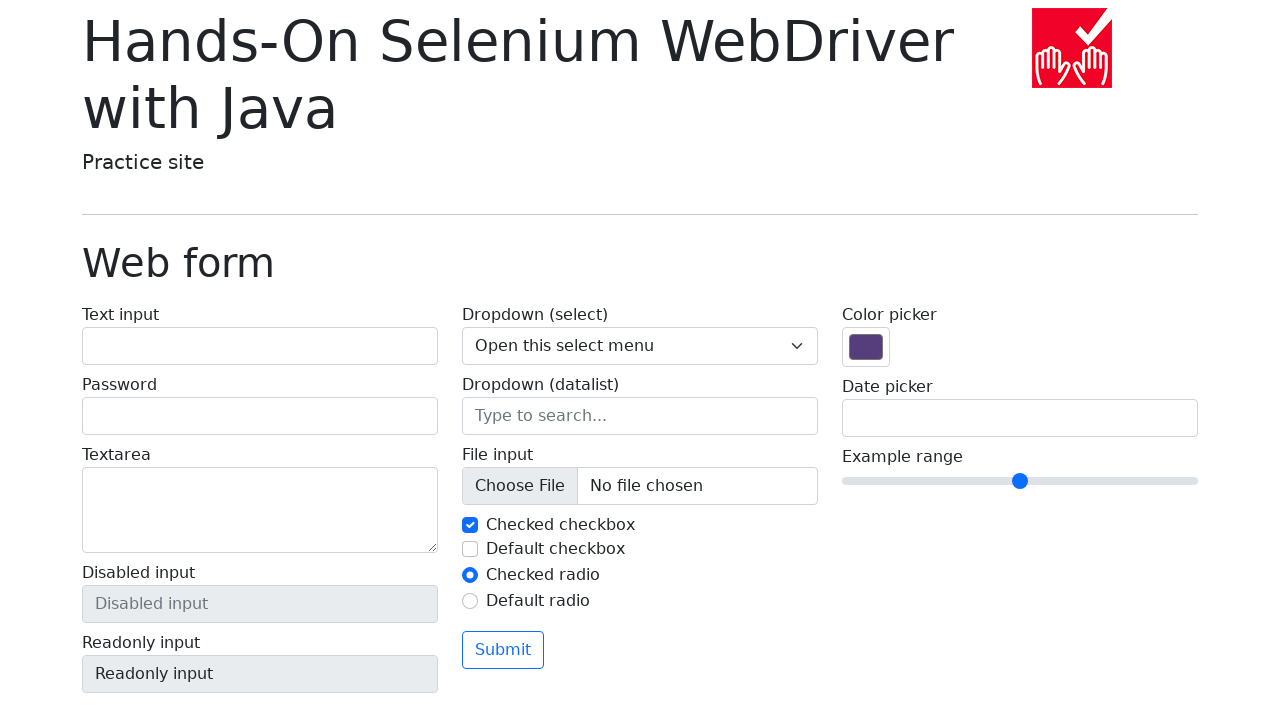

Waited for page load after clicking link 3
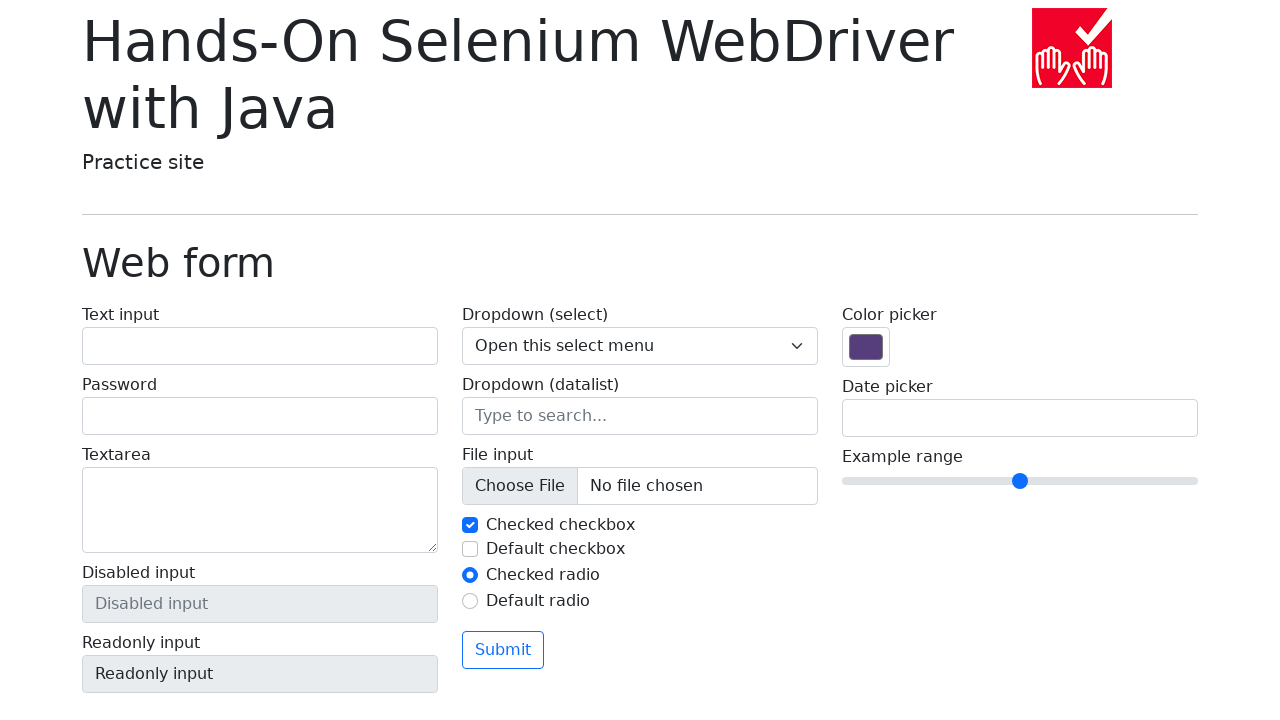

Navigated back from link 3
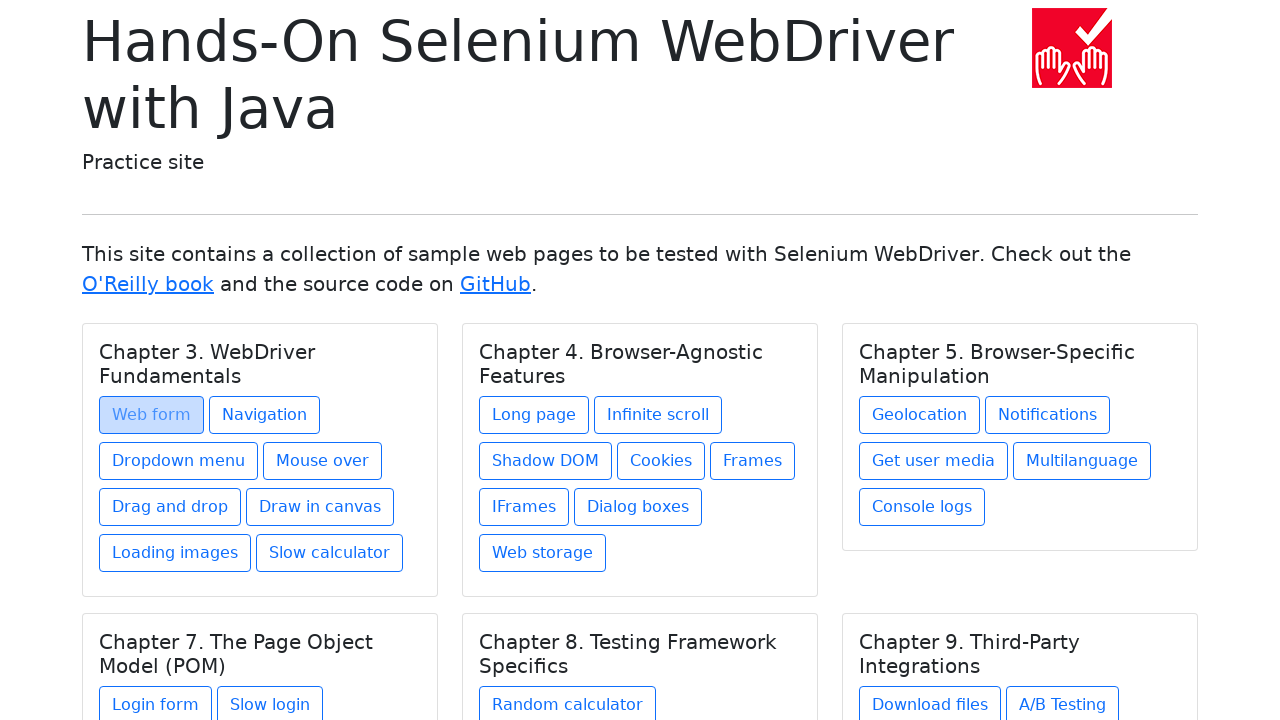

Waited for page load after navigating back from link 3
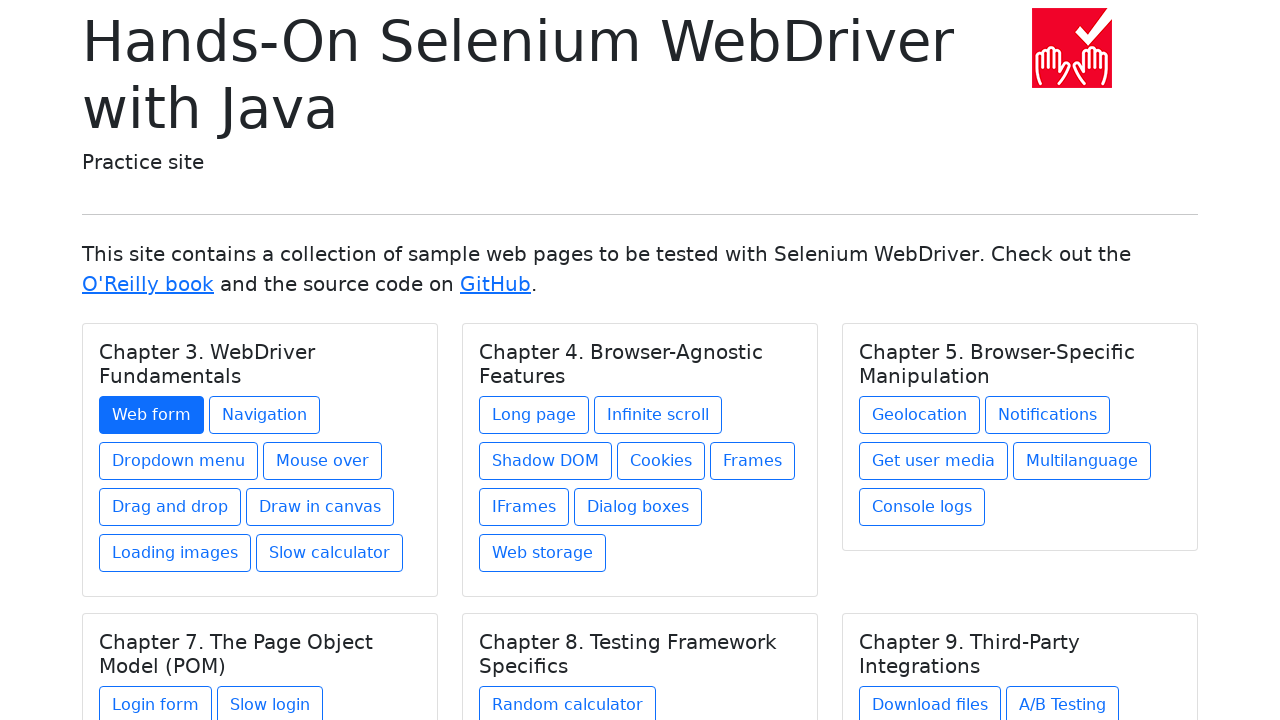

Re-fetched all links on page (iteration 4)
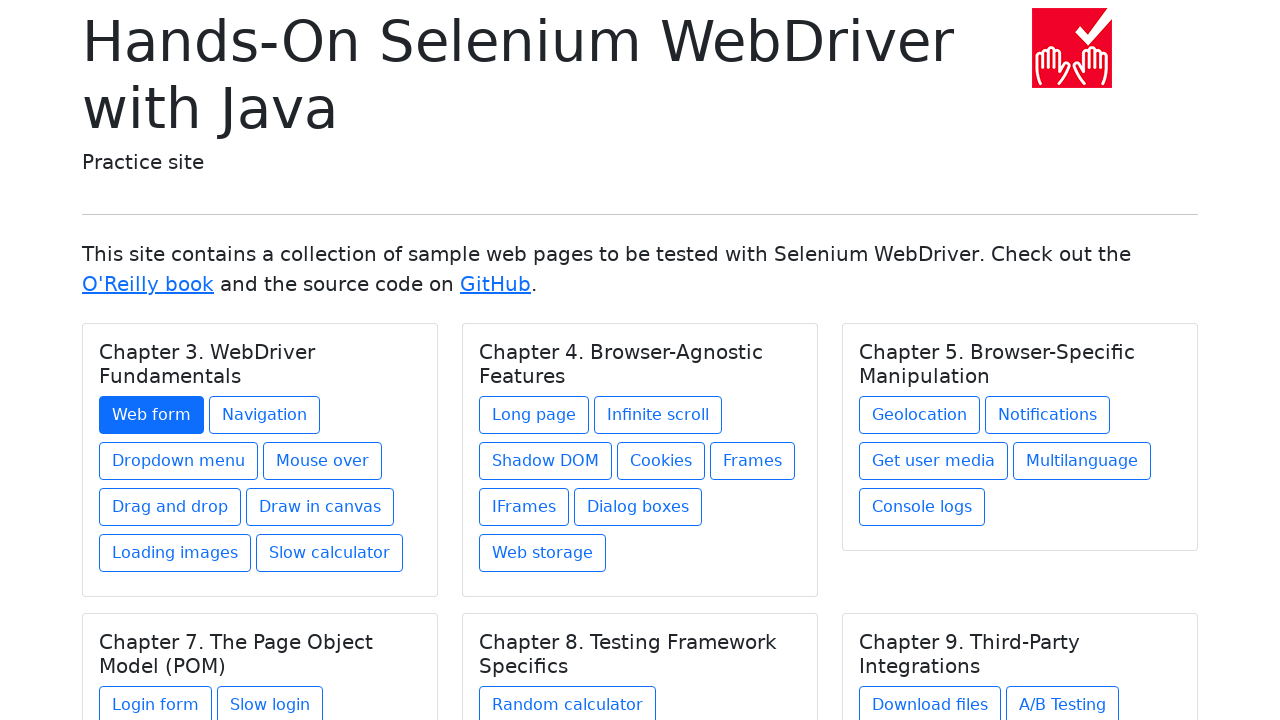

Clicked link 4 at (264, 415) on a >> nth=4
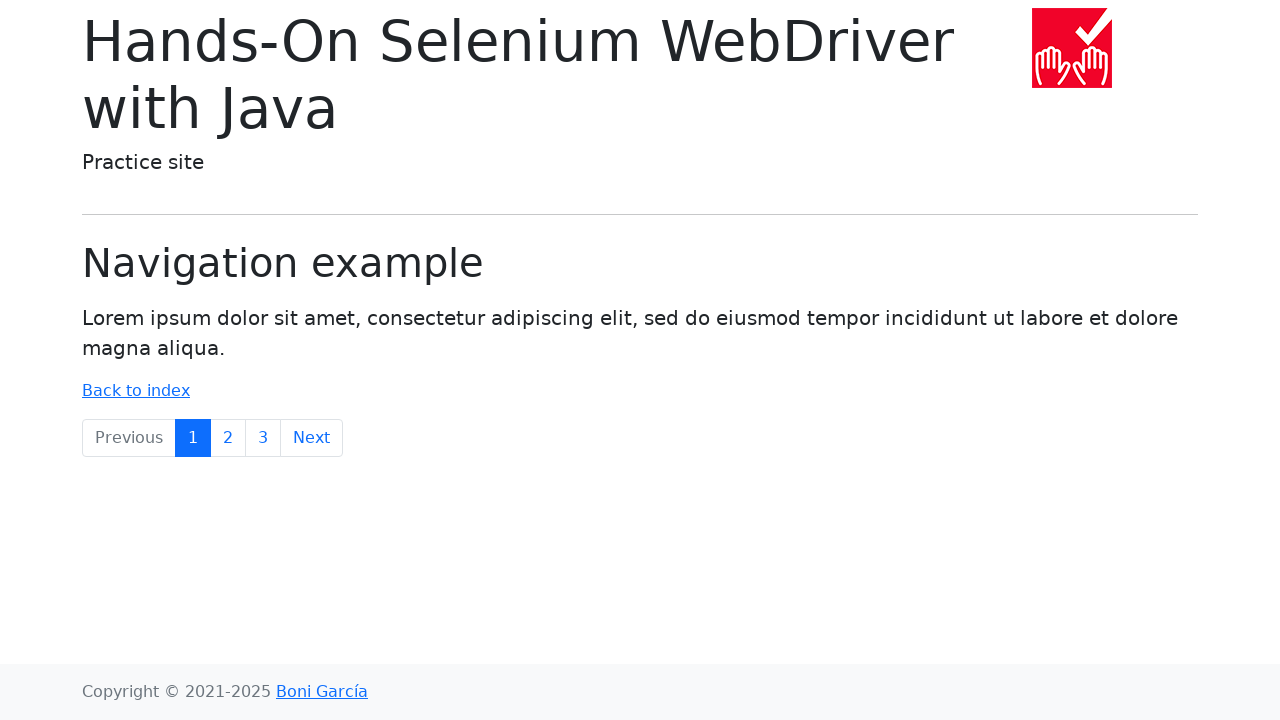

Waited for page load after clicking link 4
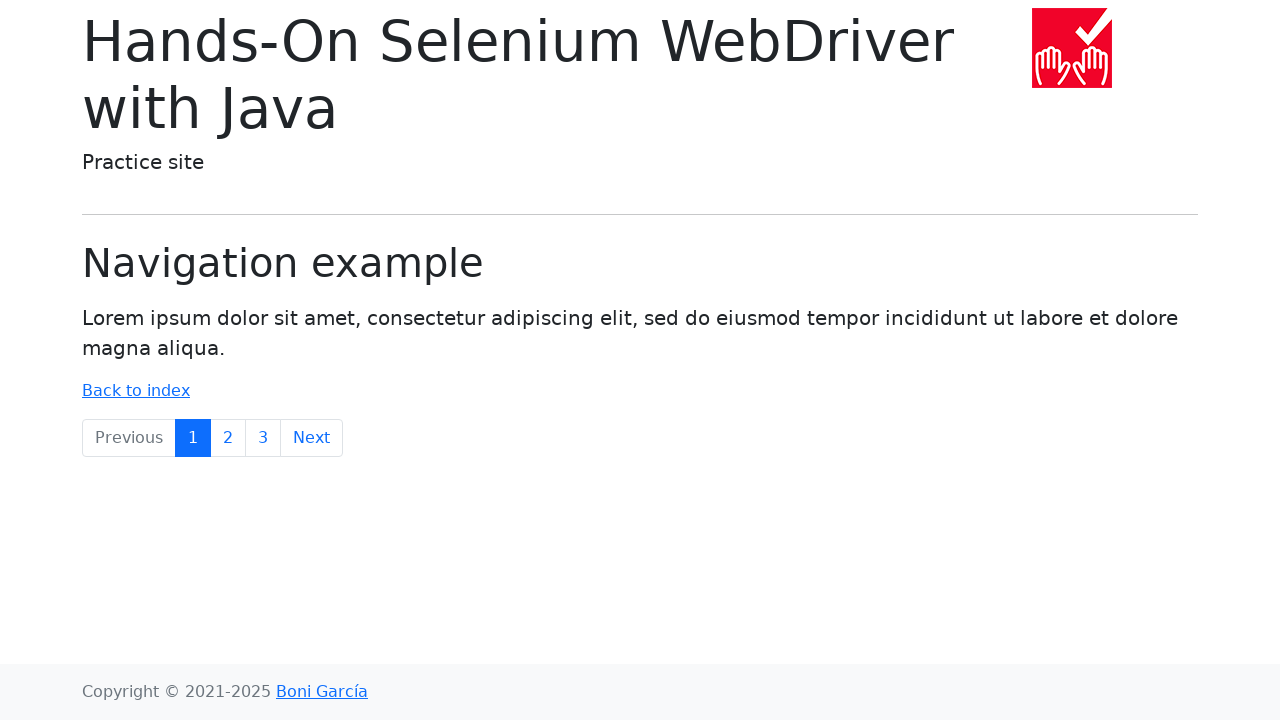

Navigated back from link 4
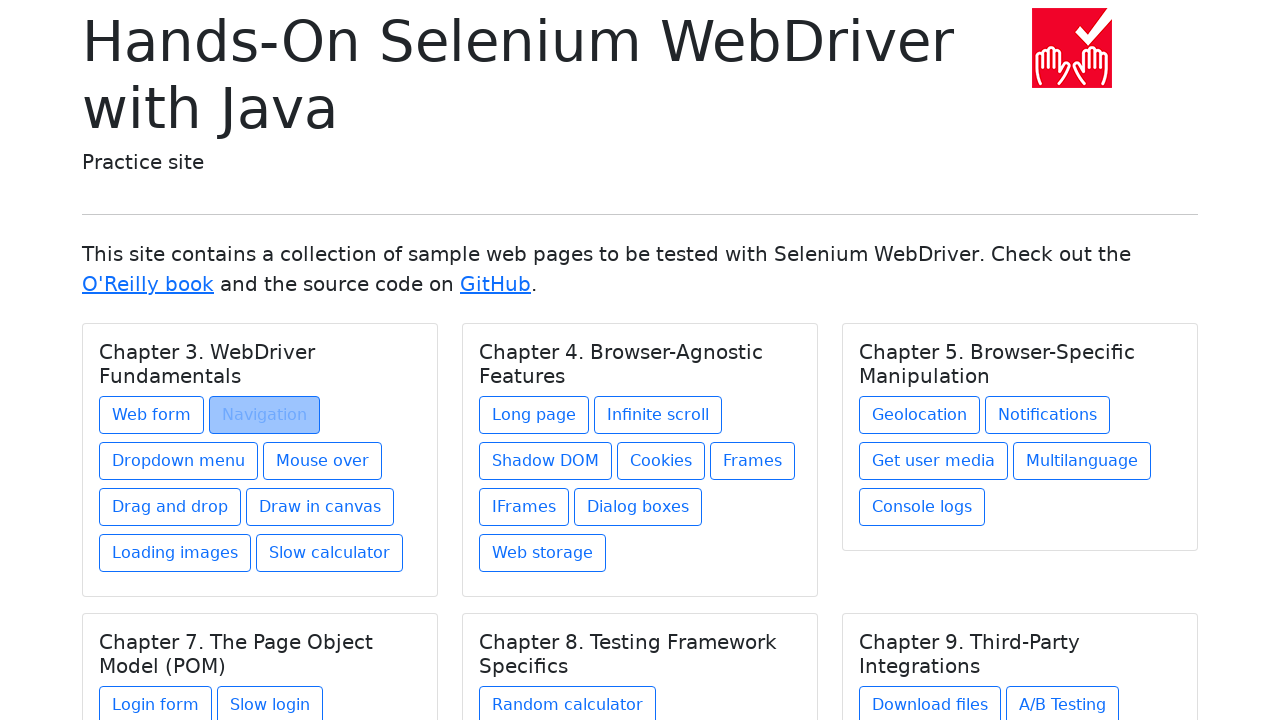

Waited for page load after navigating back from link 4
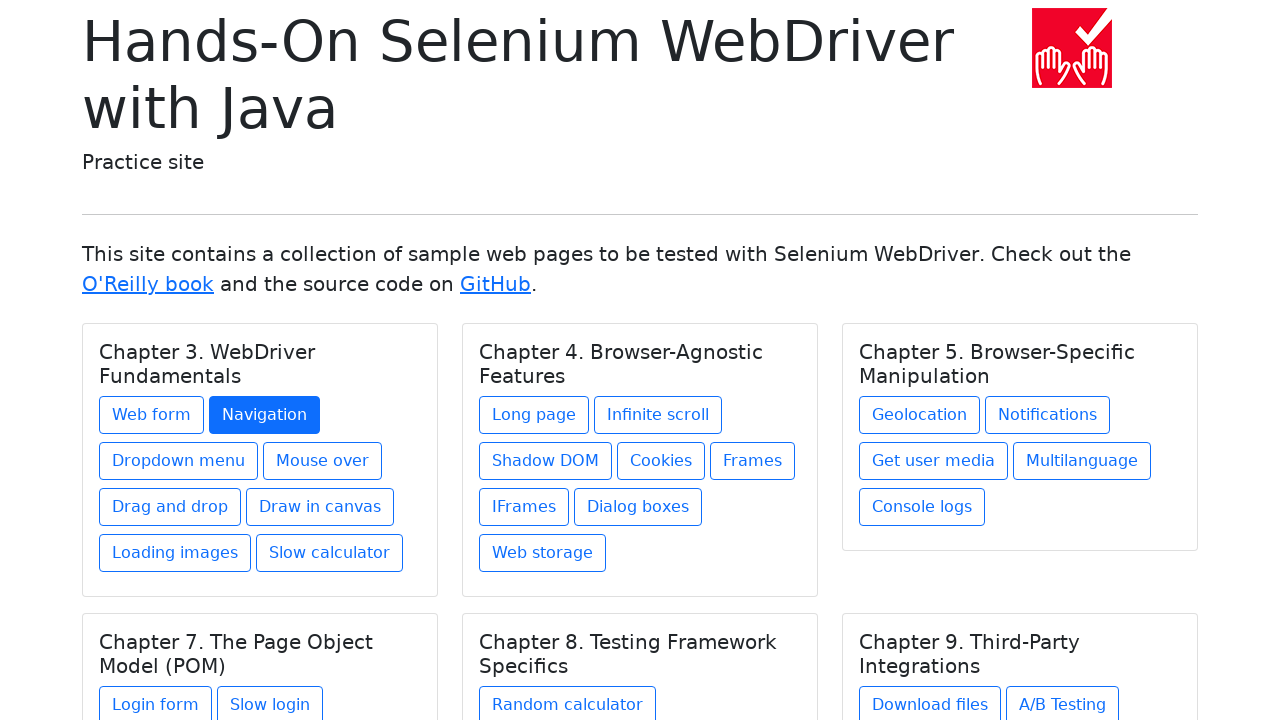

Re-fetched all links on page (iteration 5)
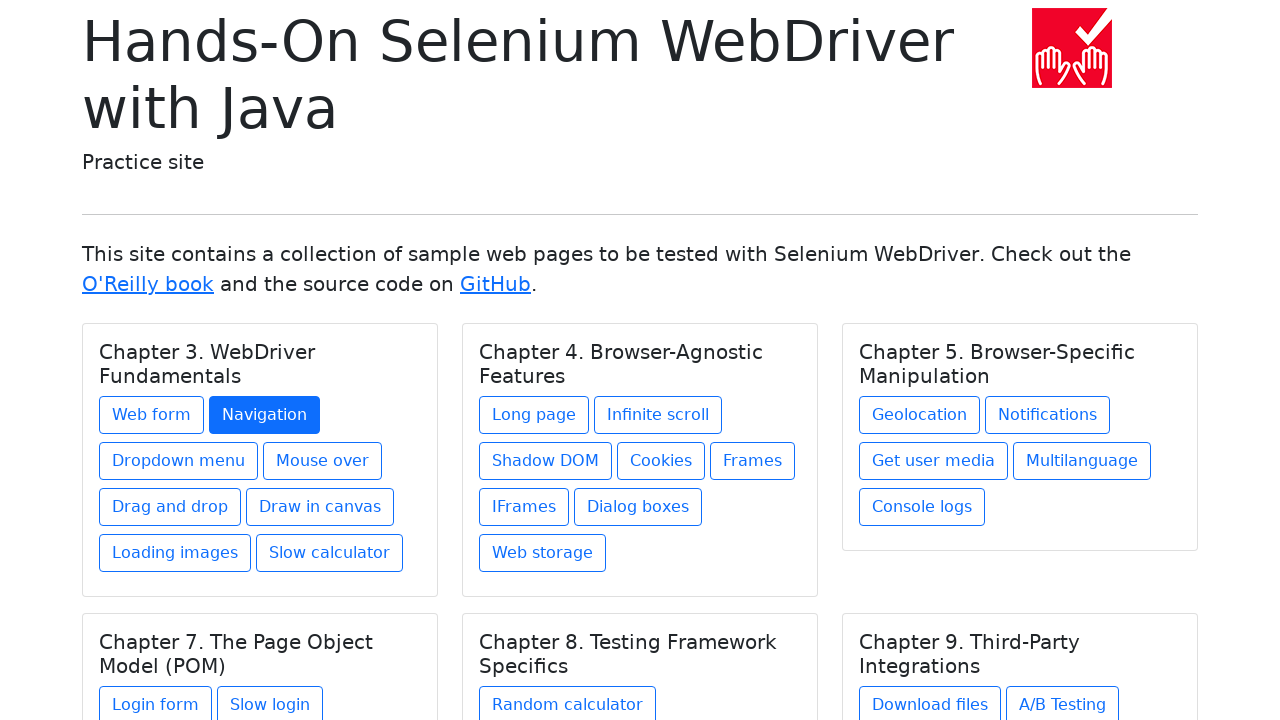

Clicked link 5 at (178, 461) on a >> nth=5
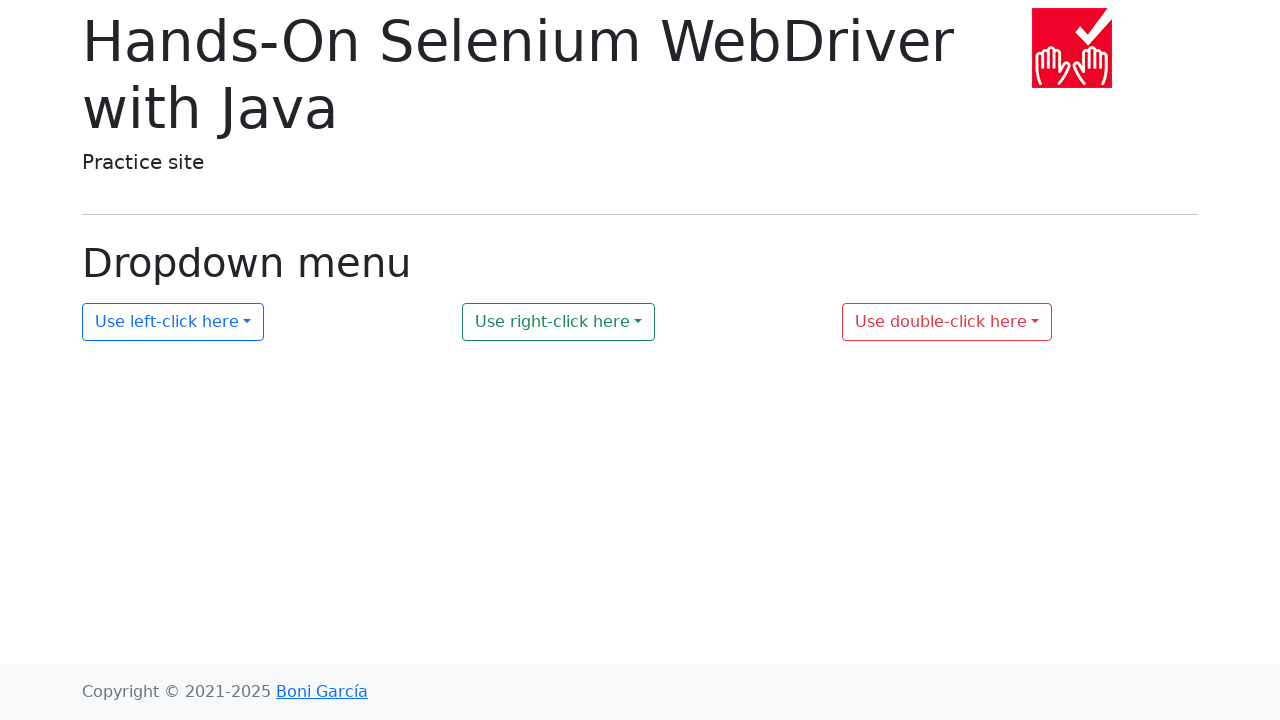

Waited for page load after clicking link 5
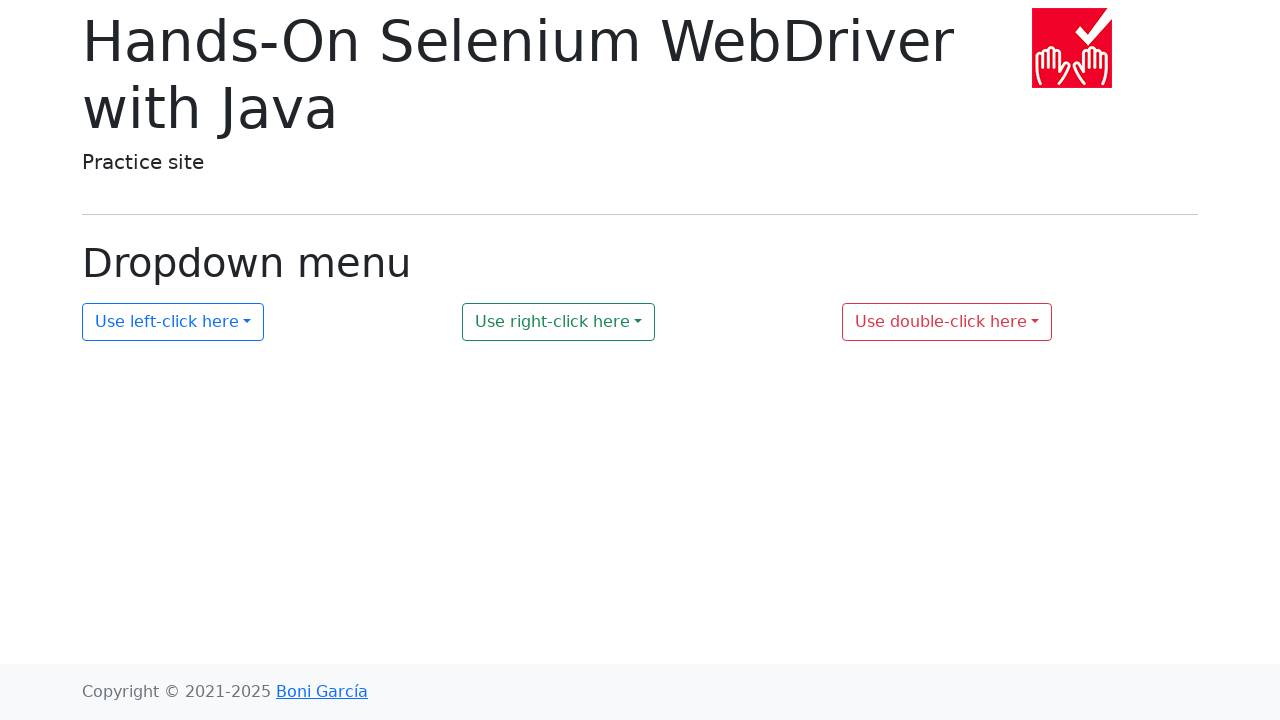

Navigated back from link 5
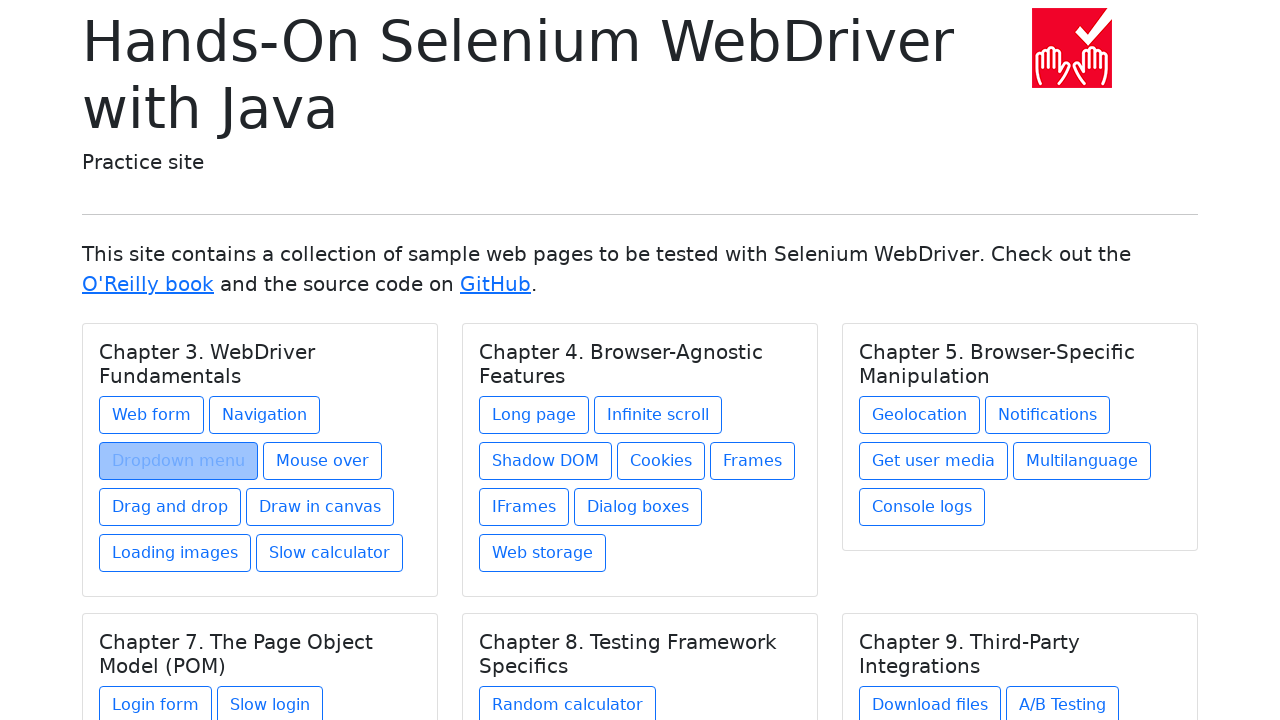

Waited for page load after navigating back from link 5
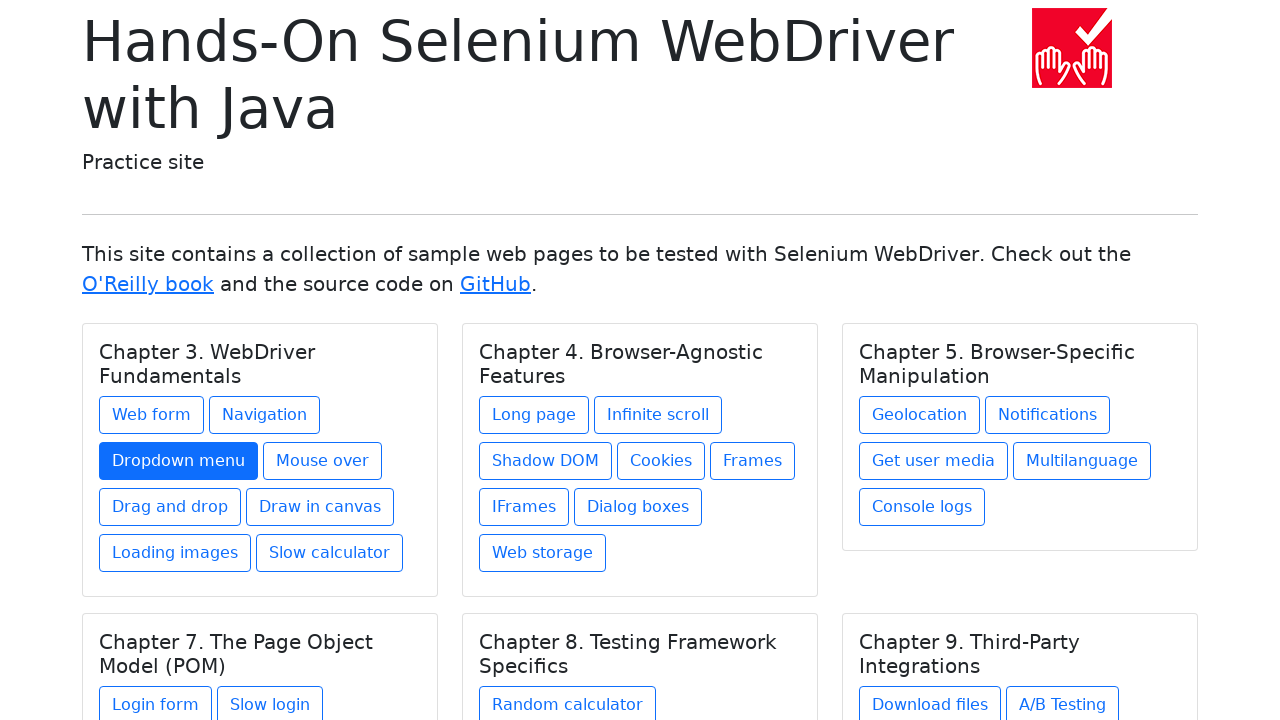

Re-fetched all links on page (iteration 6)
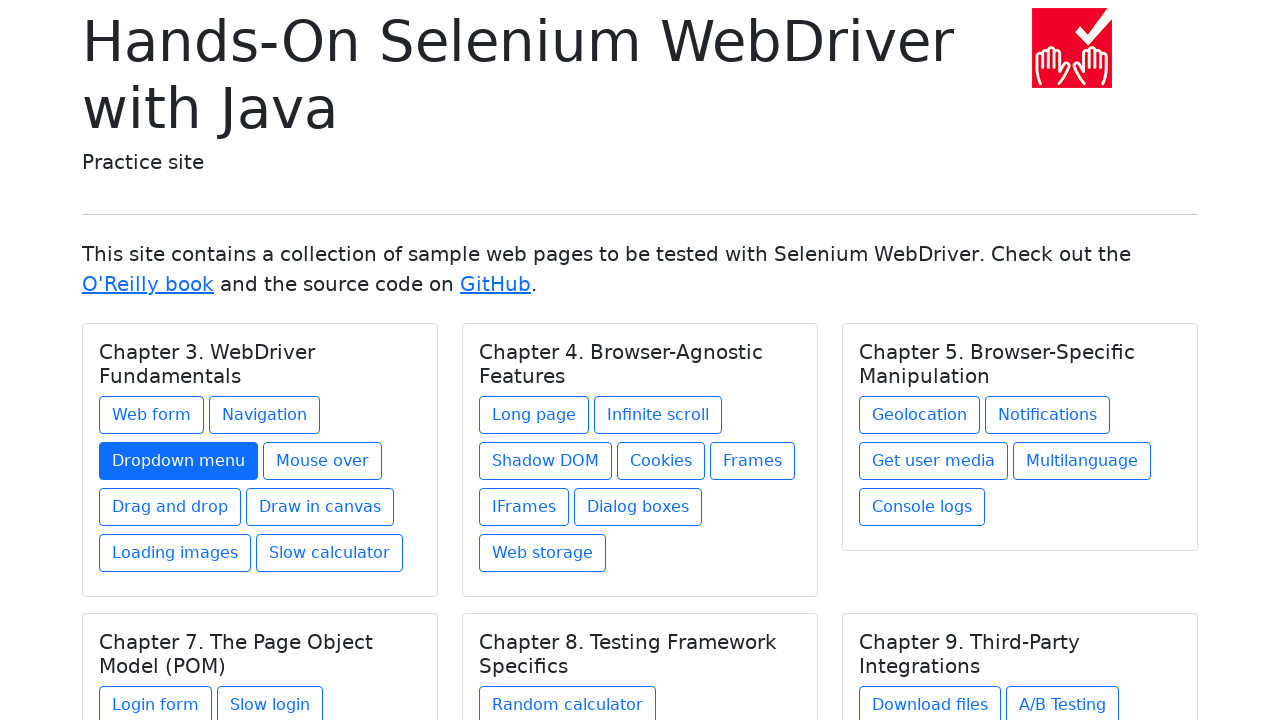

Clicked link 6 at (322, 461) on a >> nth=6
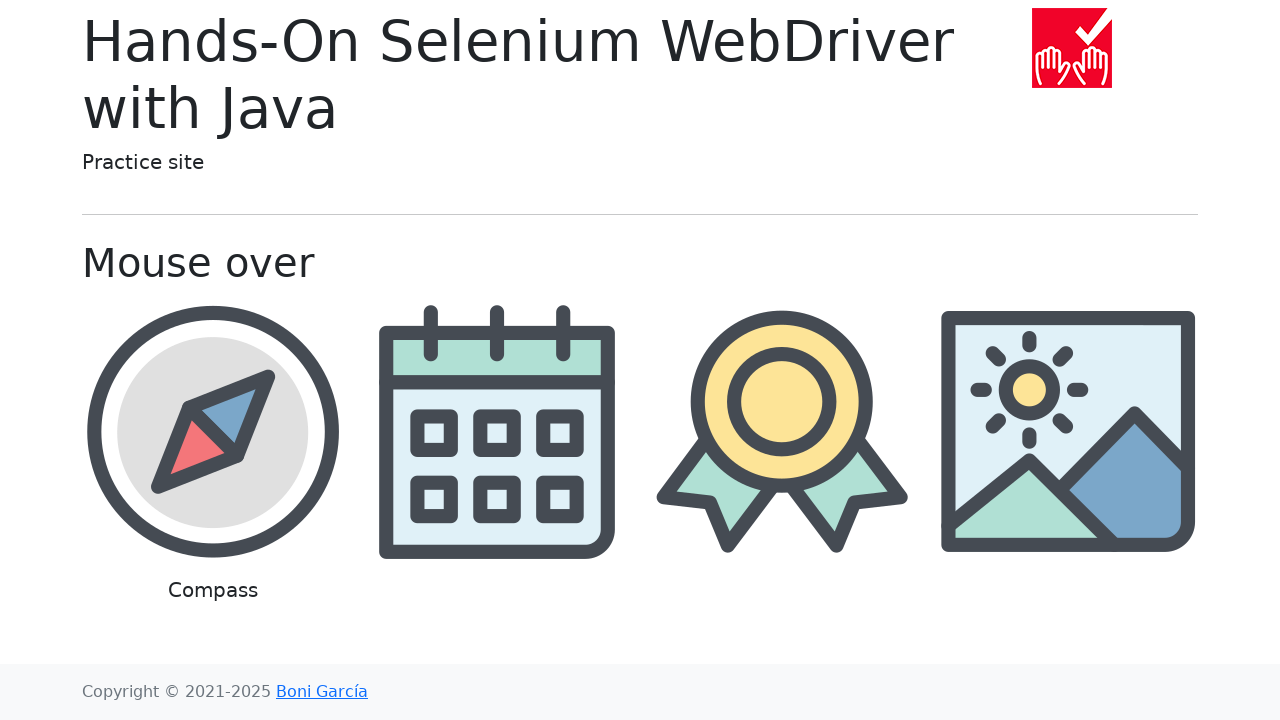

Waited for page load after clicking link 6
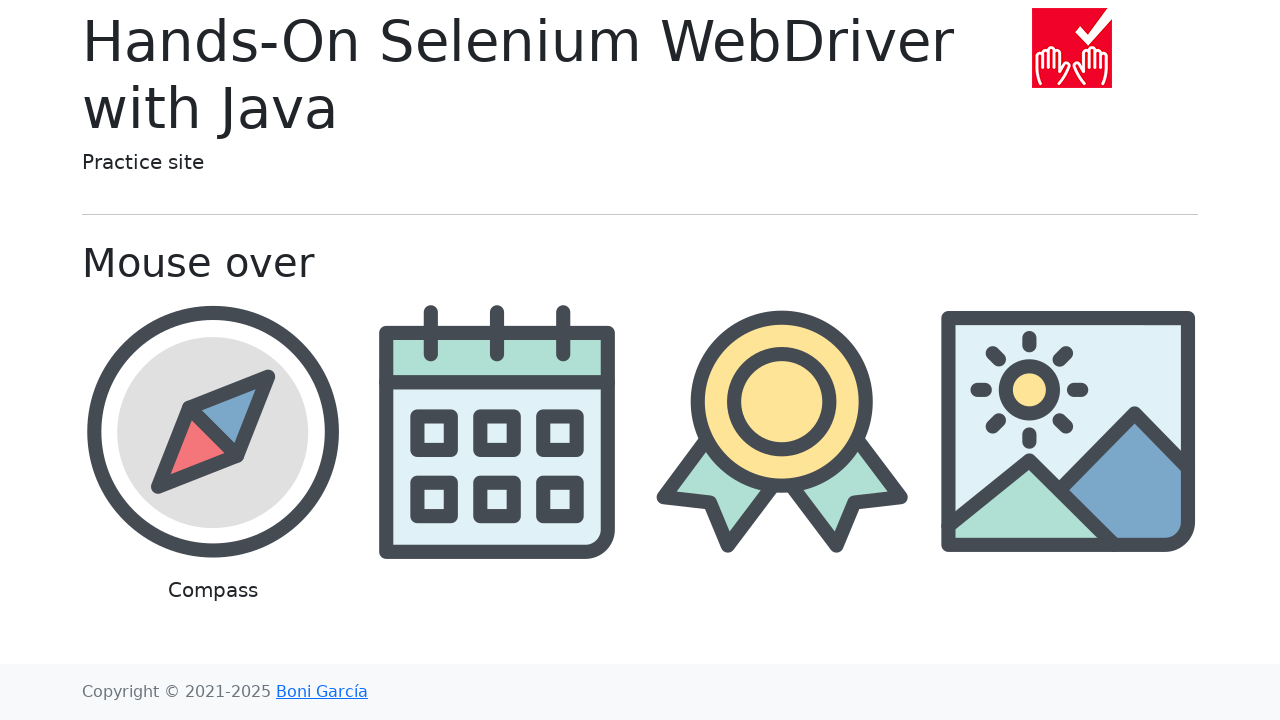

Navigated back from link 6
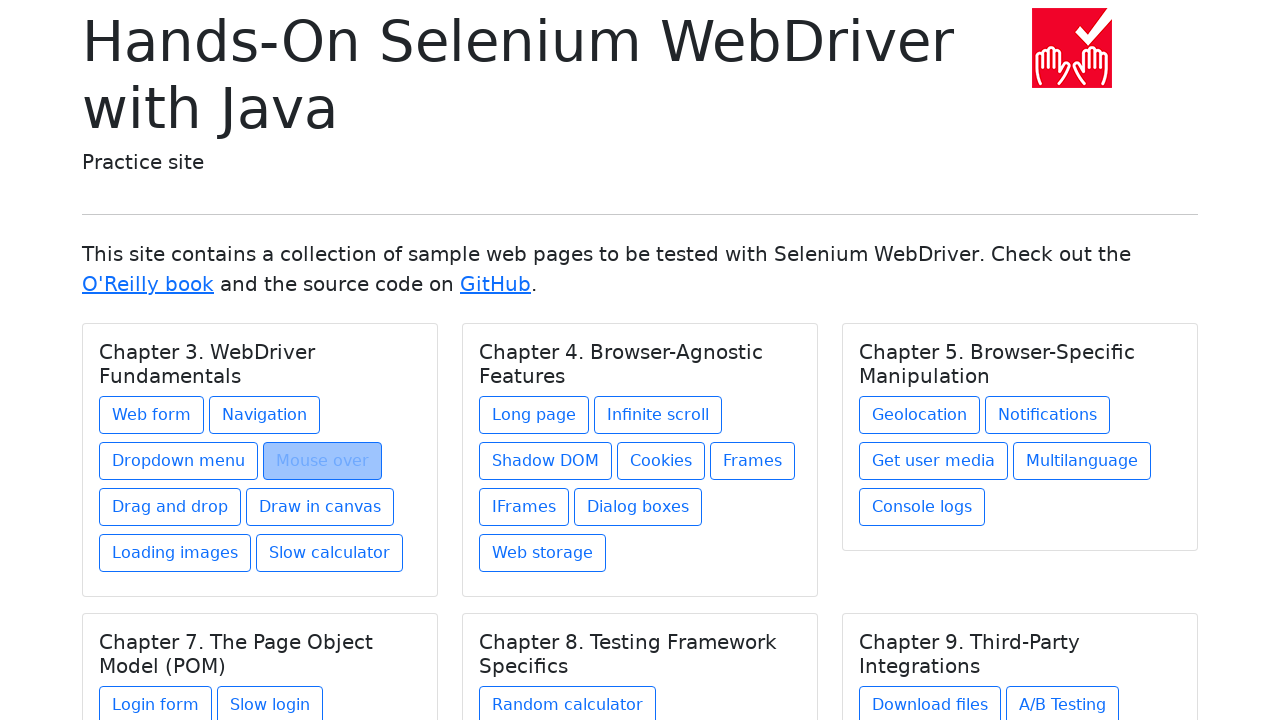

Waited for page load after navigating back from link 6
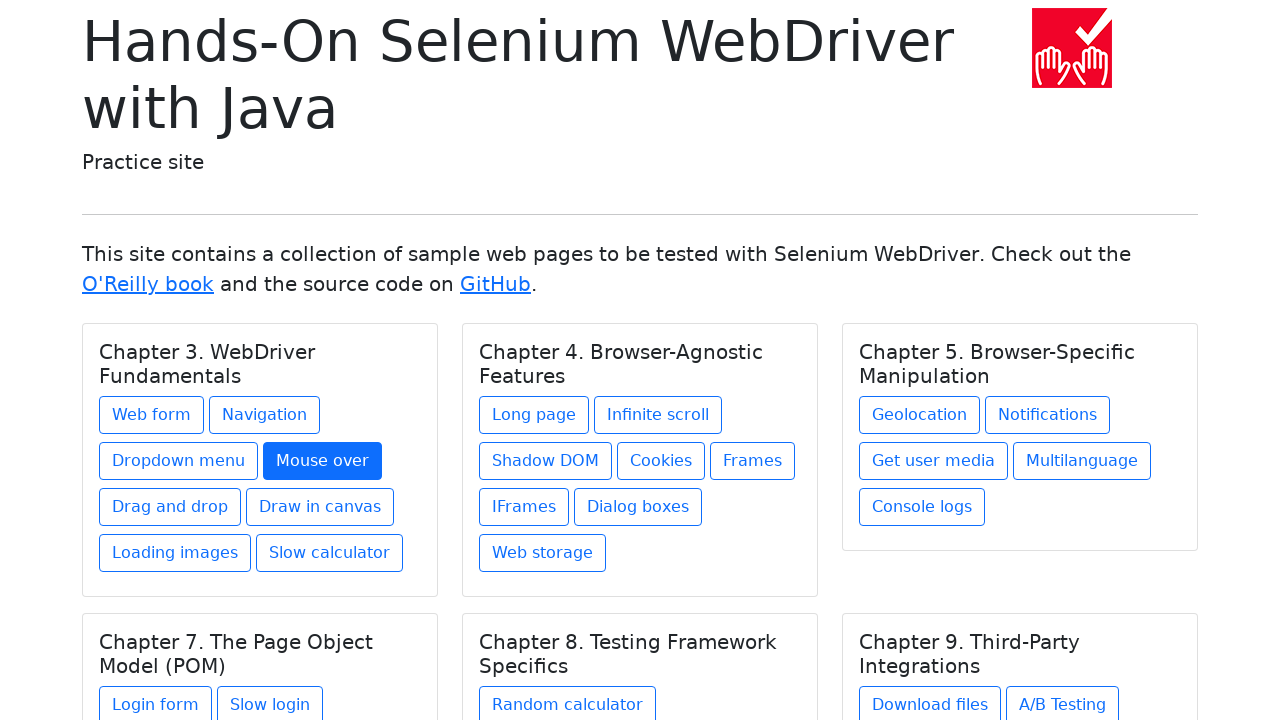

Re-fetched all links on page (iteration 7)
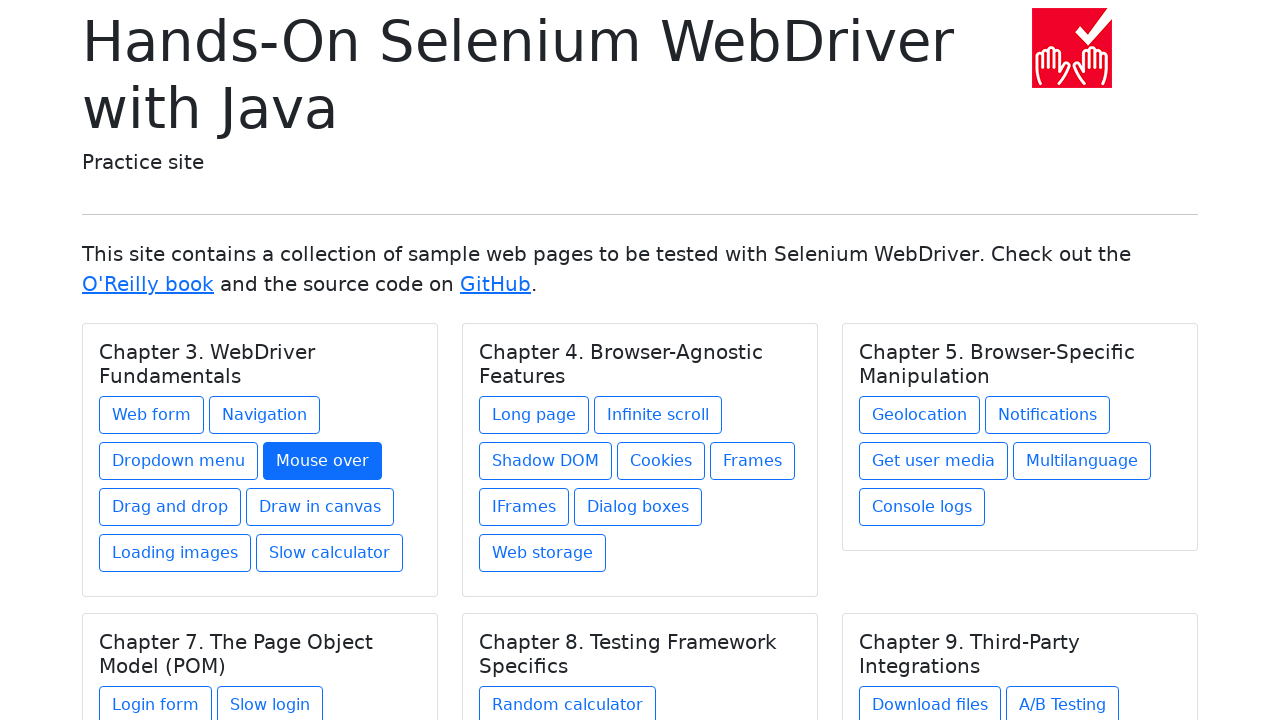

Clicked link 7 at (170, 507) on a >> nth=7
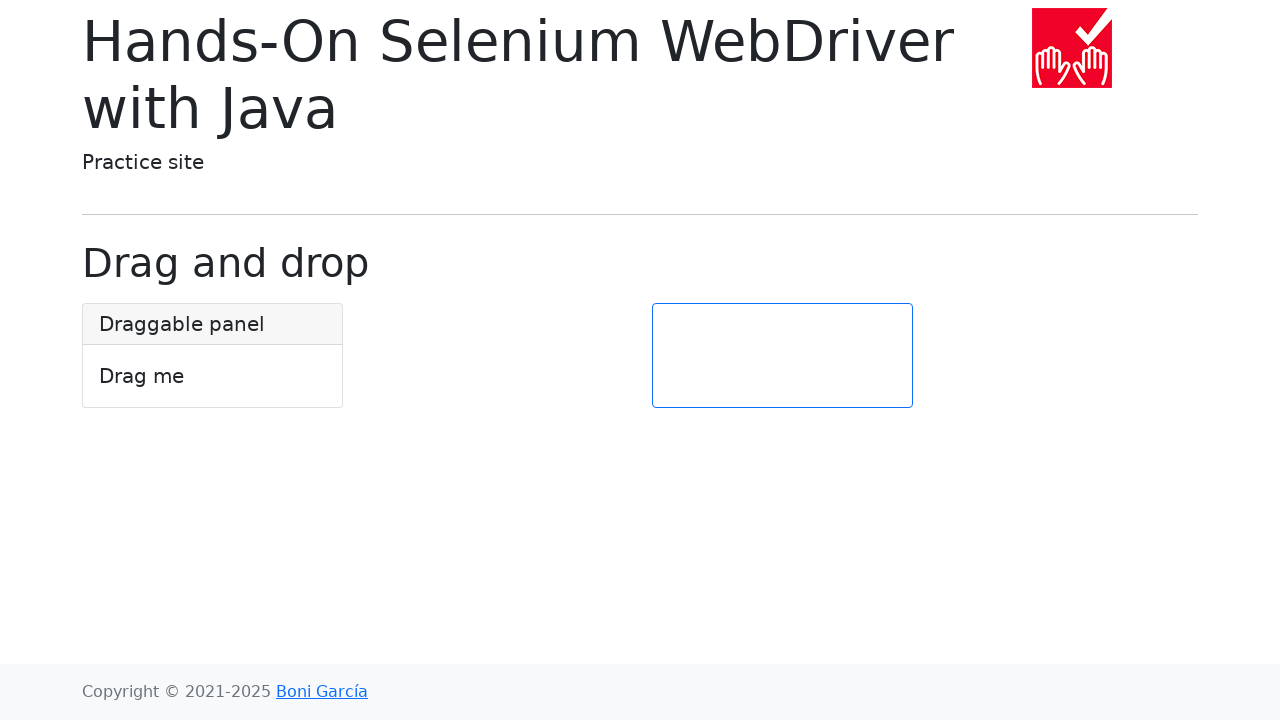

Waited for page load after clicking link 7
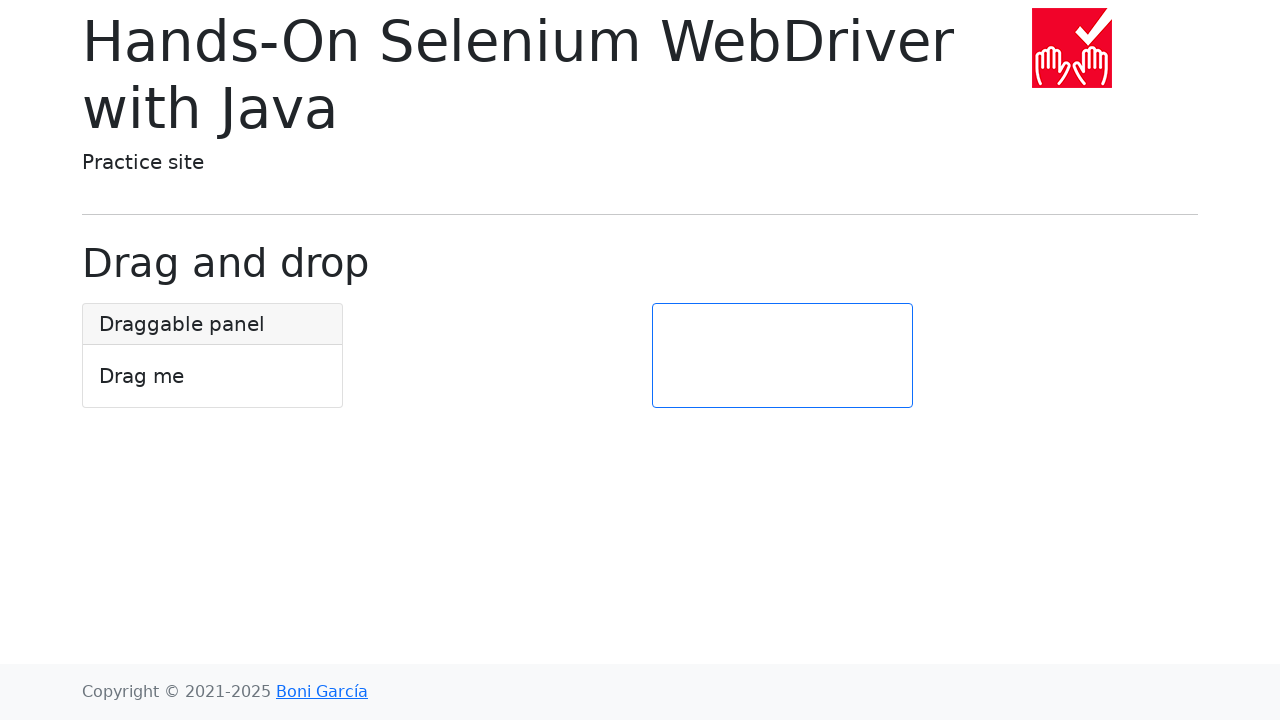

Navigated back from link 7
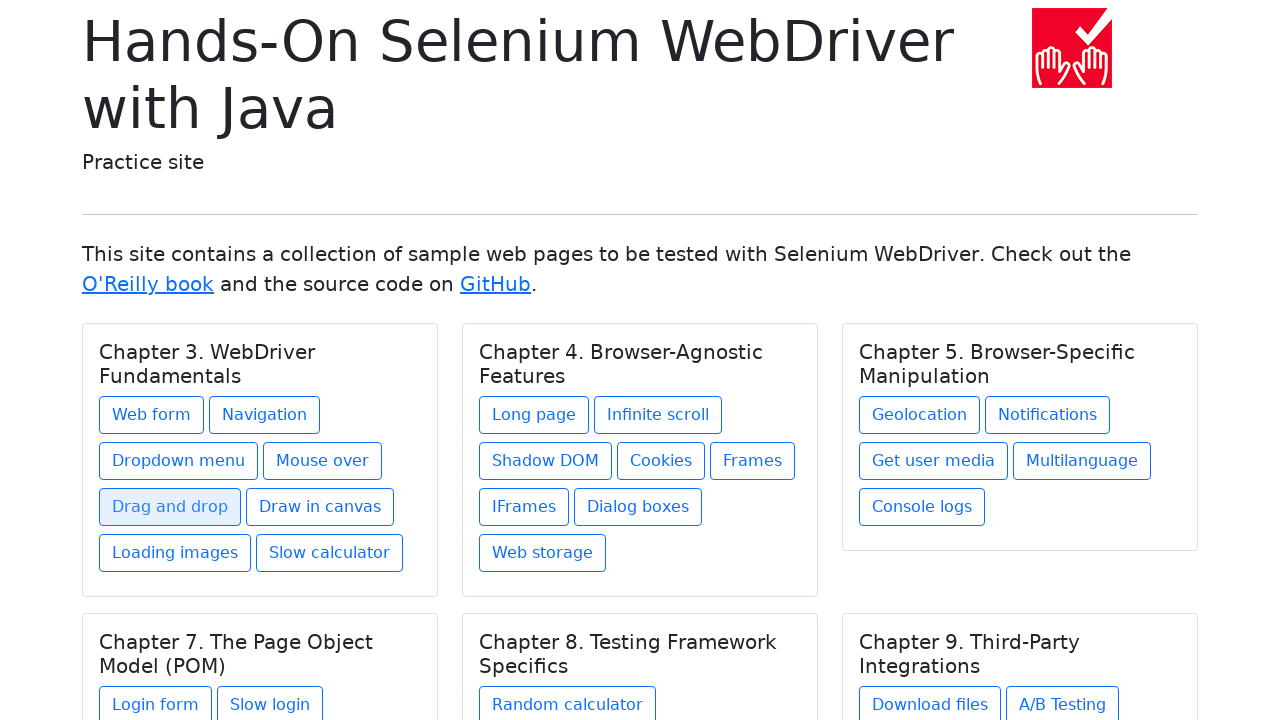

Waited for page load after navigating back from link 7
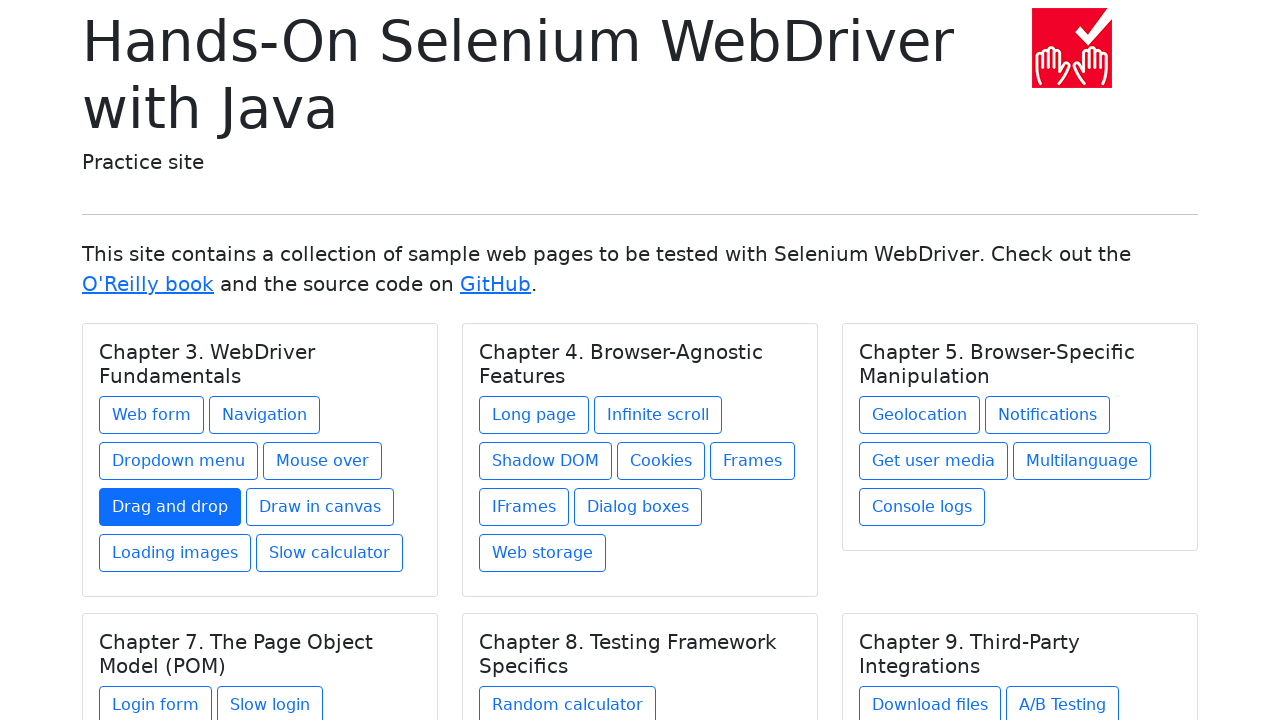

Re-fetched all links on page (iteration 8)
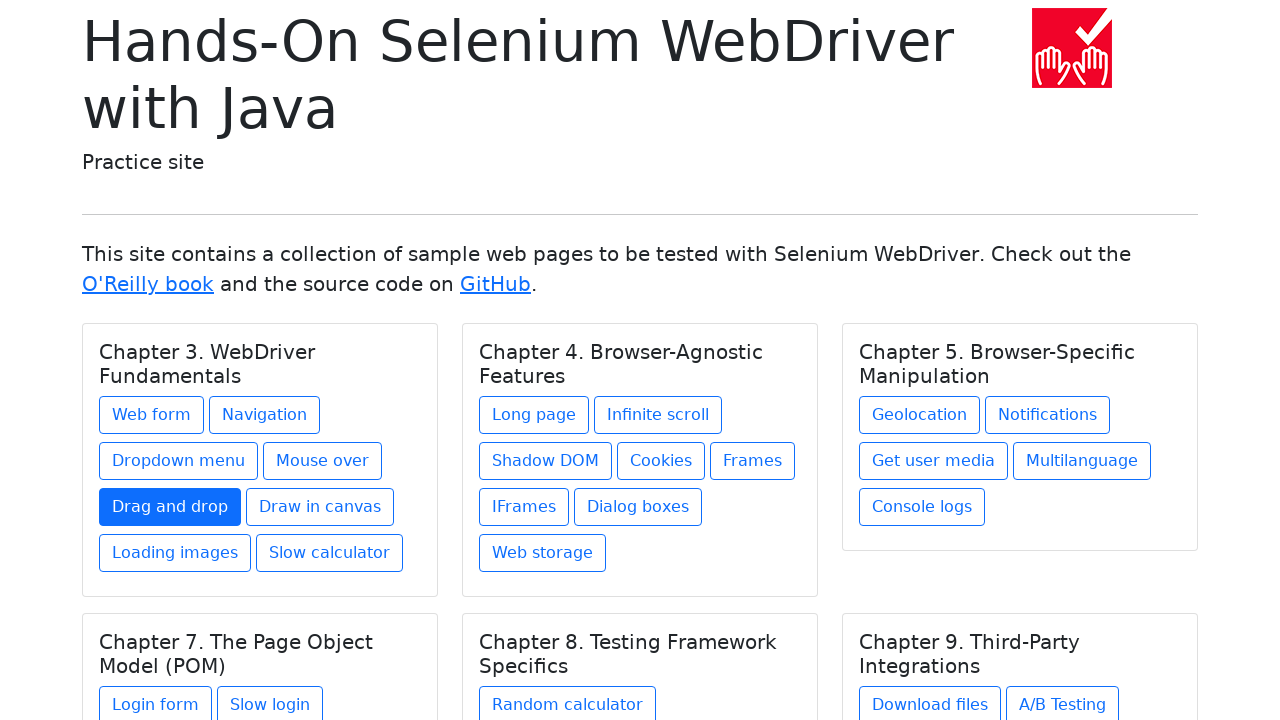

Clicked link 8 at (320, 507) on a >> nth=8
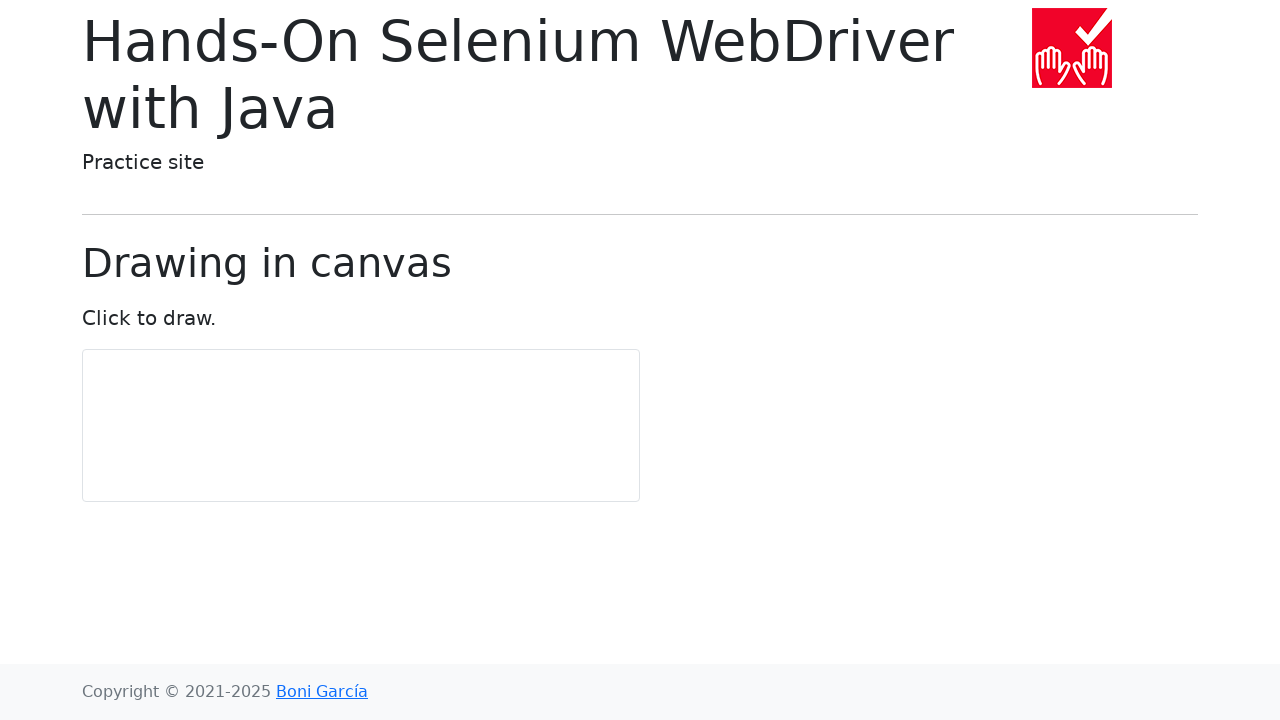

Waited for page load after clicking link 8
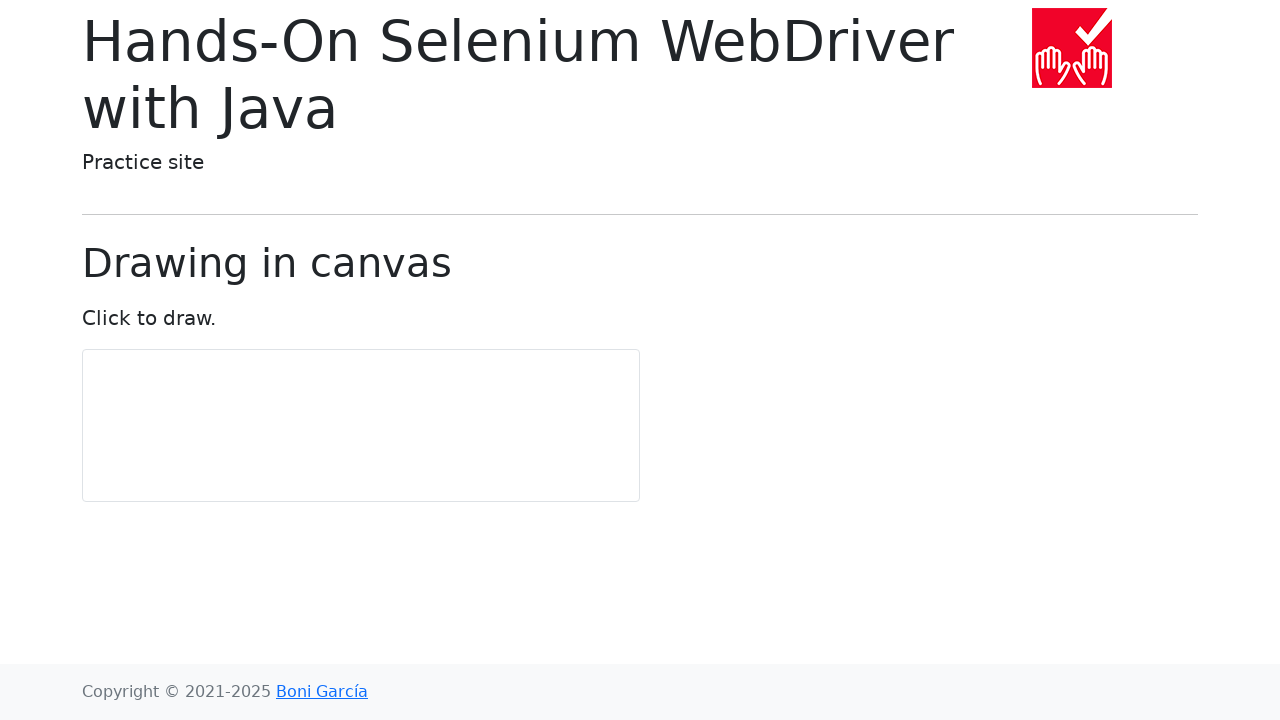

Navigated back from link 8
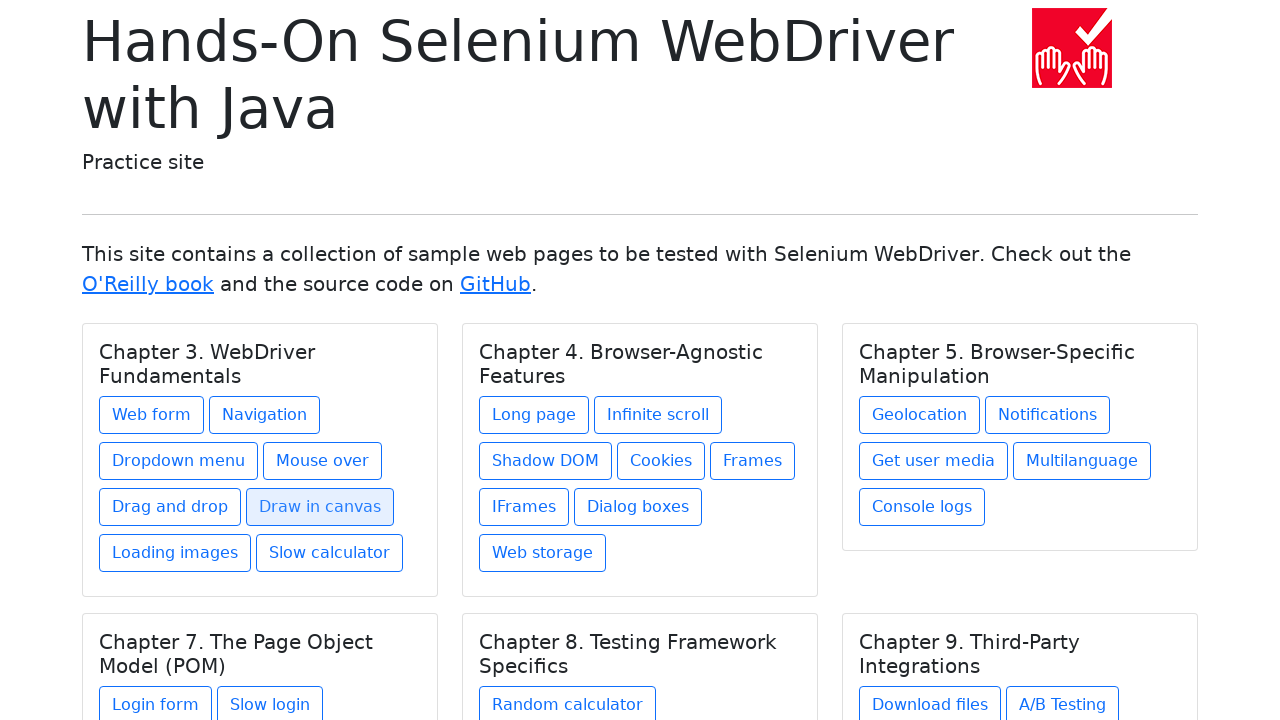

Waited for page load after navigating back from link 8
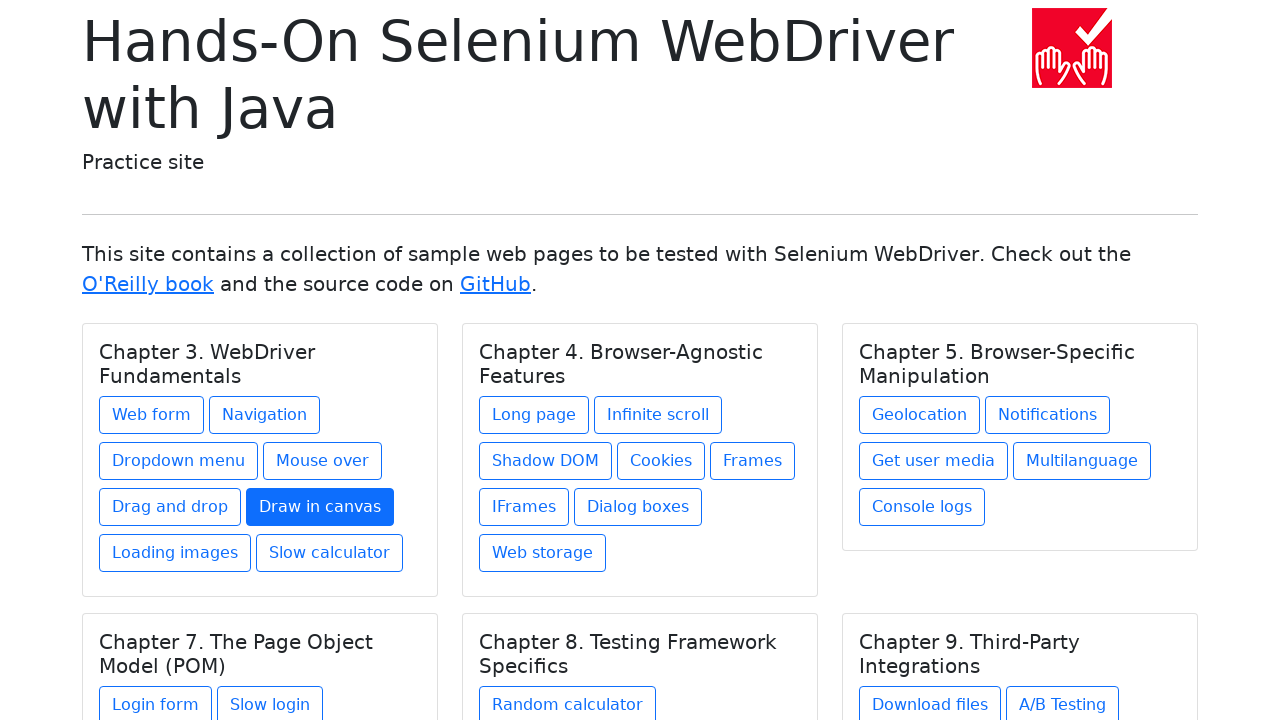

Re-fetched all links on page (iteration 9)
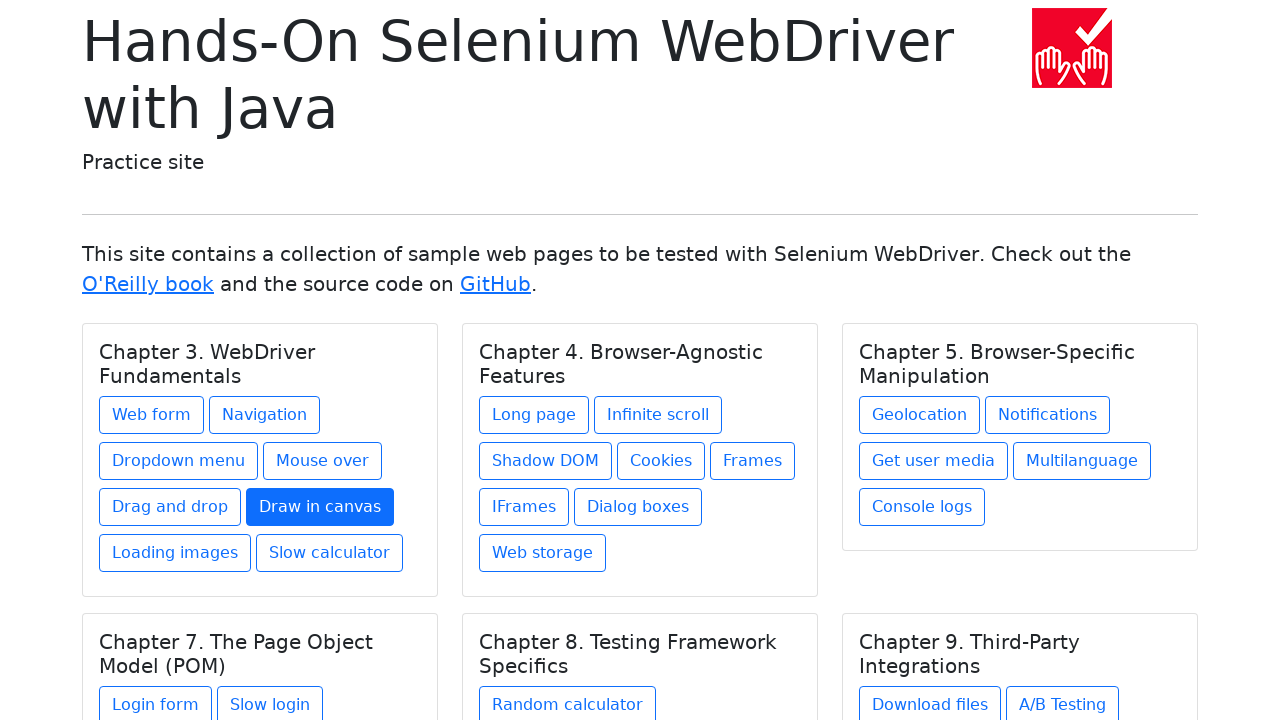

Clicked link 9 at (175, 553) on a >> nth=9
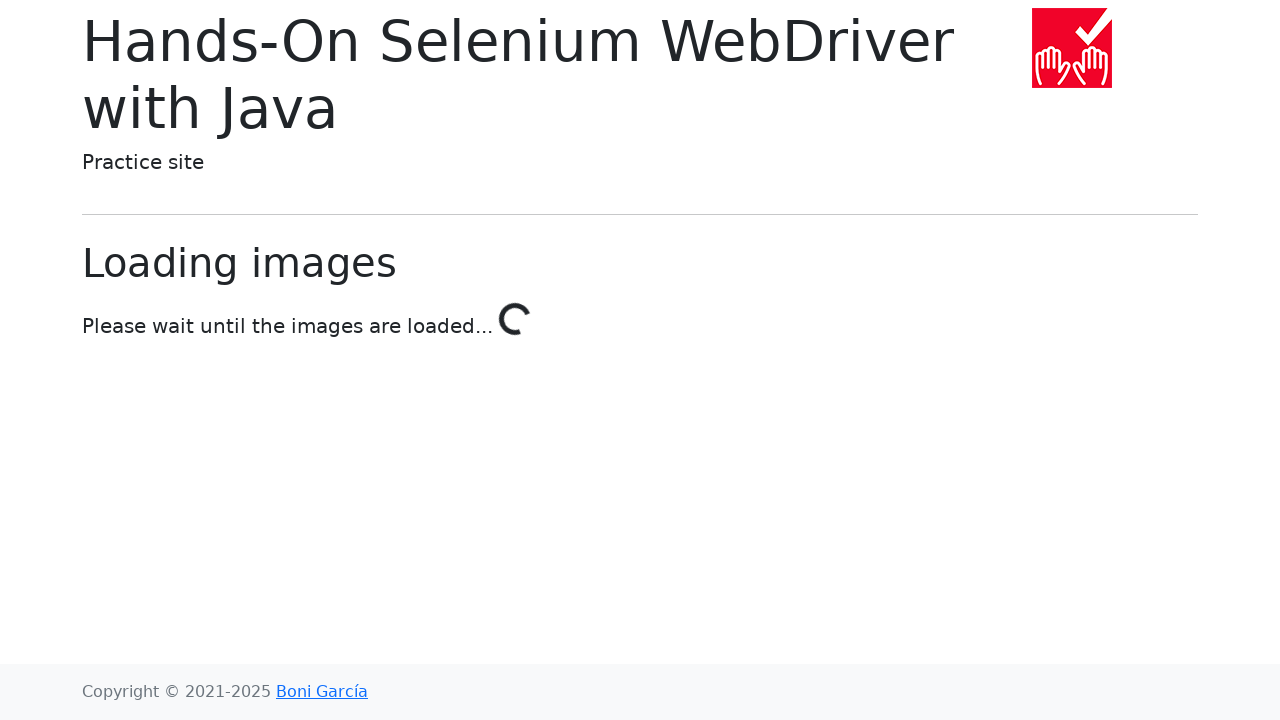

Waited for page load after clicking link 9
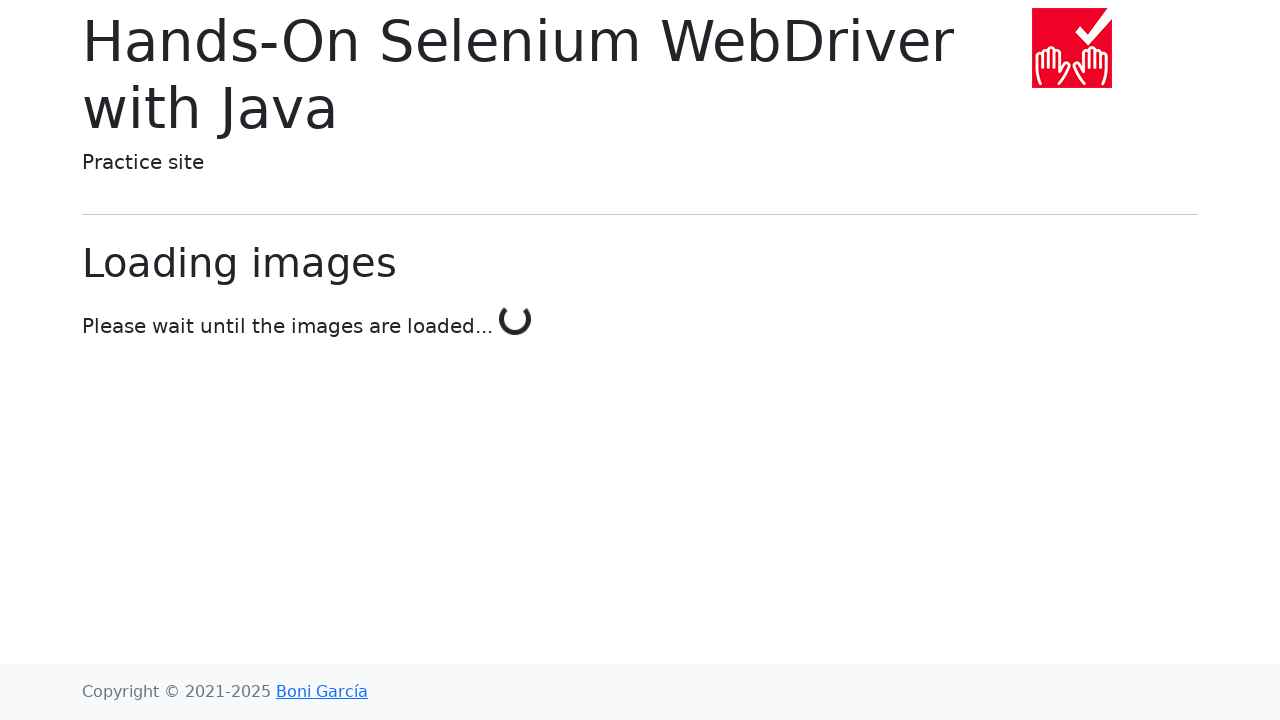

Navigated back from link 9
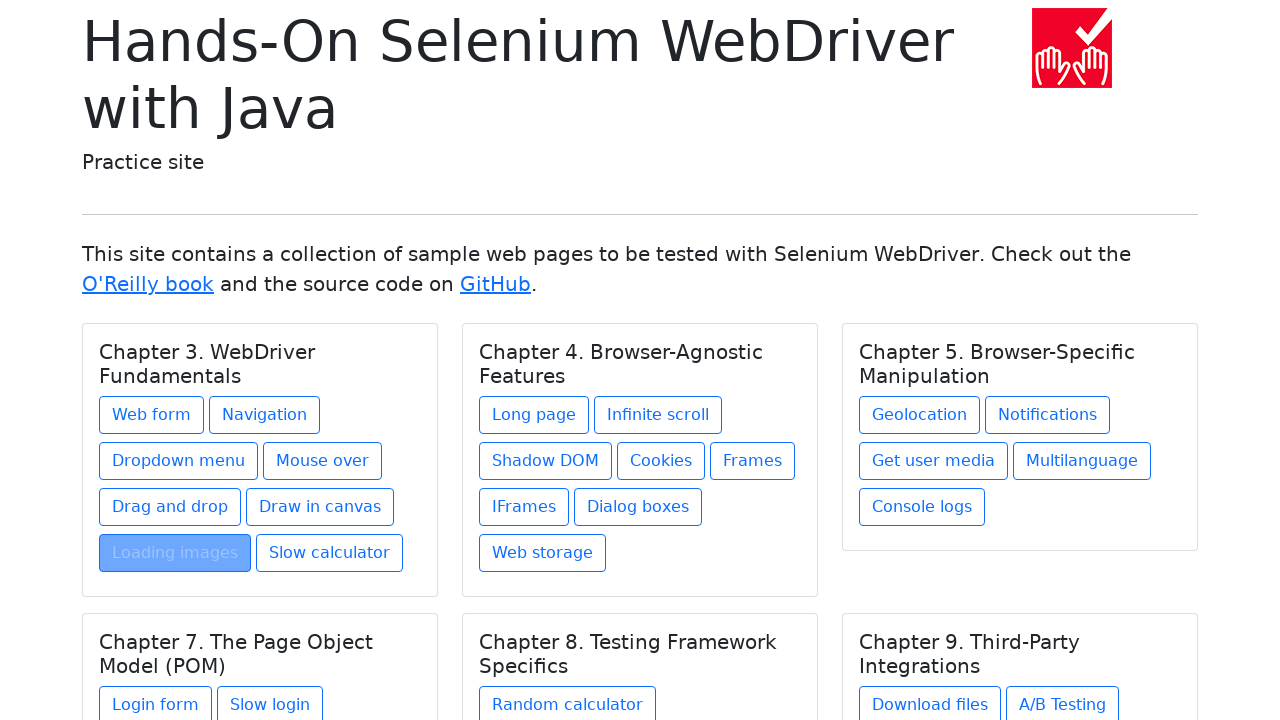

Waited for page load after navigating back from link 9
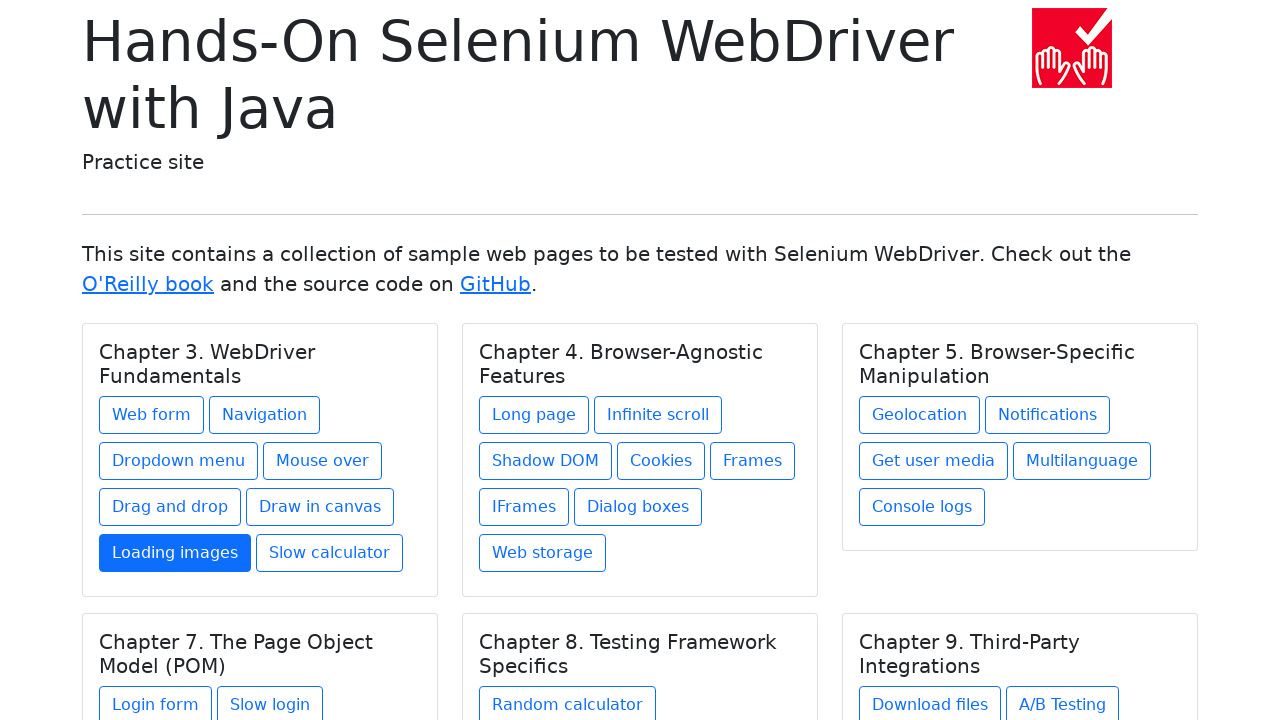

Re-fetched all links on page (iteration 10)
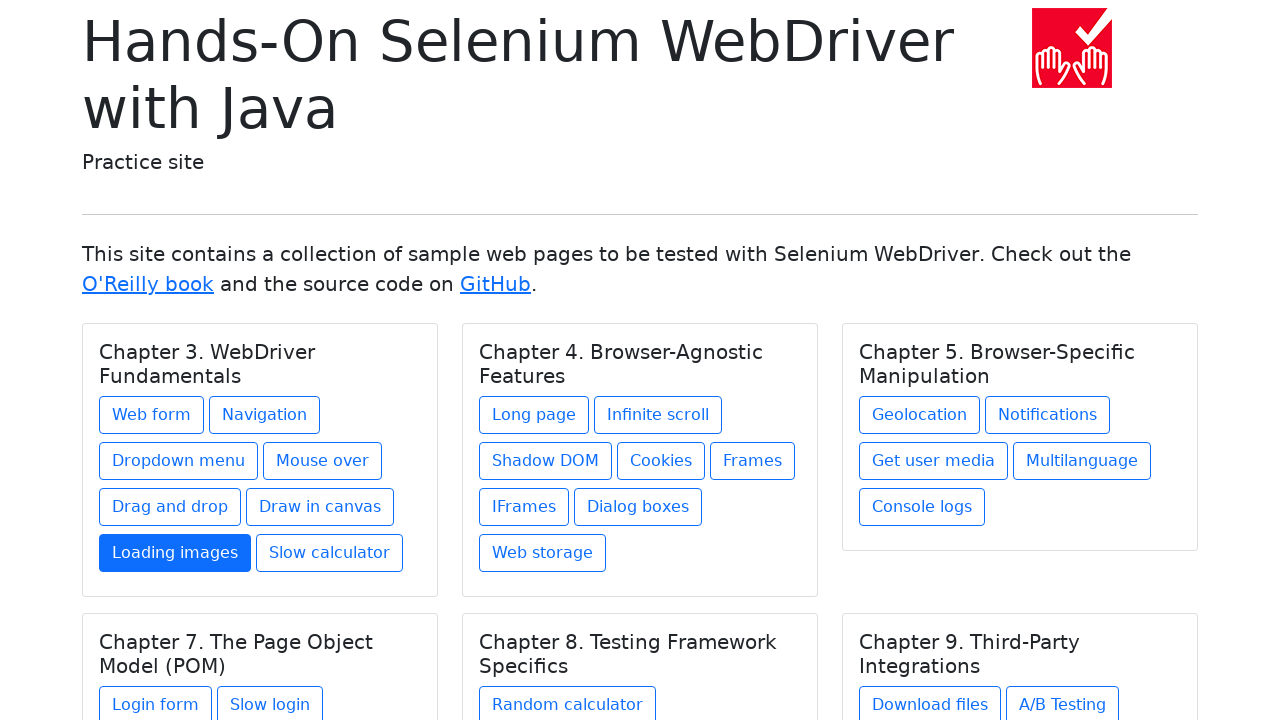

Clicked link 10 at (330, 553) on a >> nth=10
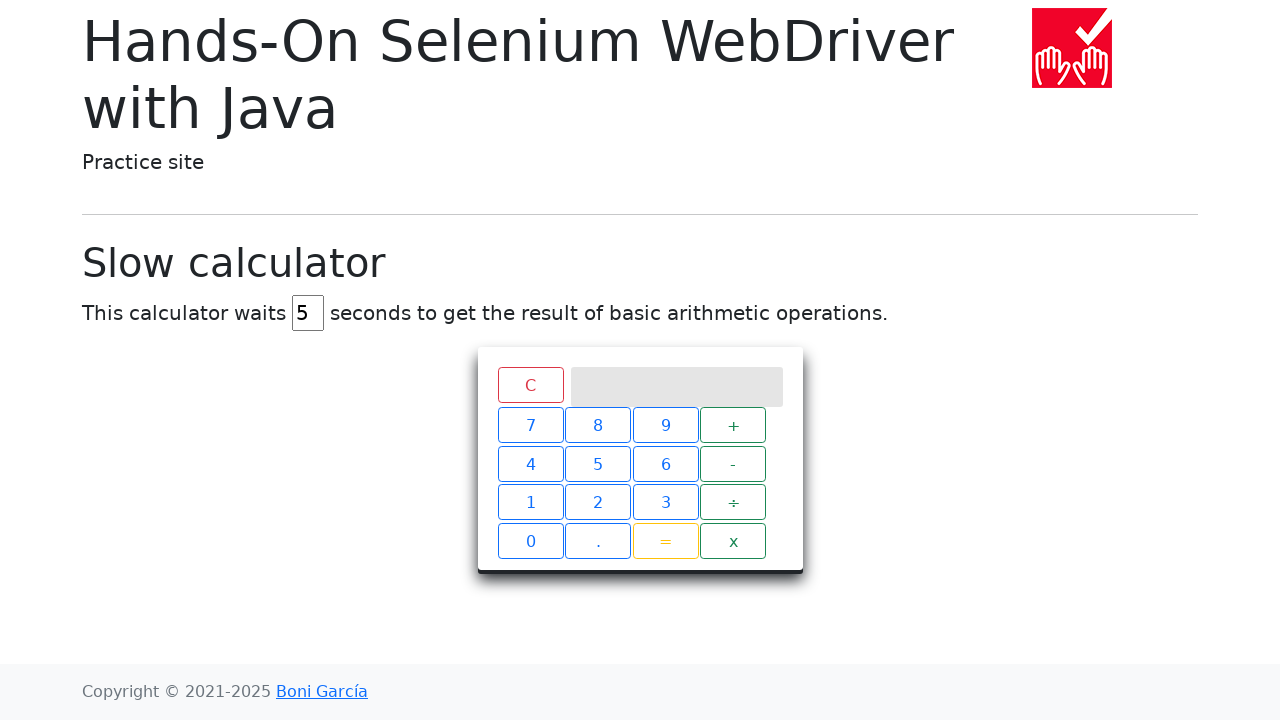

Waited for page load after clicking link 10
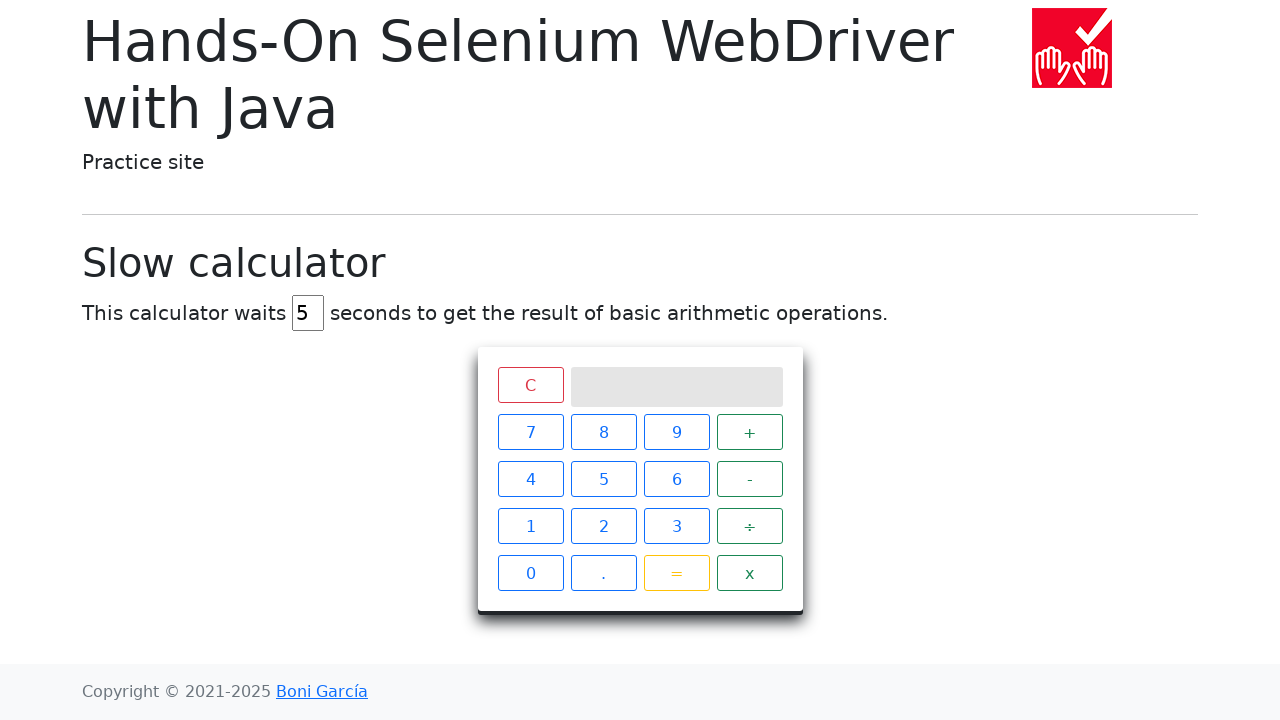

Navigated back from link 10
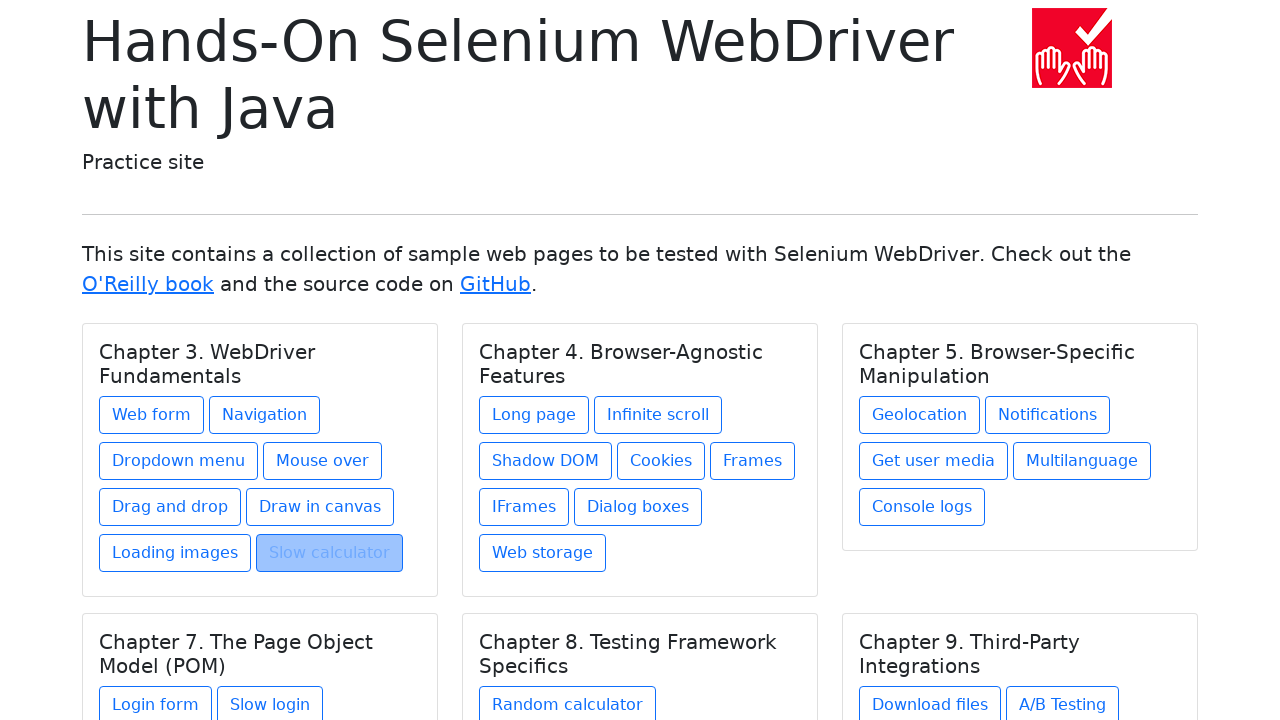

Waited for page load after navigating back from link 10
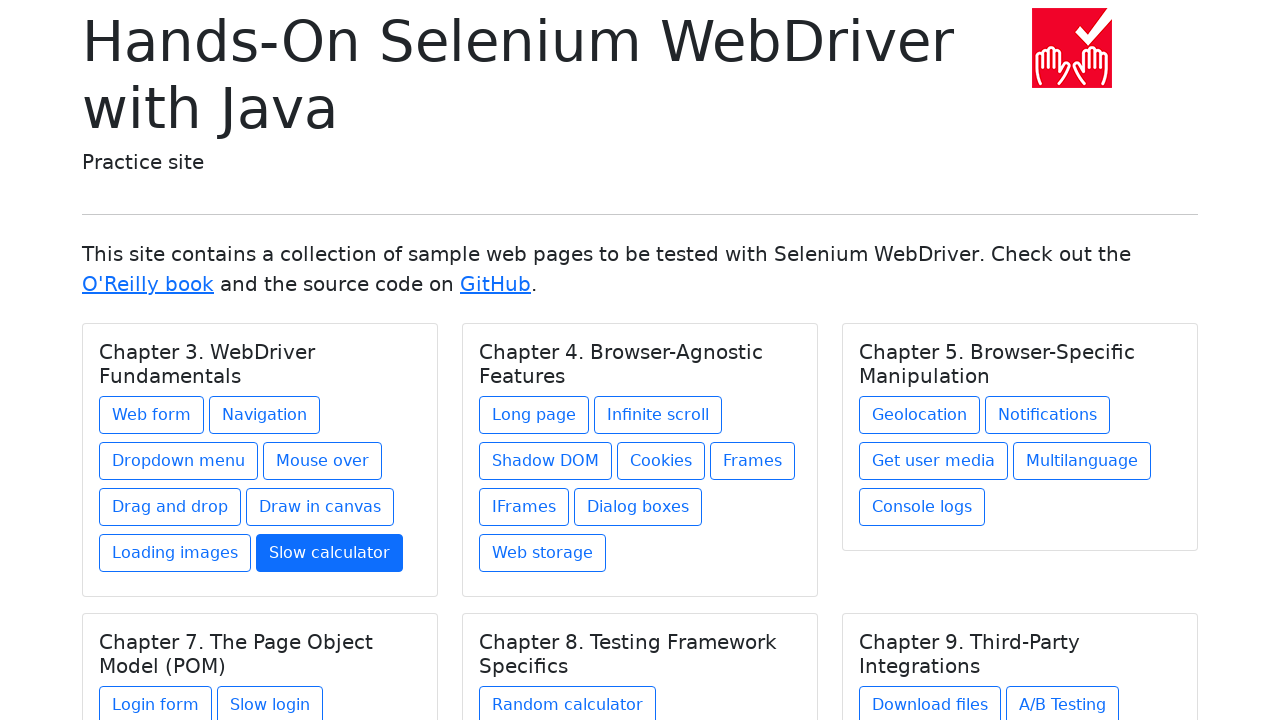

Re-fetched all links on page (iteration 11)
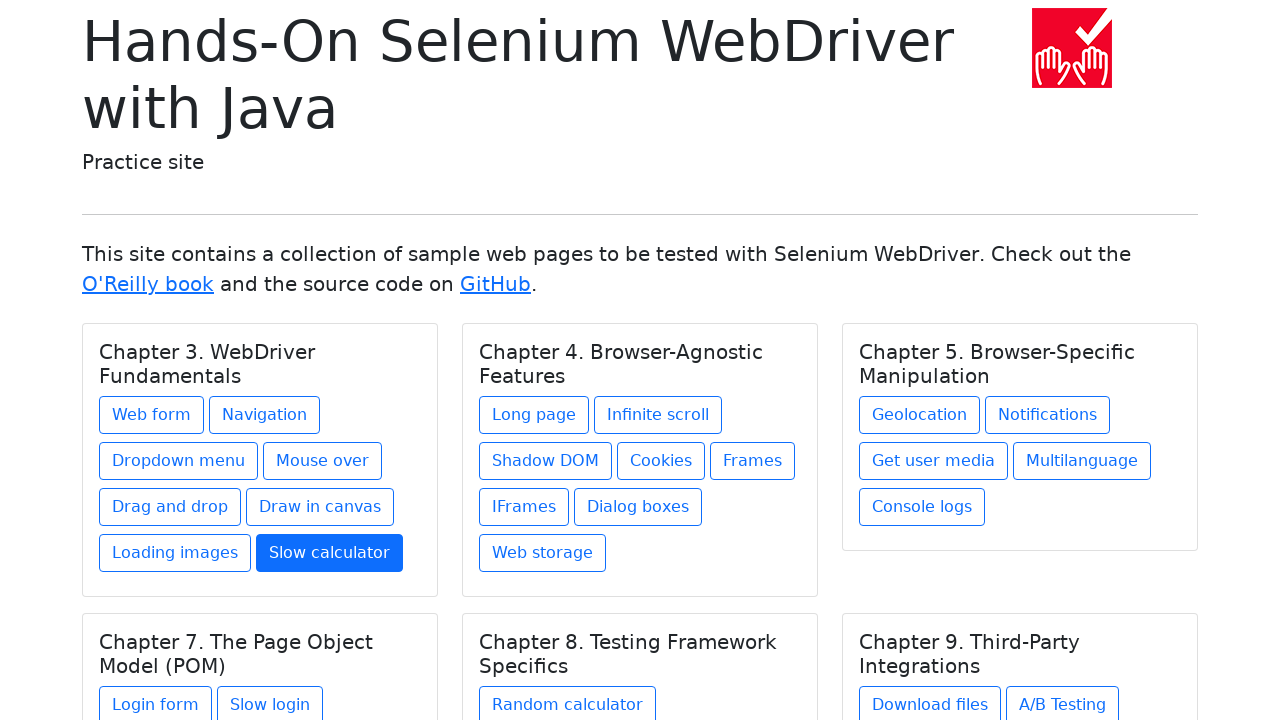

Clicked link 11 at (534, 415) on a >> nth=11
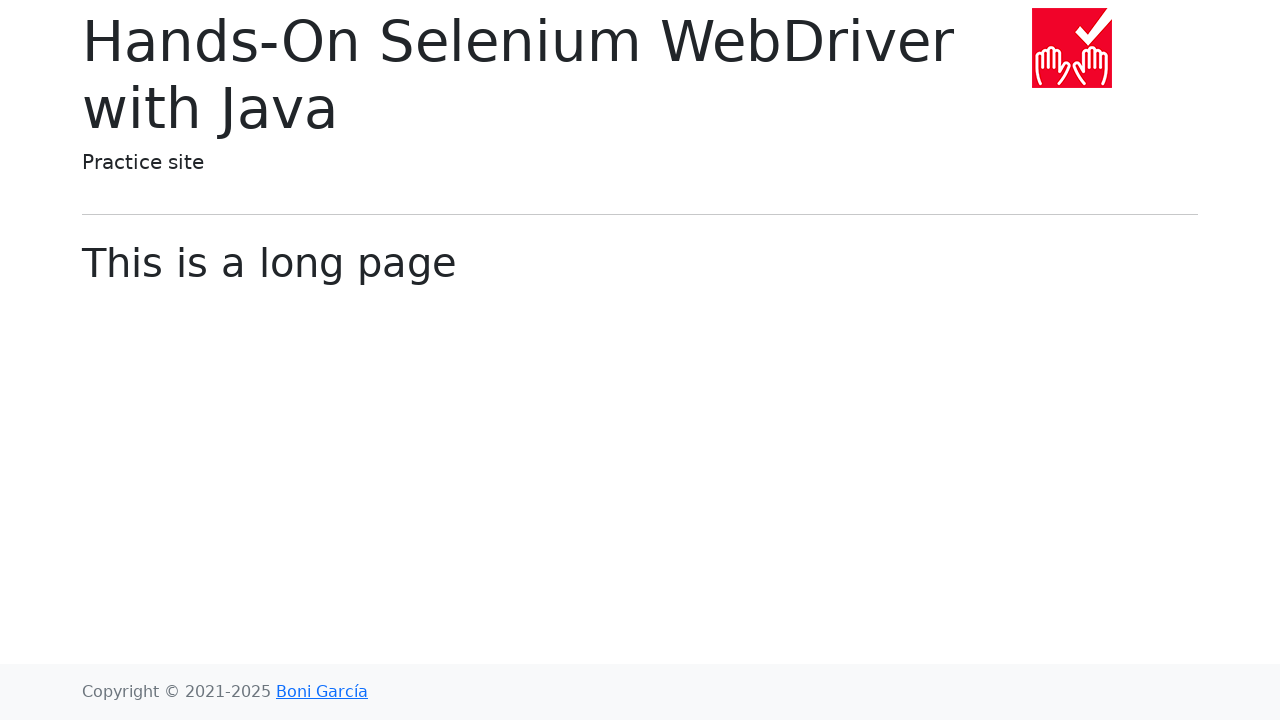

Waited for page load after clicking link 11
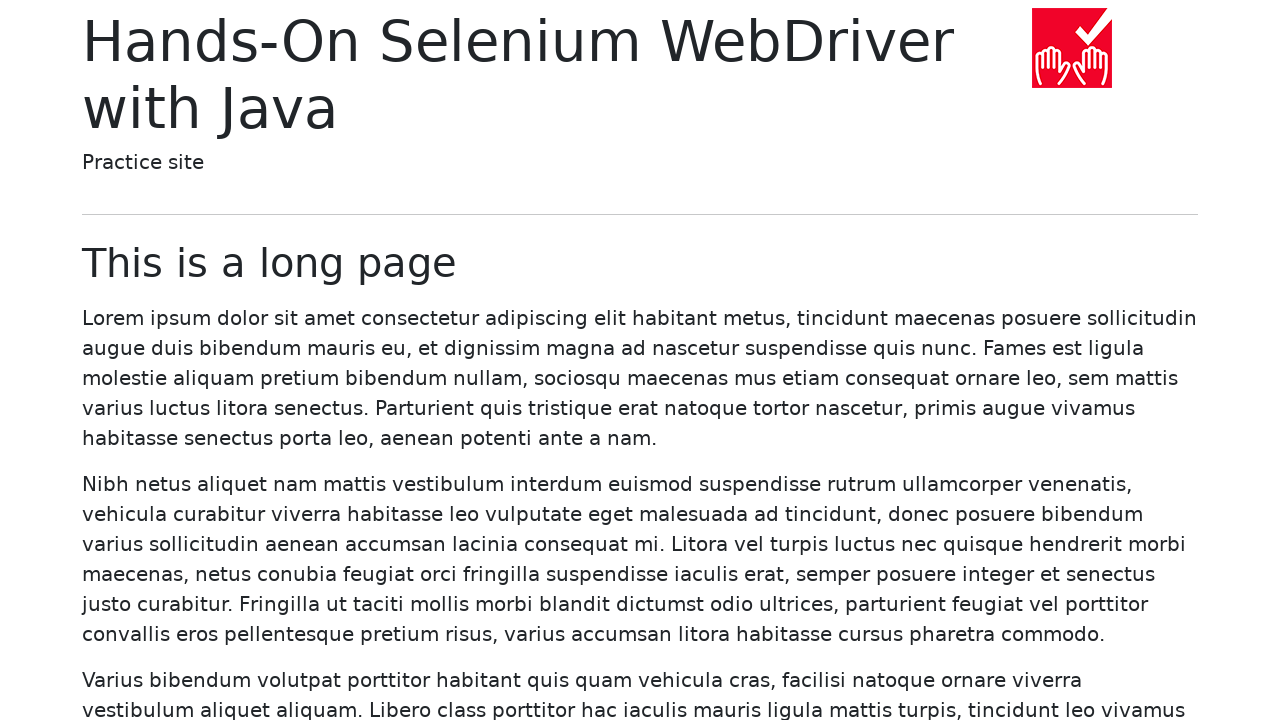

Navigated back from link 11
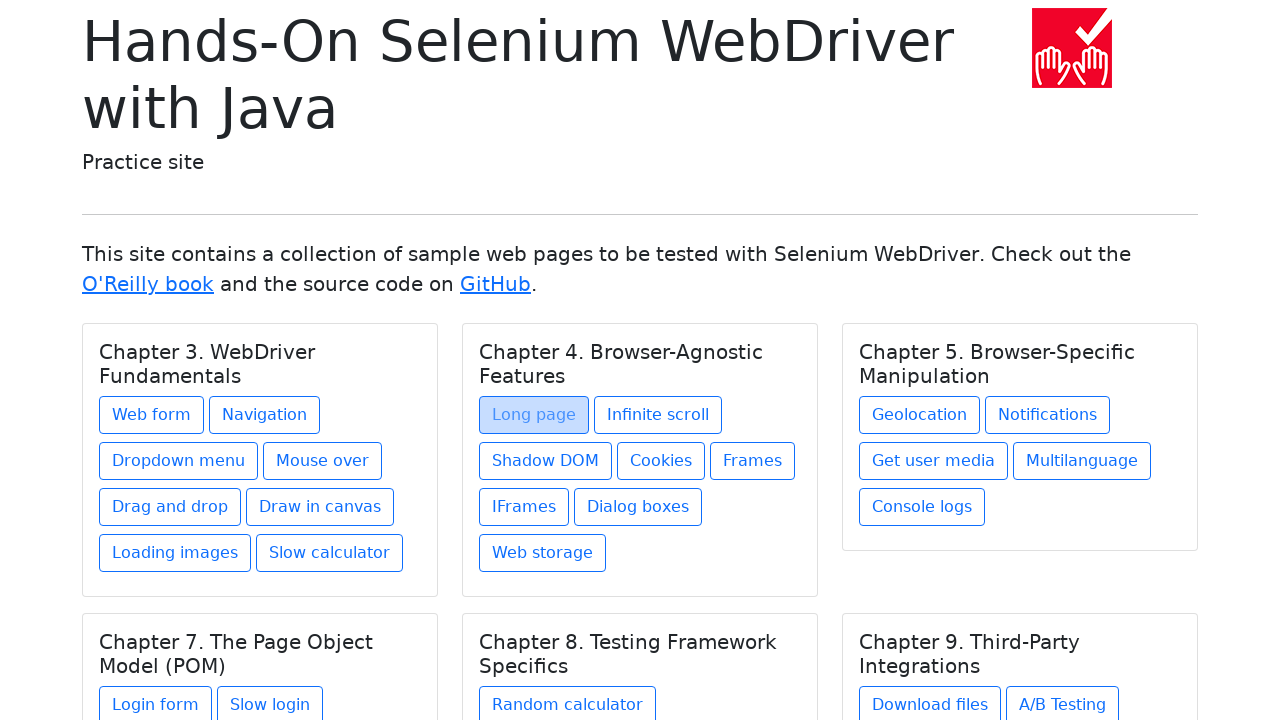

Waited for page load after navigating back from link 11
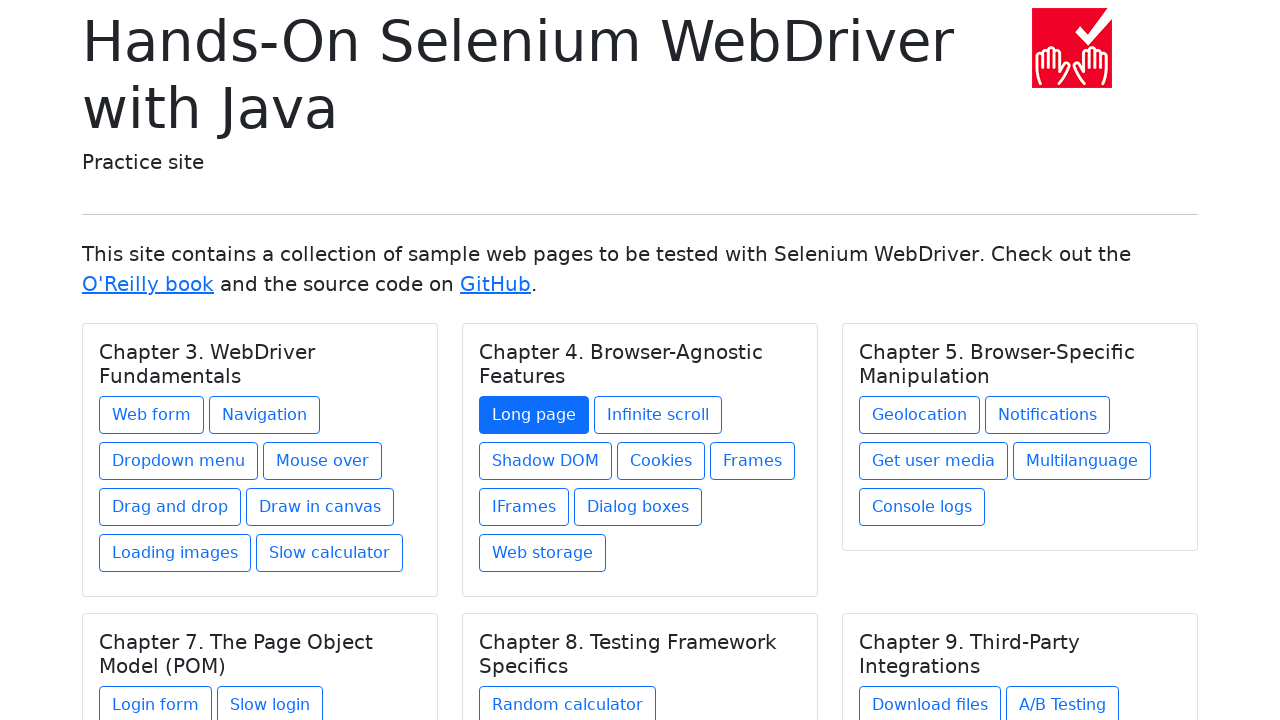

Re-fetched all links on page (iteration 12)
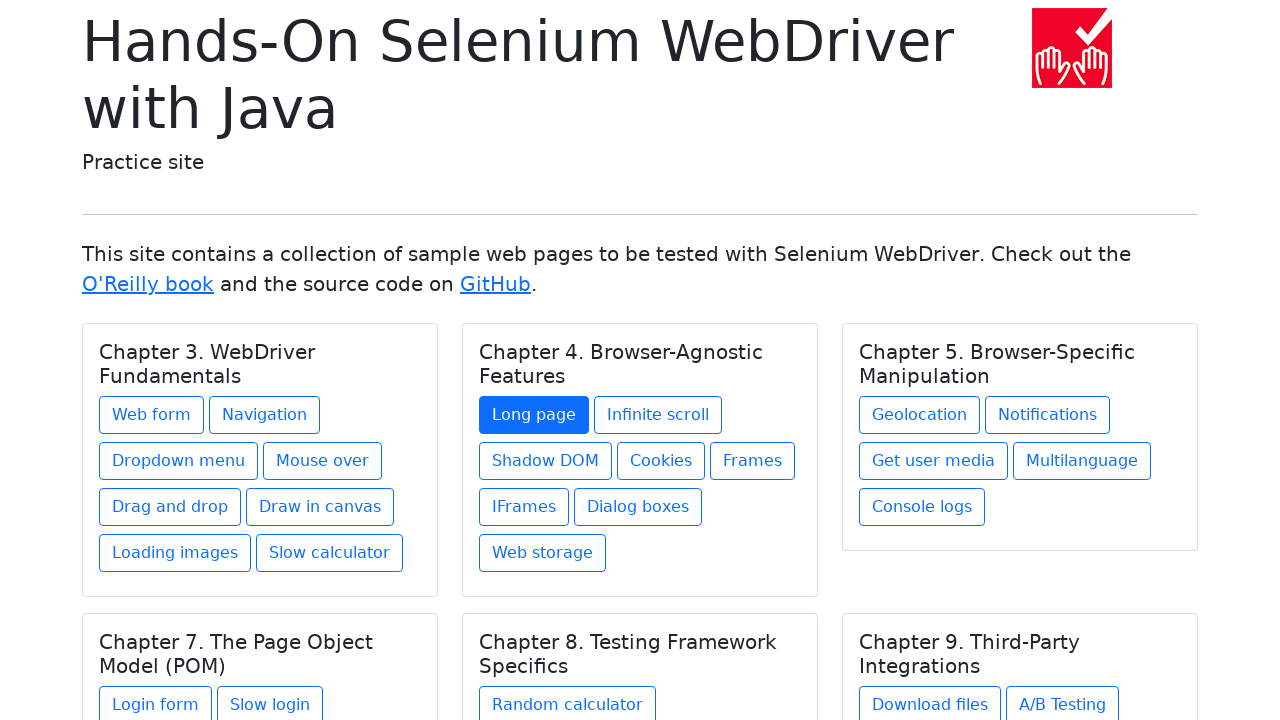

Clicked link 12 at (658, 415) on a >> nth=12
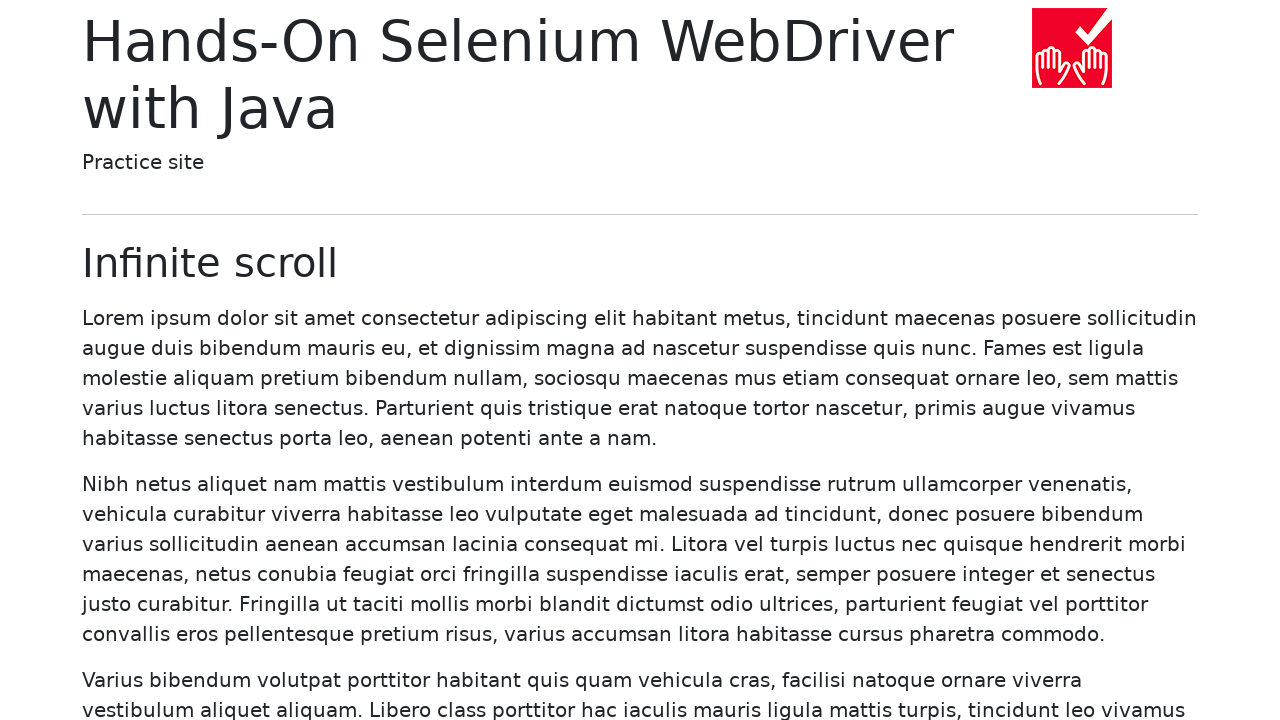

Waited for page load after clicking link 12
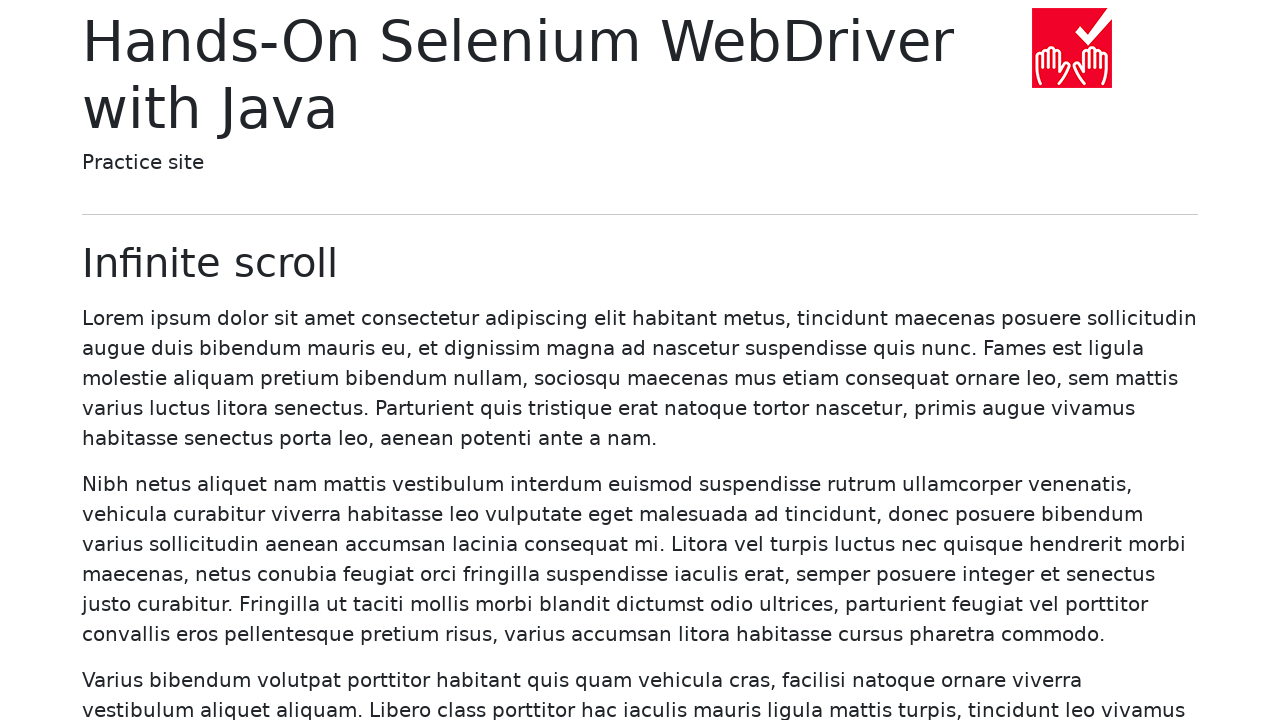

Navigated back from link 12
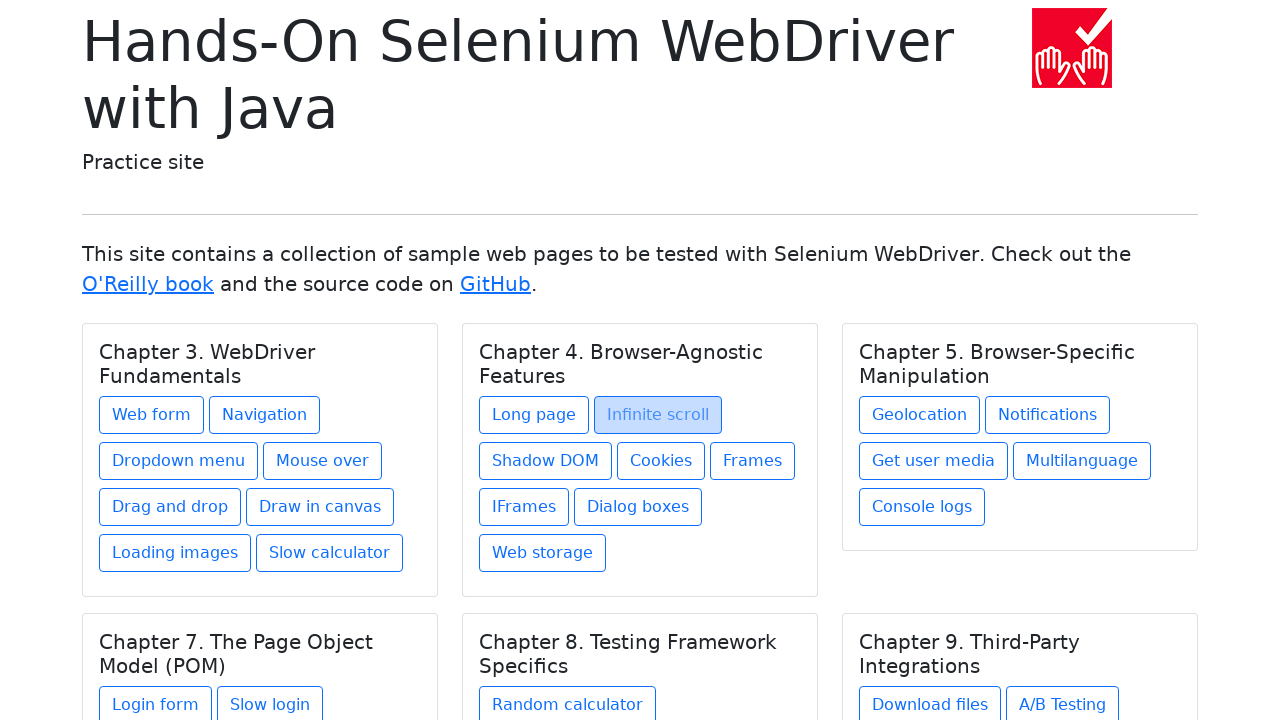

Waited for page load after navigating back from link 12
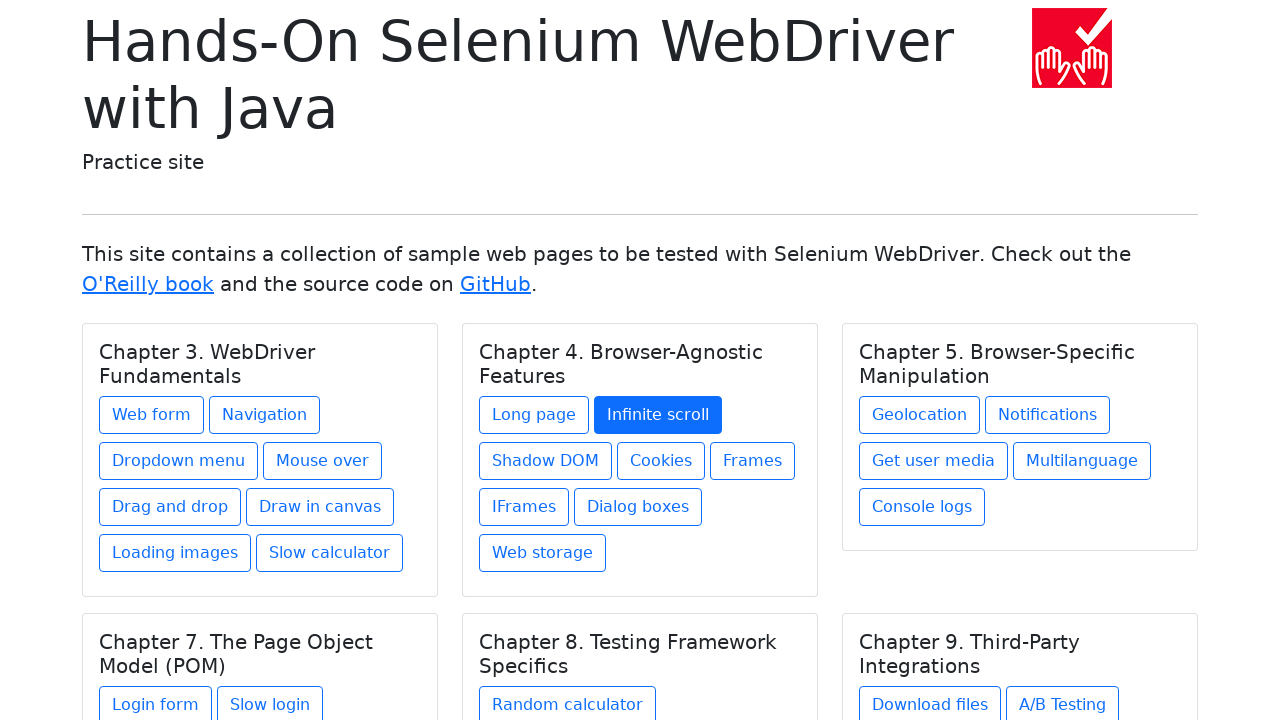

Re-fetched all links on page (iteration 13)
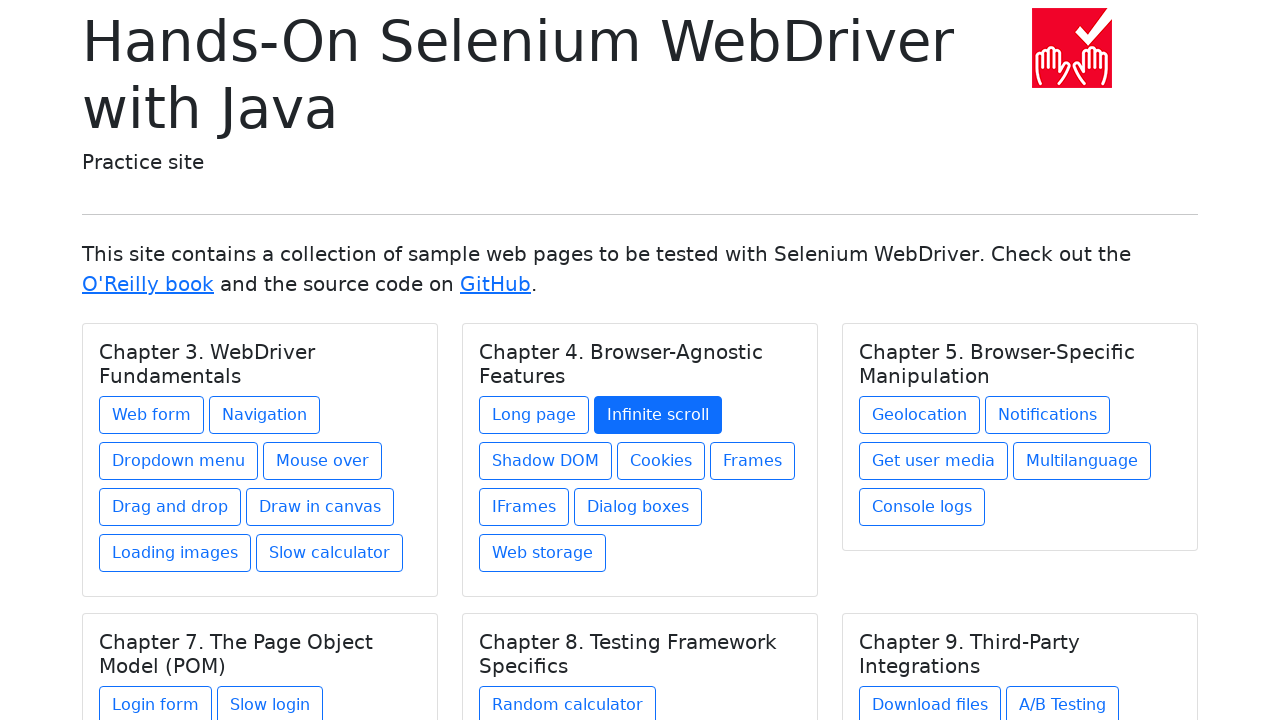

Clicked link 13 at (546, 461) on a >> nth=13
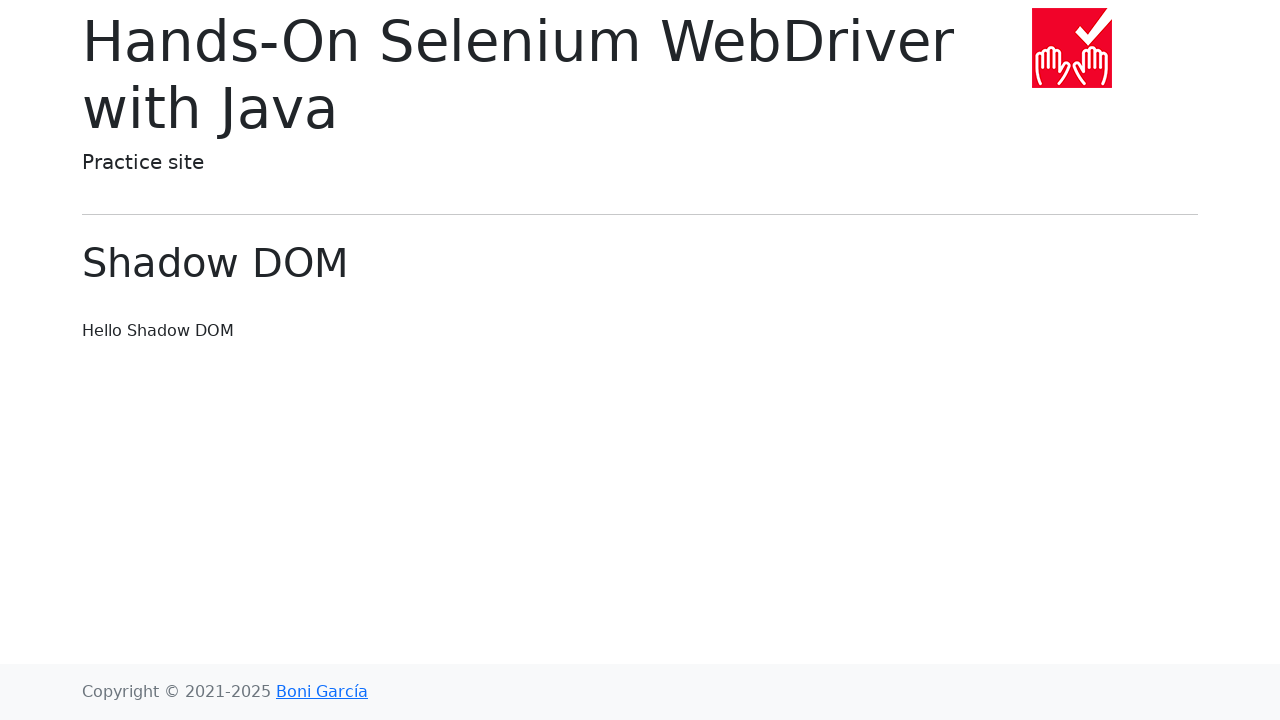

Waited for page load after clicking link 13
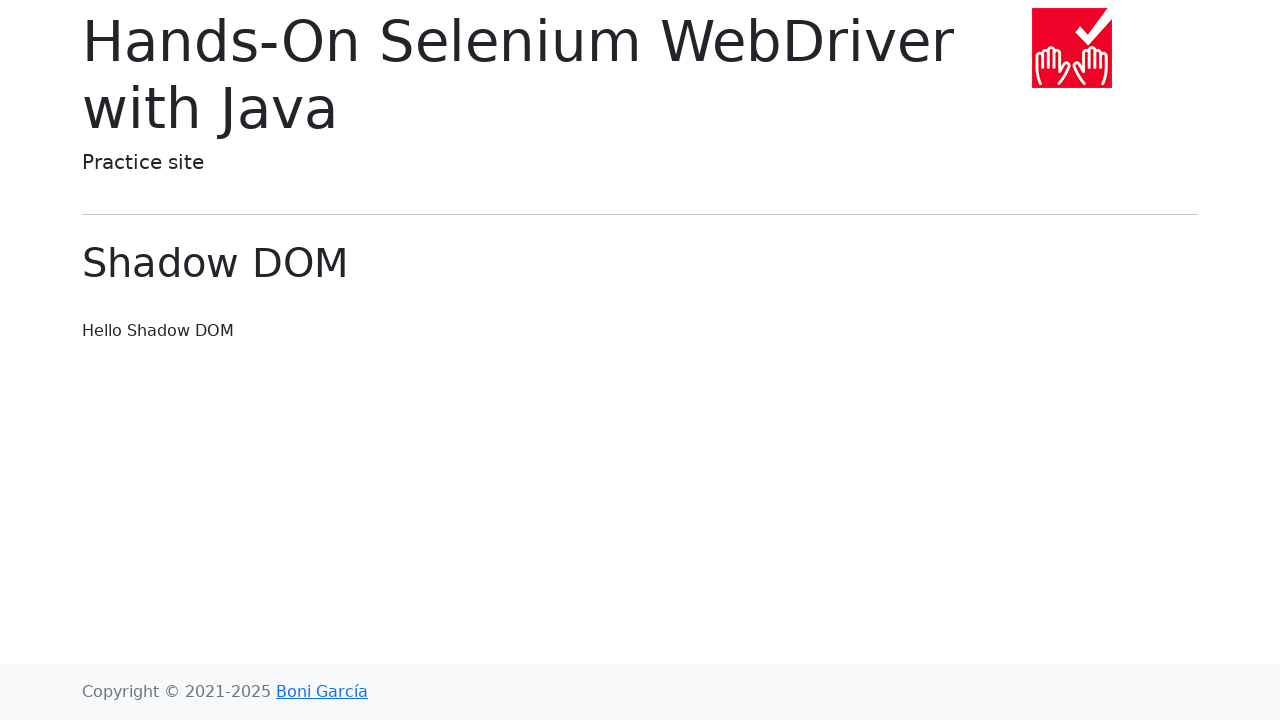

Navigated back from link 13
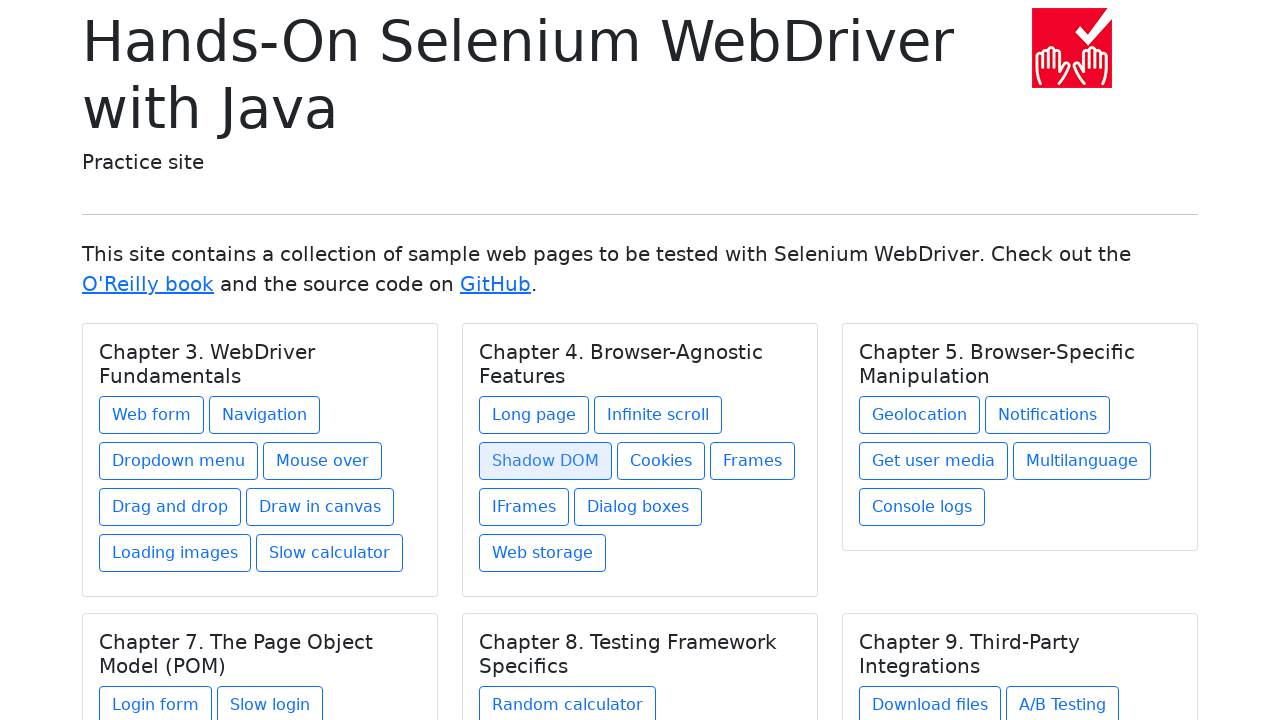

Waited for page load after navigating back from link 13
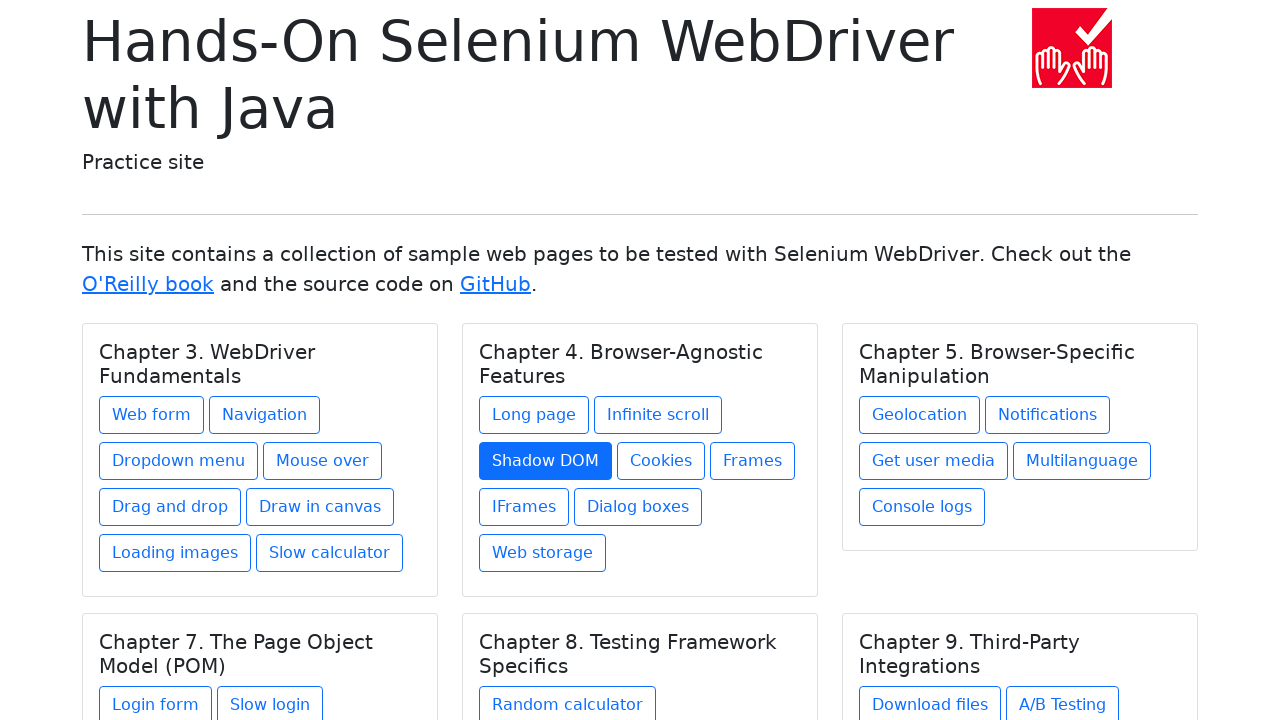

Re-fetched all links on page (iteration 14)
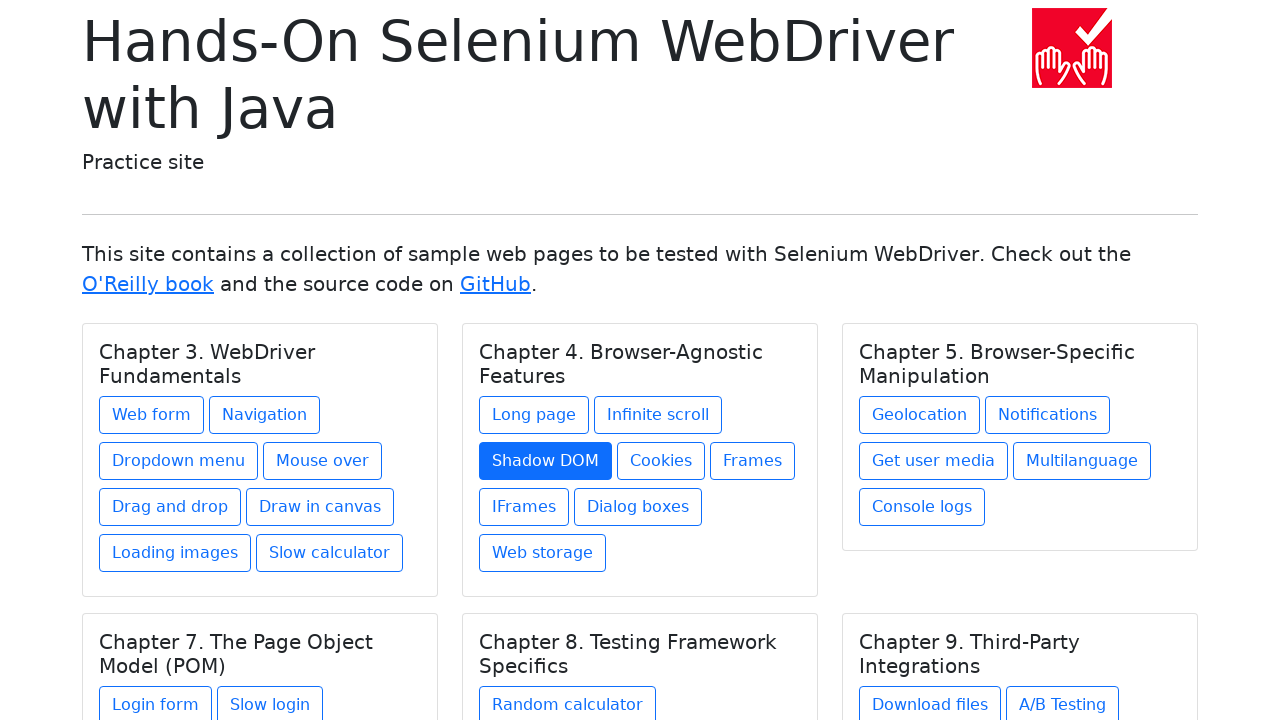

Clicked link 14 at (661, 461) on a >> nth=14
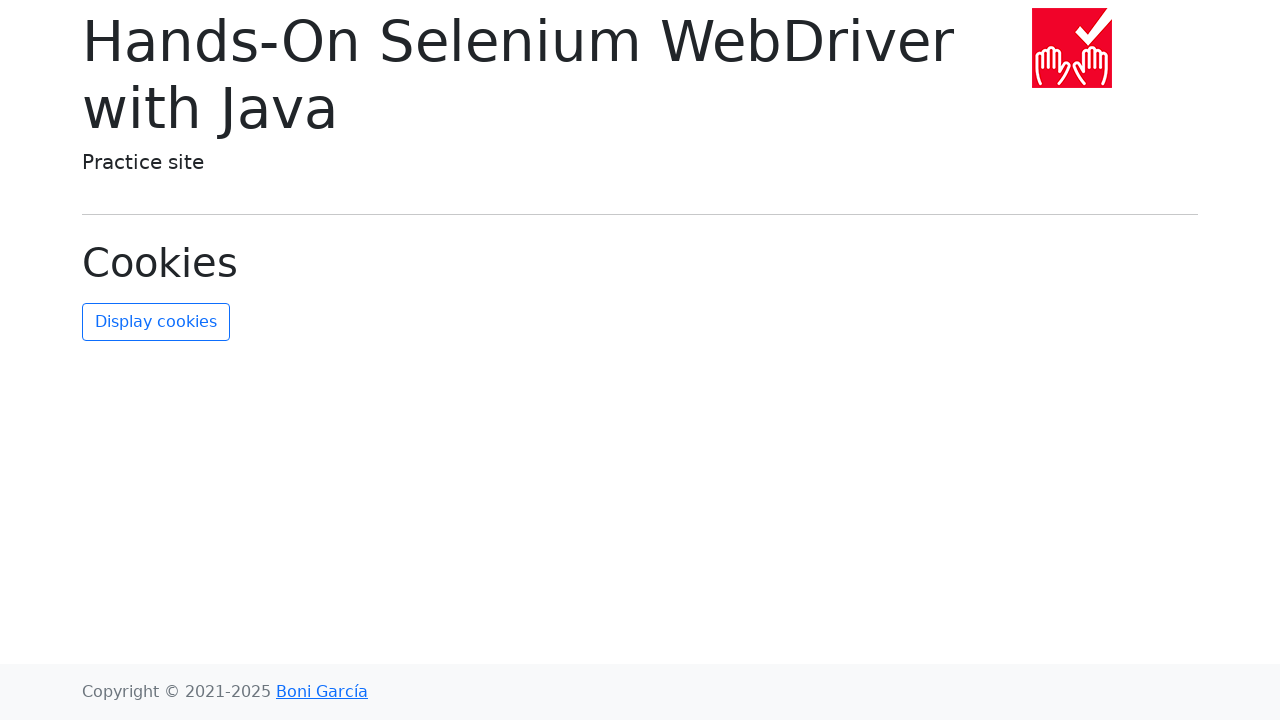

Waited for page load after clicking link 14
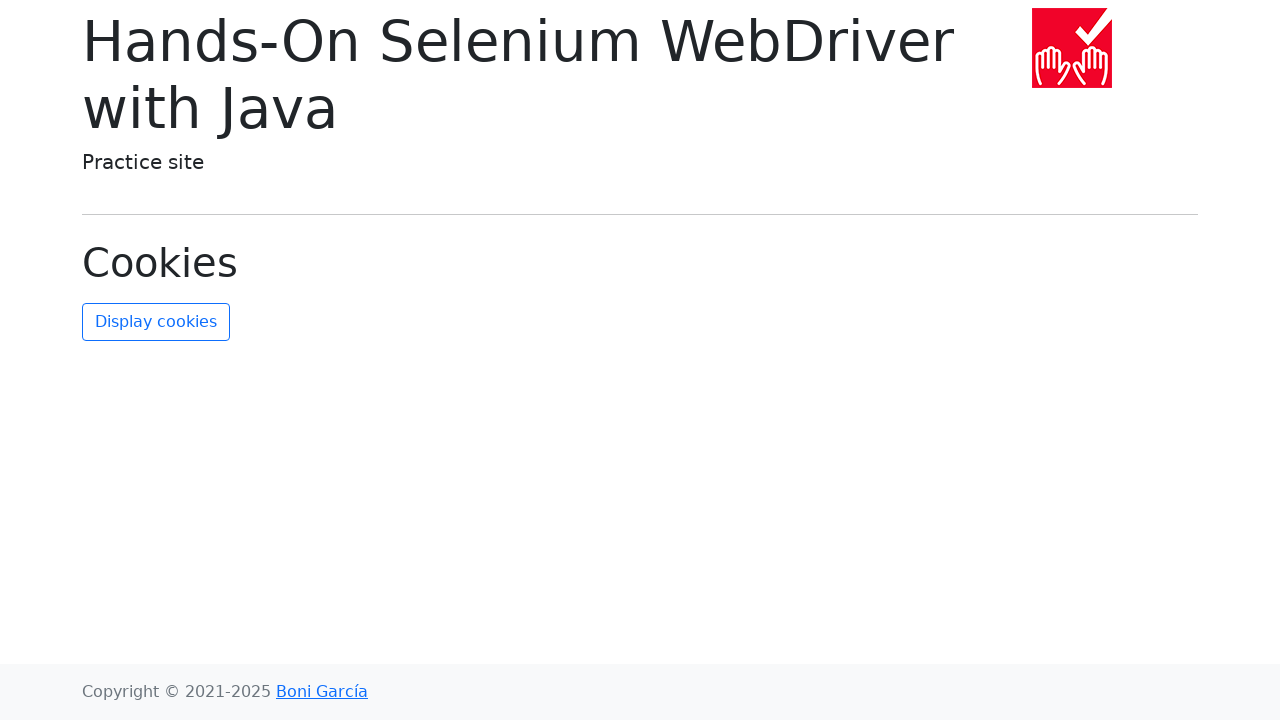

Navigated back from link 14
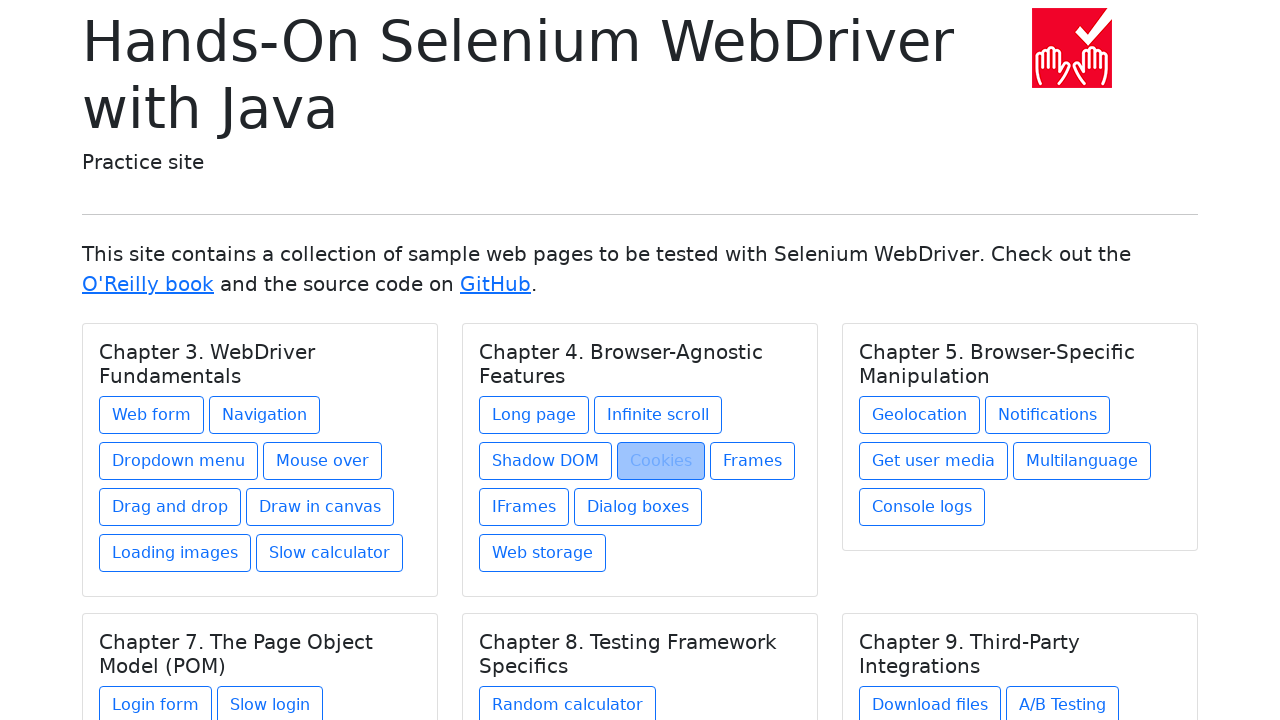

Waited for page load after navigating back from link 14
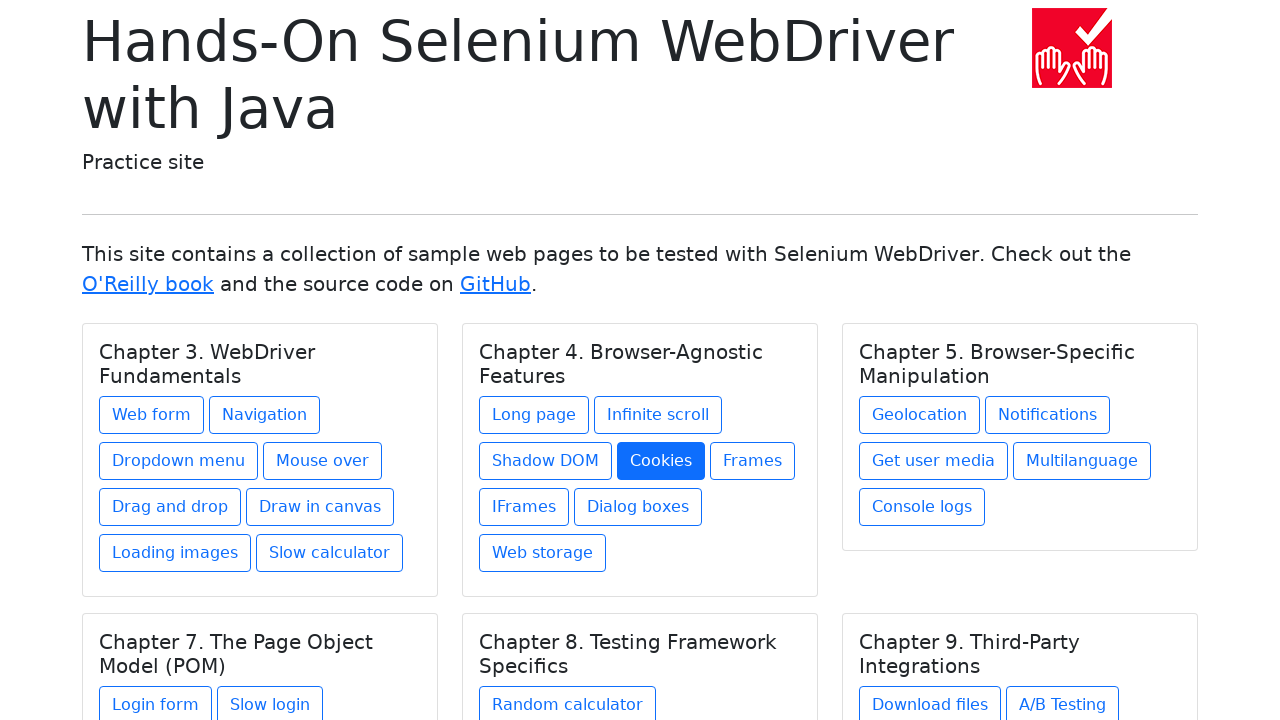

Re-fetched all links on page (iteration 15)
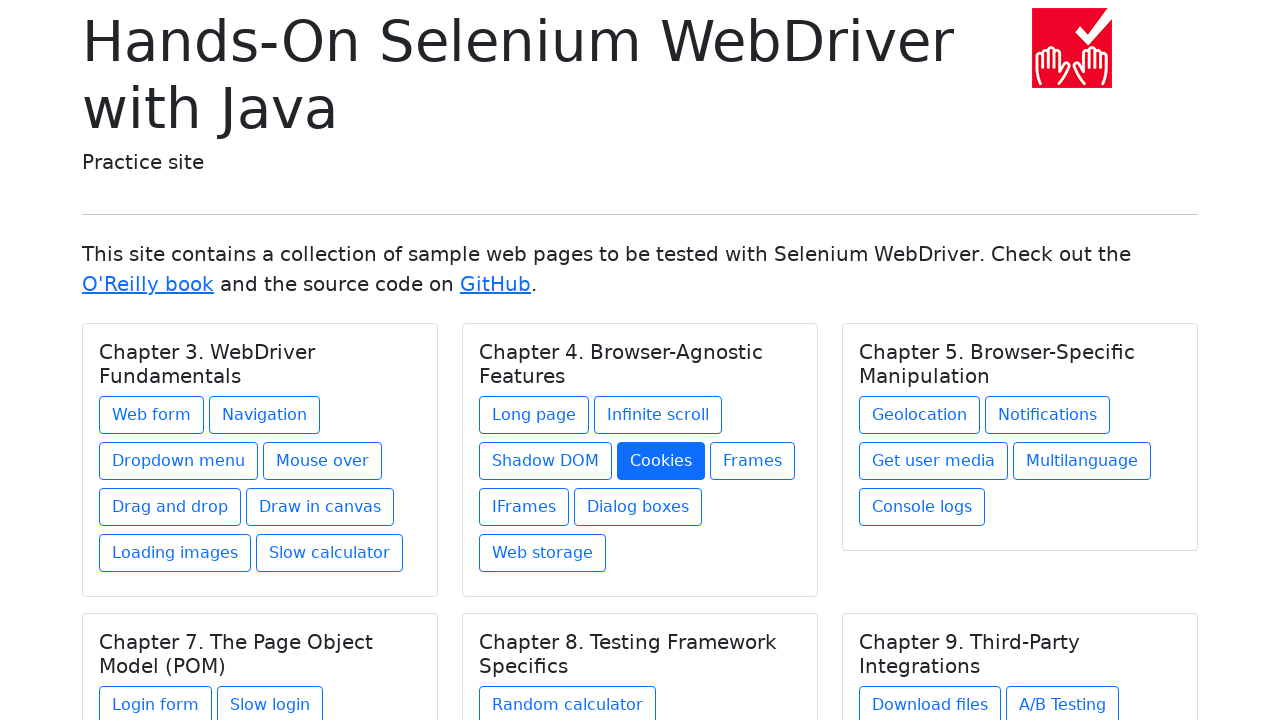

Clicked link 15 at (752, 461) on a >> nth=15
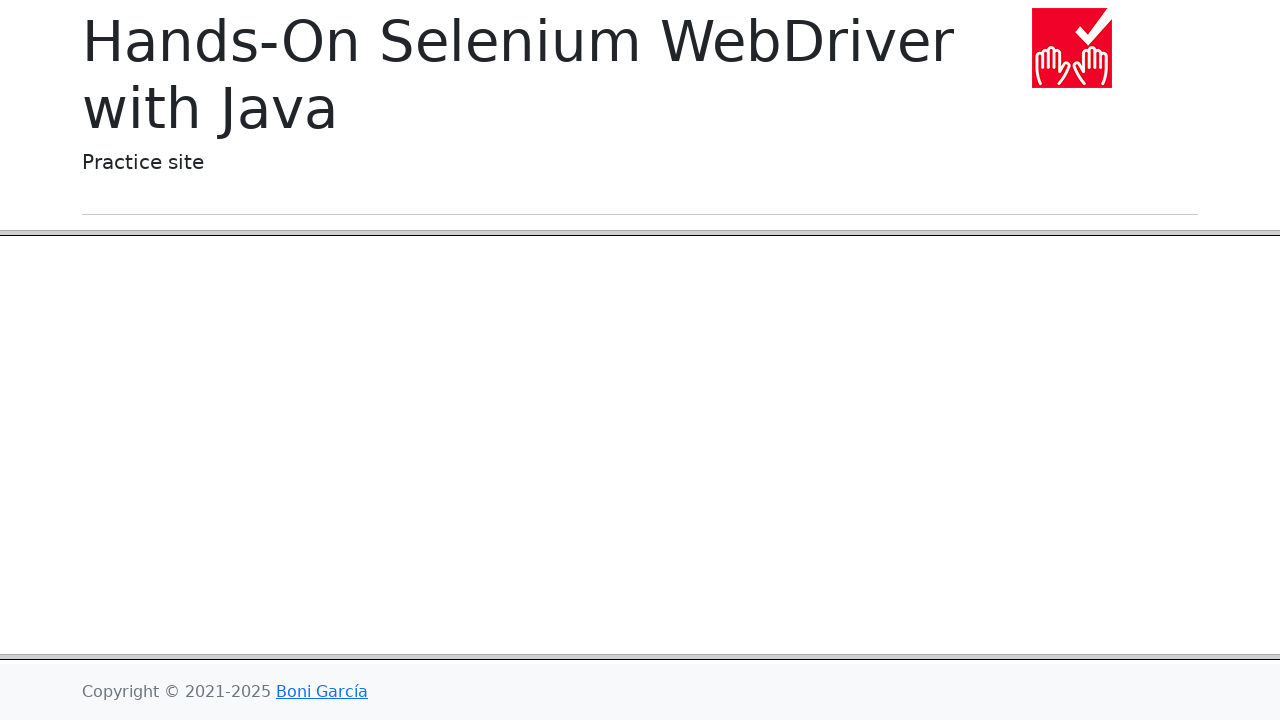

Waited for page load after clicking link 15
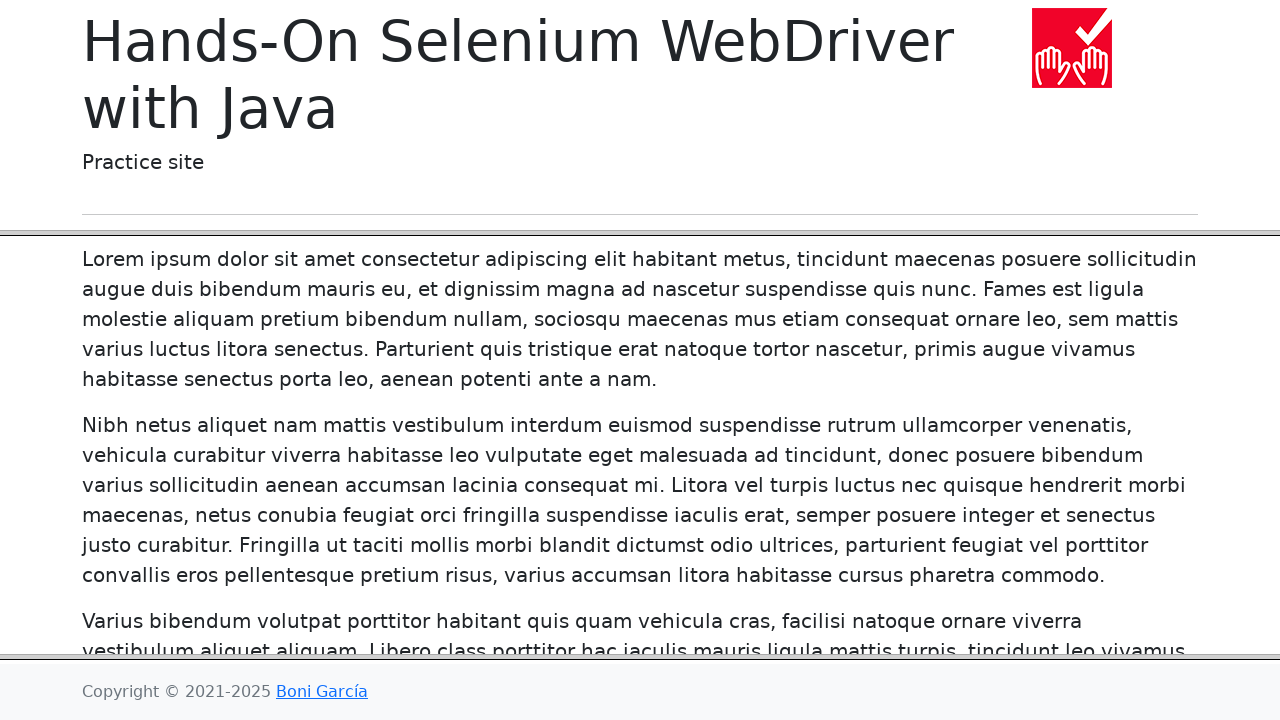

Navigated back from link 15
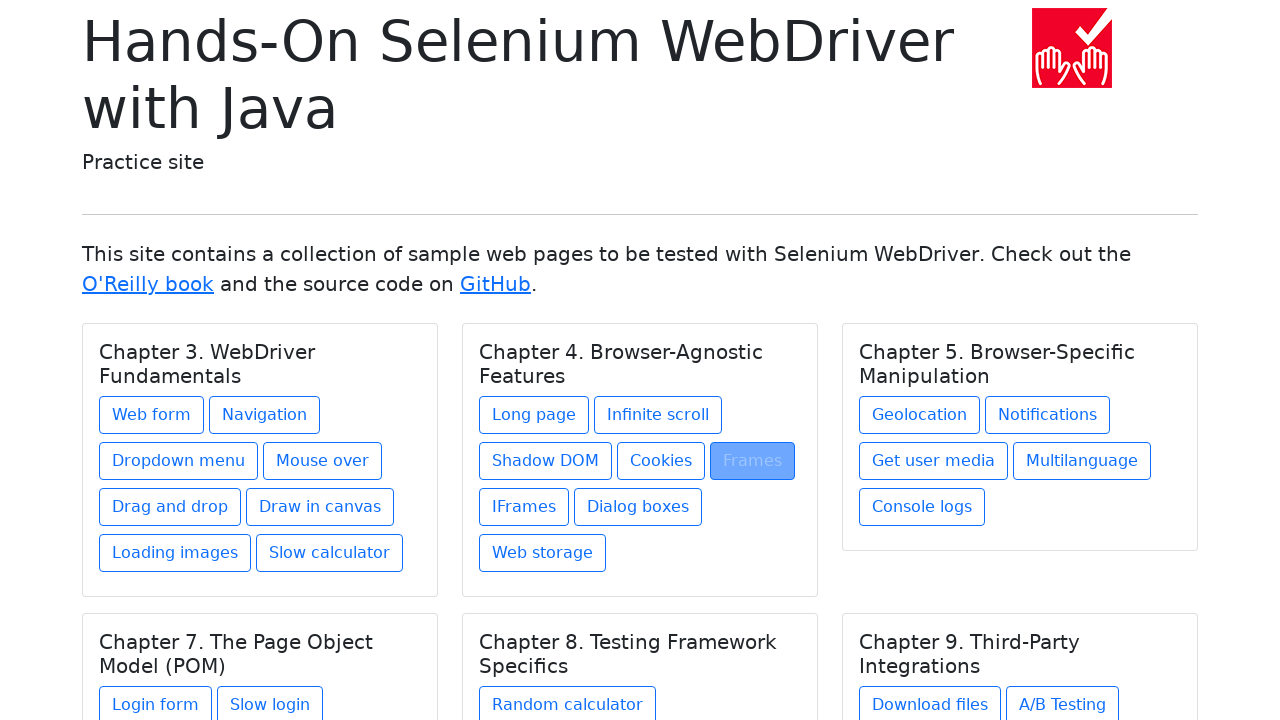

Waited for page load after navigating back from link 15
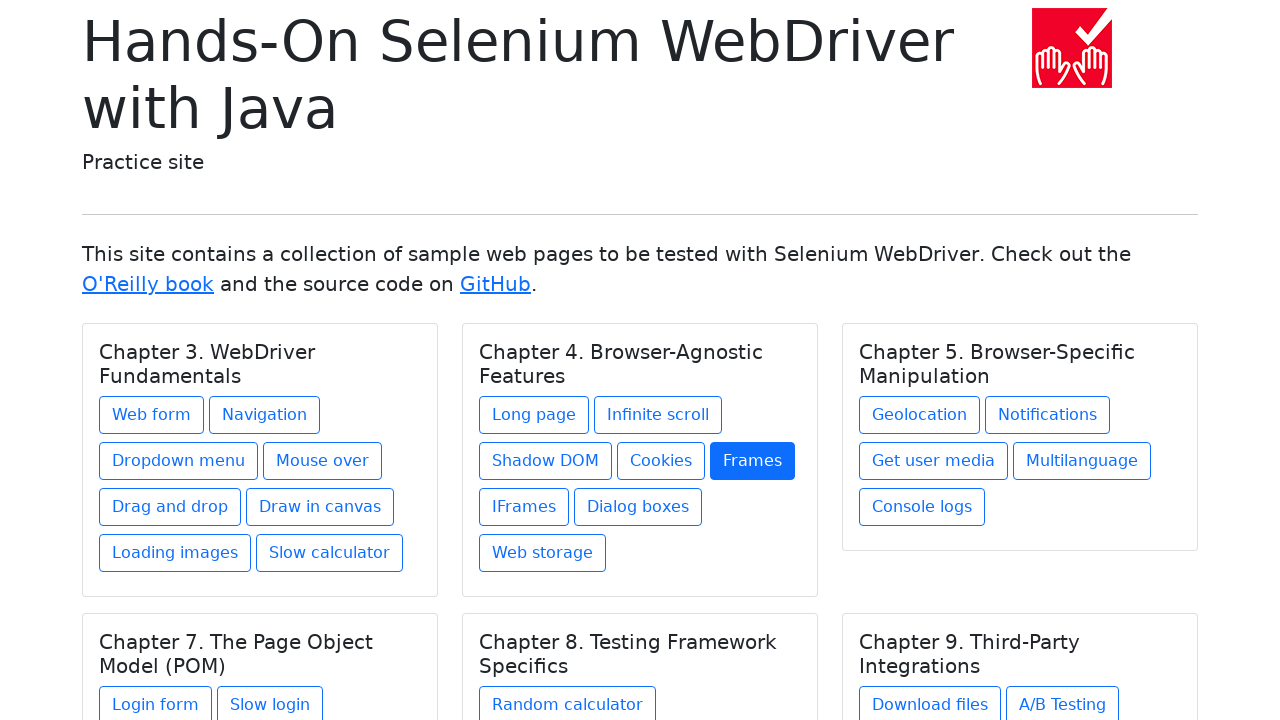

Re-fetched all links on page (iteration 16)
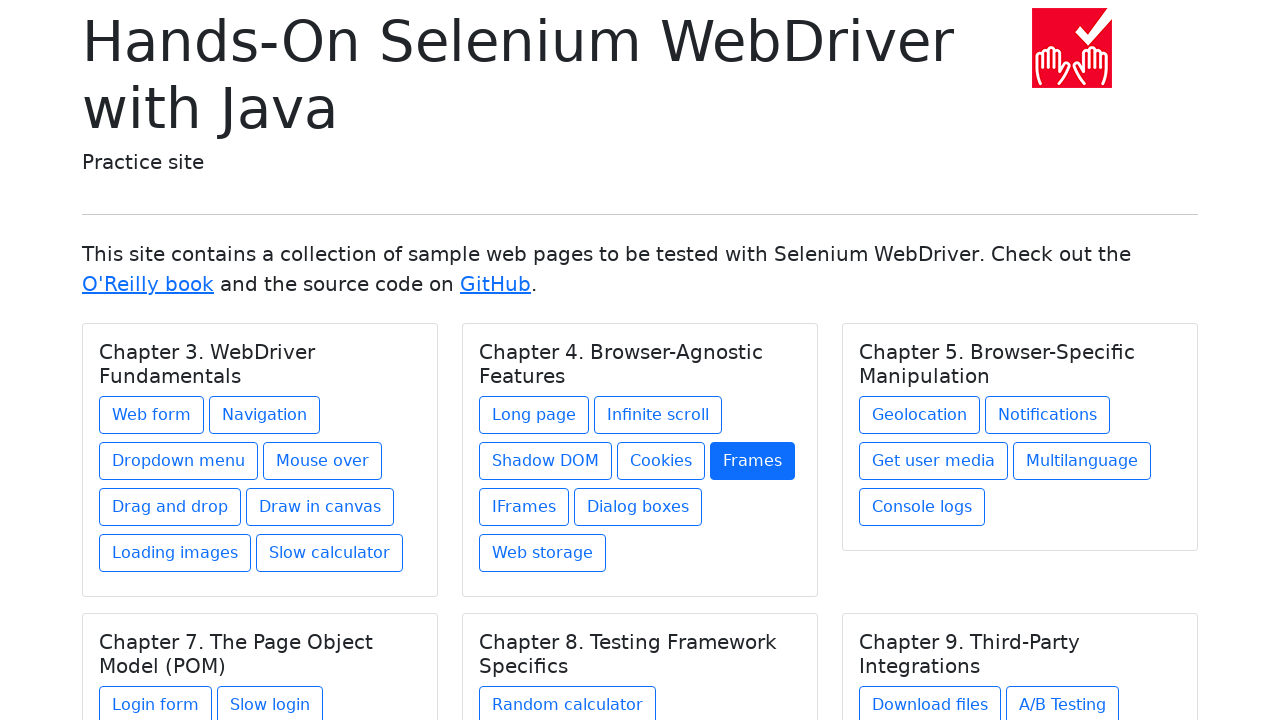

Clicked link 16 at (524, 507) on a >> nth=16
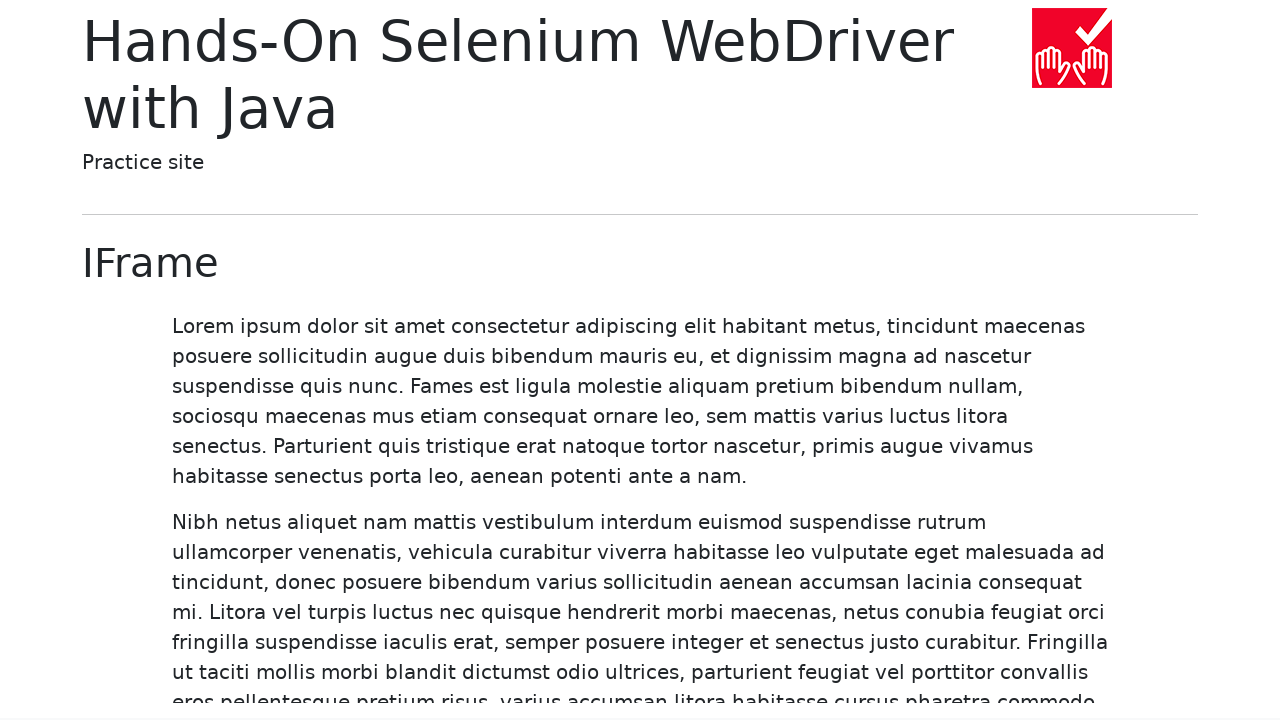

Waited for page load after clicking link 16
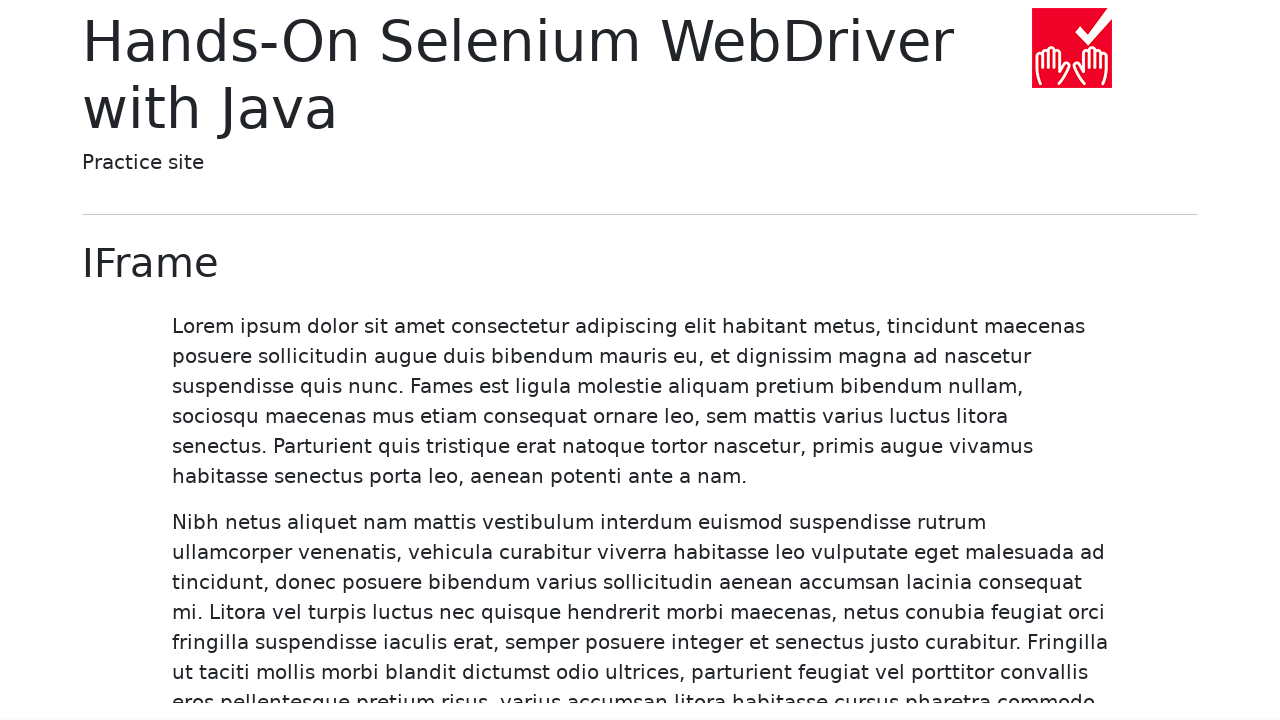

Navigated back from link 16
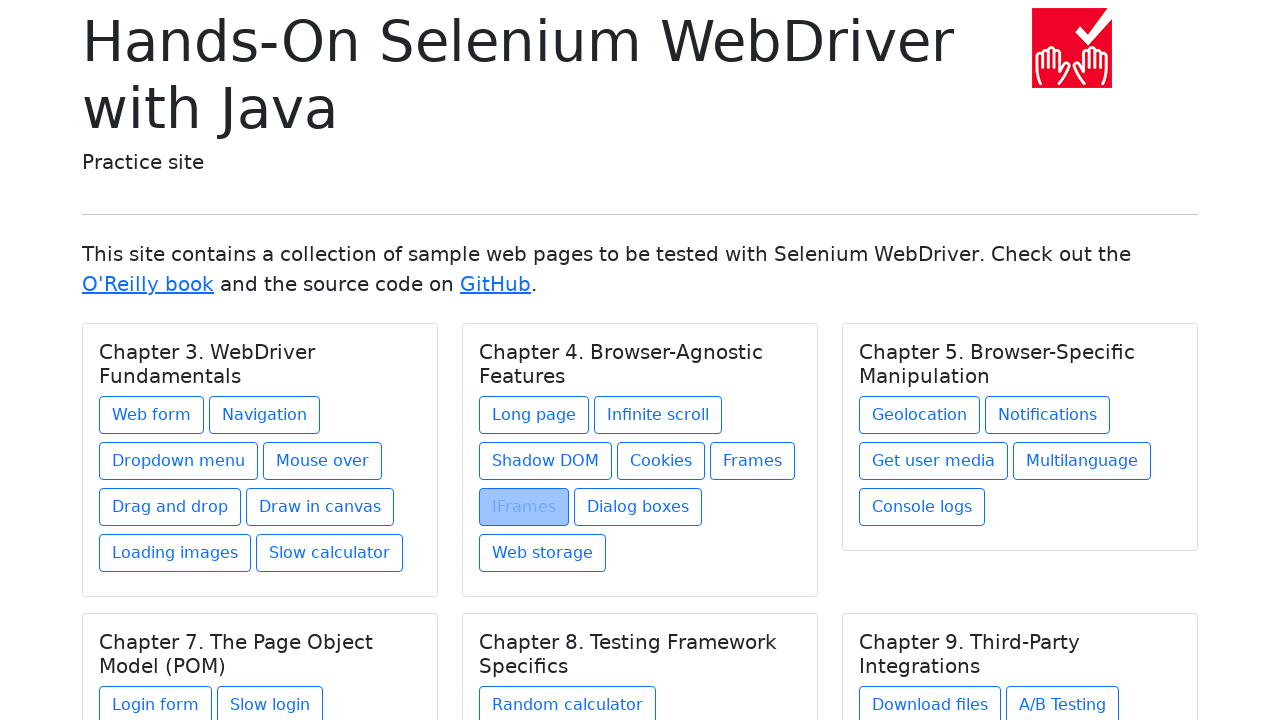

Waited for page load after navigating back from link 16
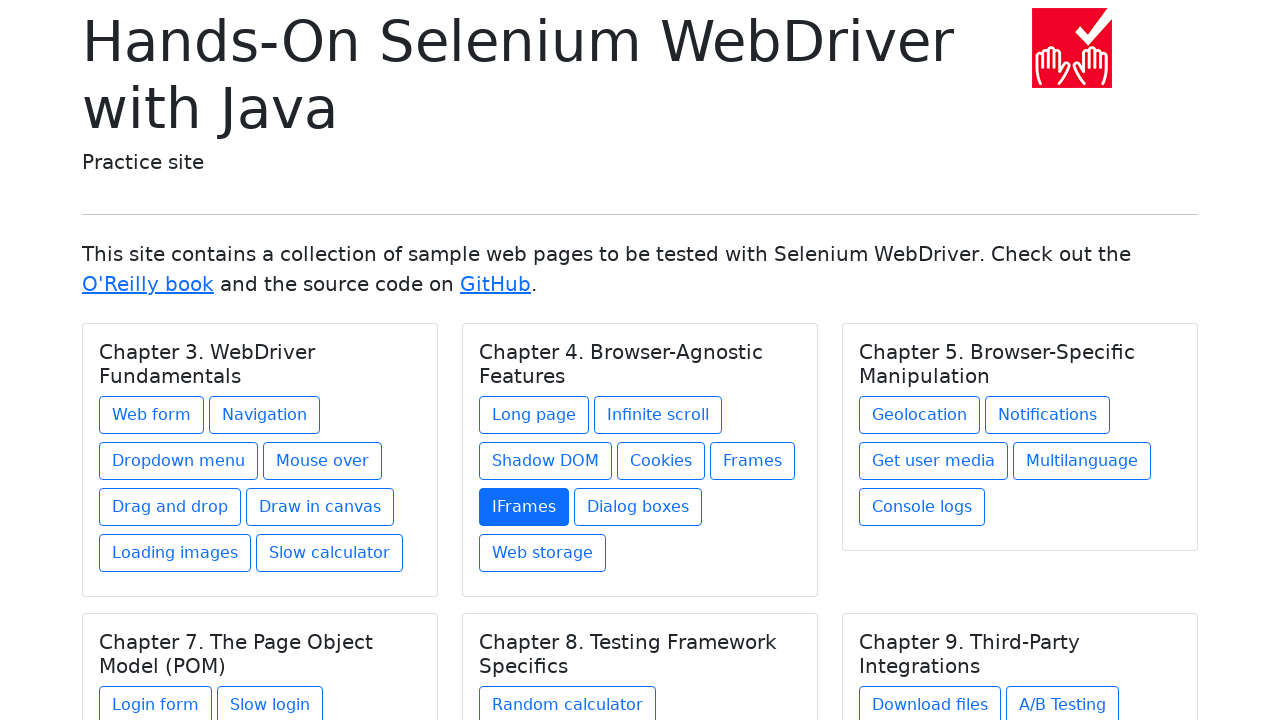

Re-fetched all links on page (iteration 17)
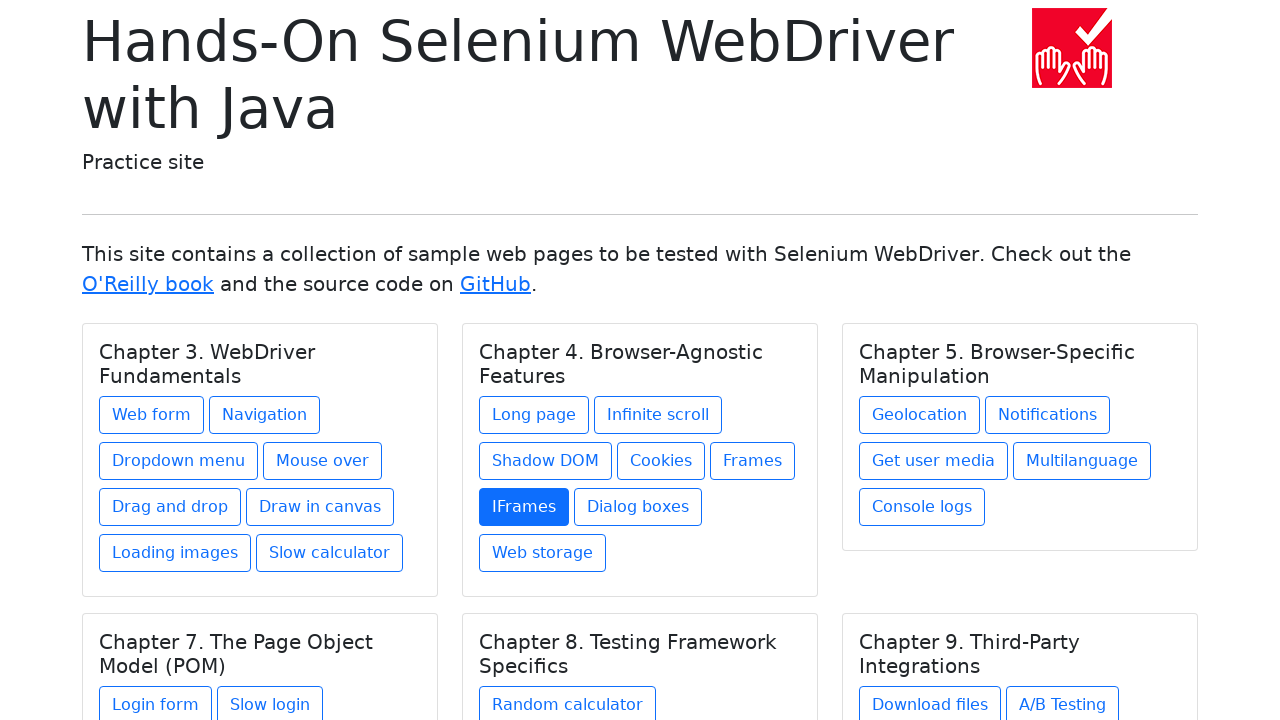

Clicked link 17 at (638, 507) on a >> nth=17
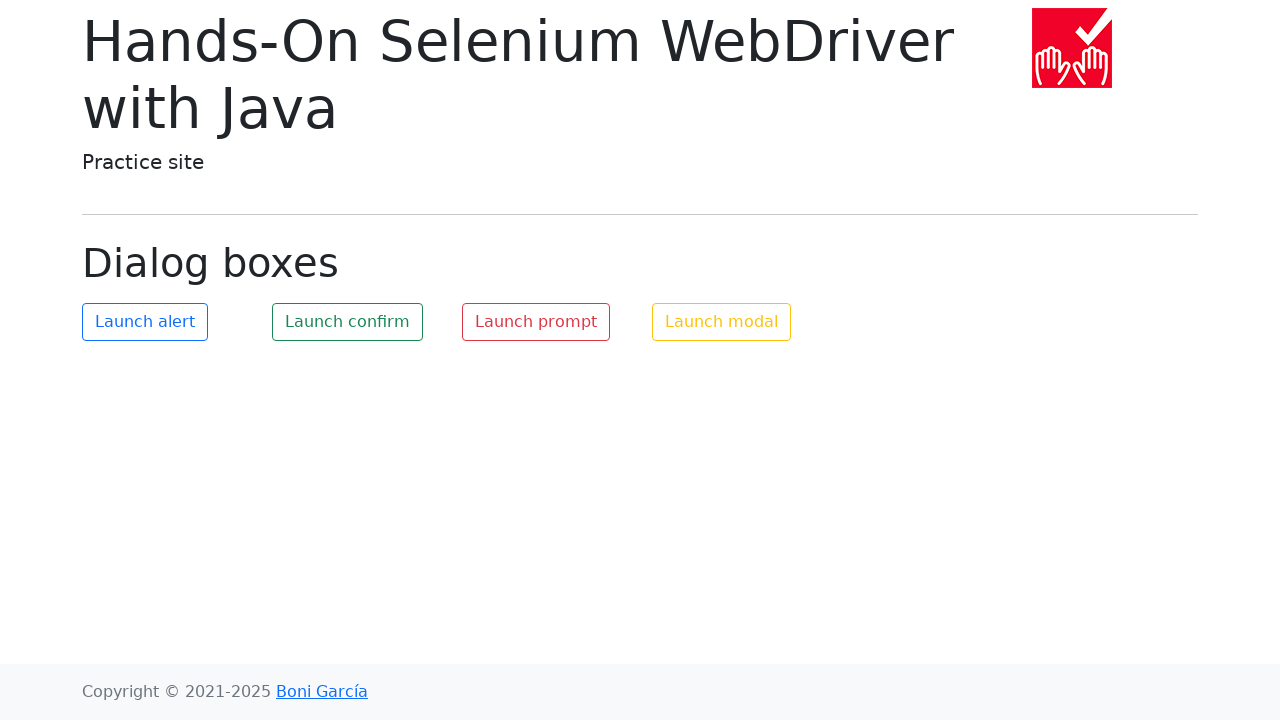

Waited for page load after clicking link 17
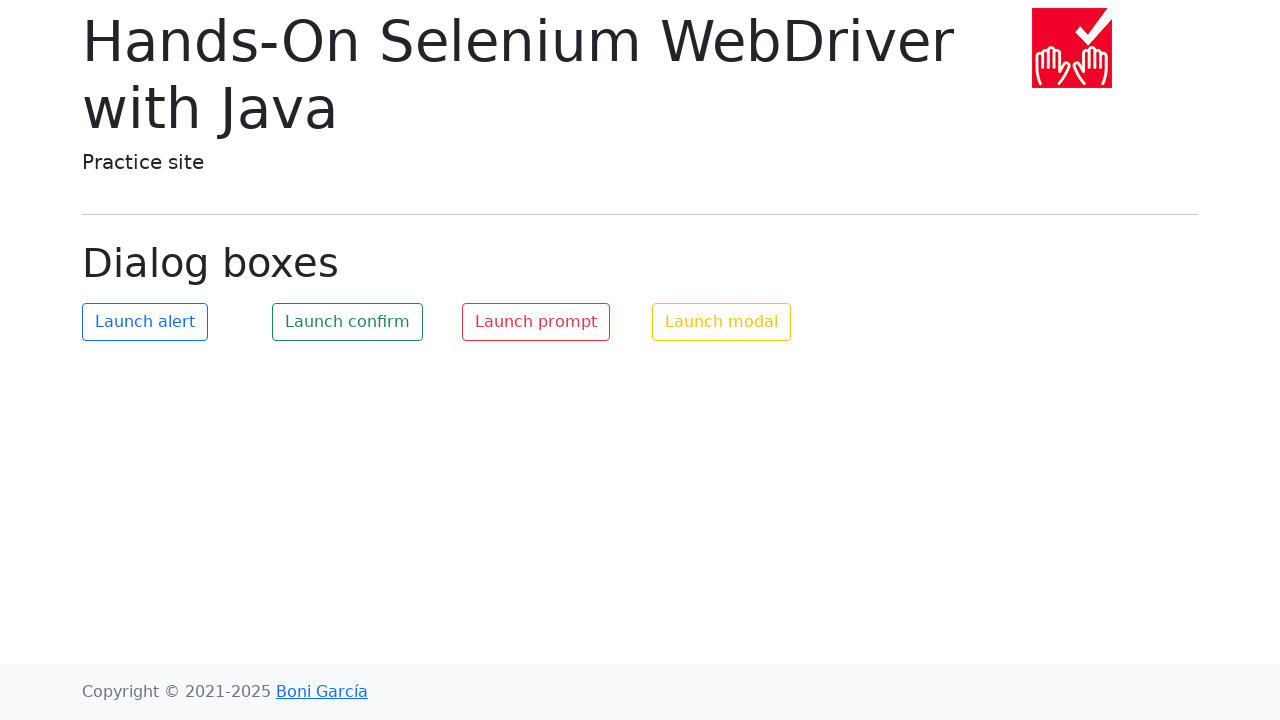

Navigated back from link 17
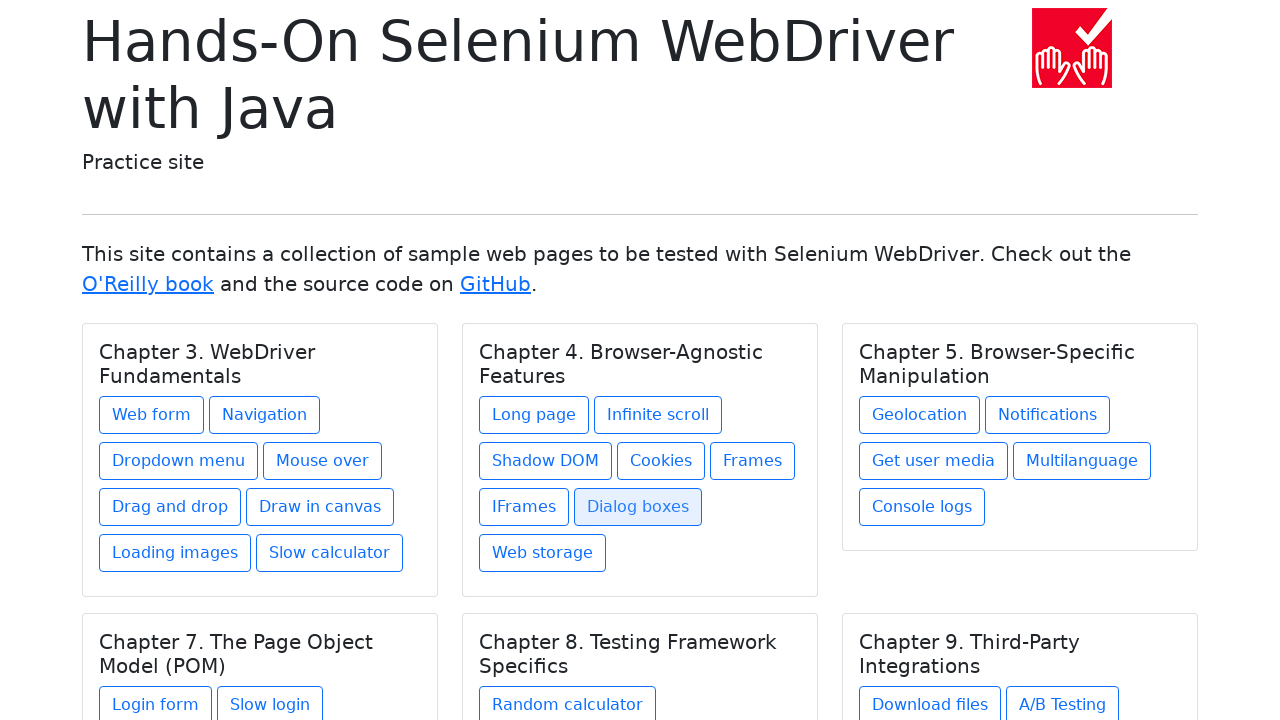

Waited for page load after navigating back from link 17
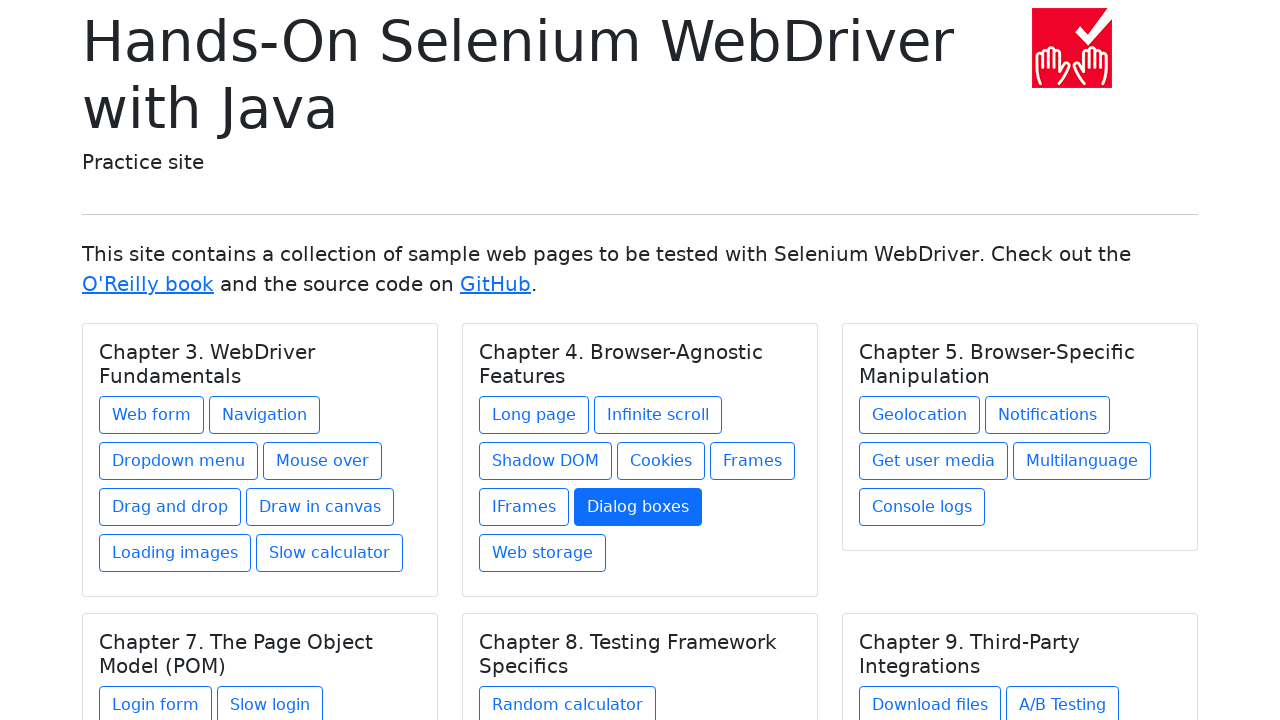

Re-fetched all links on page (iteration 18)
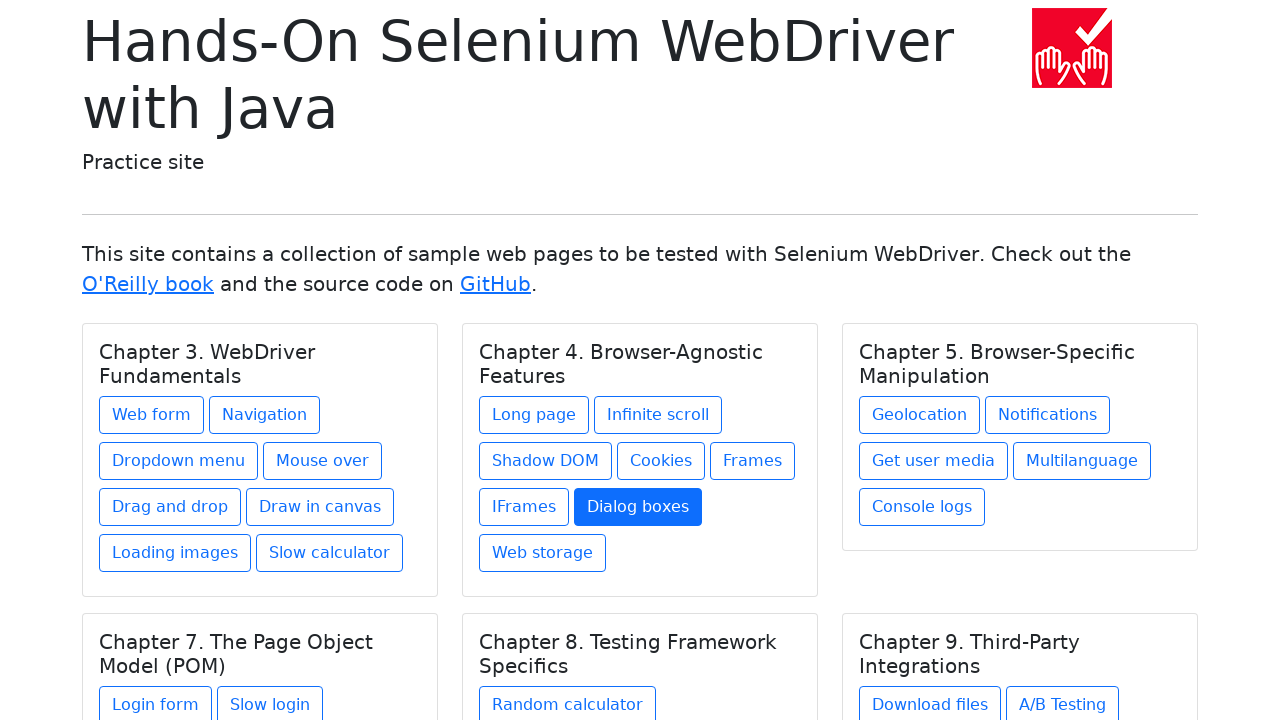

Clicked link 18 at (542, 553) on a >> nth=18
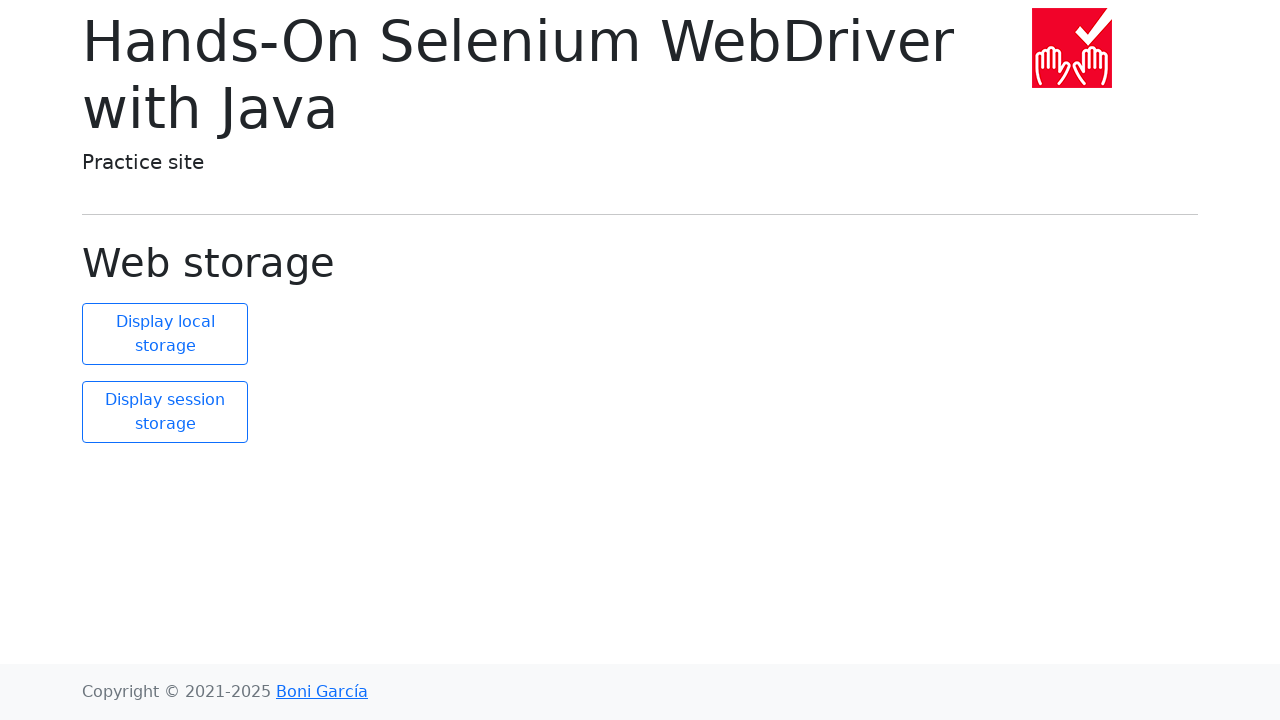

Waited for page load after clicking link 18
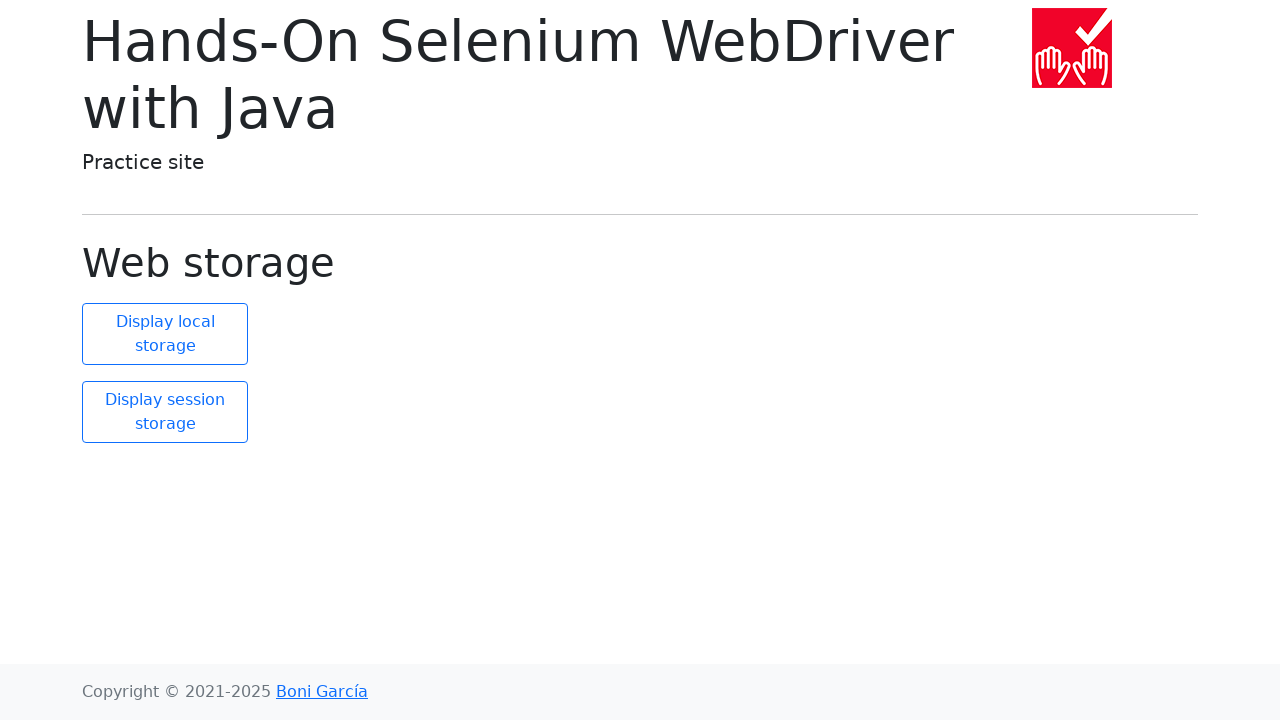

Navigated back from link 18
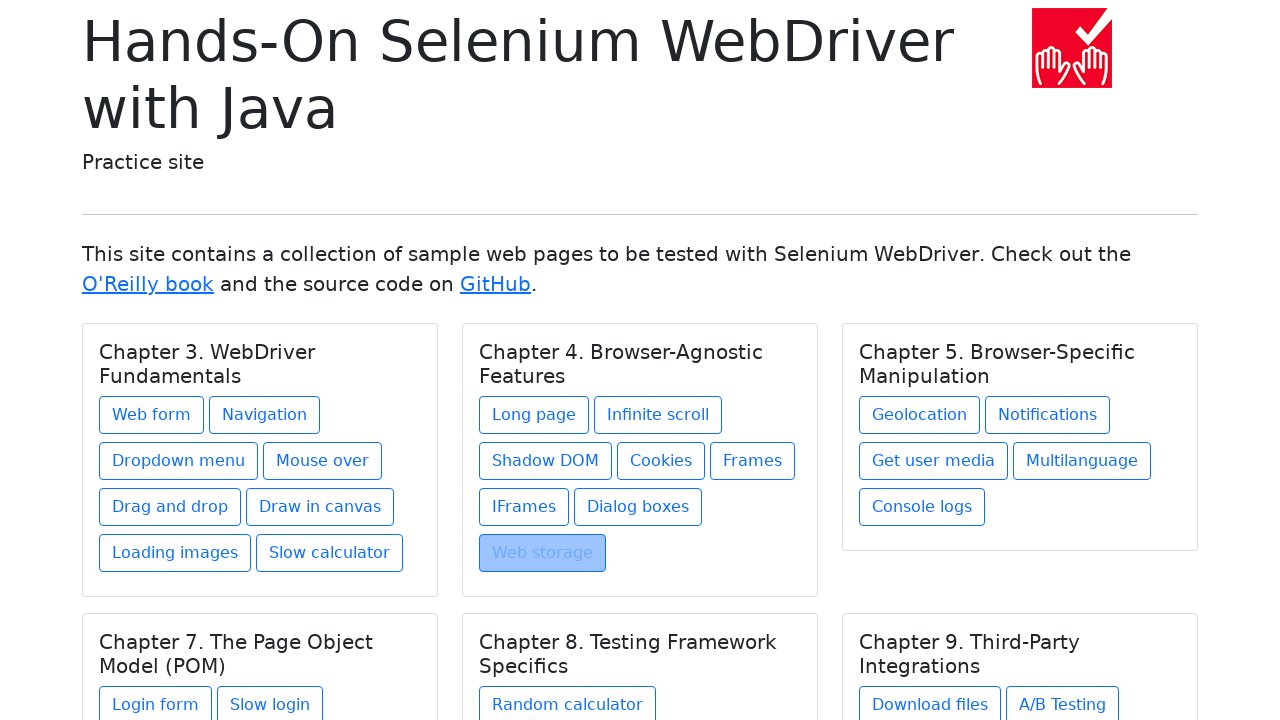

Waited for page load after navigating back from link 18
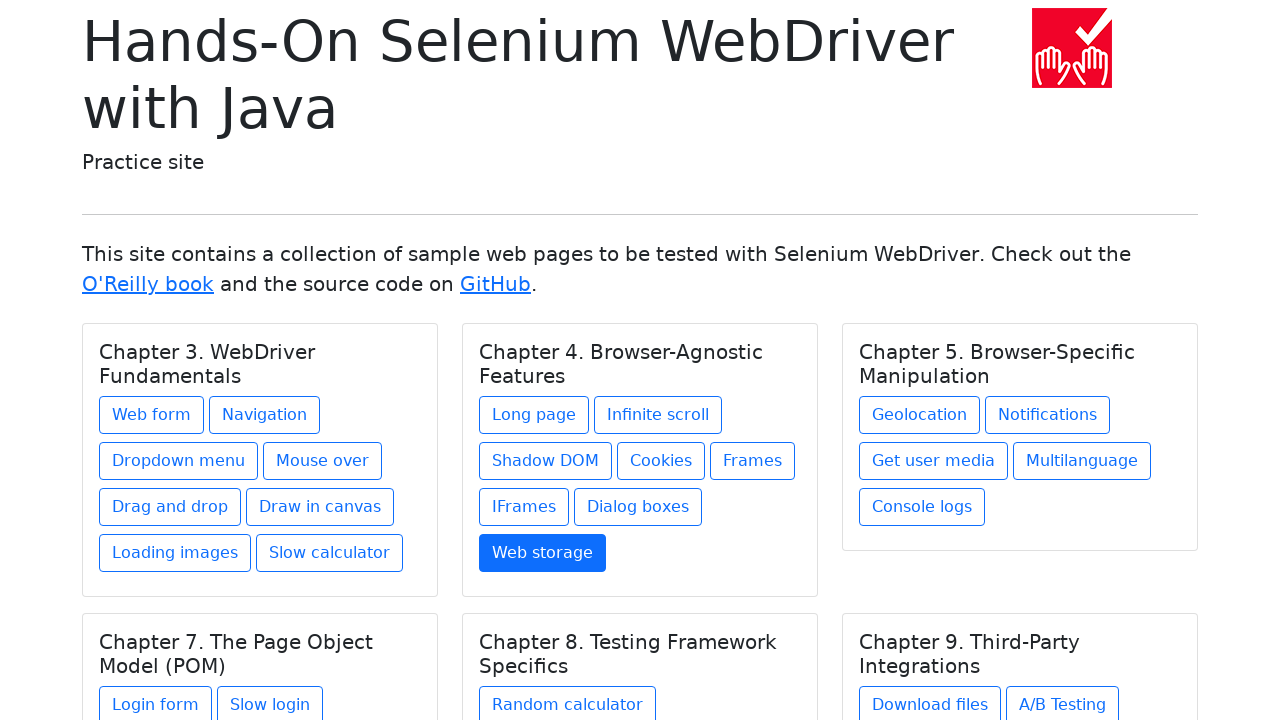

Re-fetched all links on page (iteration 19)
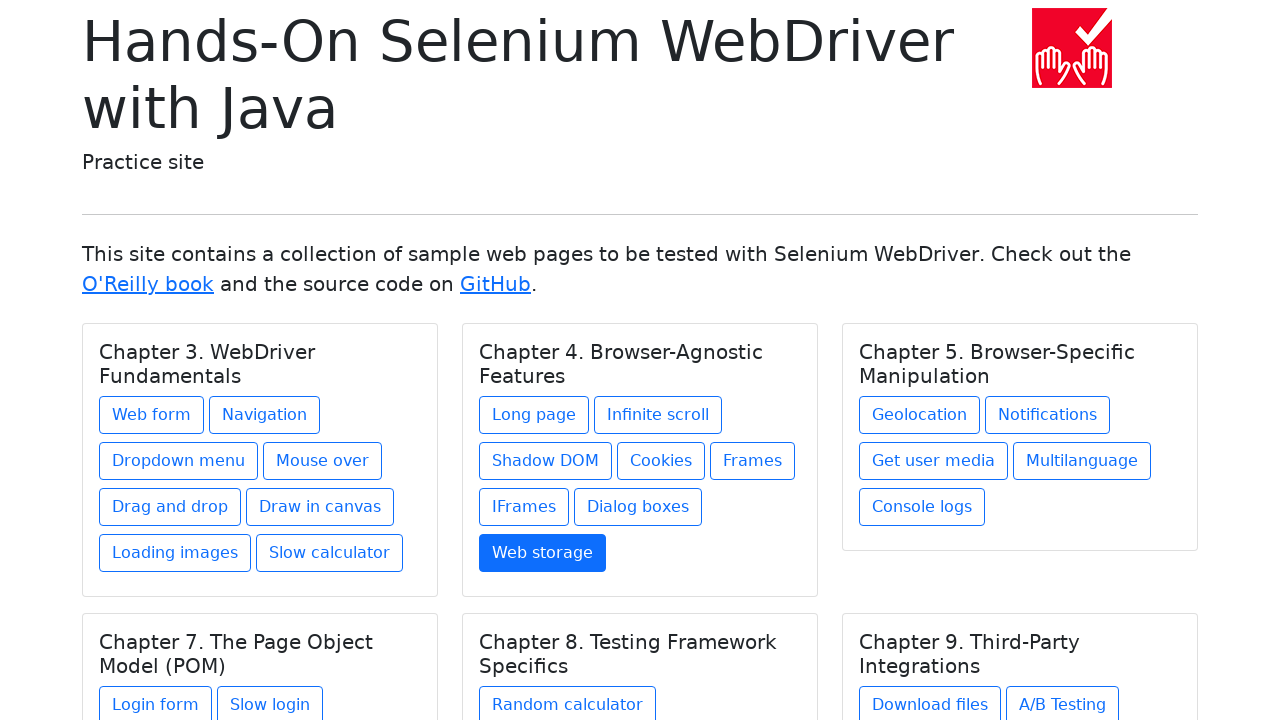

Clicked link 19 at (920, 415) on a >> nth=19
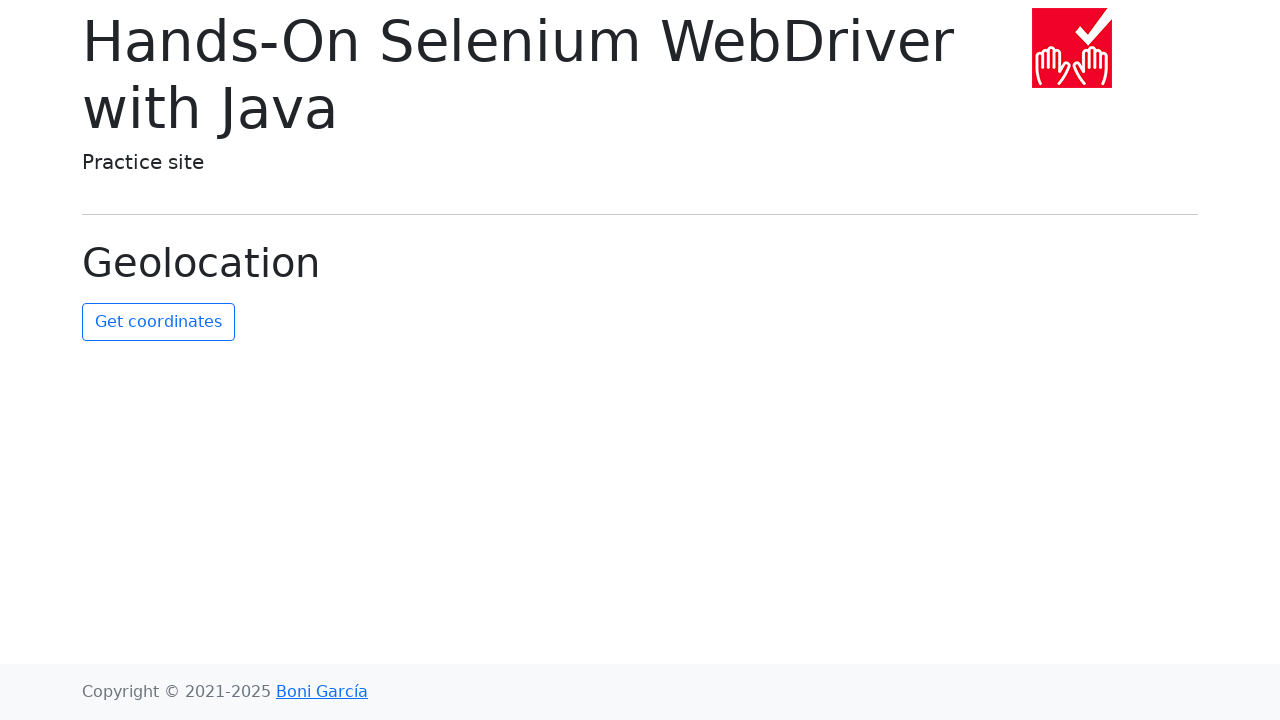

Waited for page load after clicking link 19
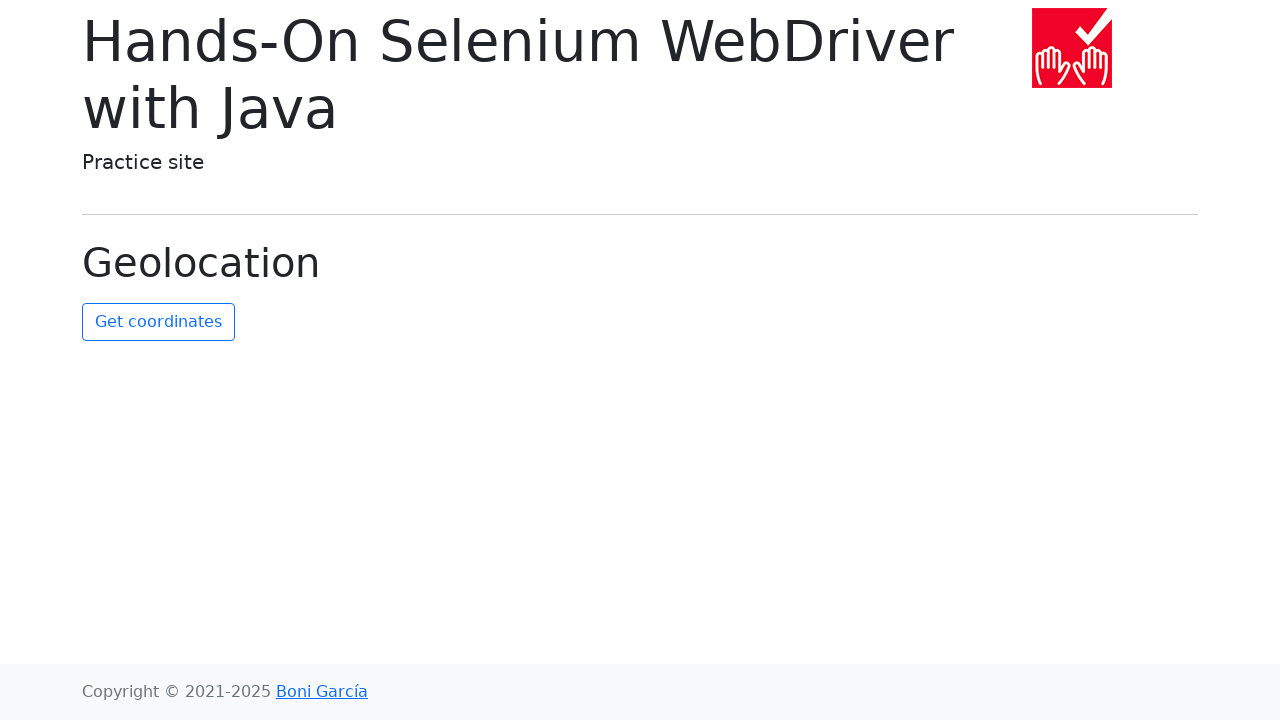

Navigated back from link 19
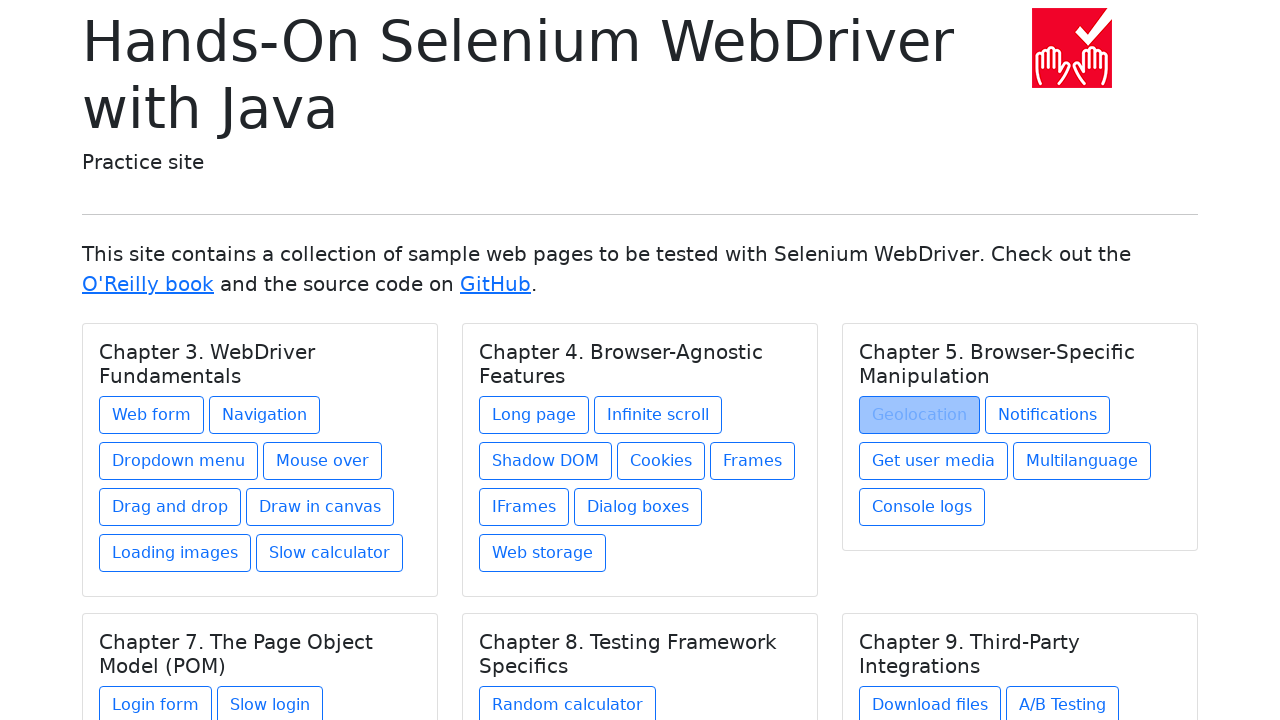

Waited for page load after navigating back from link 19
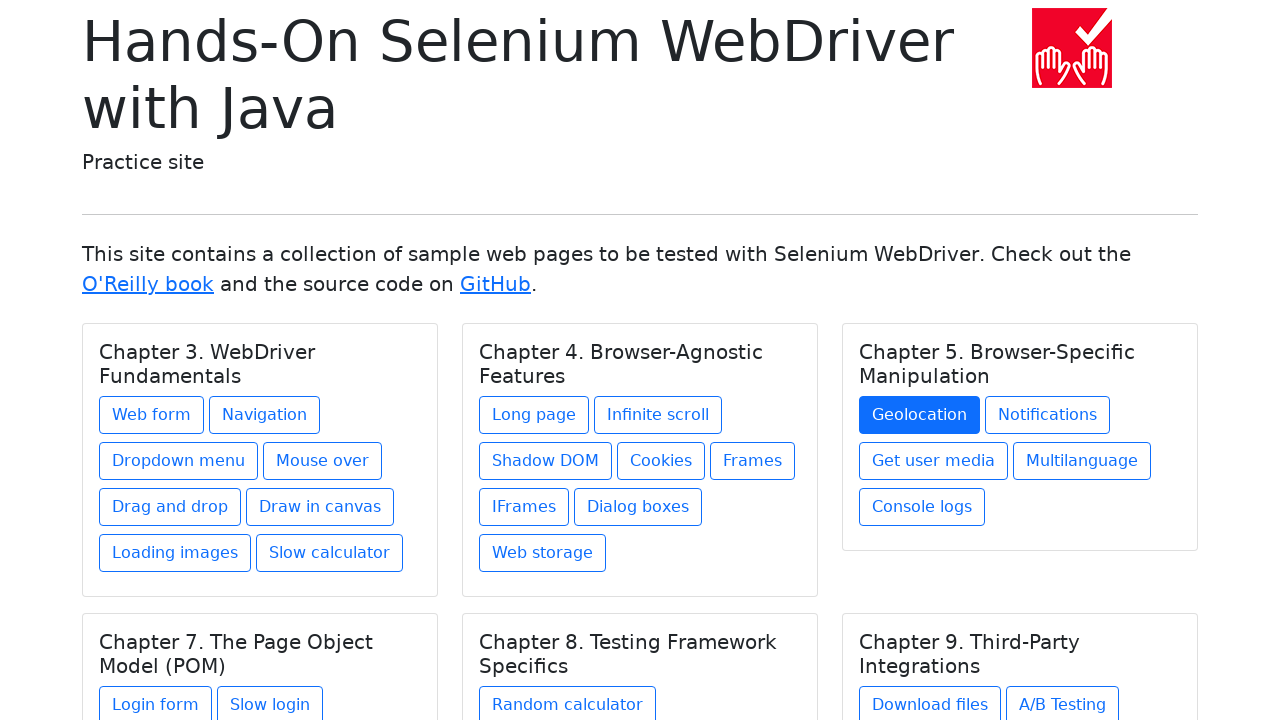

Re-fetched all links on page (iteration 20)
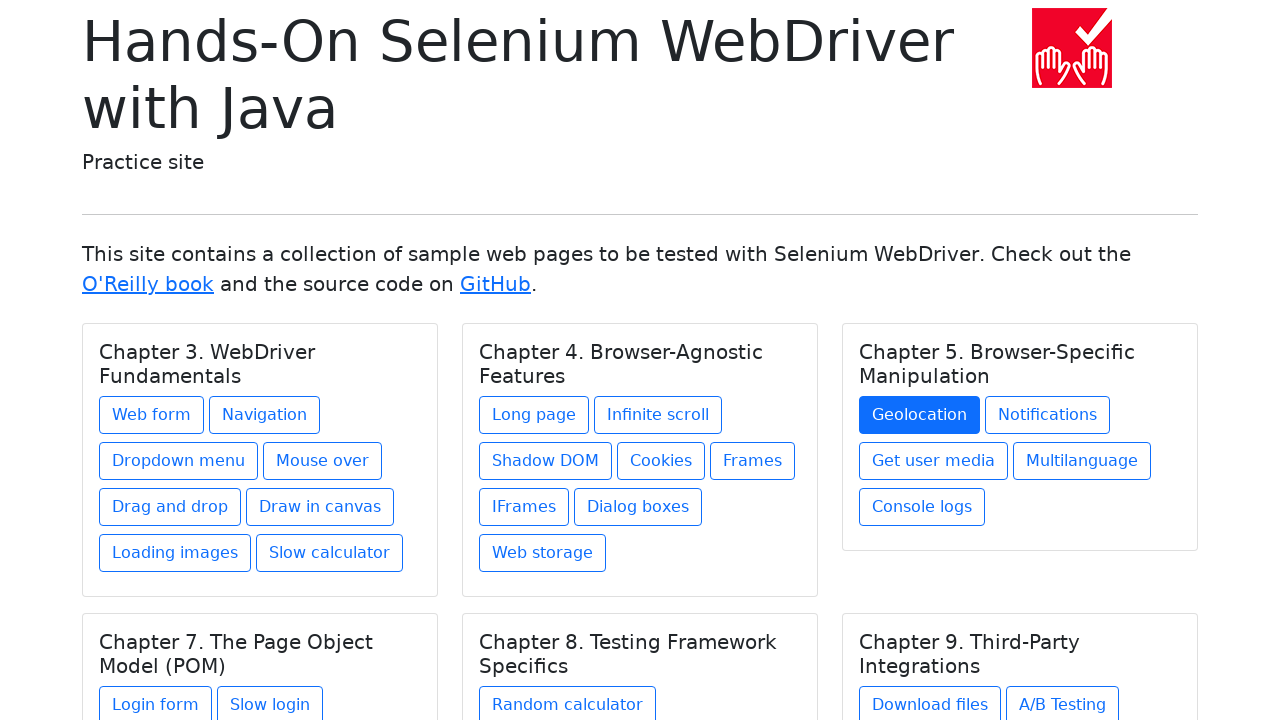

Clicked link 20 at (1048, 415) on a >> nth=20
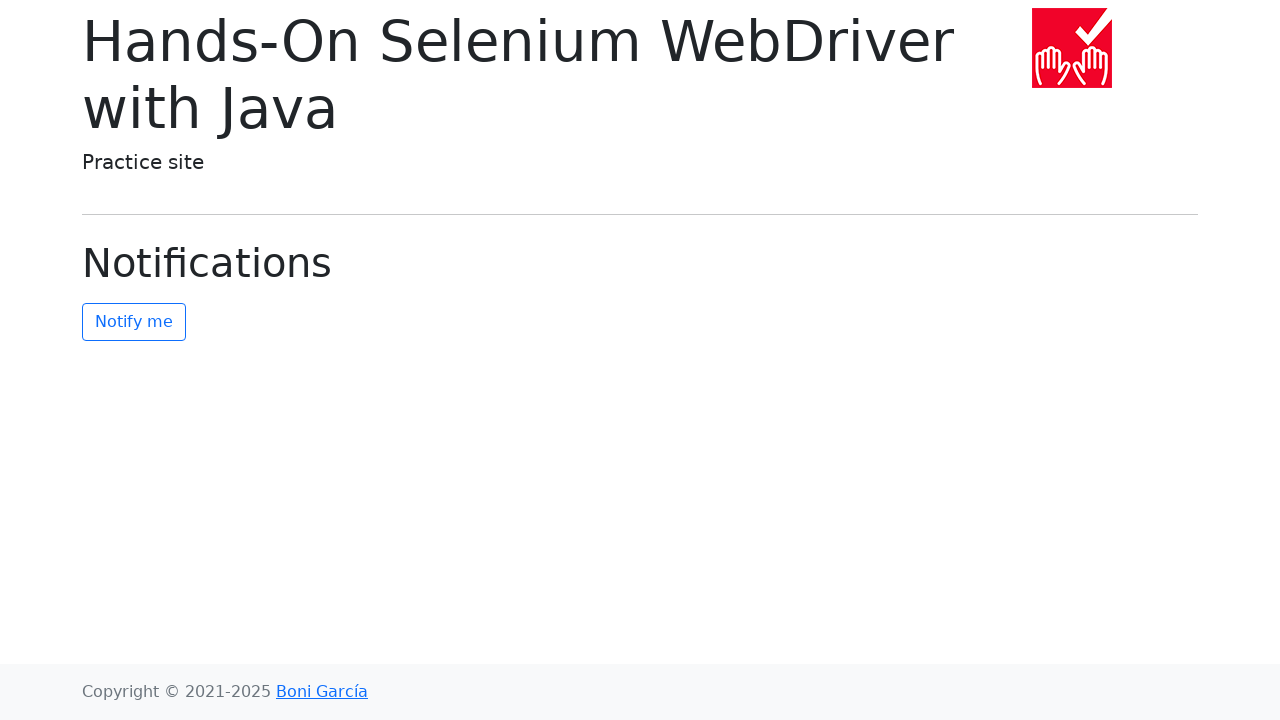

Waited for page load after clicking link 20
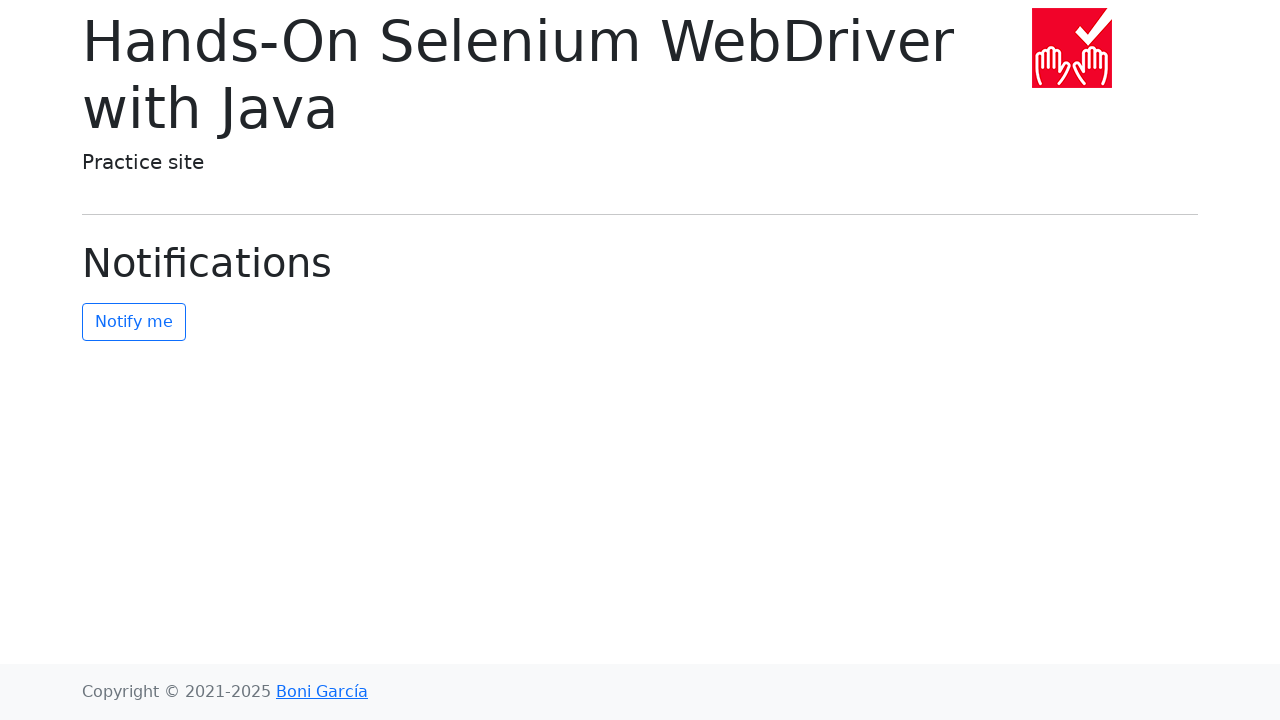

Navigated back from link 20
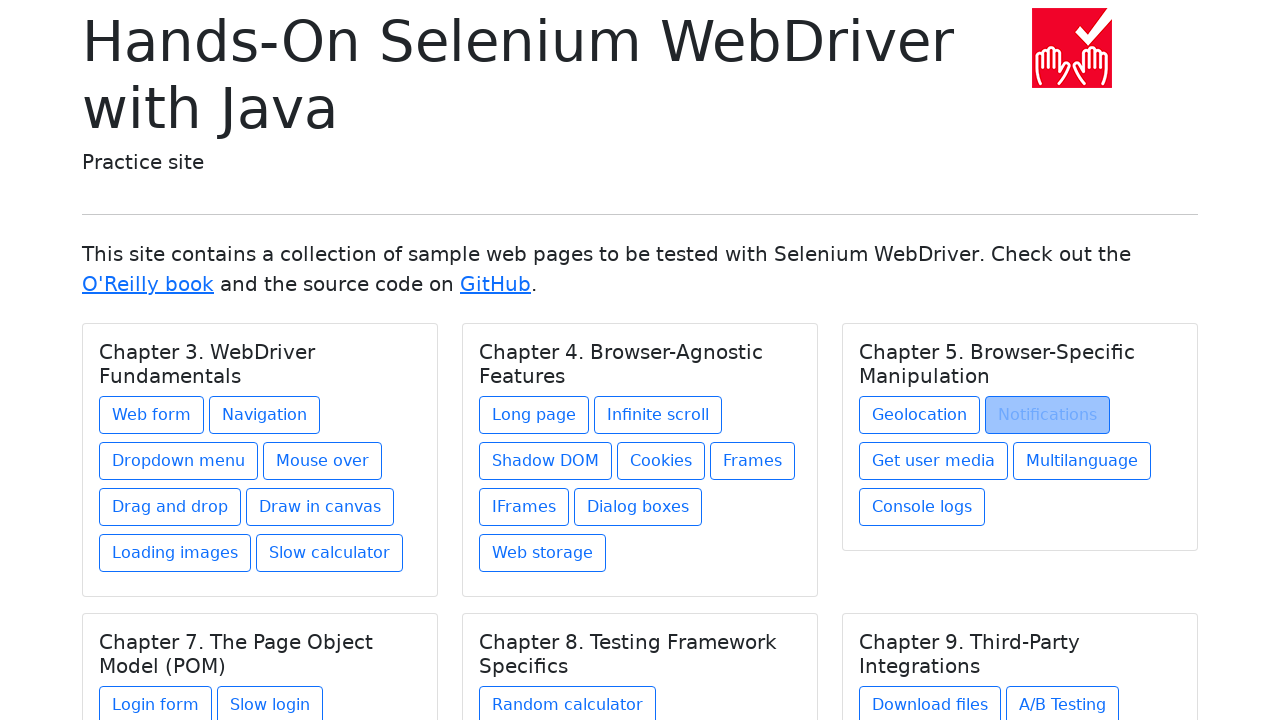

Waited for page load after navigating back from link 20
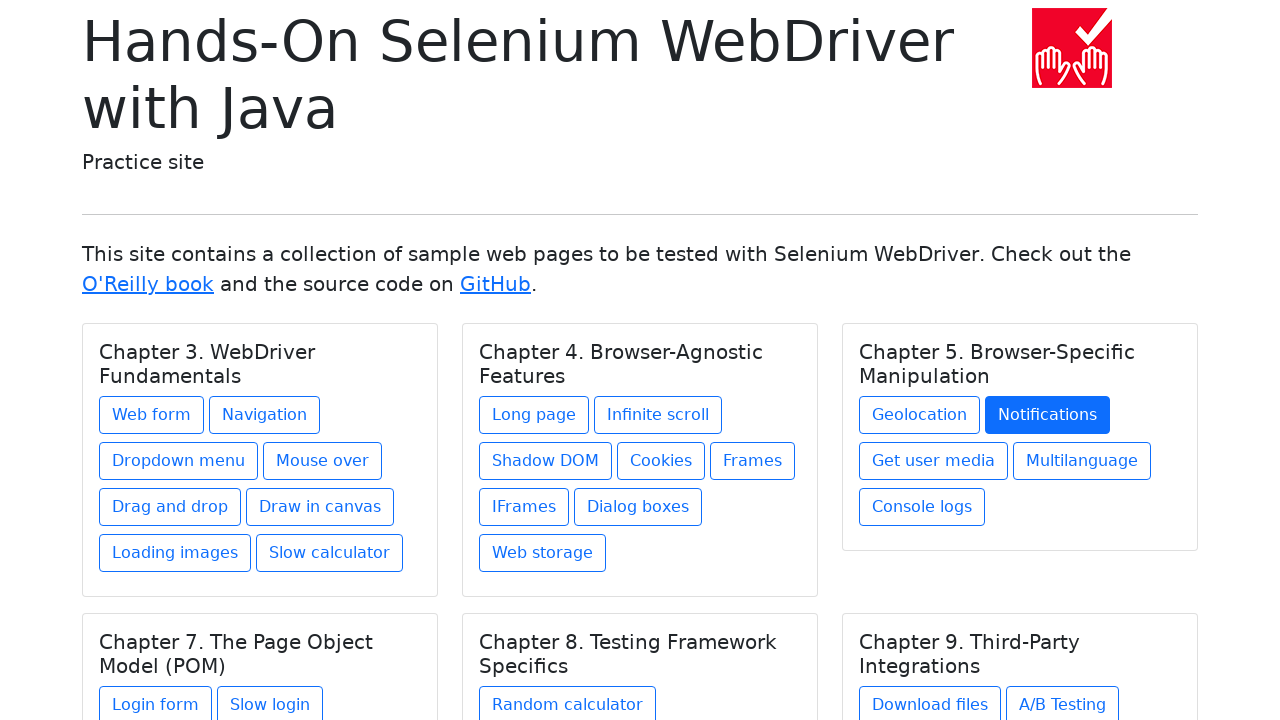

Re-fetched all links on page (iteration 21)
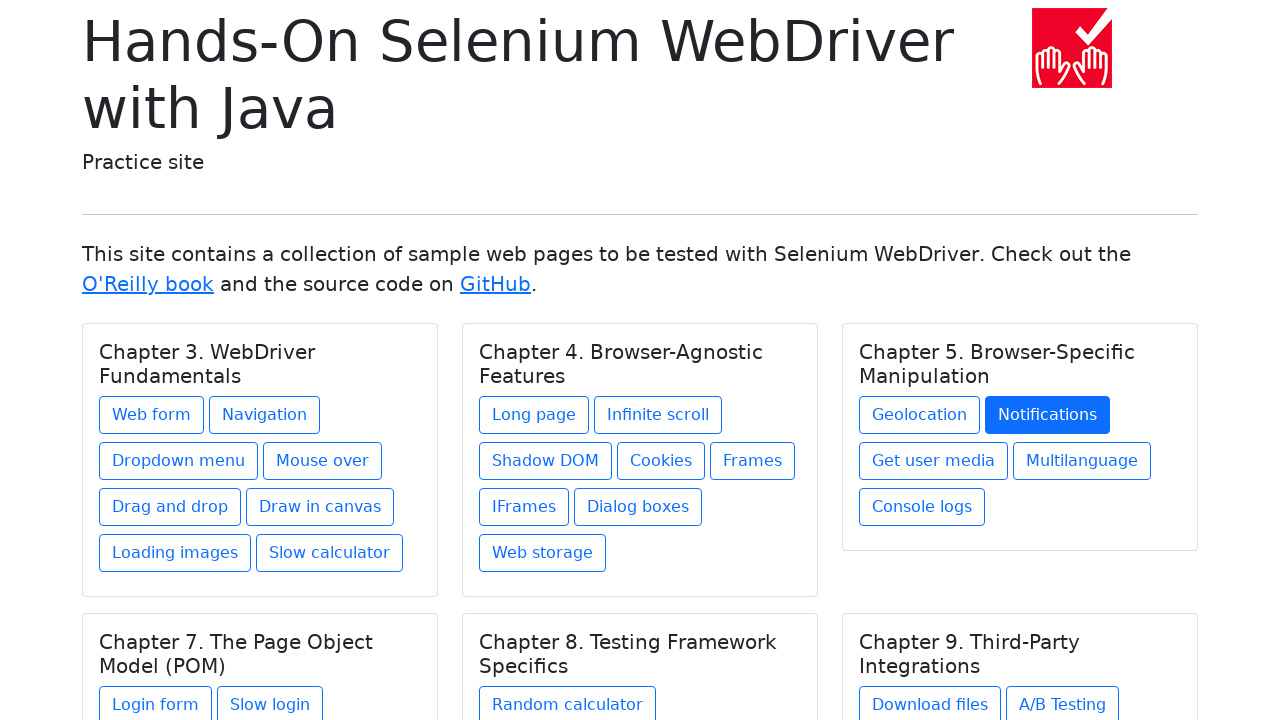

Clicked link 21 at (934, 461) on a >> nth=21
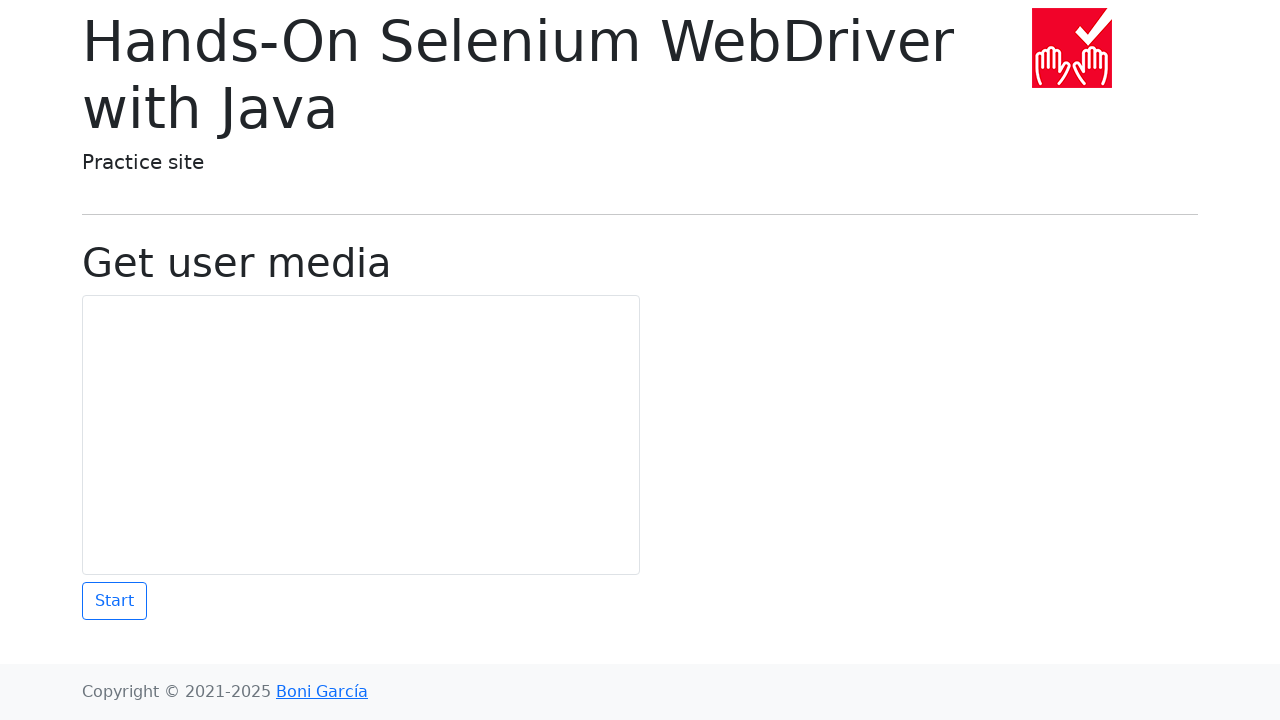

Waited for page load after clicking link 21
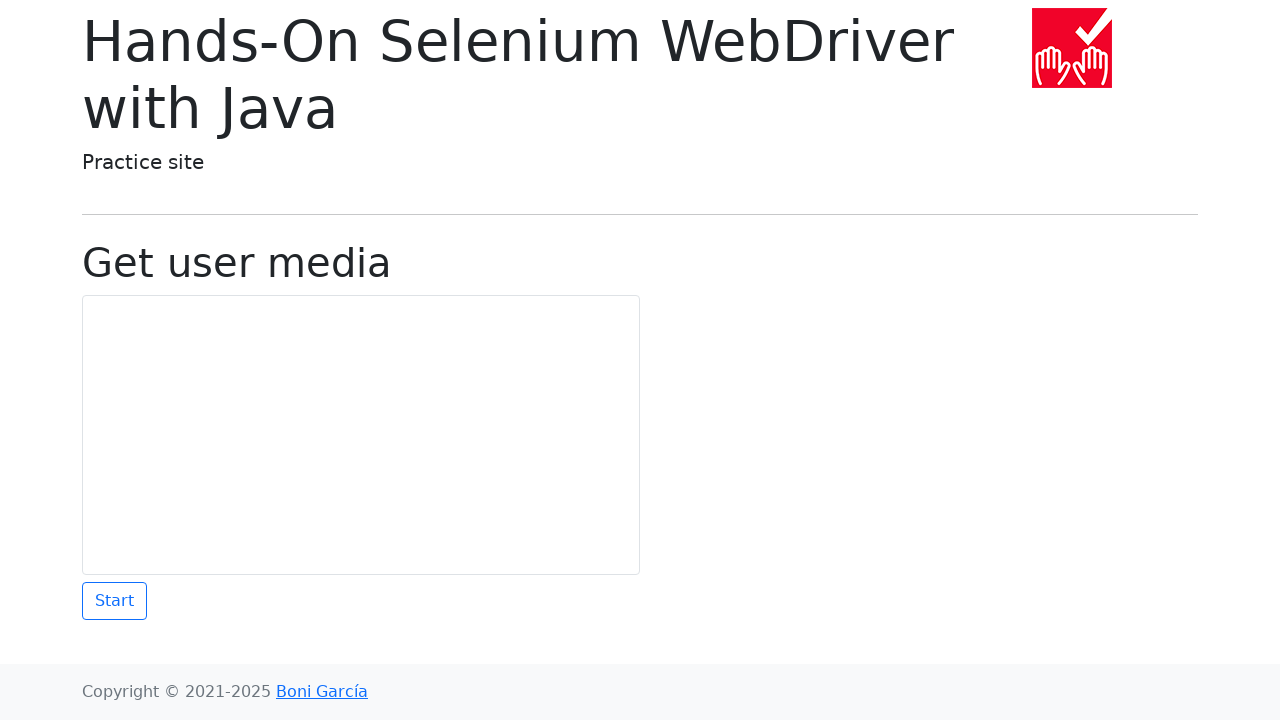

Navigated back from link 21
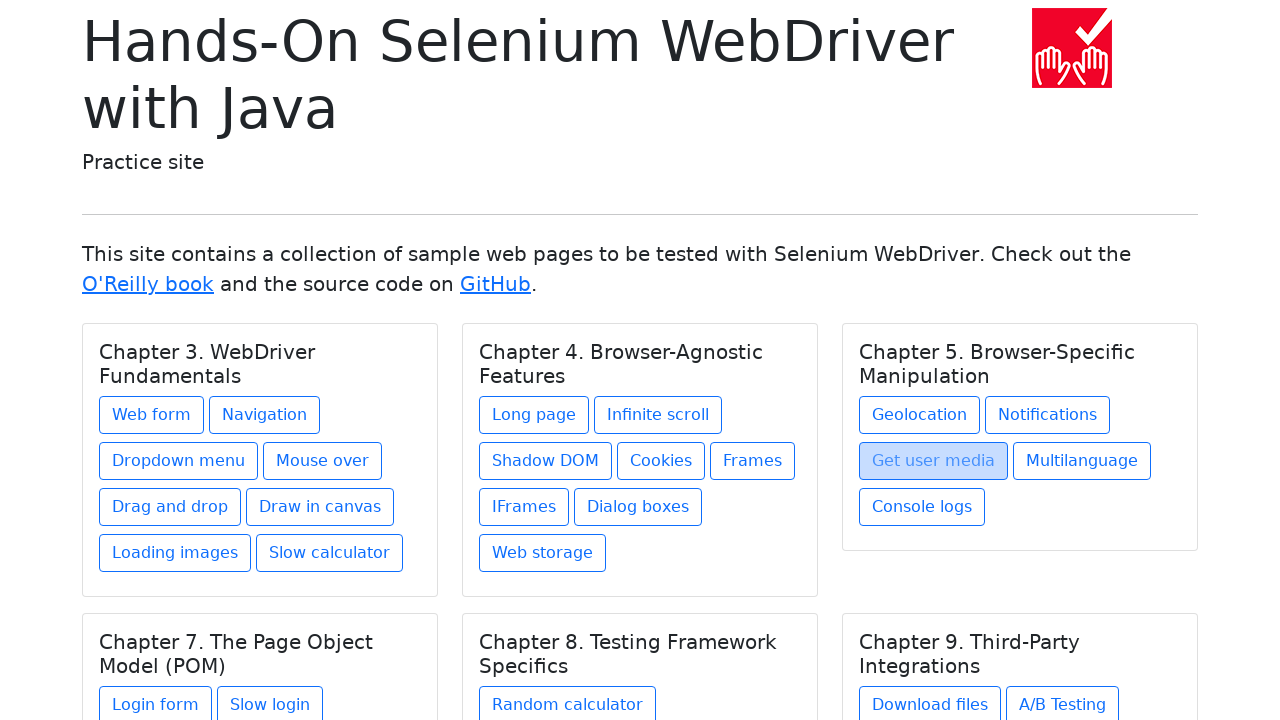

Waited for page load after navigating back from link 21
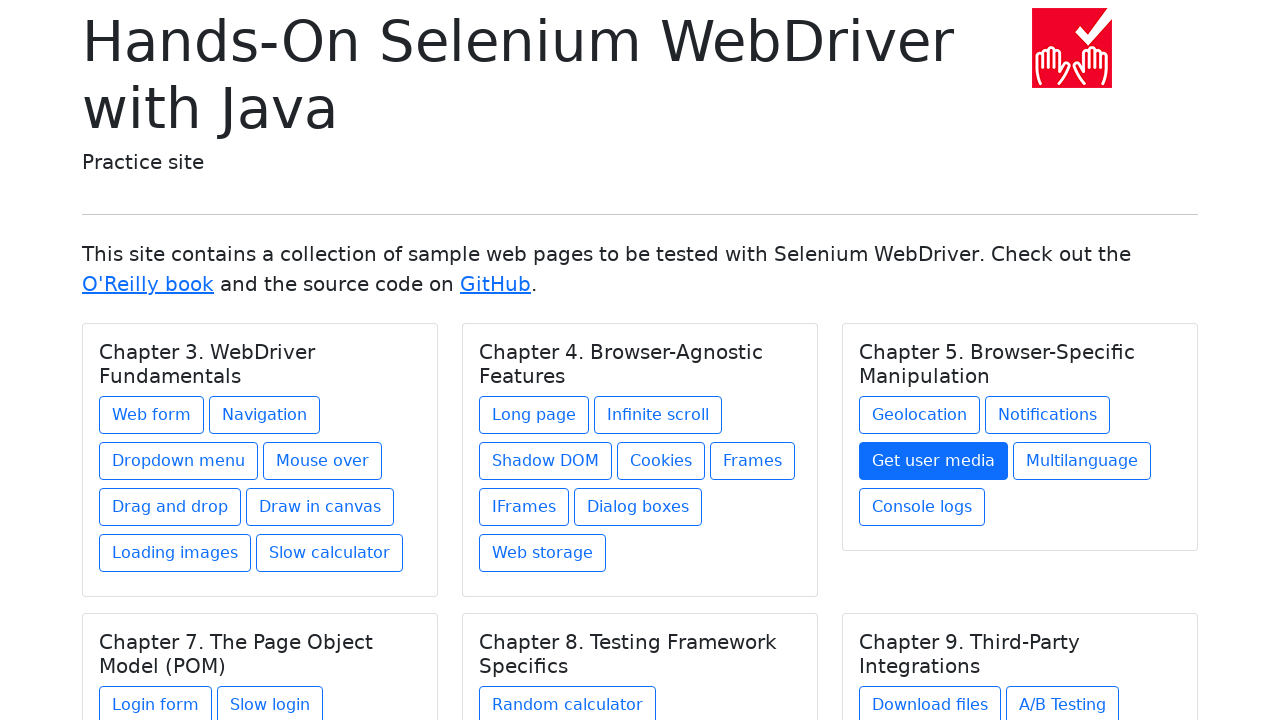

Re-fetched all links on page (iteration 22)
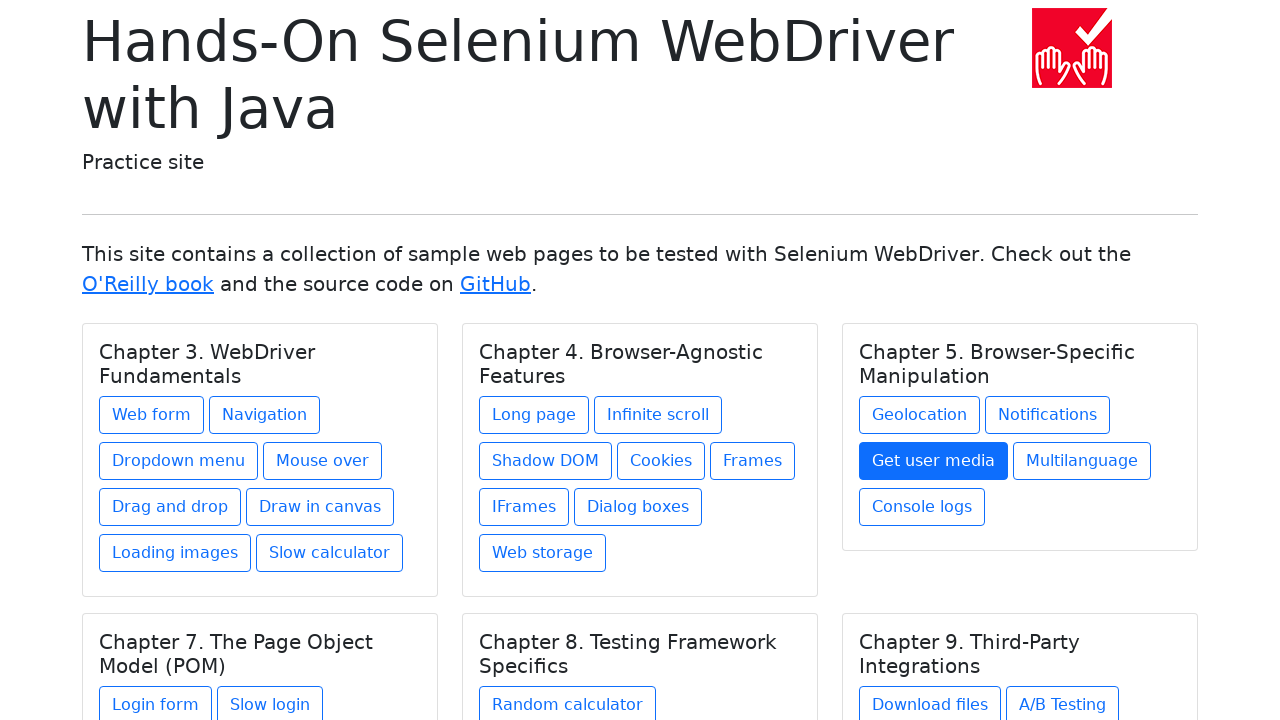

Clicked link 22 at (1082, 461) on a >> nth=22
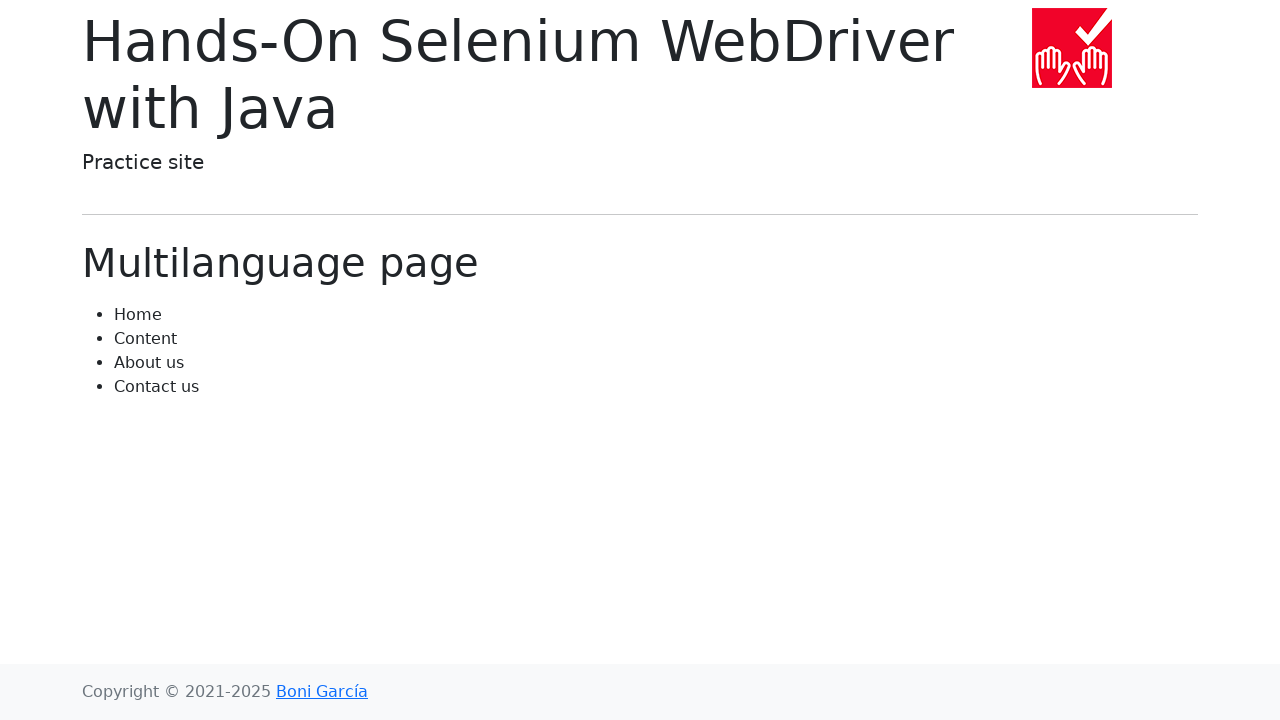

Waited for page load after clicking link 22
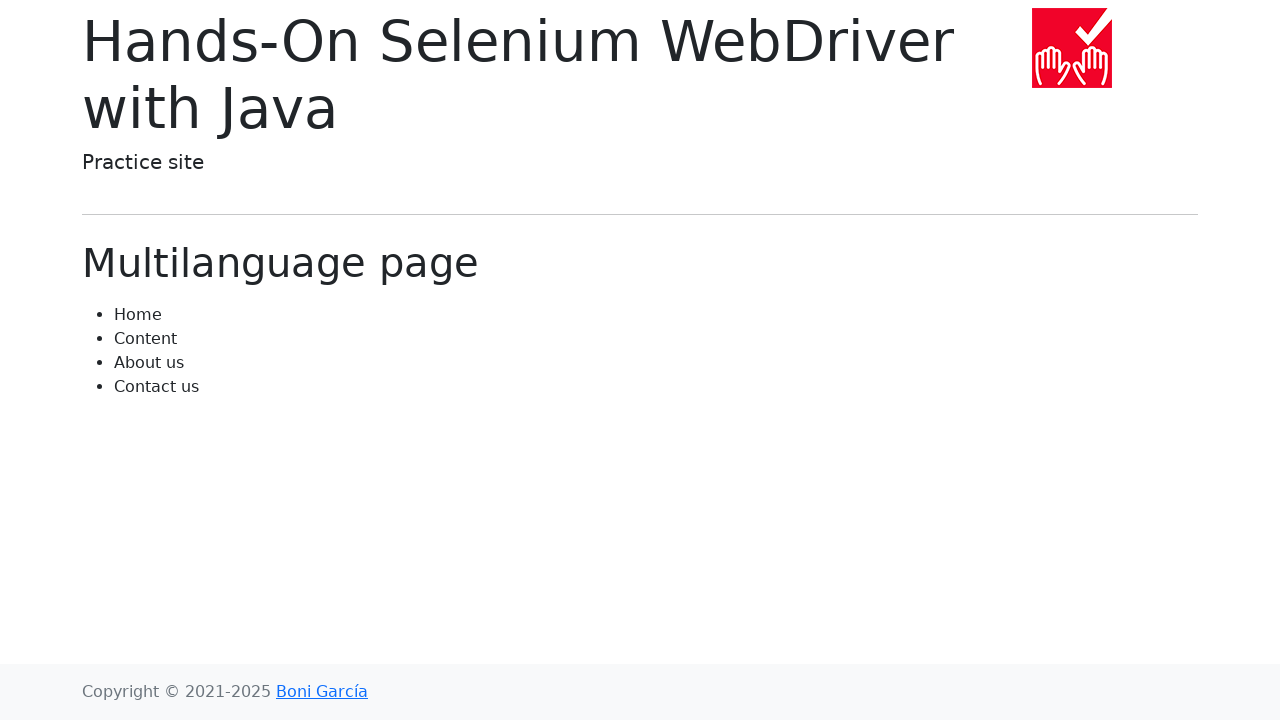

Navigated back from link 22
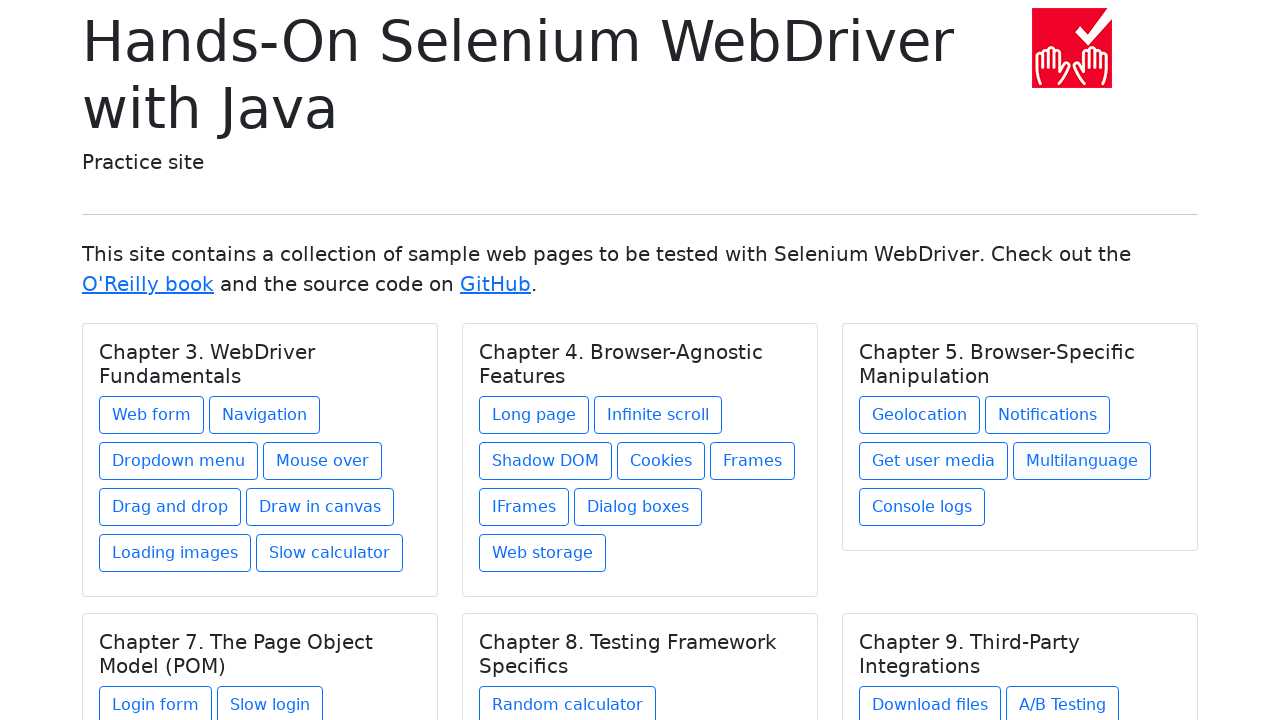

Waited for page load after navigating back from link 22
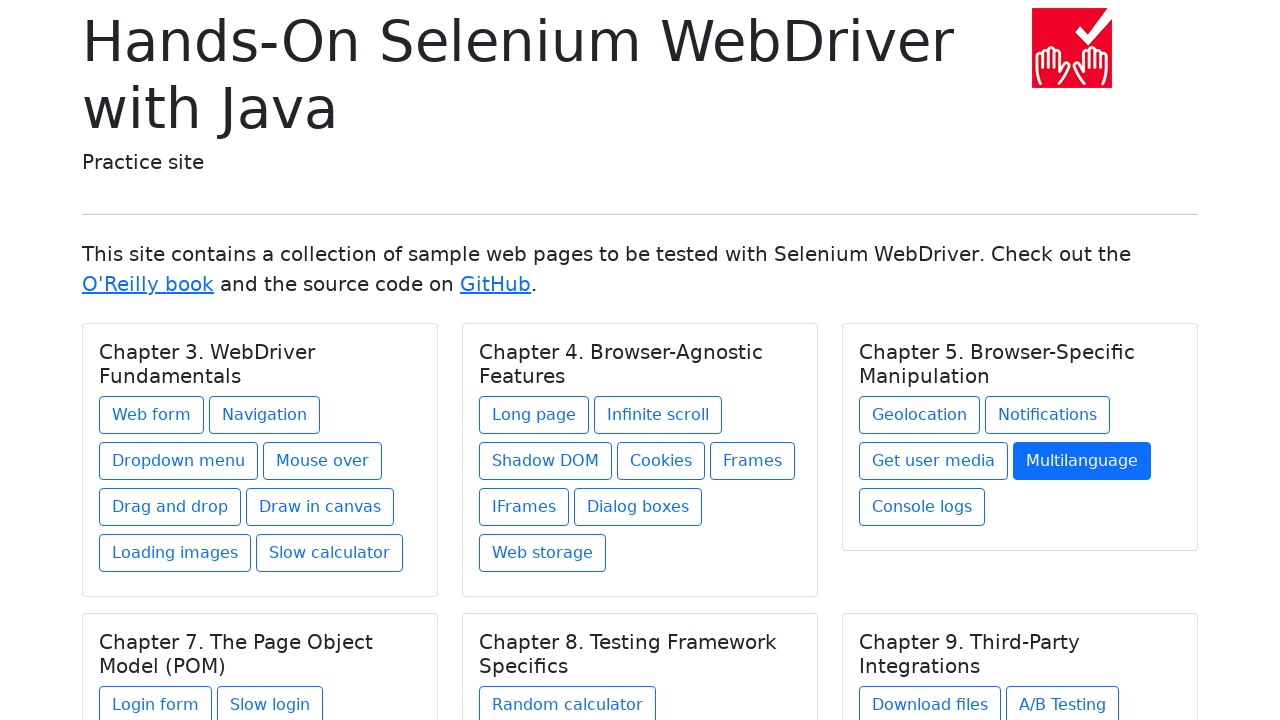

Re-fetched all links on page (iteration 23)
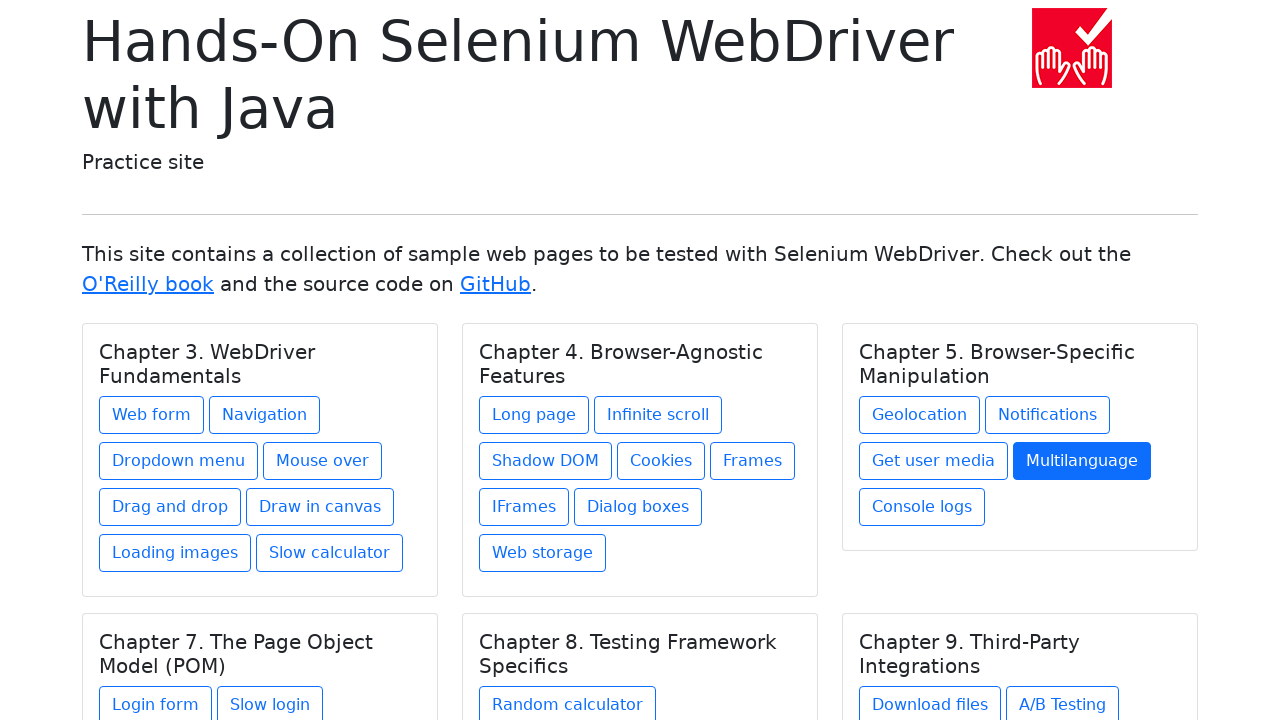

Clicked link 23 at (922, 507) on a >> nth=23
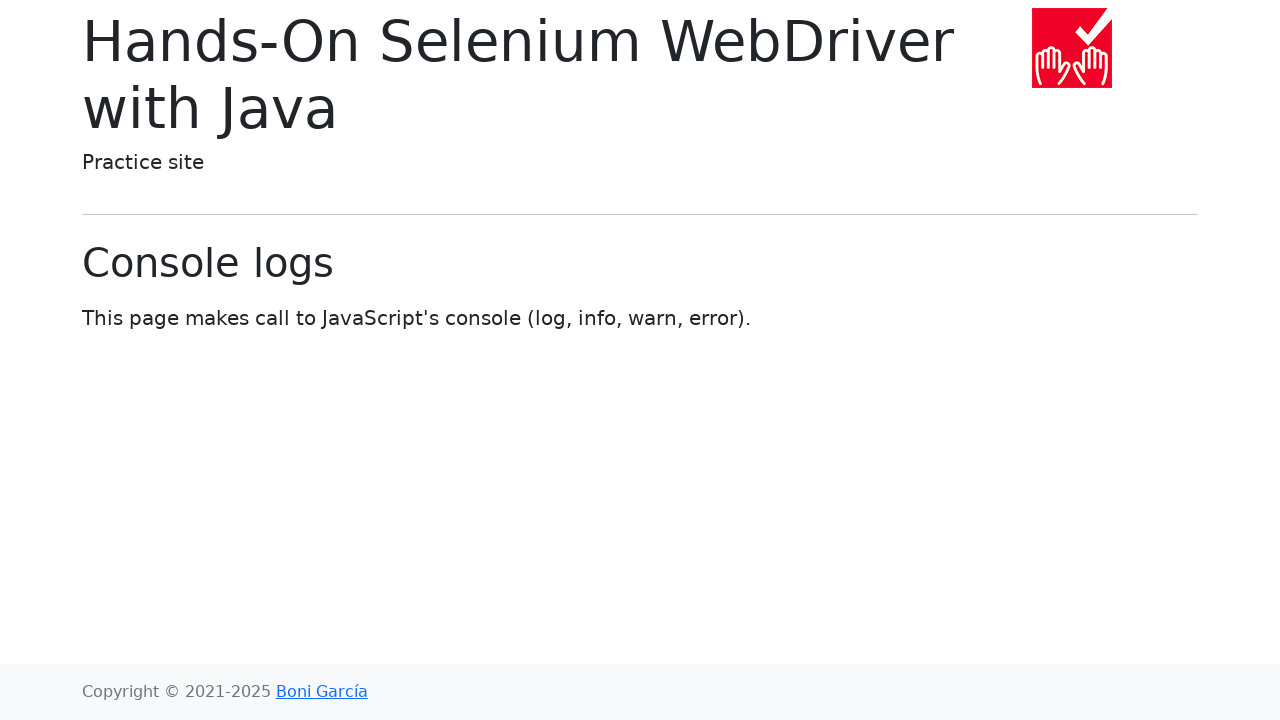

Waited for page load after clicking link 23
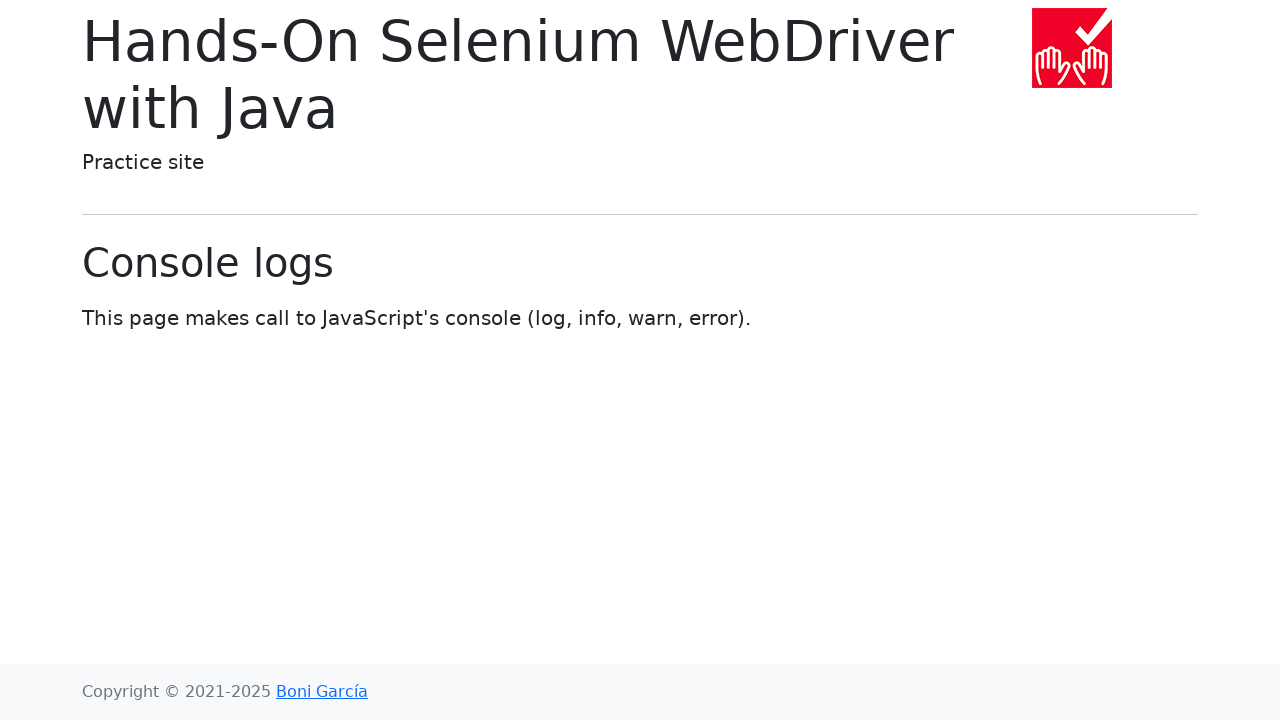

Navigated back from link 23
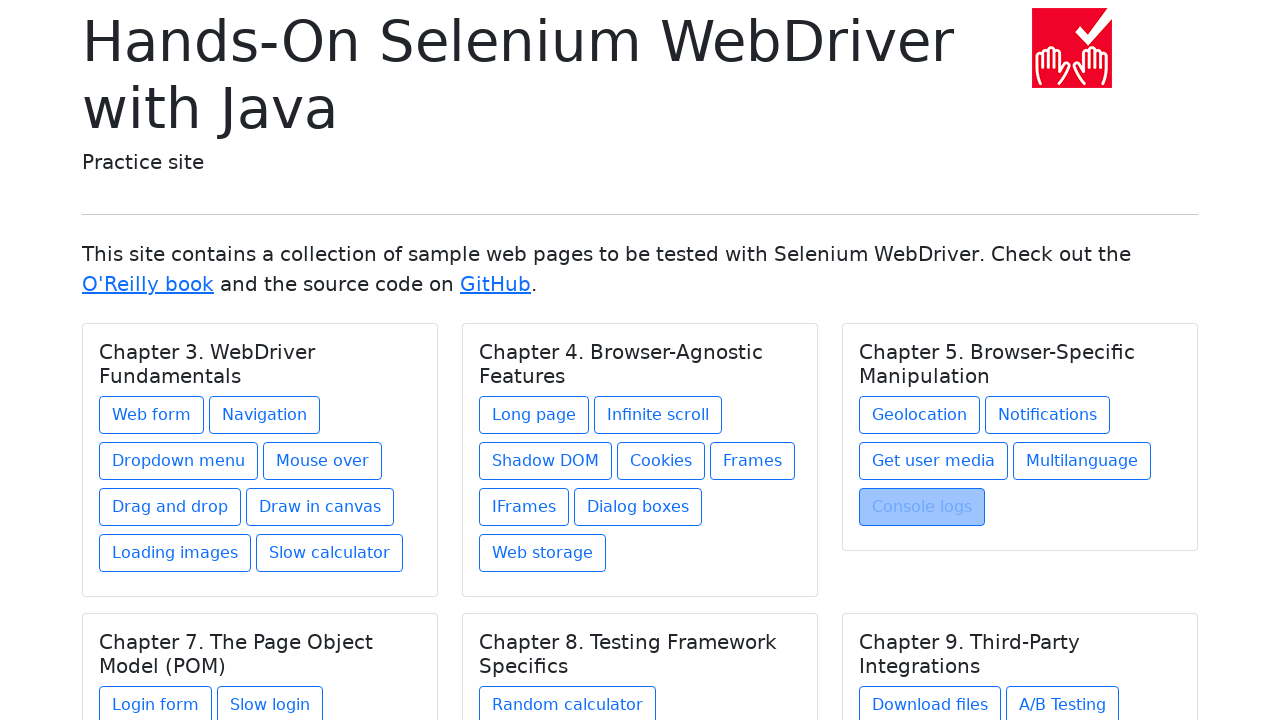

Waited for page load after navigating back from link 23
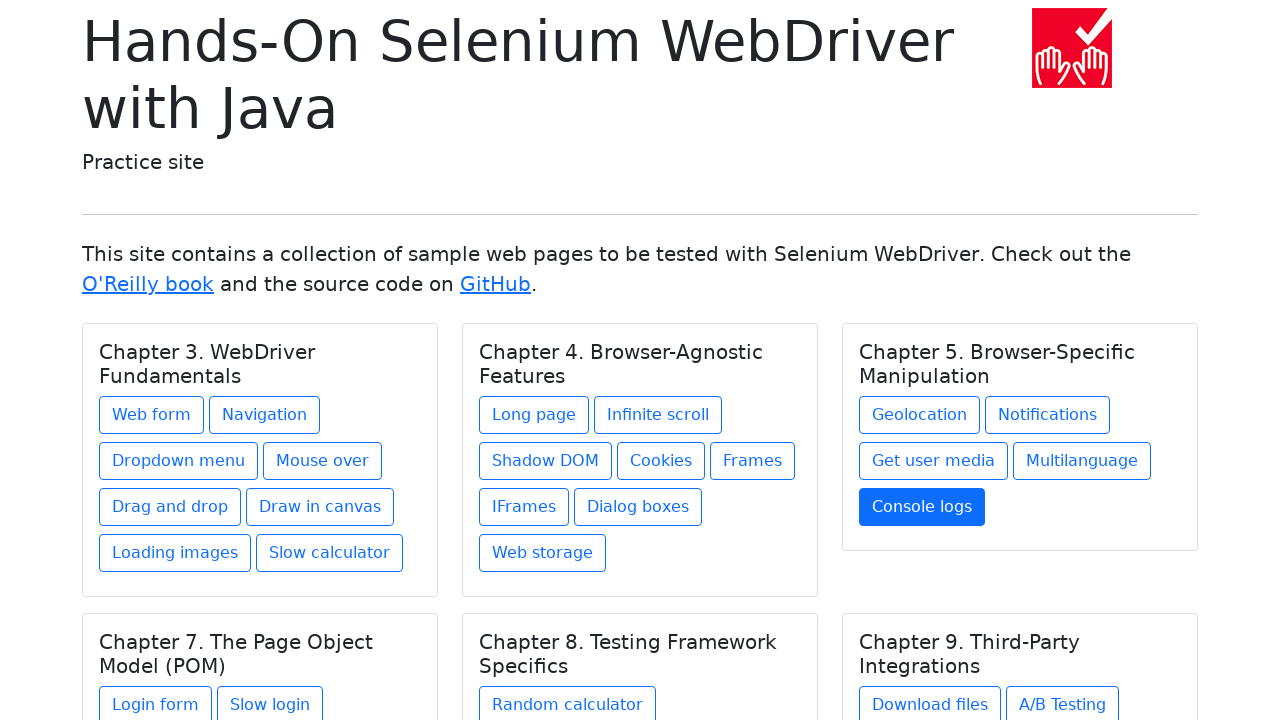

Re-fetched all links on page (iteration 24)
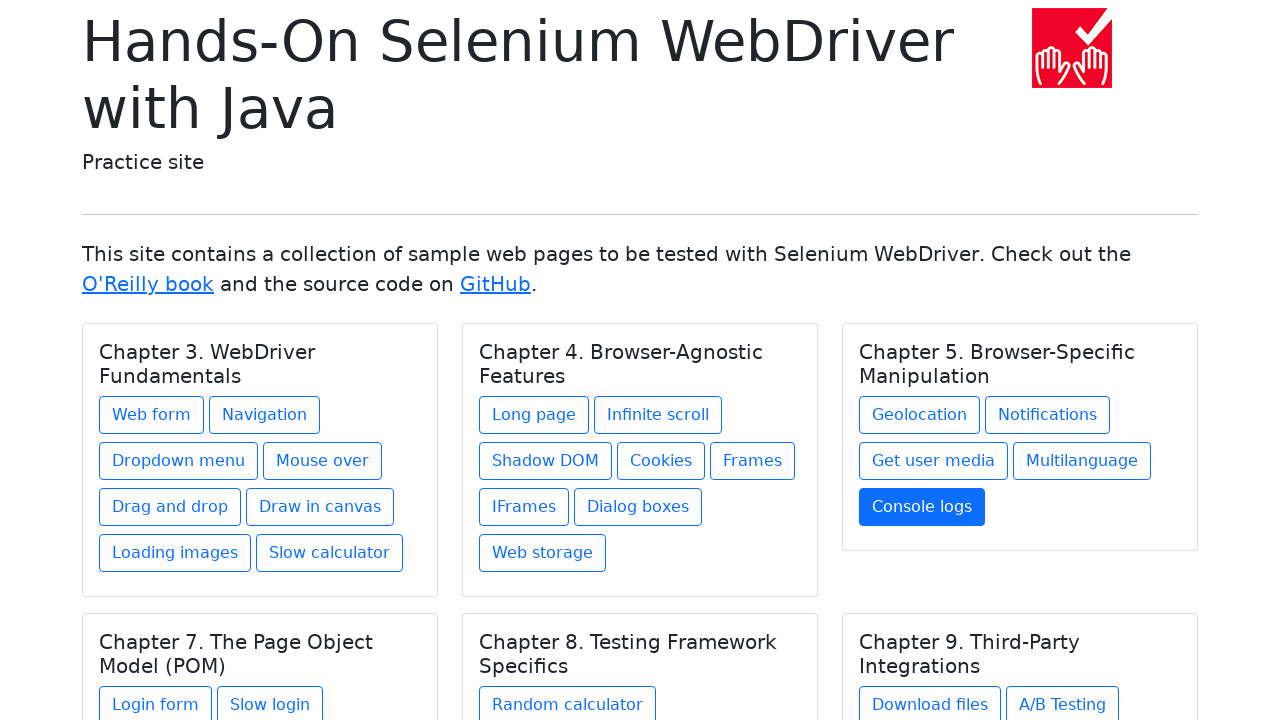

Clicked link 24 at (156, 701) on a >> nth=24
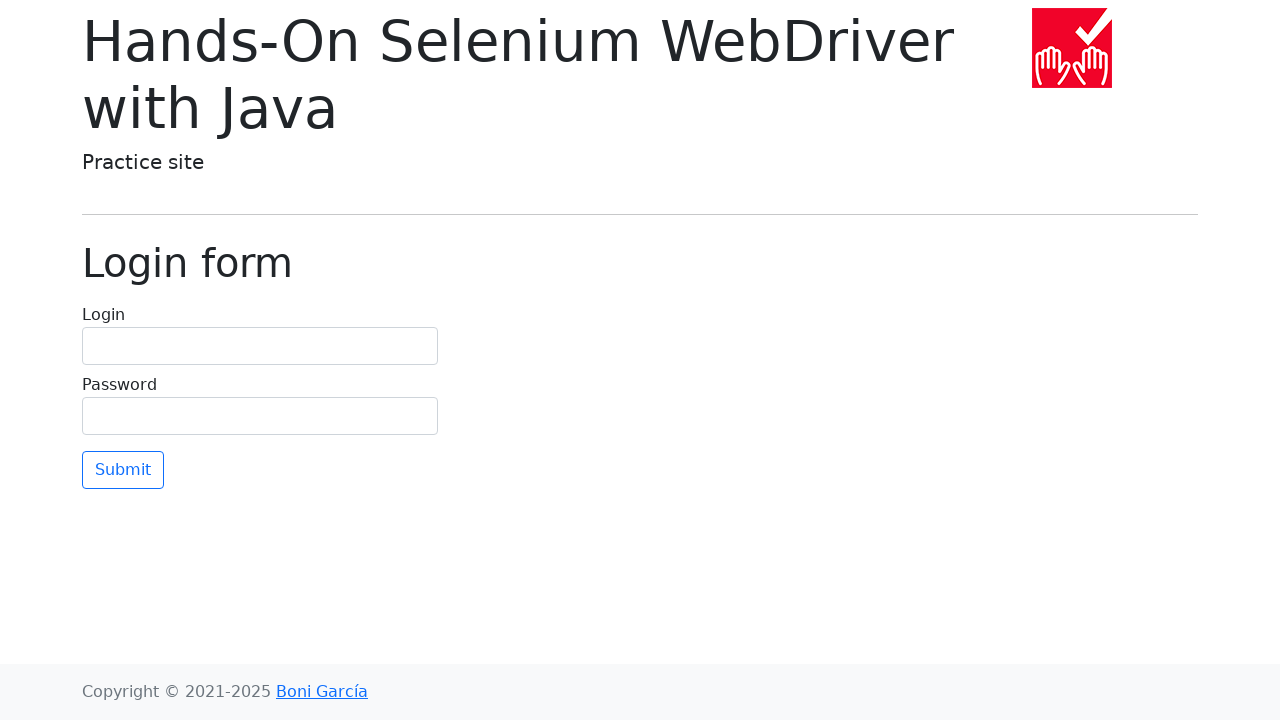

Waited for page load after clicking link 24
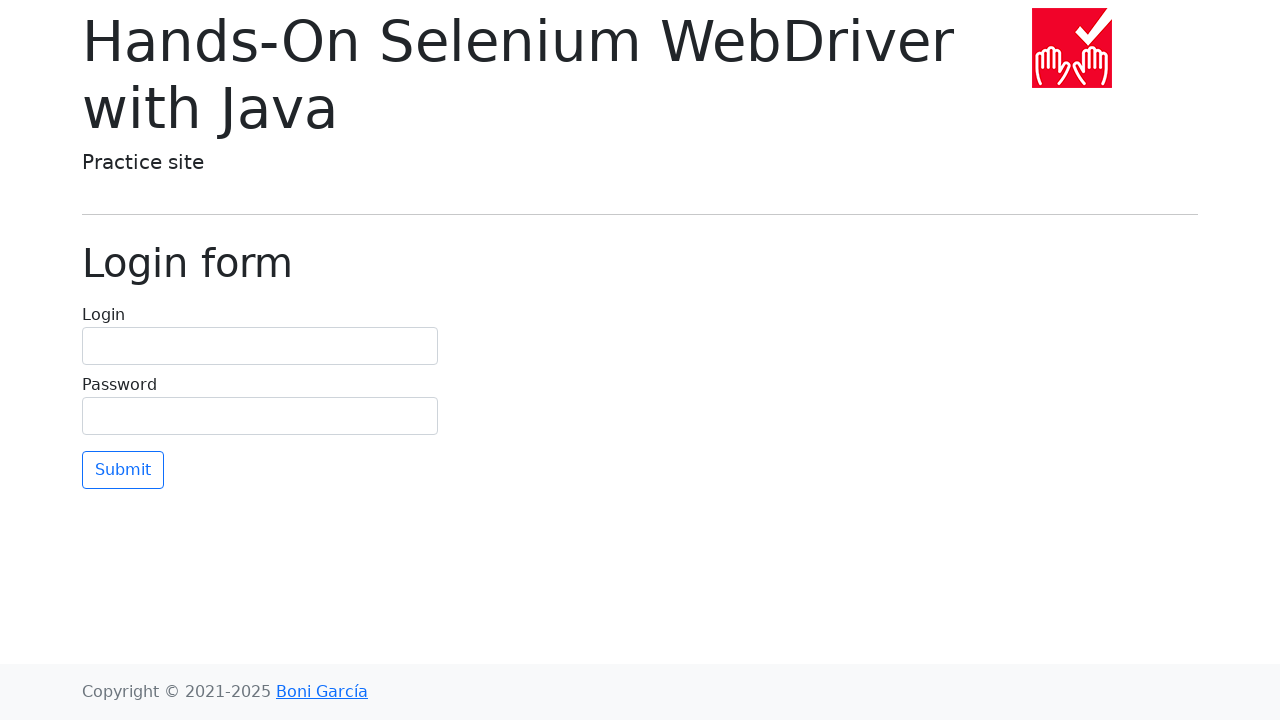

Navigated back from link 24
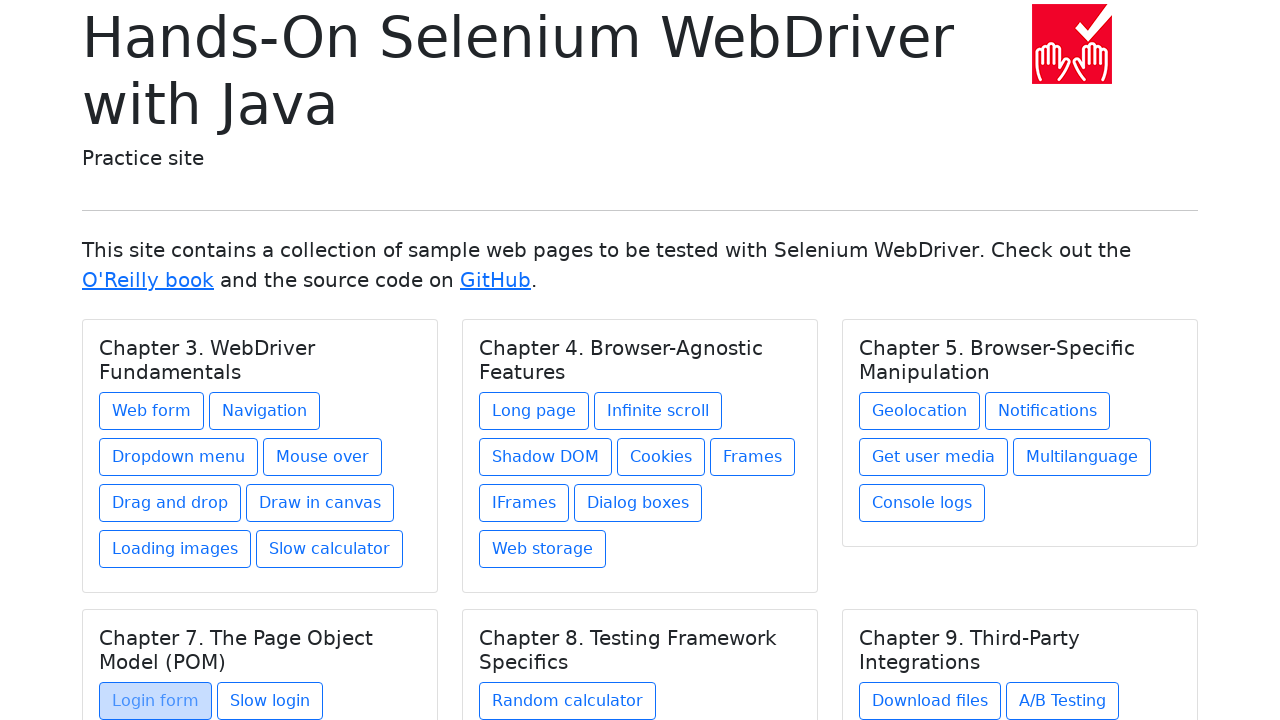

Waited for page load after navigating back from link 24
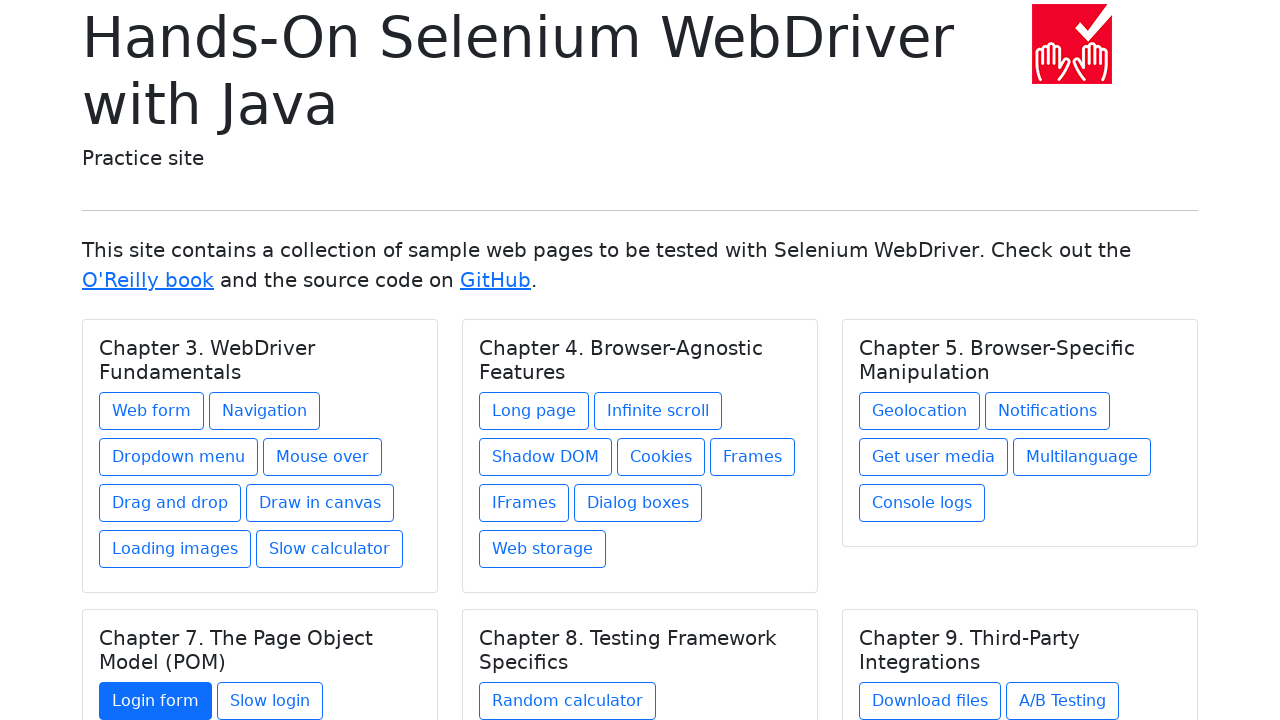

Re-fetched all links on page (iteration 25)
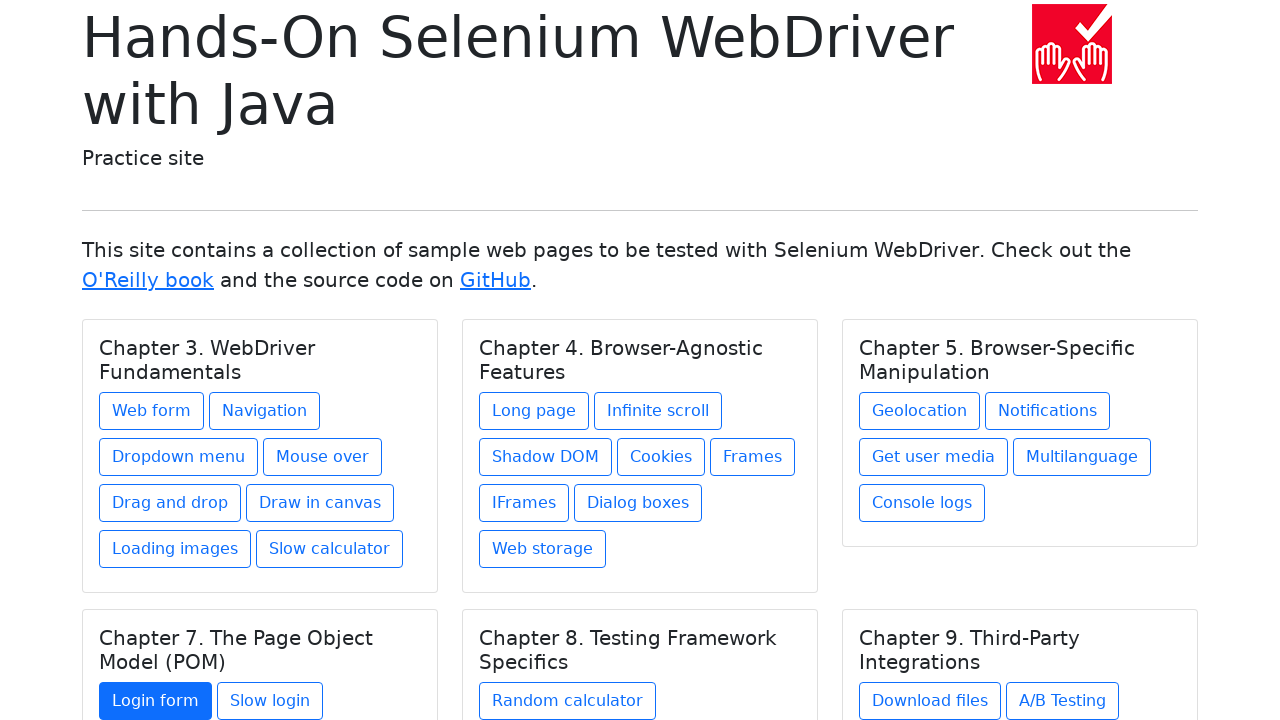

Clicked link 25 at (270, 701) on a >> nth=25
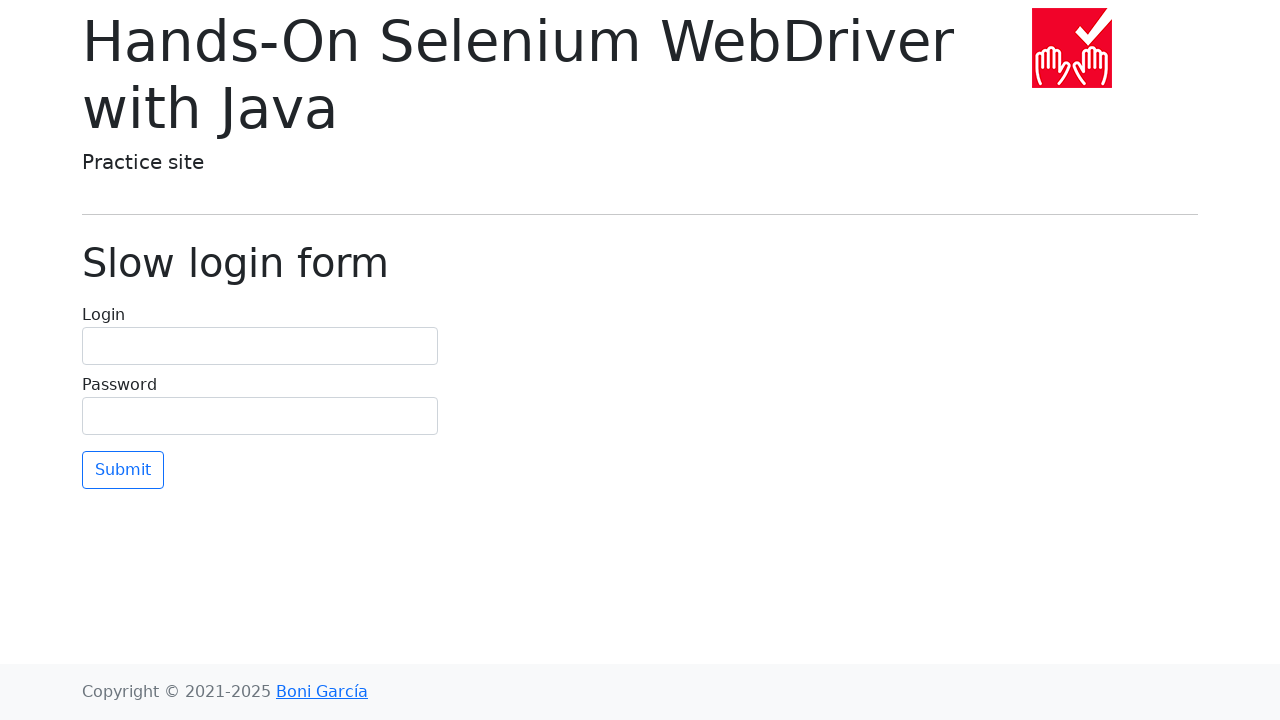

Waited for page load after clicking link 25
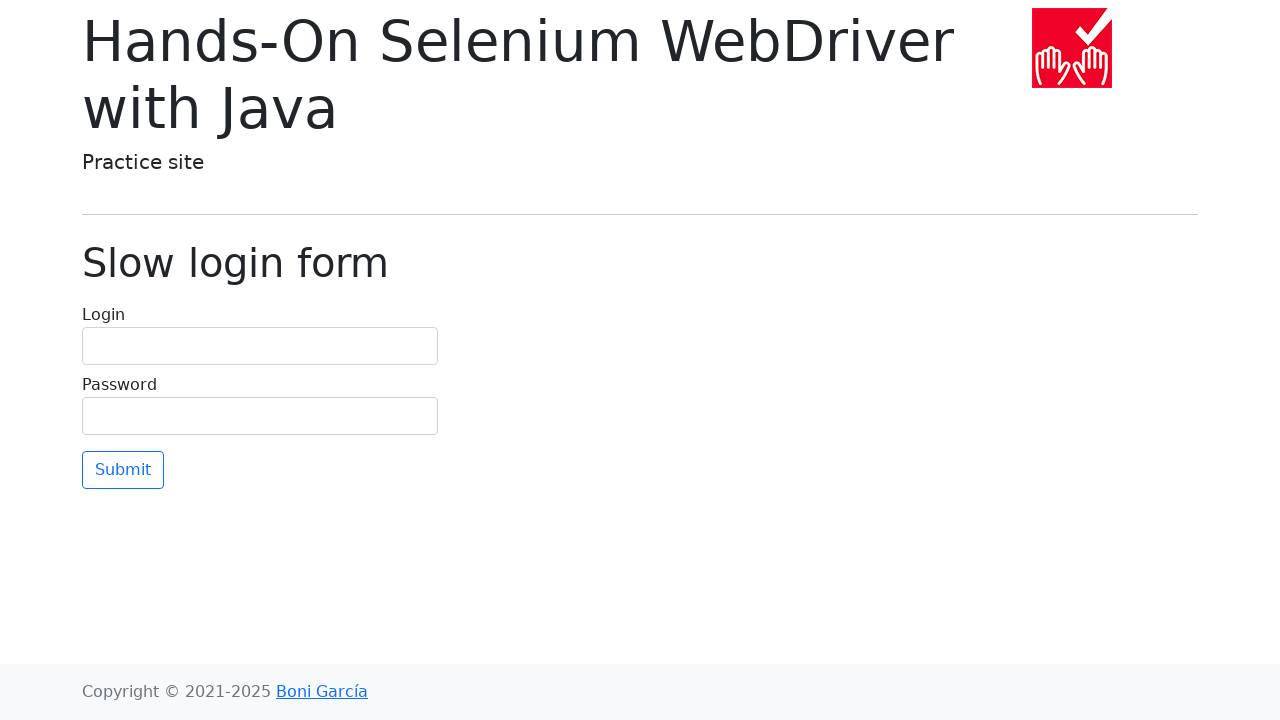

Navigated back from link 25
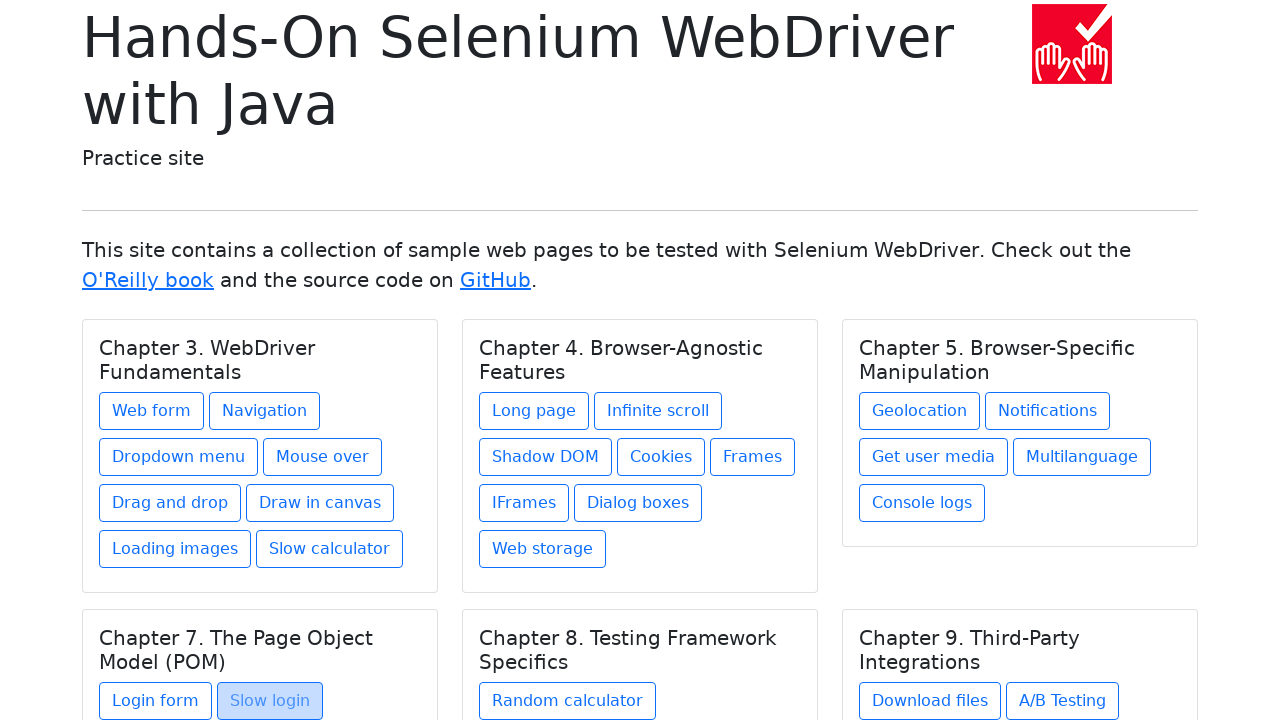

Waited for page load after navigating back from link 25
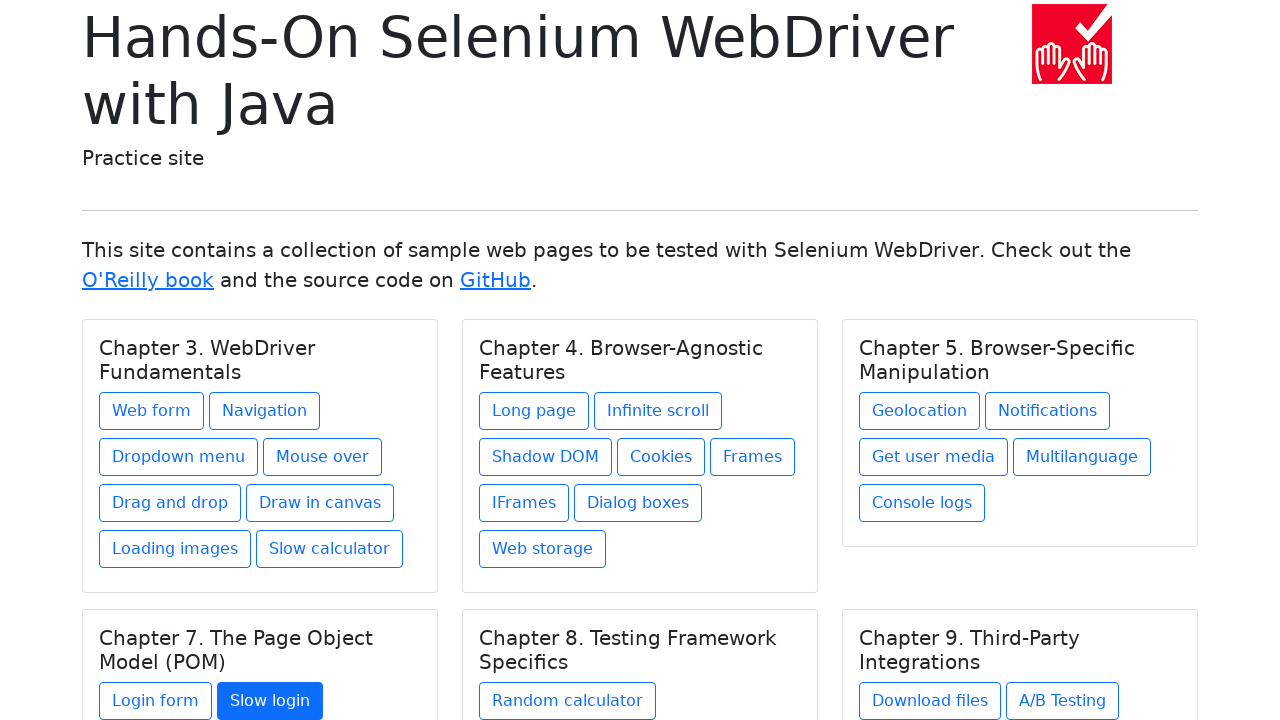

Re-fetched all links on page (iteration 26)
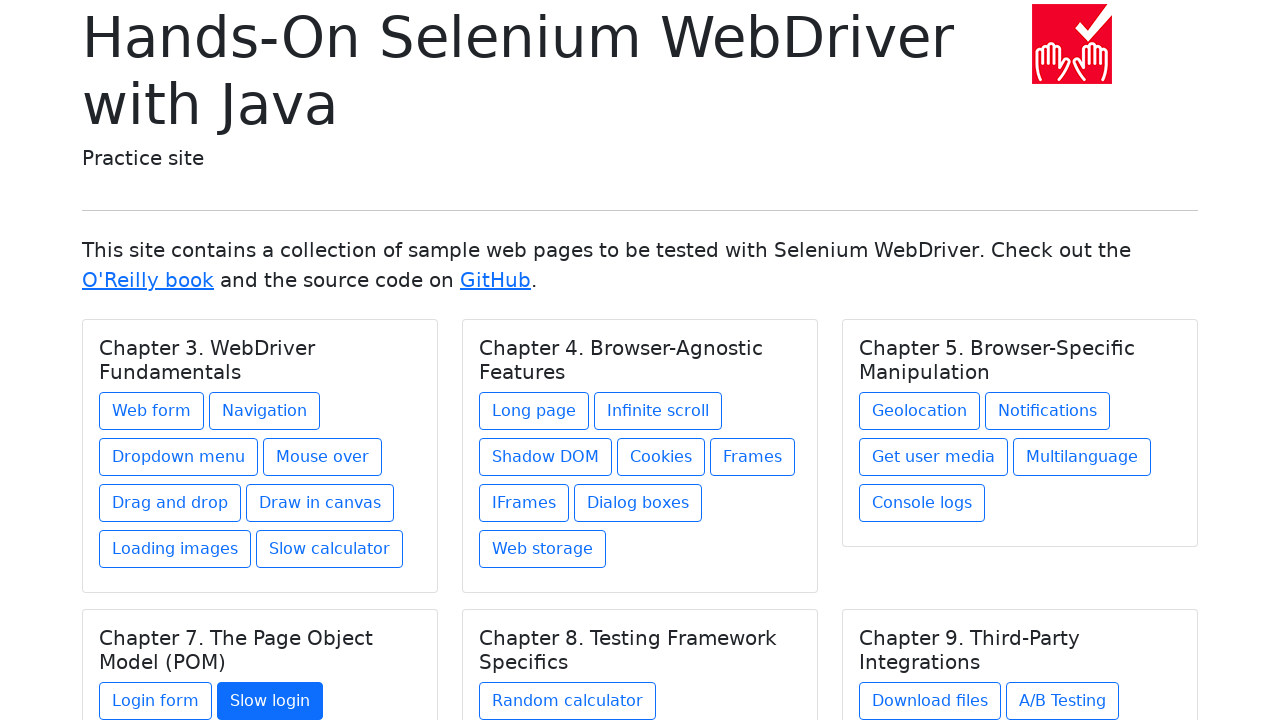

Clicked link 26 at (568, 701) on a >> nth=26
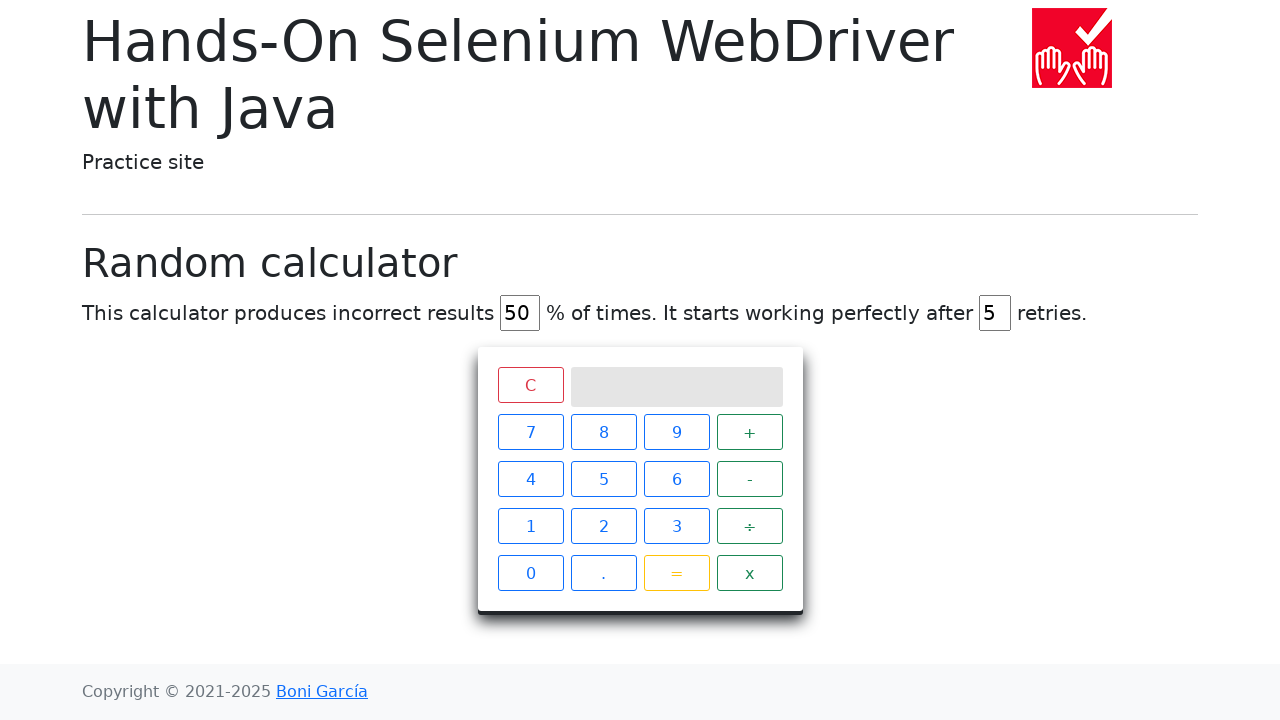

Waited for page load after clicking link 26
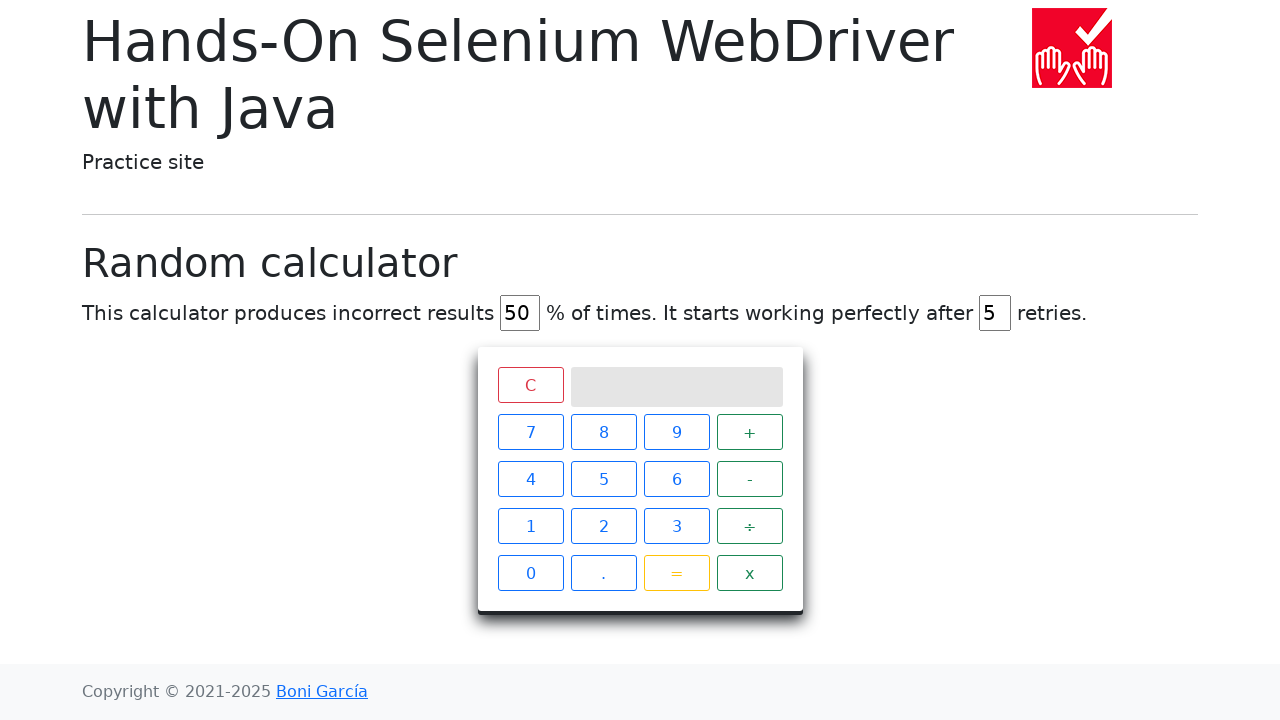

Navigated back from link 26
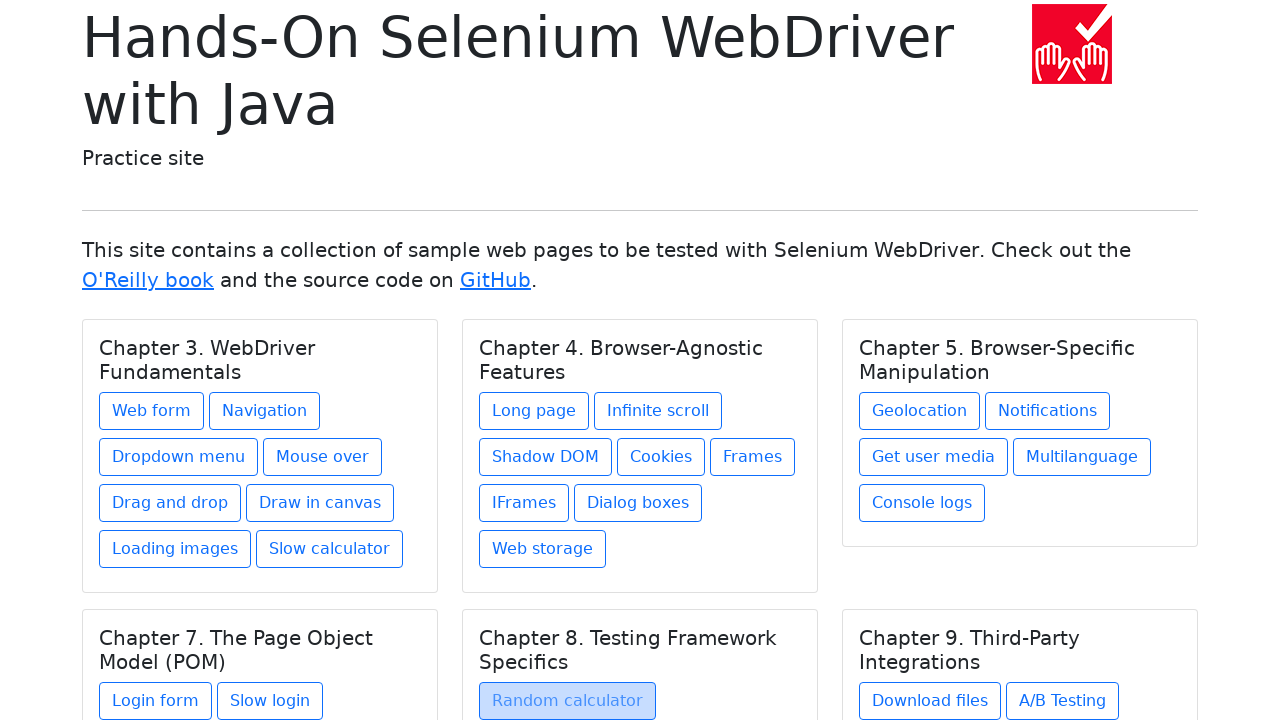

Waited for page load after navigating back from link 26
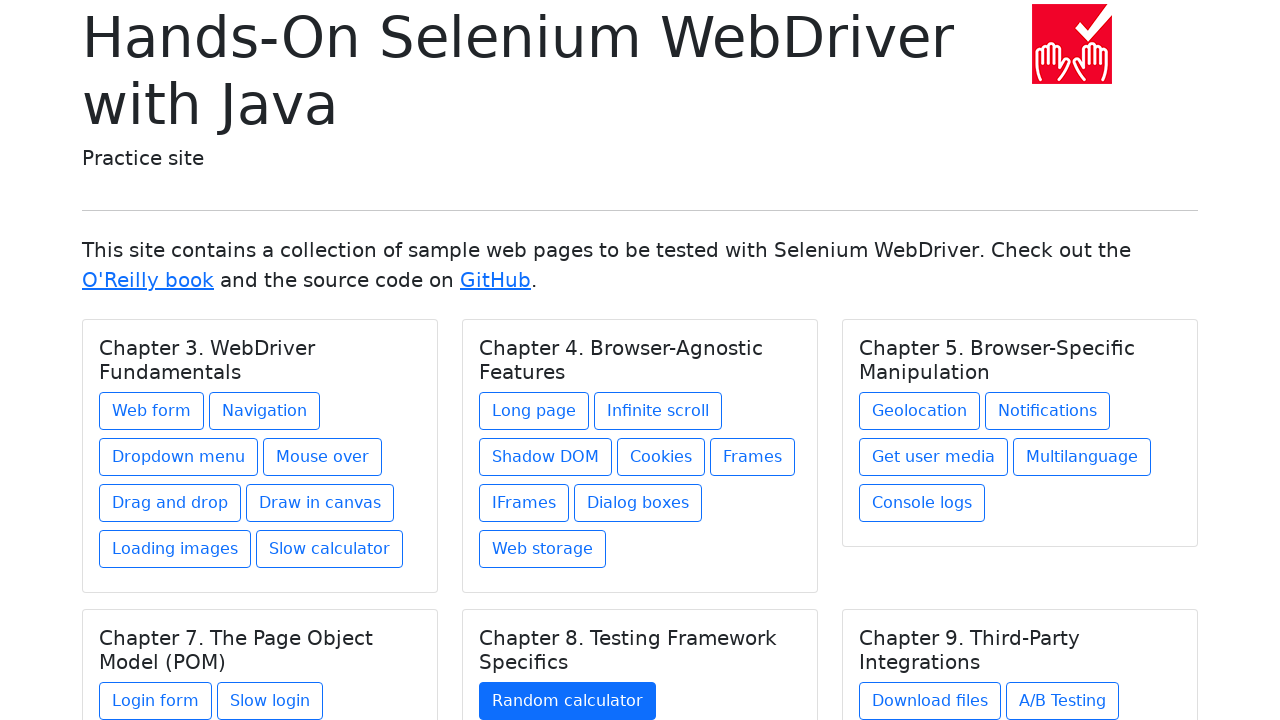

Re-fetched all links on page (iteration 27)
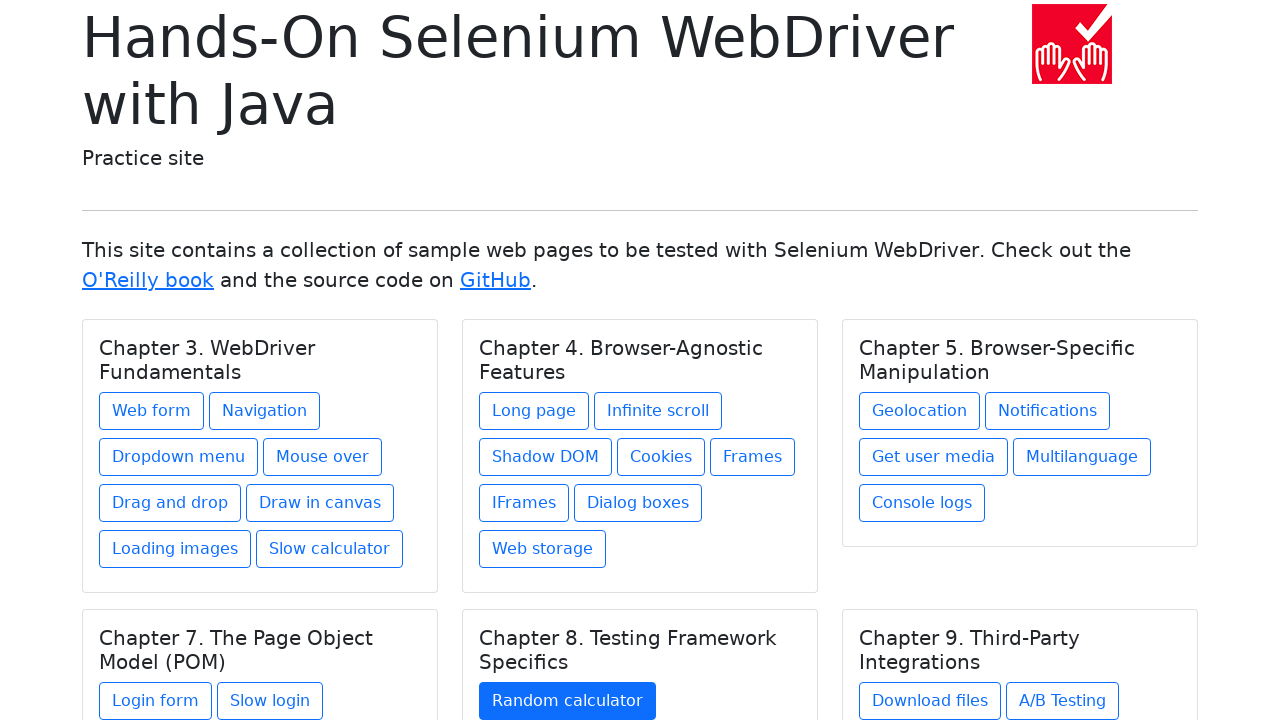

Clicked link 27 at (930, 701) on a >> nth=27
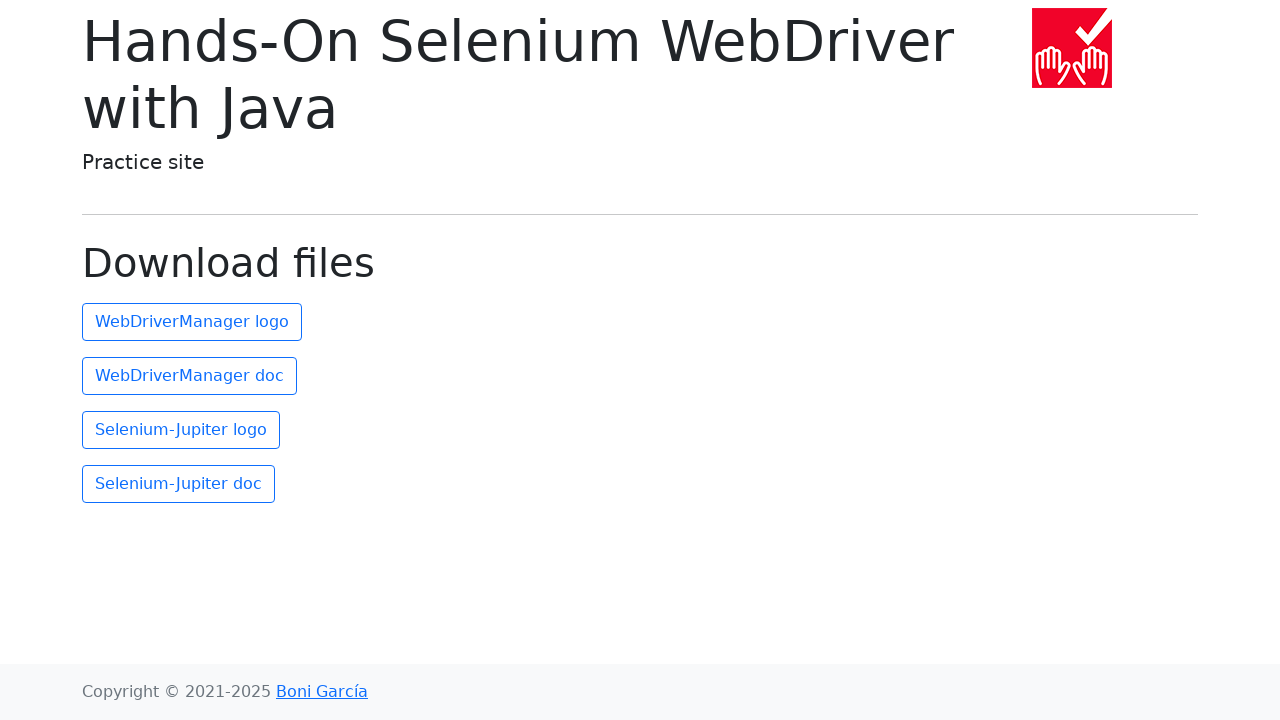

Waited for page load after clicking link 27
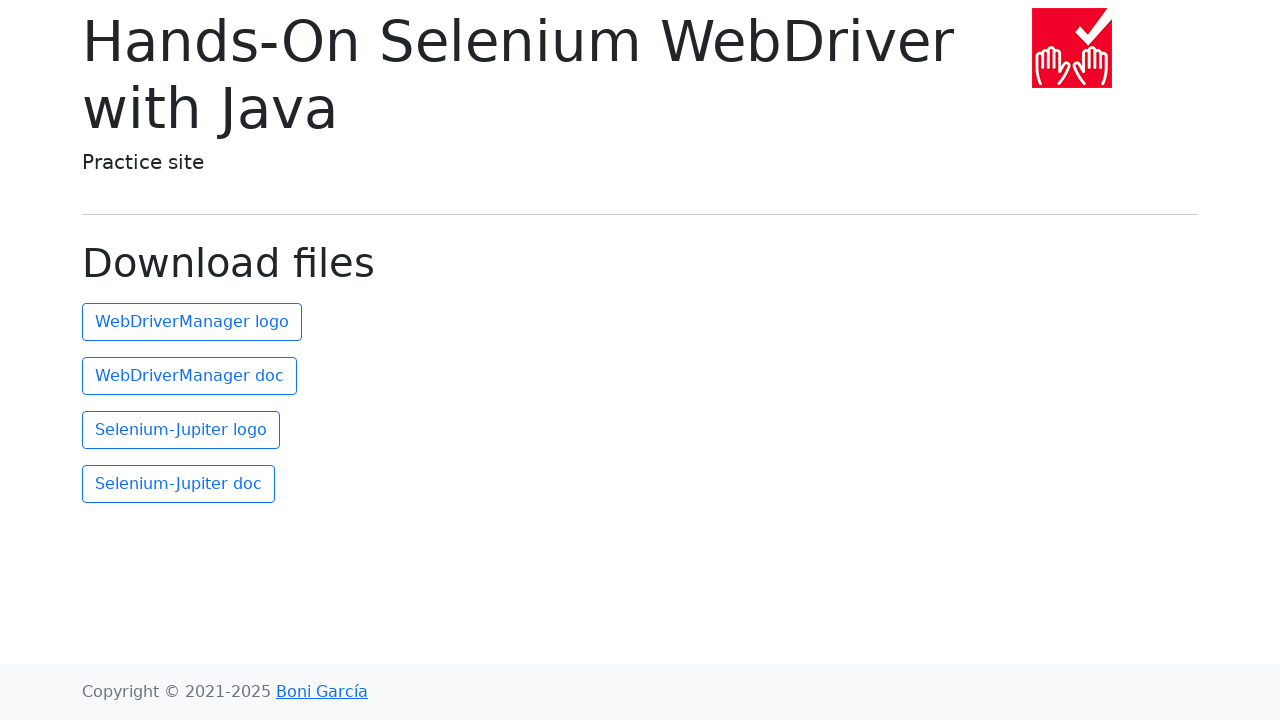

Navigated back from link 27
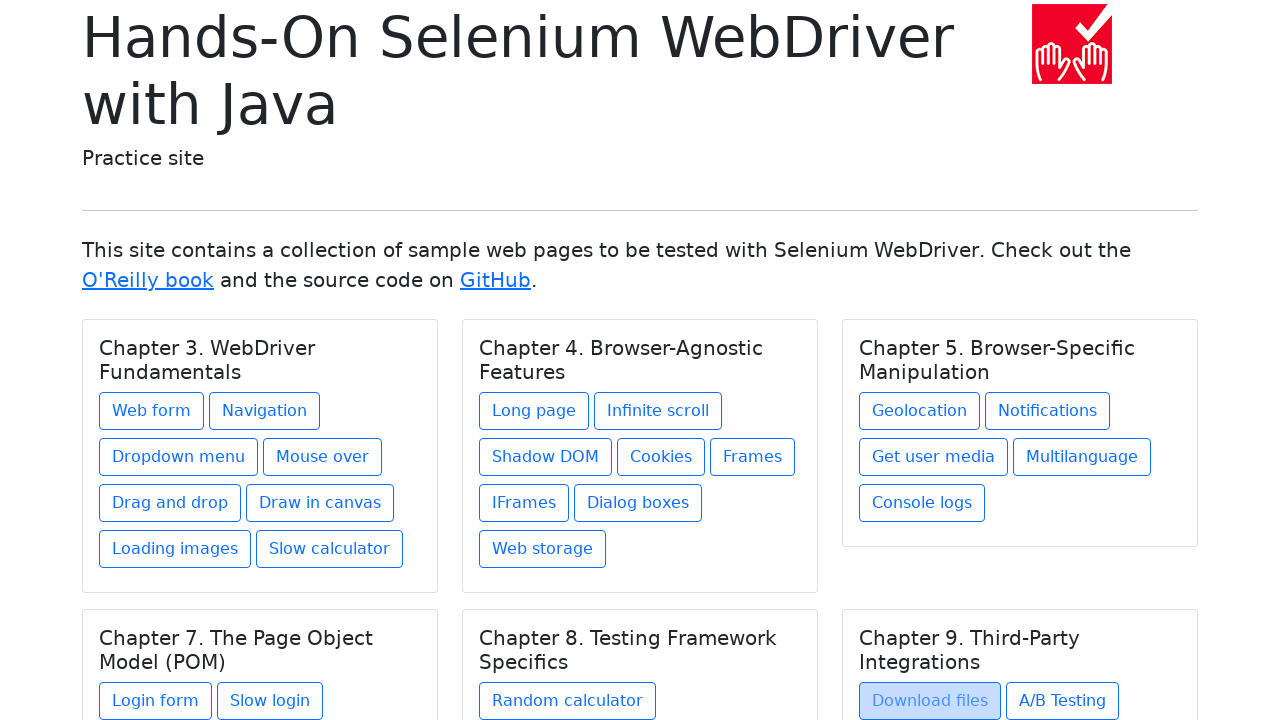

Waited for page load after navigating back from link 27
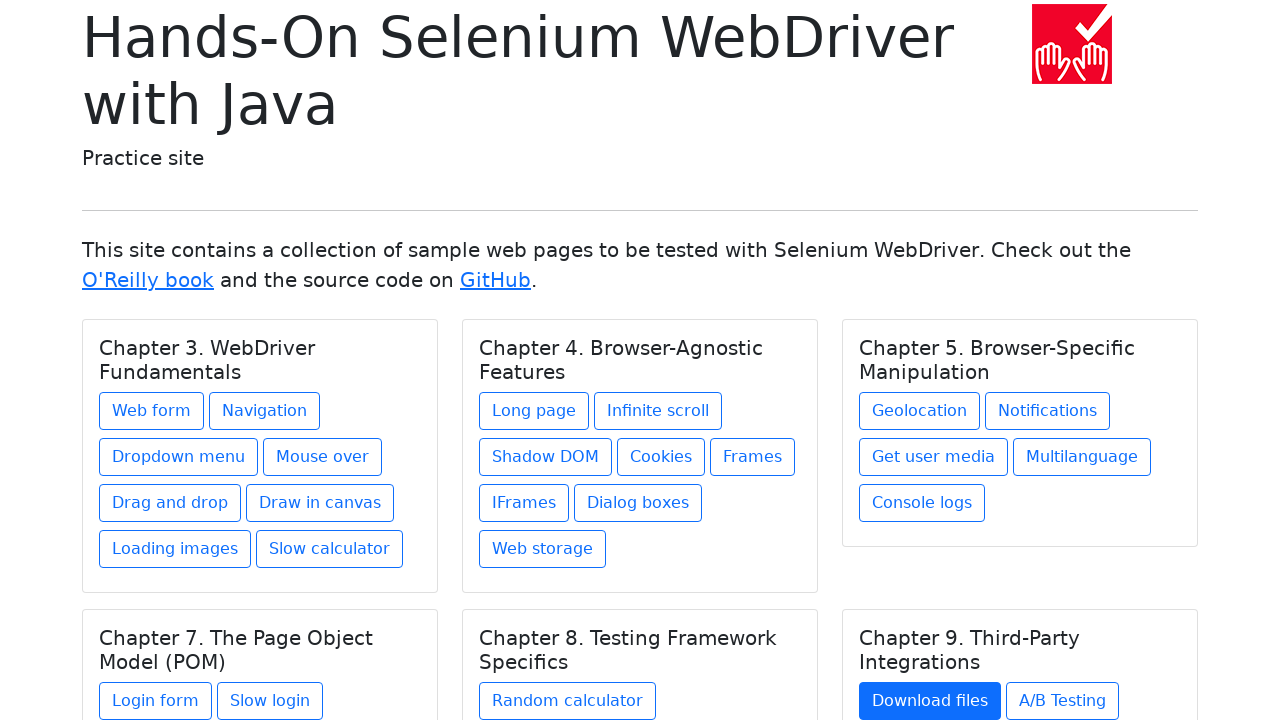

Re-fetched all links on page (iteration 28)
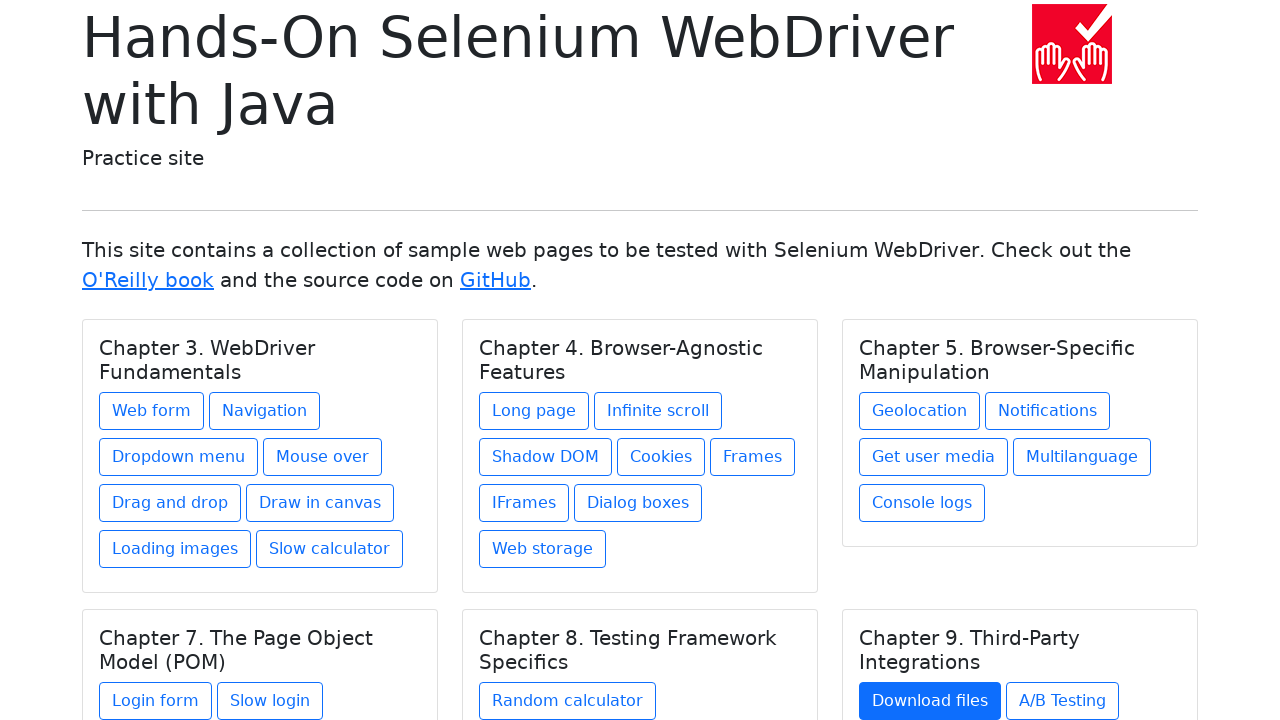

Clicked link 28 at (1062, 701) on a >> nth=28
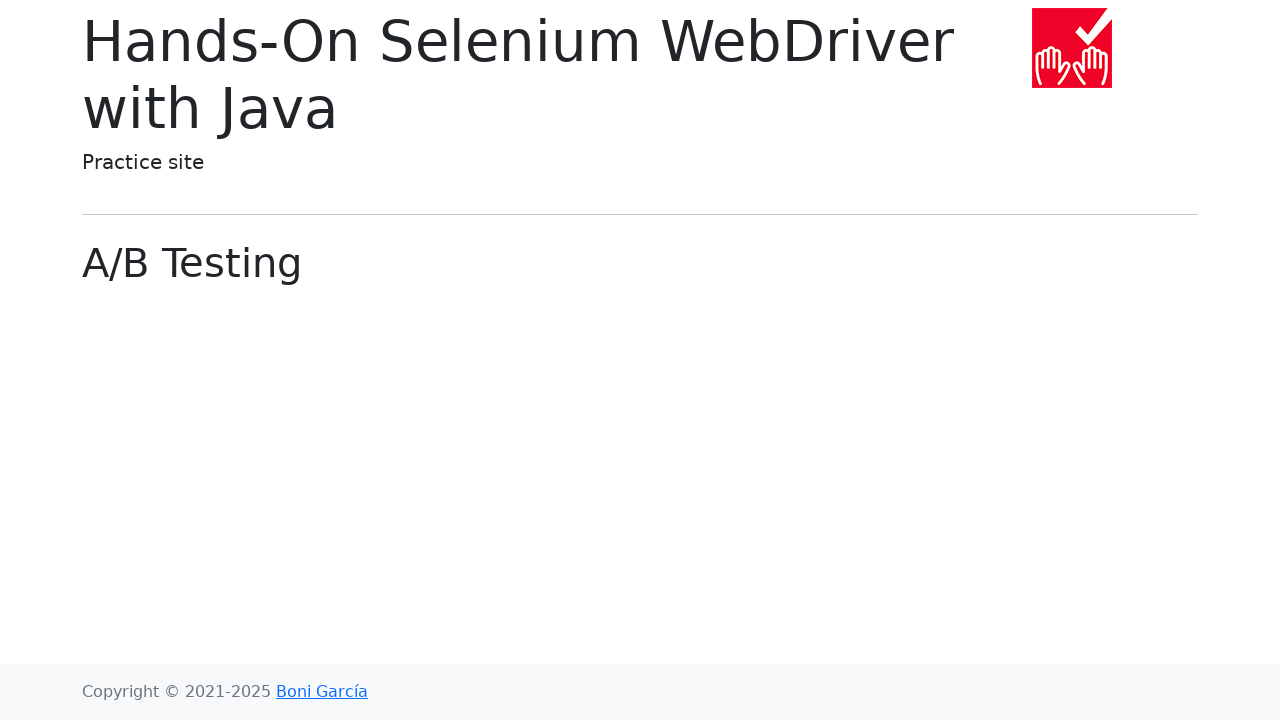

Waited for page load after clicking link 28
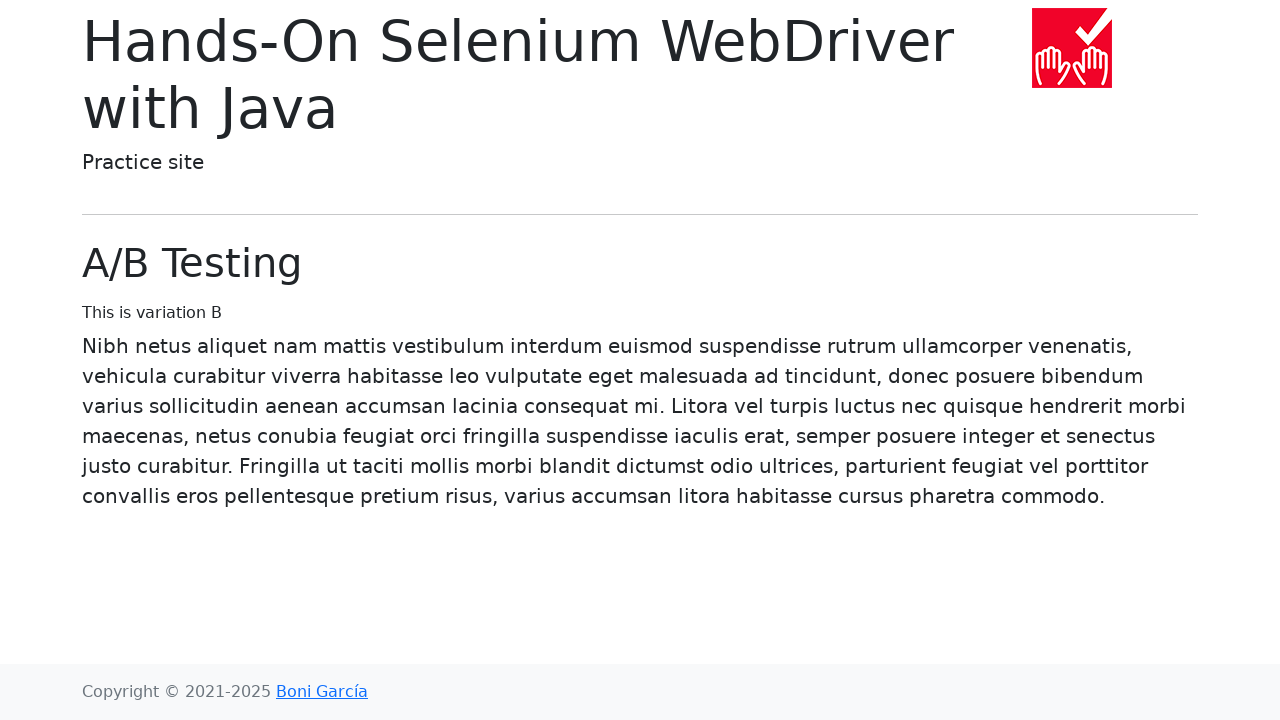

Navigated back from link 28
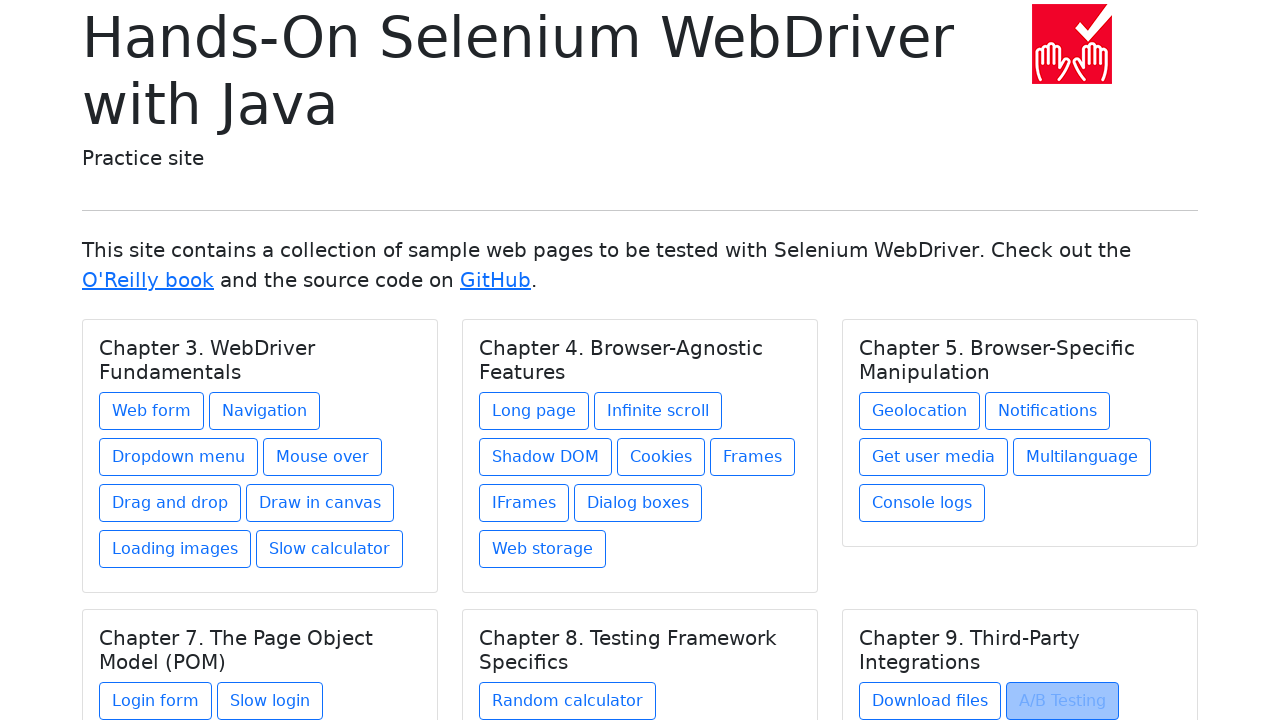

Waited for page load after navigating back from link 28
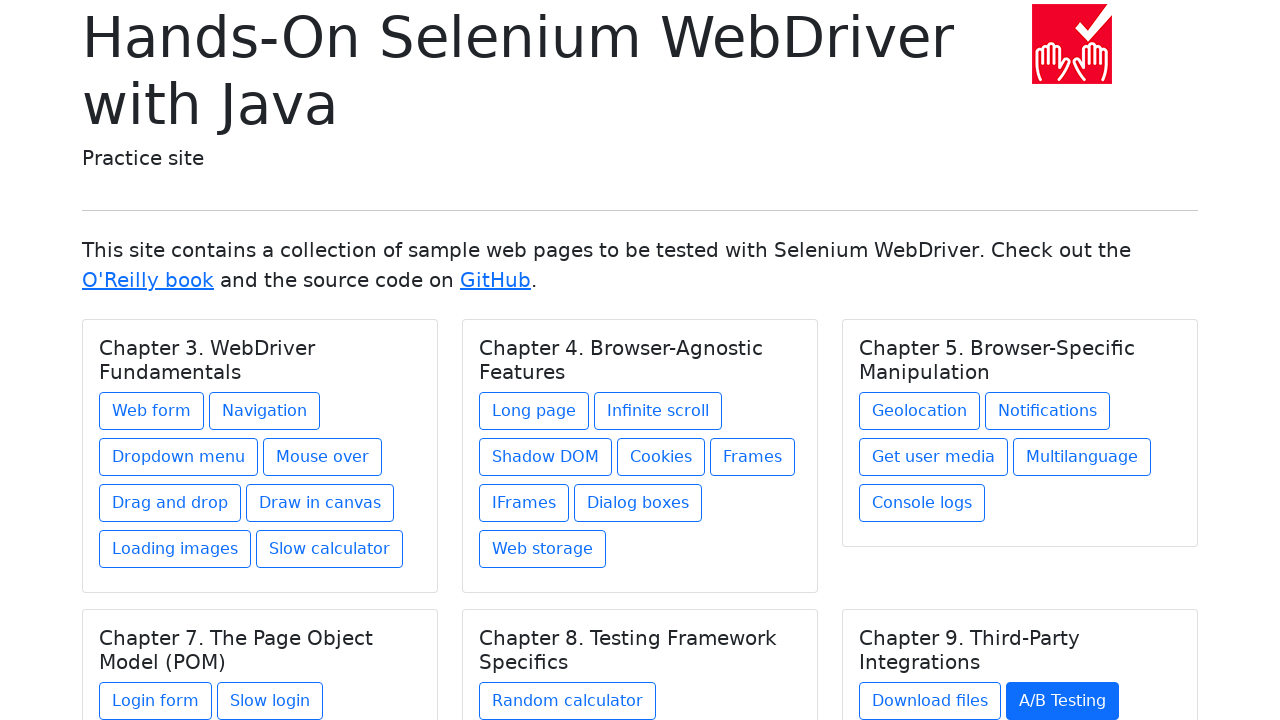

Re-fetched all links on page (iteration 29)
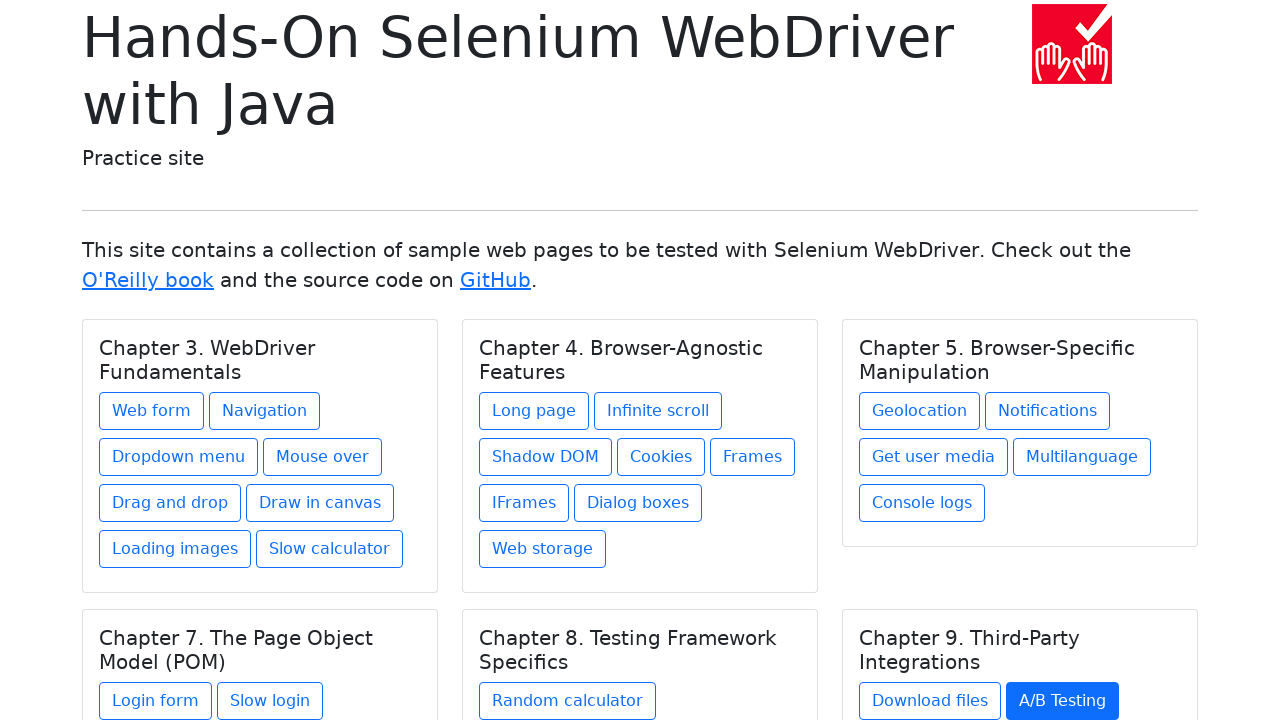

Clicked link 29 at (915, 612) on a >> nth=29
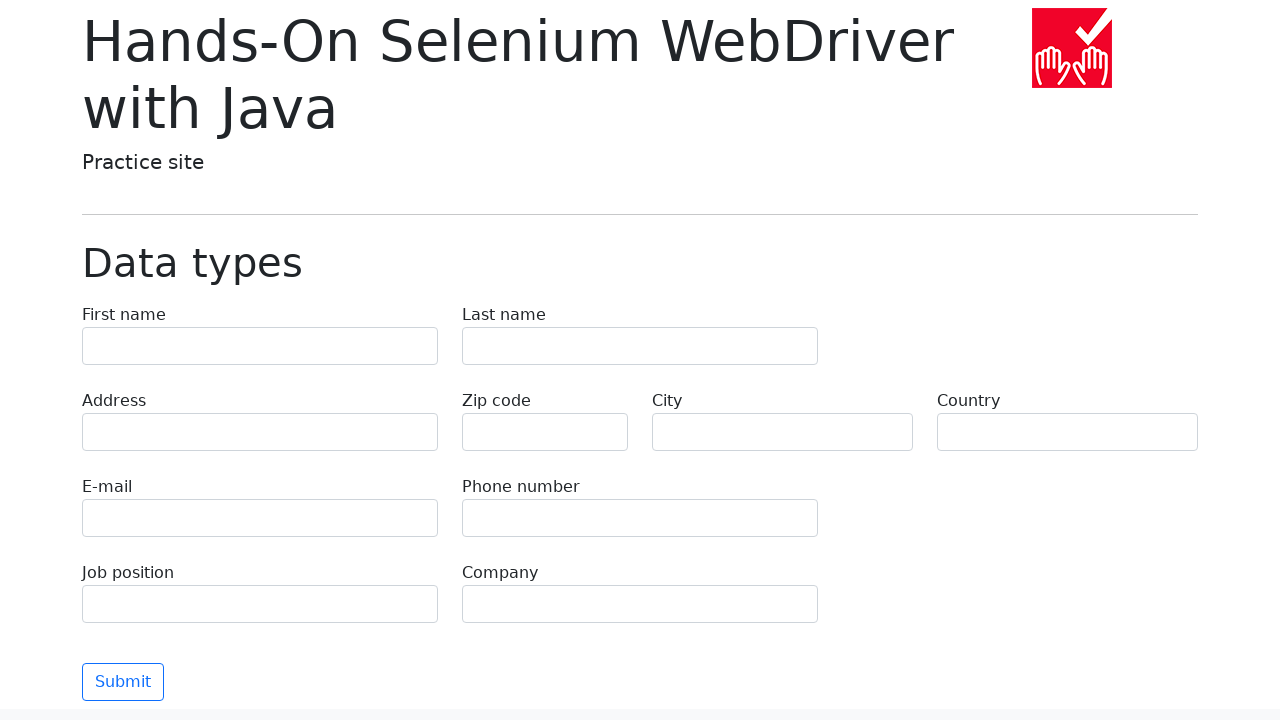

Waited for page load after clicking link 29
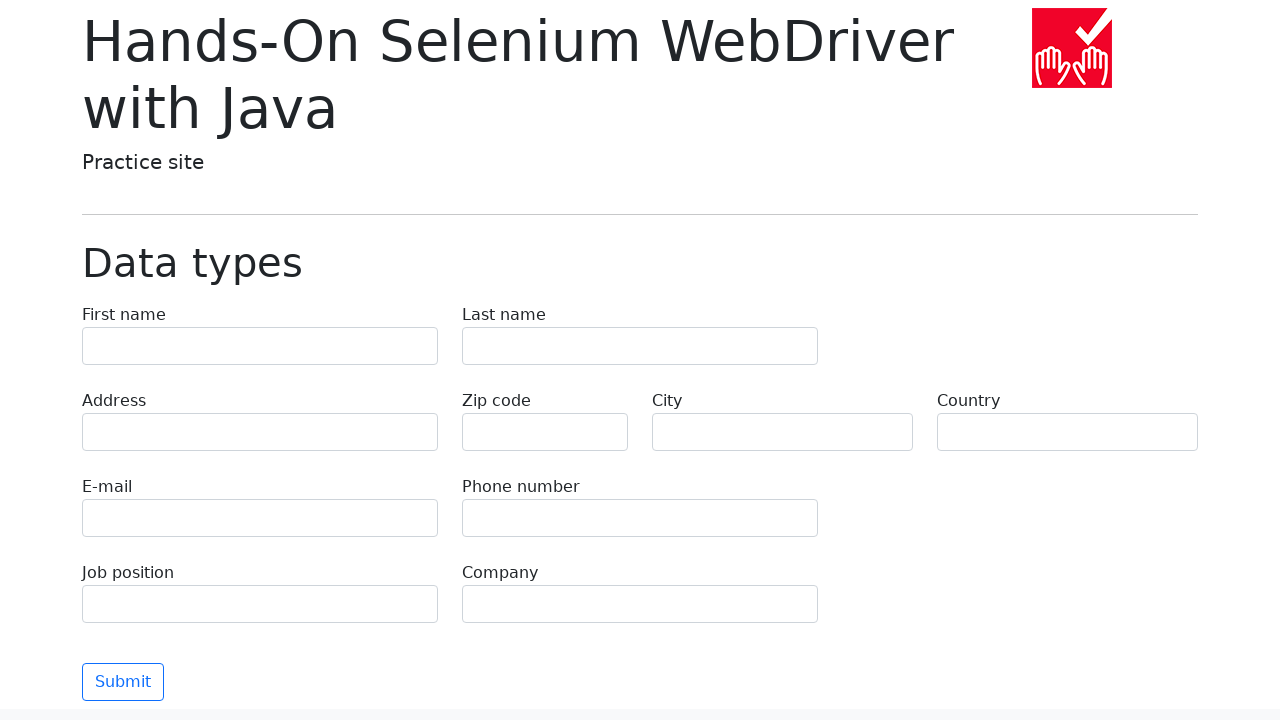

Navigated back from link 29
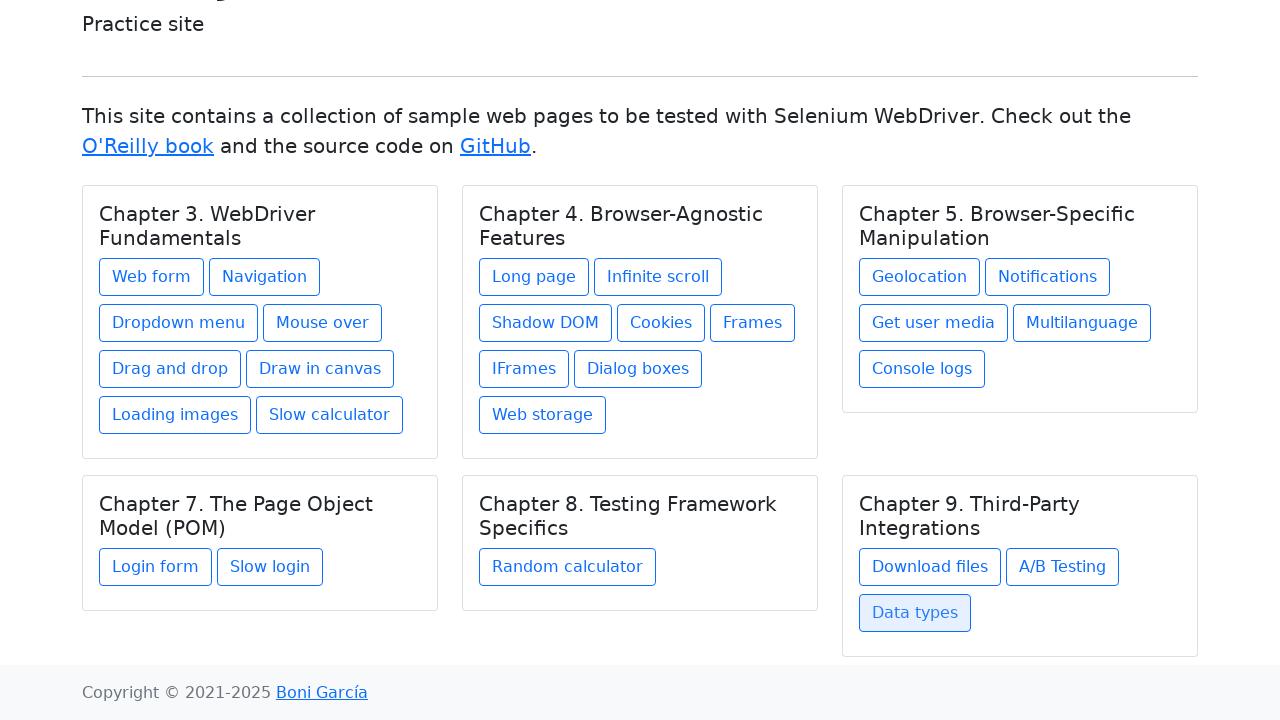

Waited for page load after navigating back from link 29
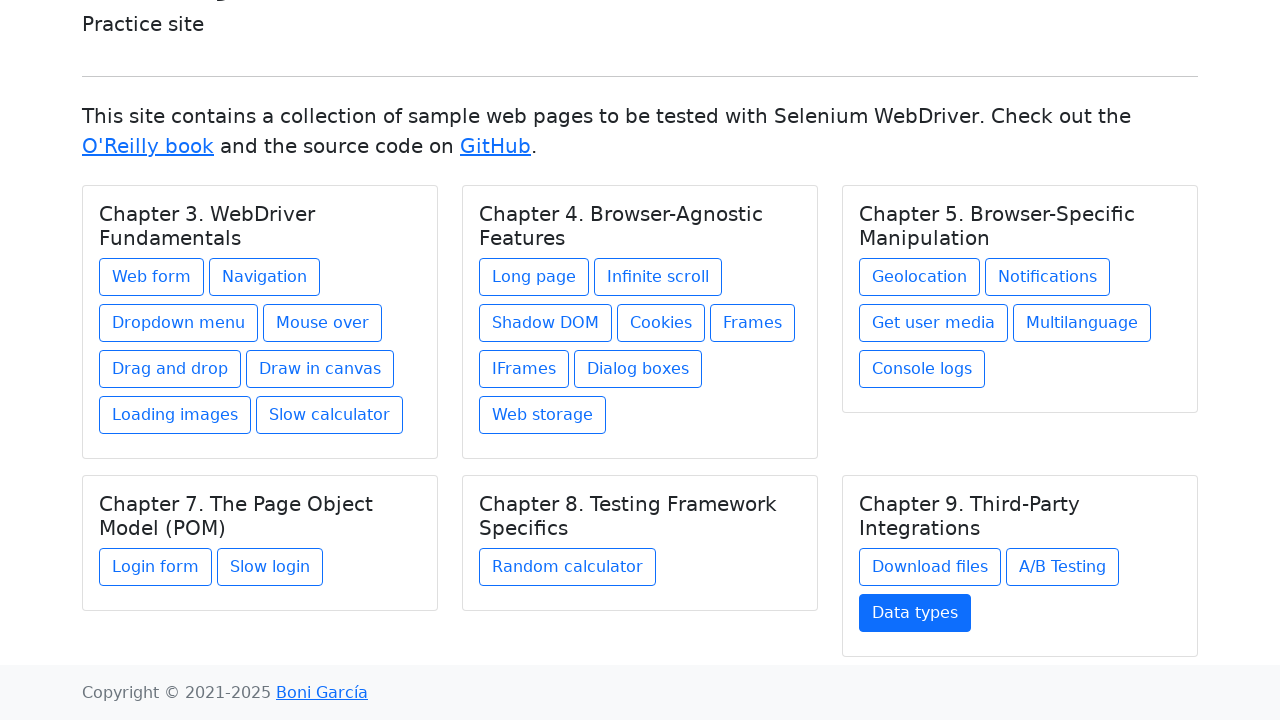

Re-fetched all links on page (iteration 30)
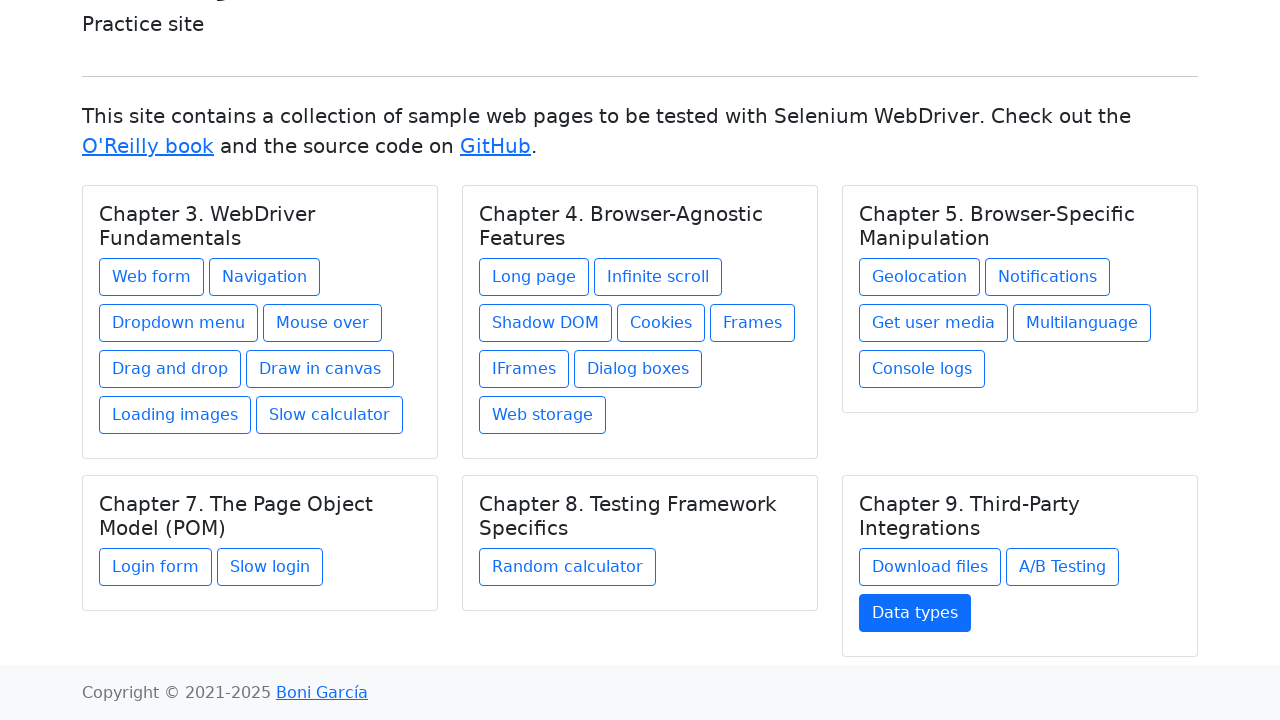

Clicked link 30 at (322, 693) on a >> nth=30
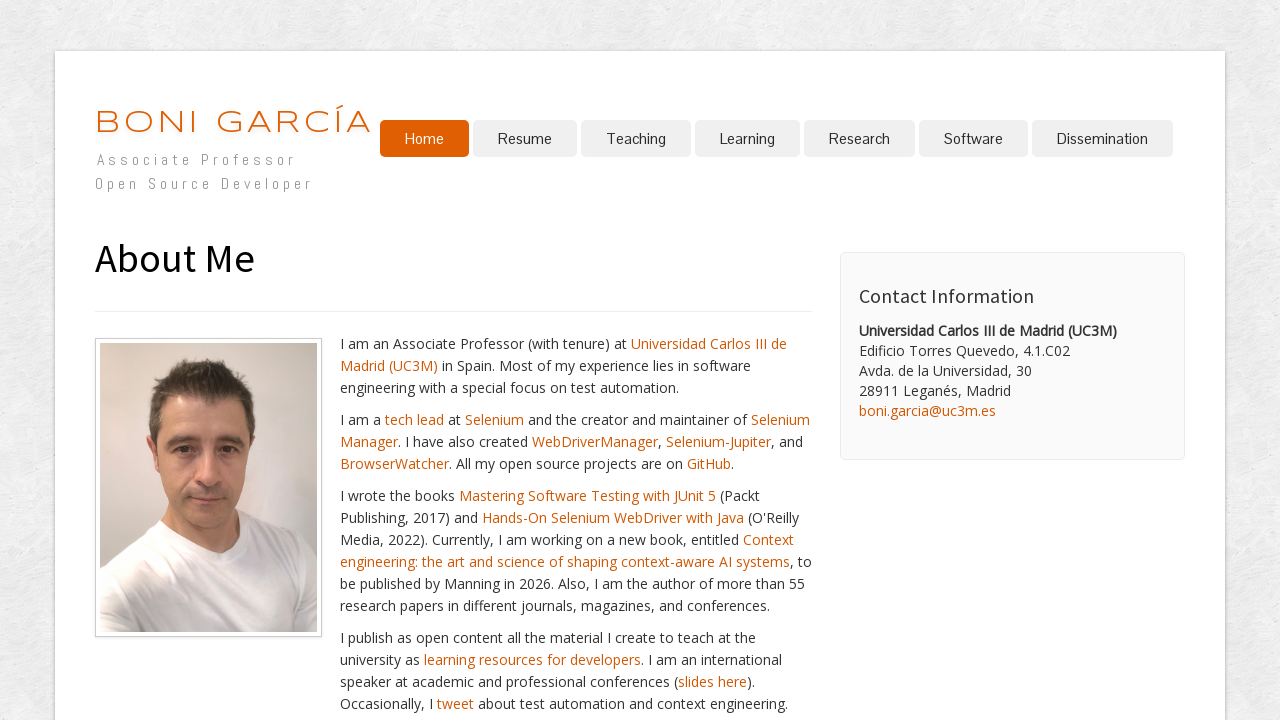

Waited for page load after clicking link 30
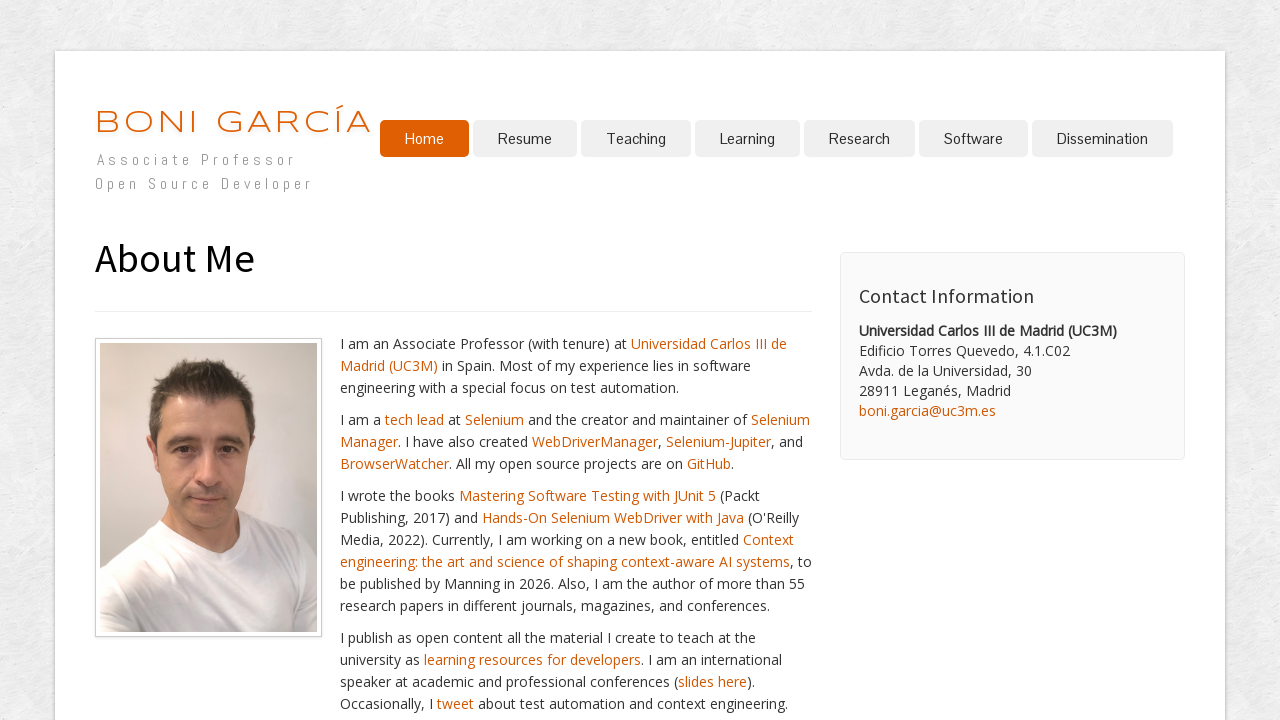

Navigated back from link 30
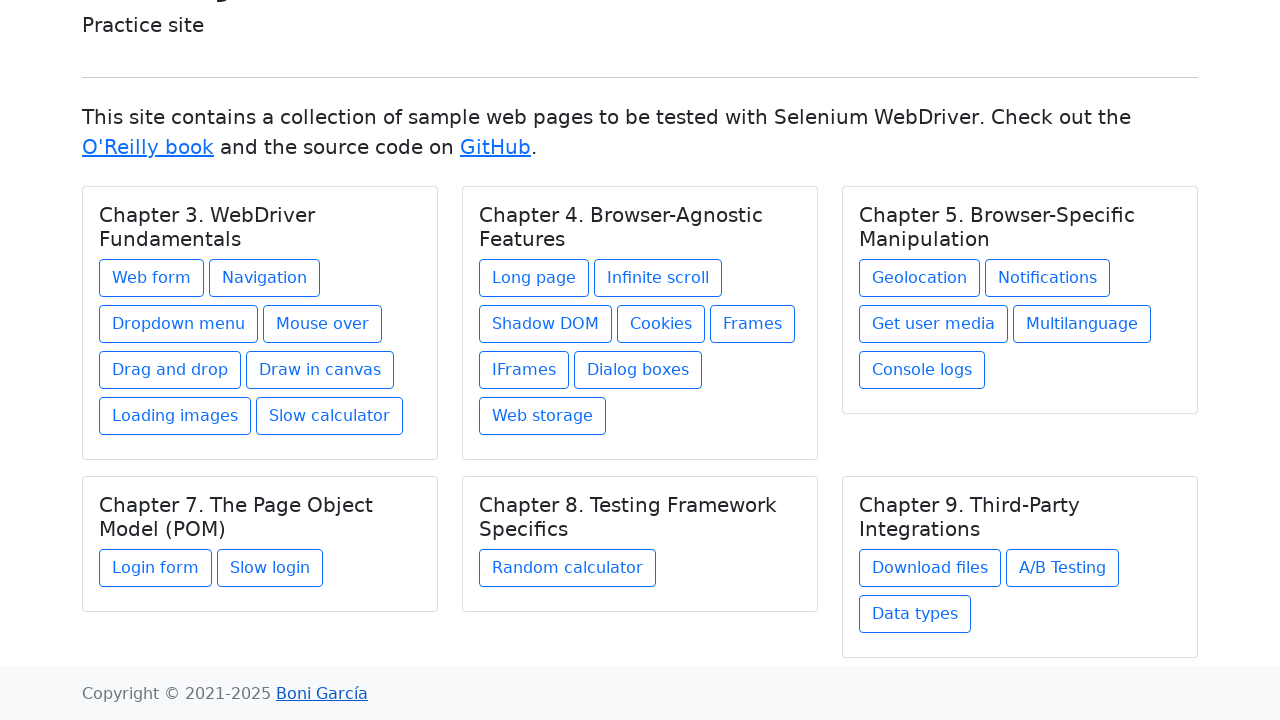

Waited for page load after navigating back from link 30
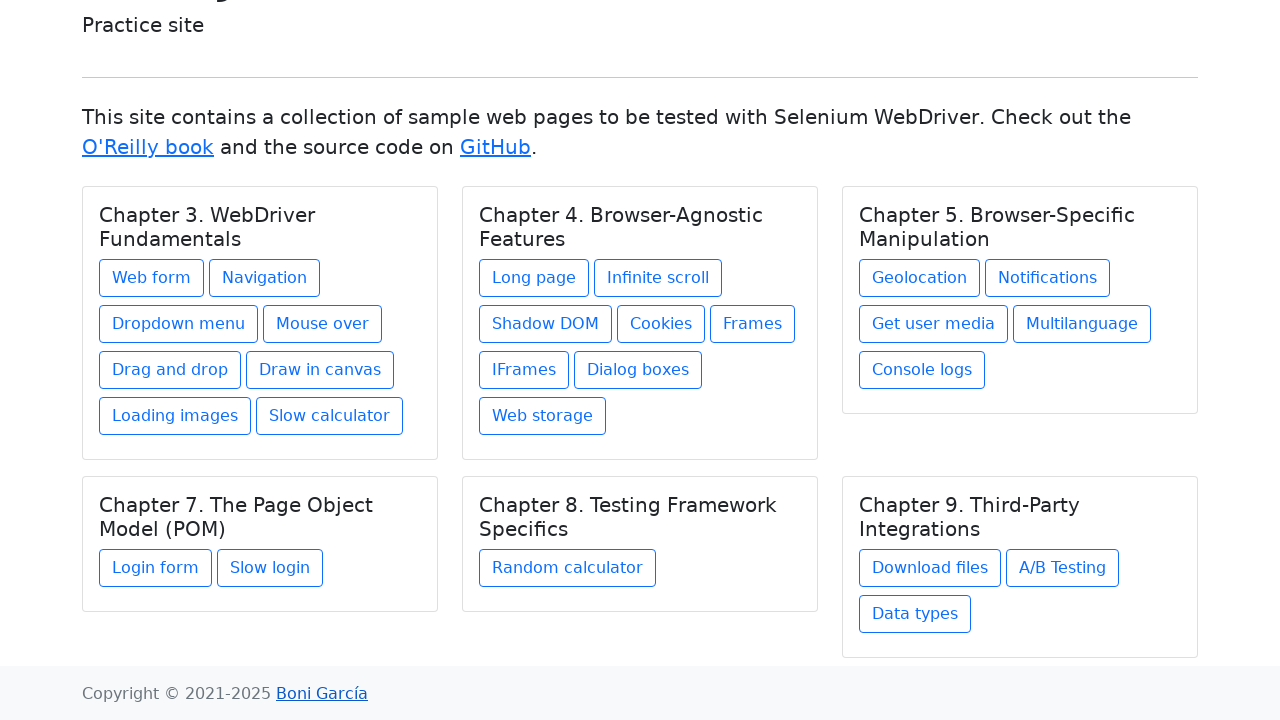

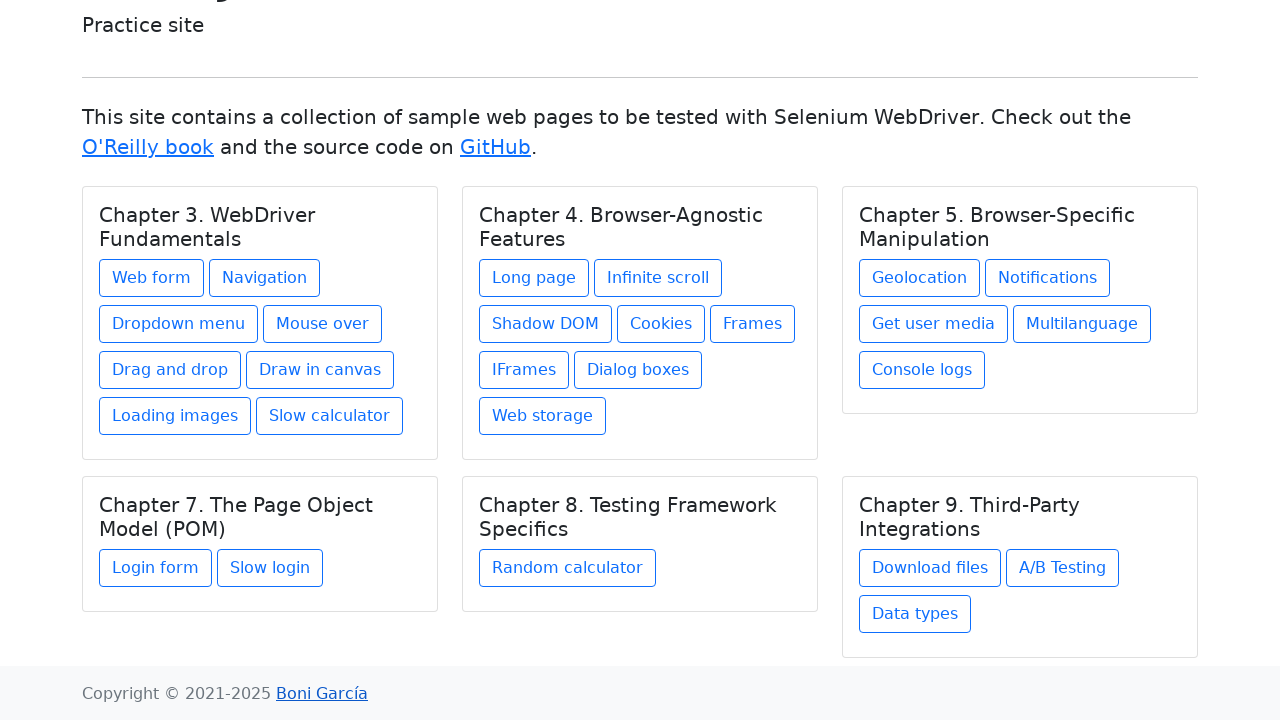